Tests dynamic element creation and deletion by clicking Add Element button 100 times, verifying the count, then clicking Delete button 90 times and verifying the remaining count

Starting URL: http://the-internet.herokuapp.com/add_remove_elements/

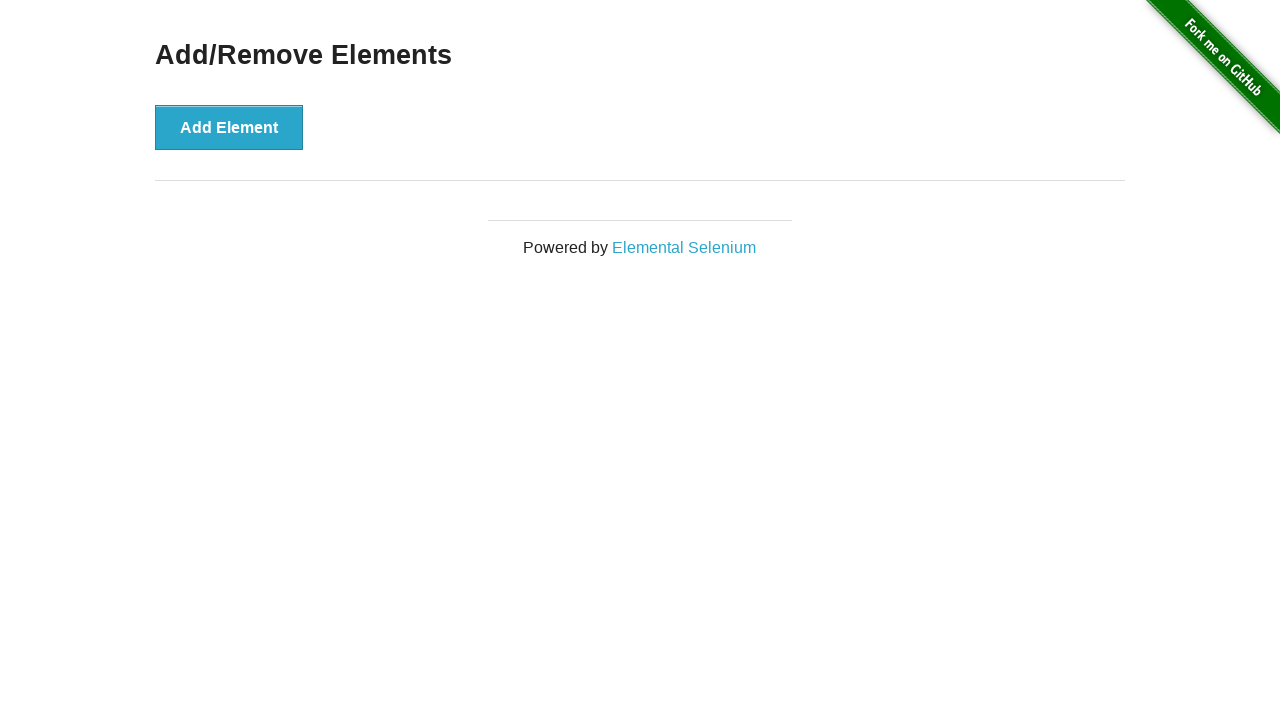

Navigated to Add/Remove Elements page
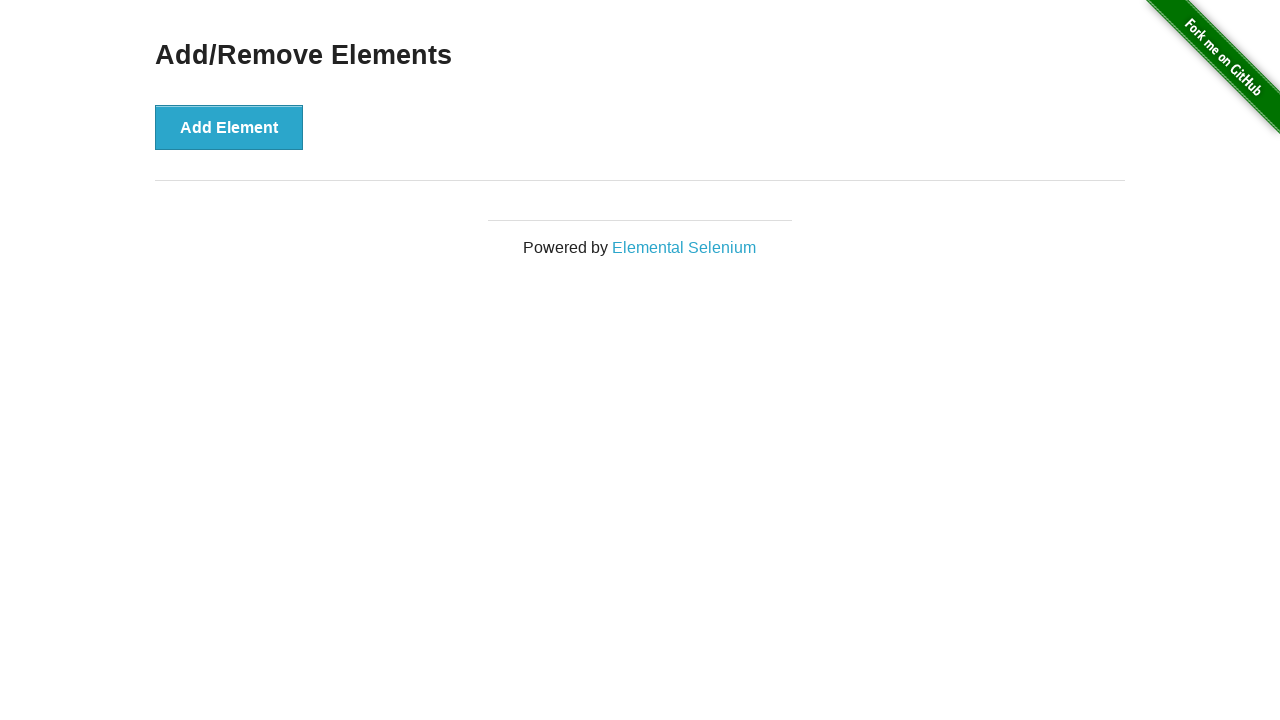

Clicked Add Element button (iteration 1/100) at (229, 127) on button[onclick='addElement()']
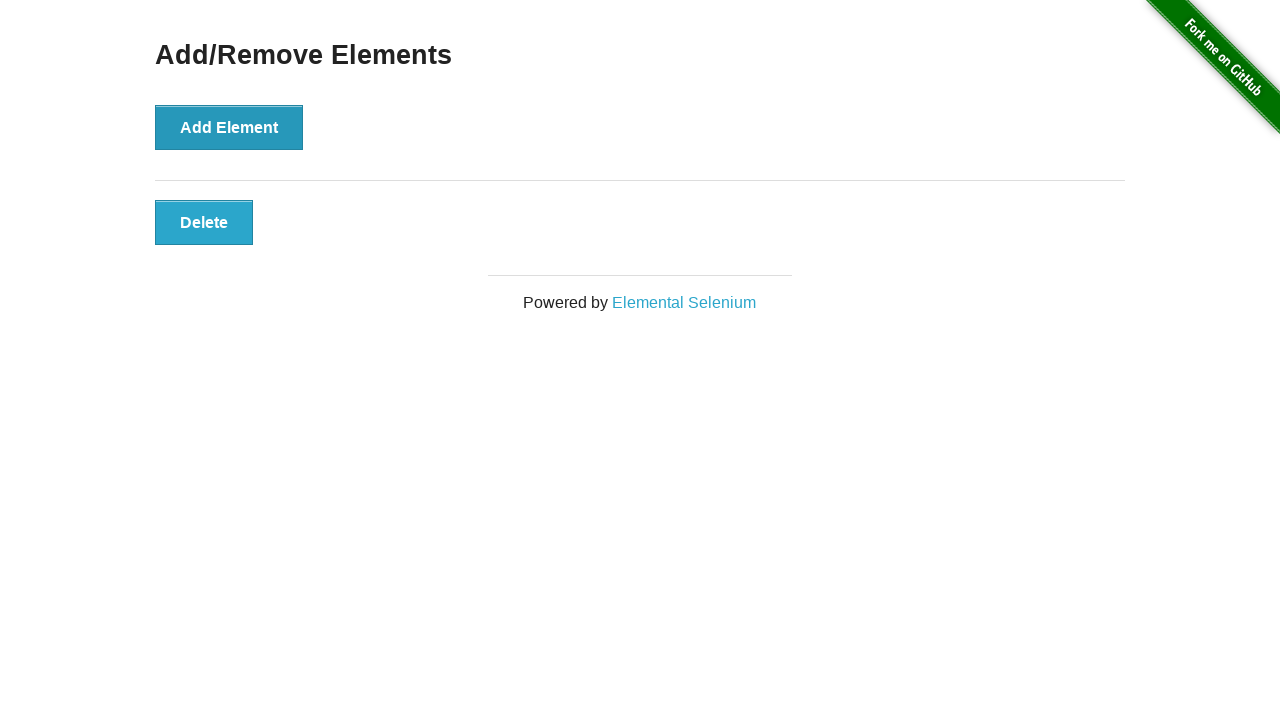

Clicked Add Element button (iteration 2/100) at (229, 127) on button[onclick='addElement()']
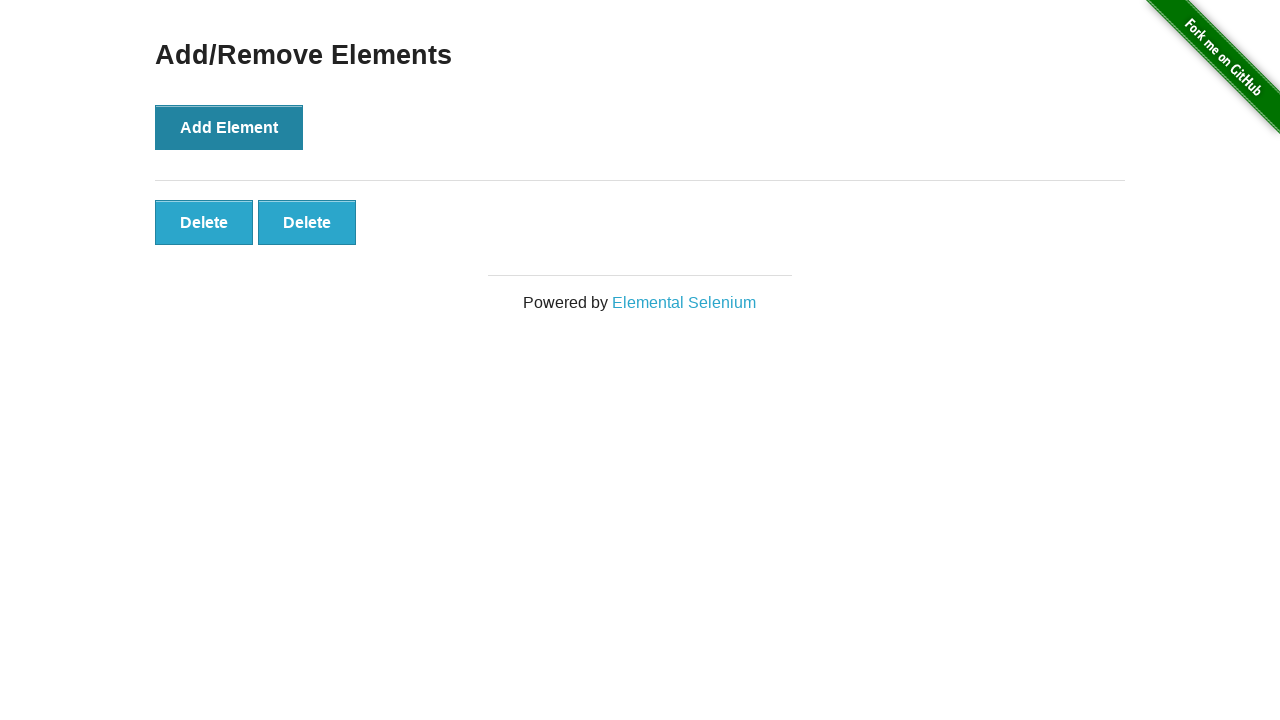

Clicked Add Element button (iteration 3/100) at (229, 127) on button[onclick='addElement()']
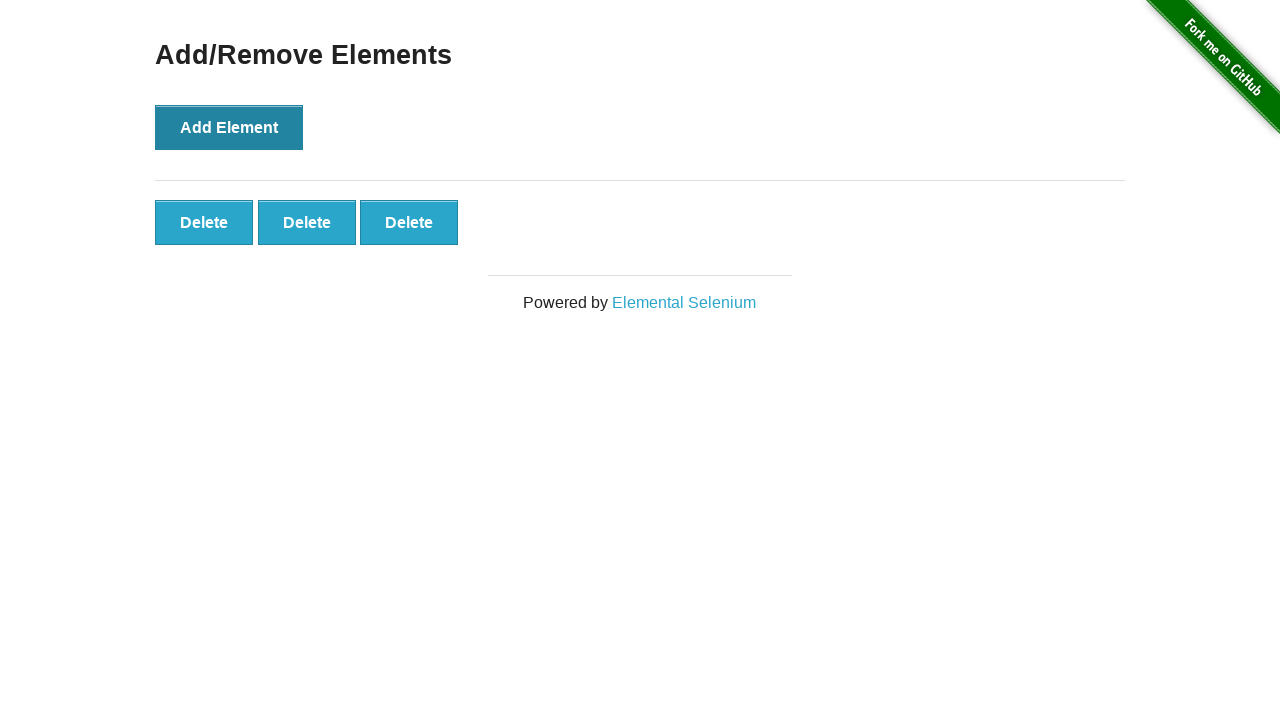

Clicked Add Element button (iteration 4/100) at (229, 127) on button[onclick='addElement()']
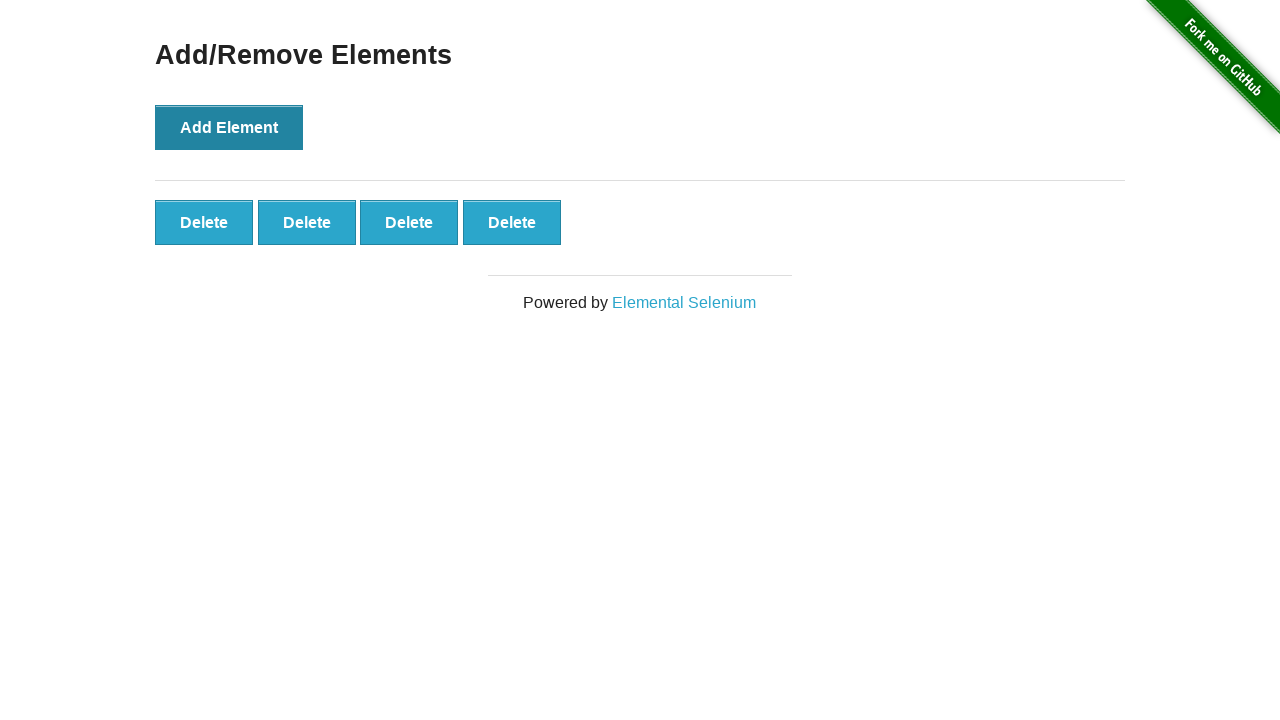

Clicked Add Element button (iteration 5/100) at (229, 127) on button[onclick='addElement()']
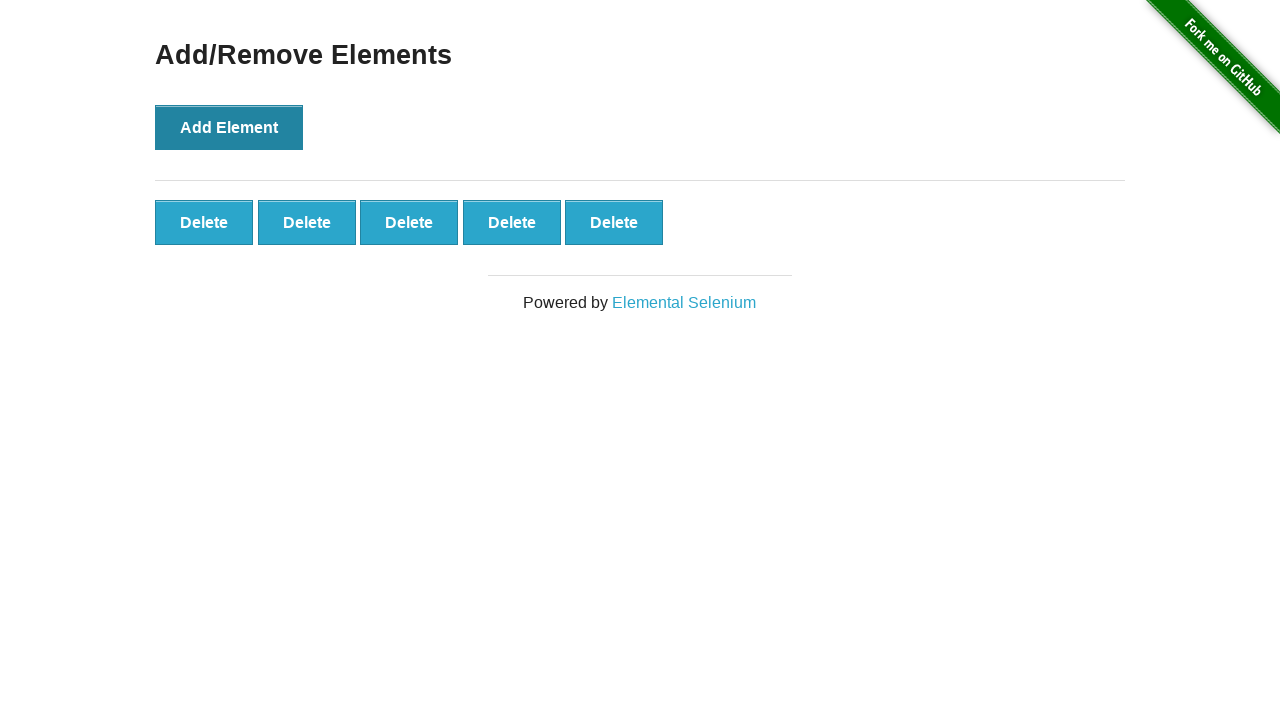

Clicked Add Element button (iteration 6/100) at (229, 127) on button[onclick='addElement()']
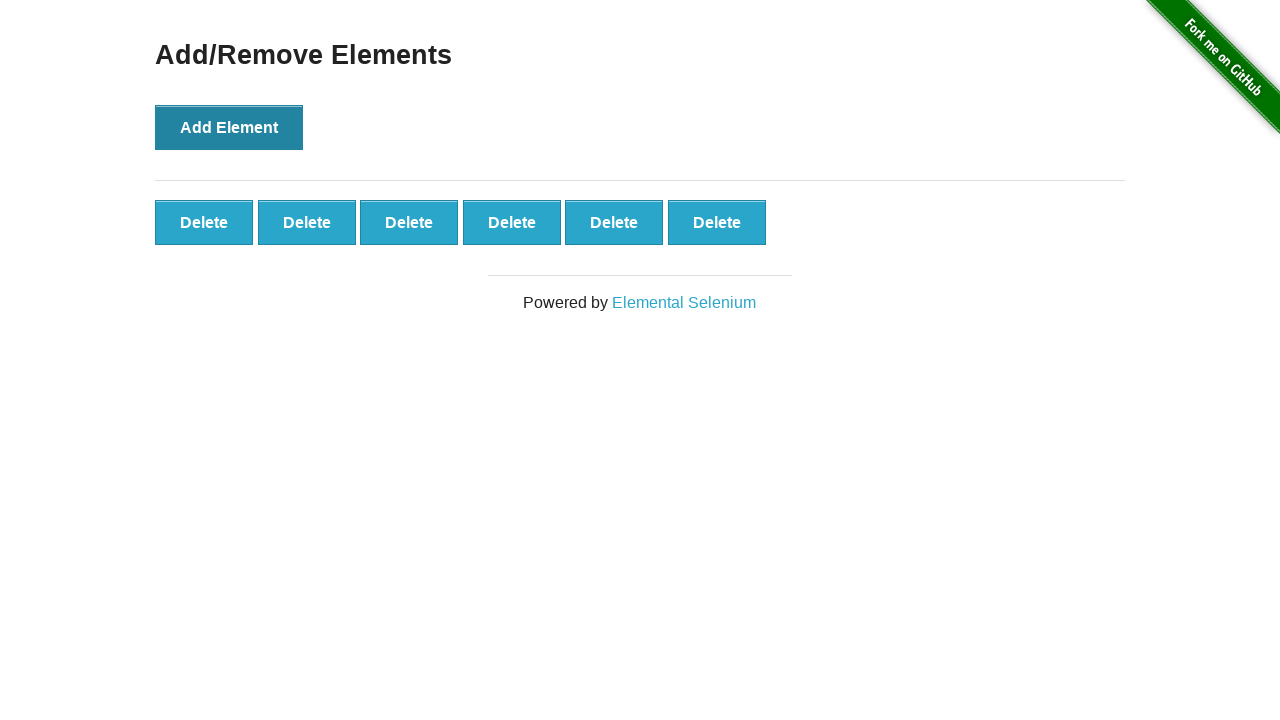

Clicked Add Element button (iteration 7/100) at (229, 127) on button[onclick='addElement()']
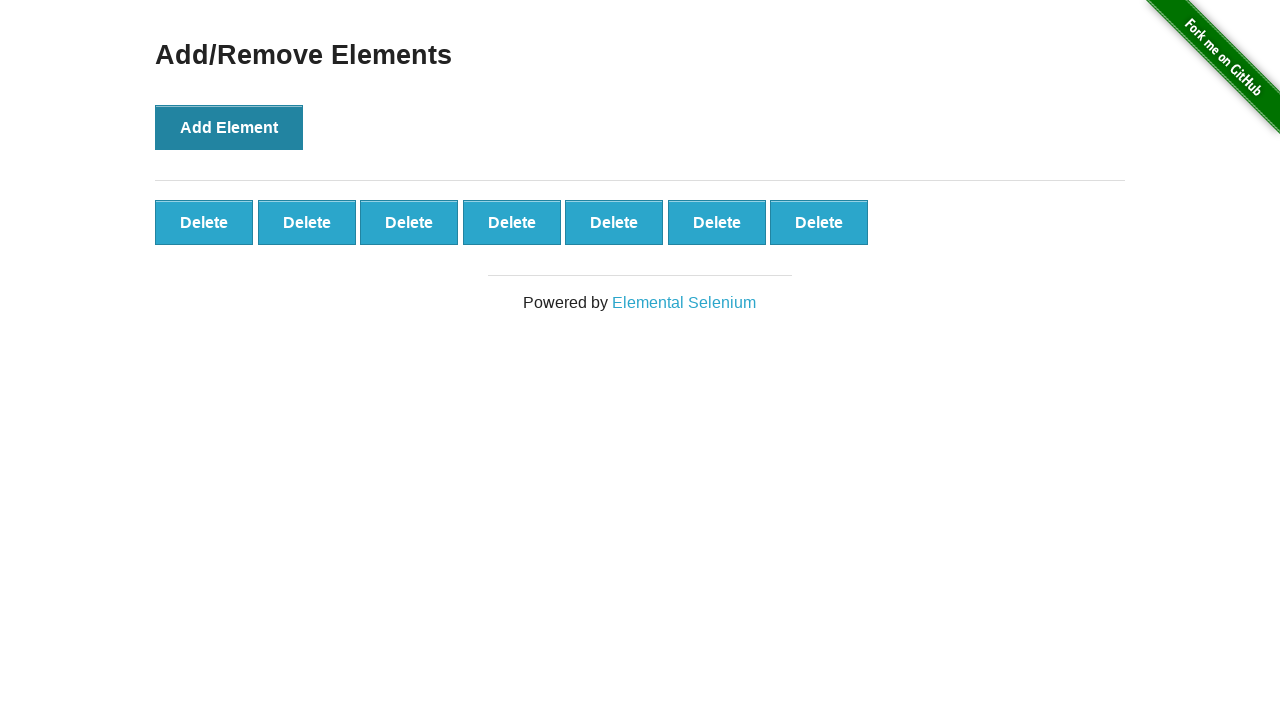

Clicked Add Element button (iteration 8/100) at (229, 127) on button[onclick='addElement()']
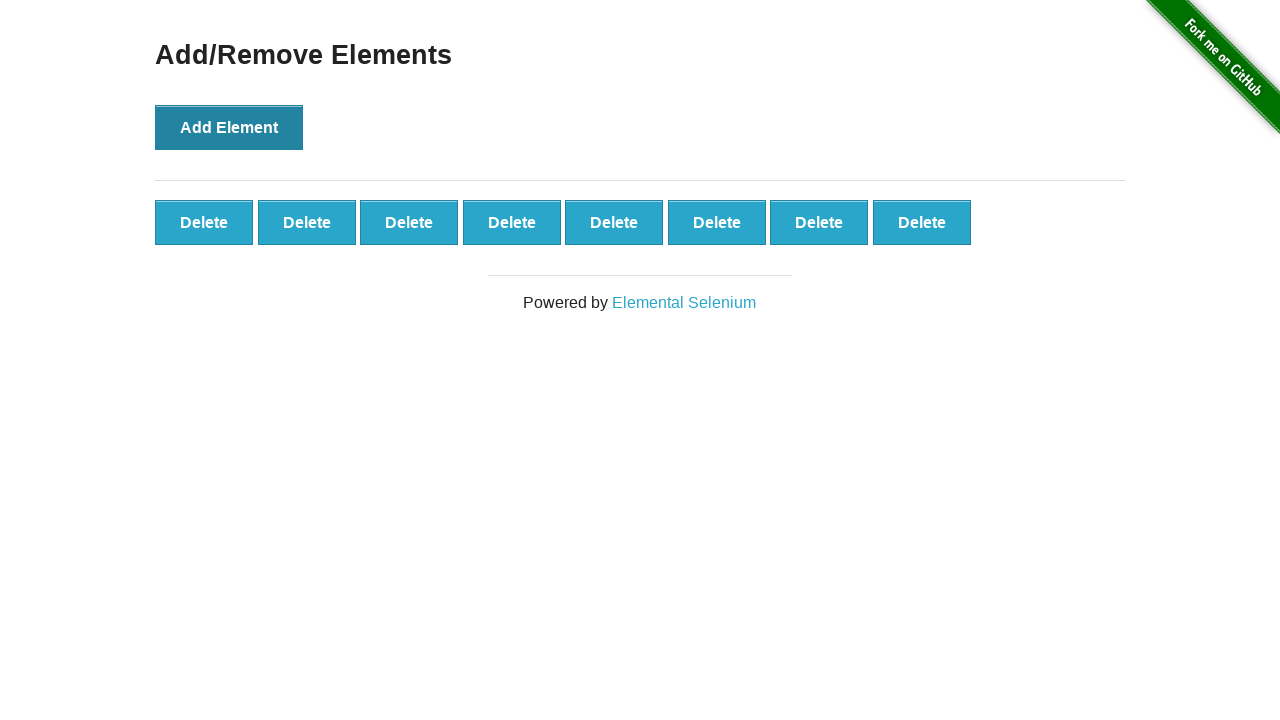

Clicked Add Element button (iteration 9/100) at (229, 127) on button[onclick='addElement()']
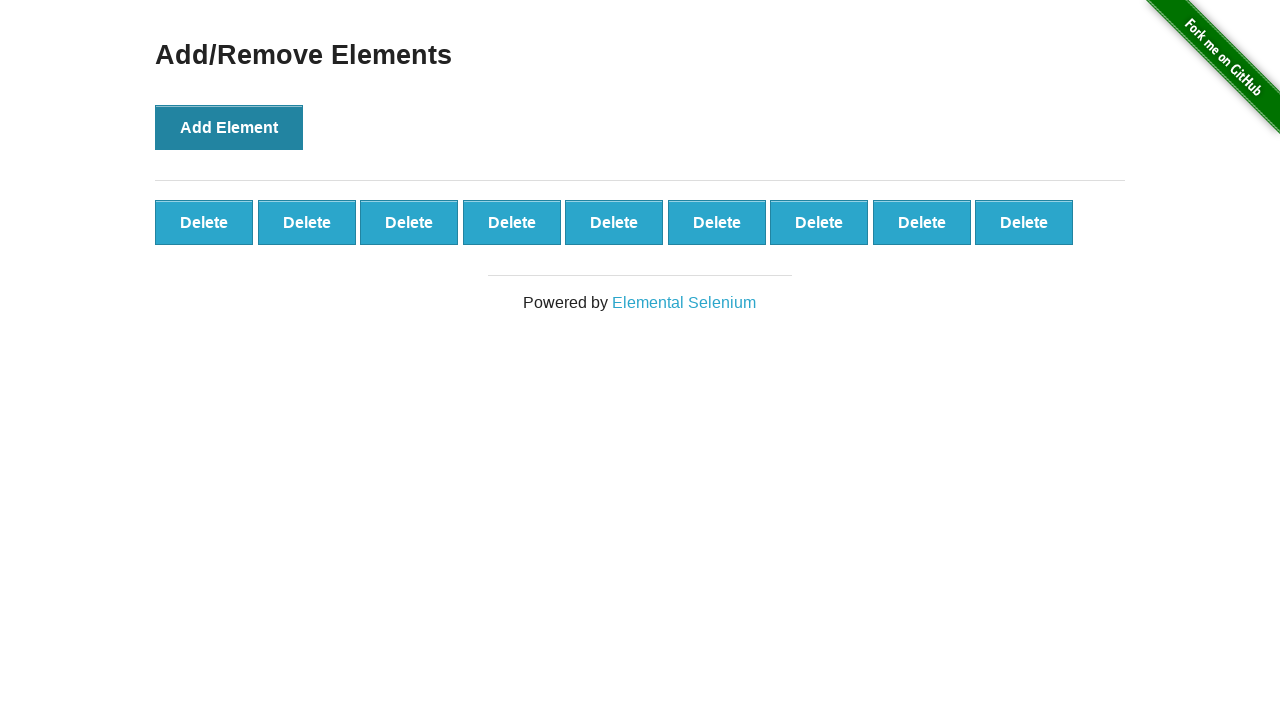

Clicked Add Element button (iteration 10/100) at (229, 127) on button[onclick='addElement()']
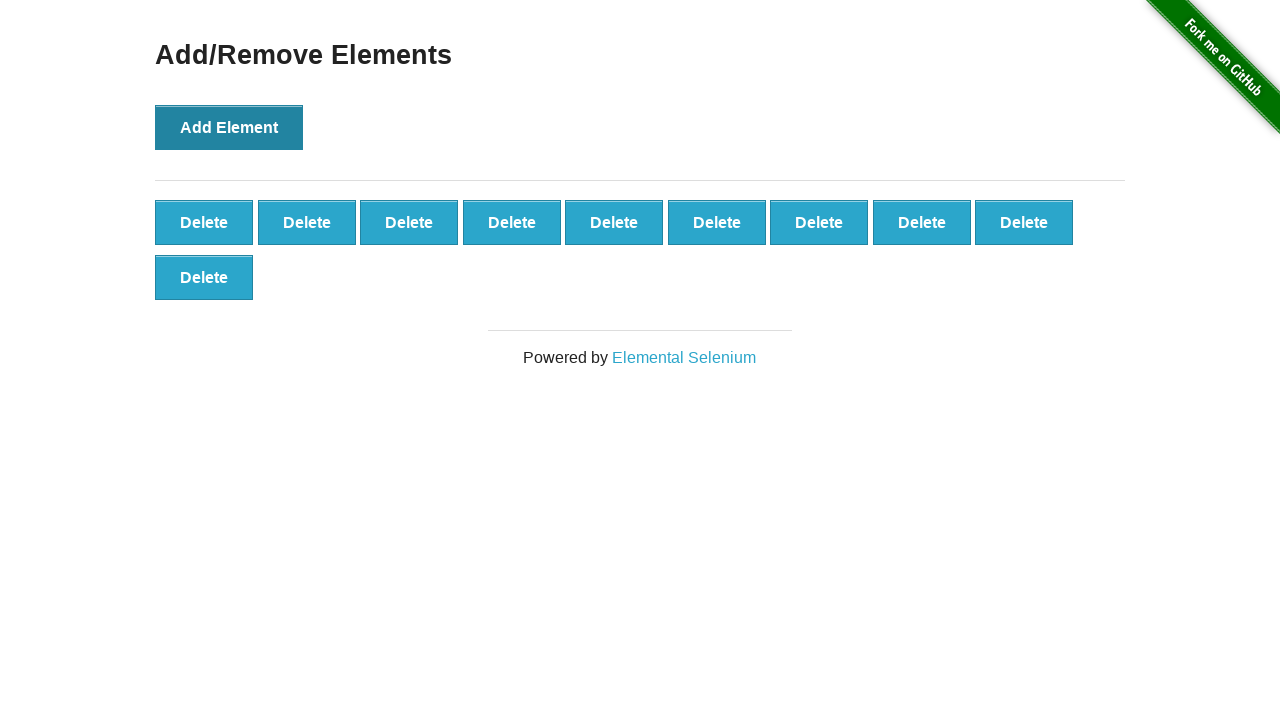

Clicked Add Element button (iteration 11/100) at (229, 127) on button[onclick='addElement()']
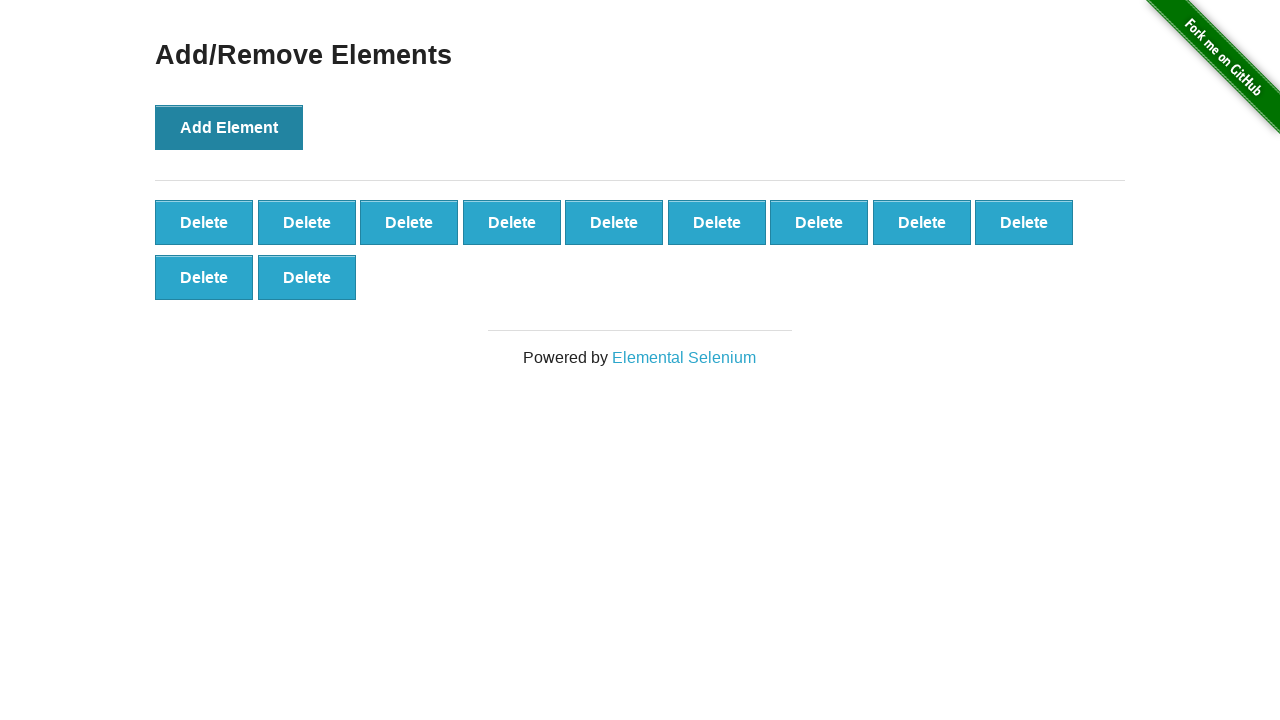

Clicked Add Element button (iteration 12/100) at (229, 127) on button[onclick='addElement()']
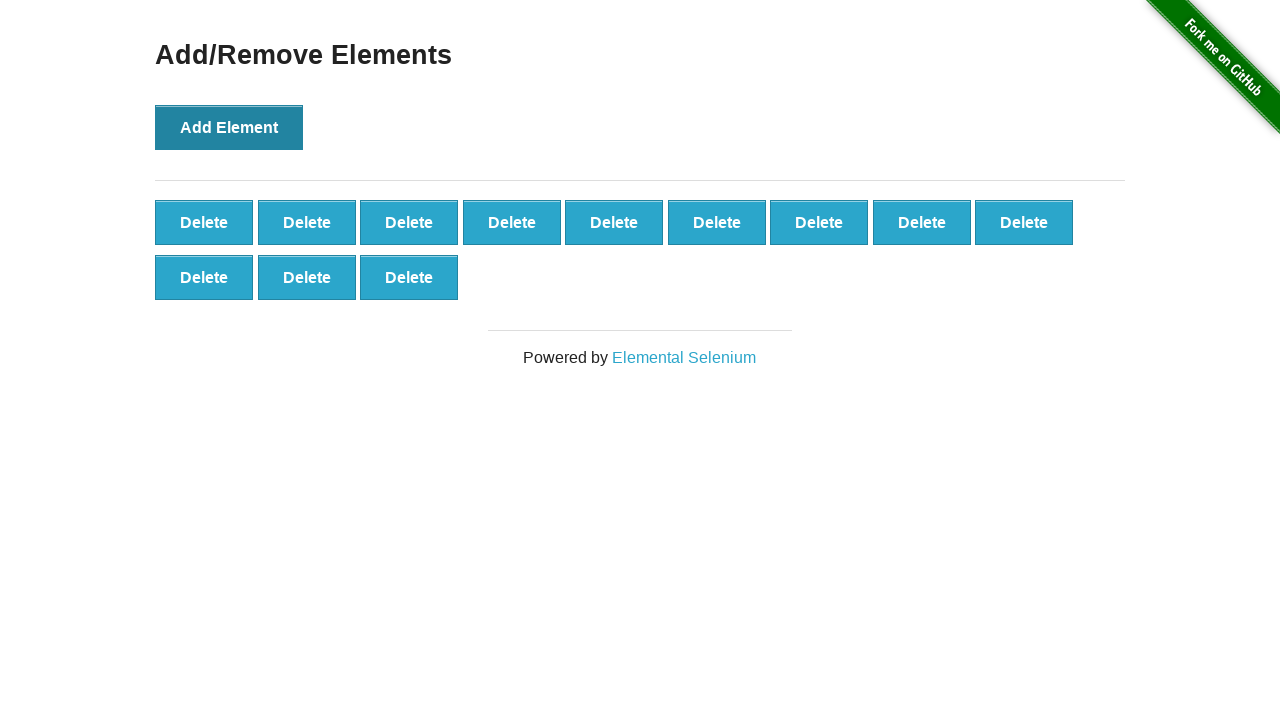

Clicked Add Element button (iteration 13/100) at (229, 127) on button[onclick='addElement()']
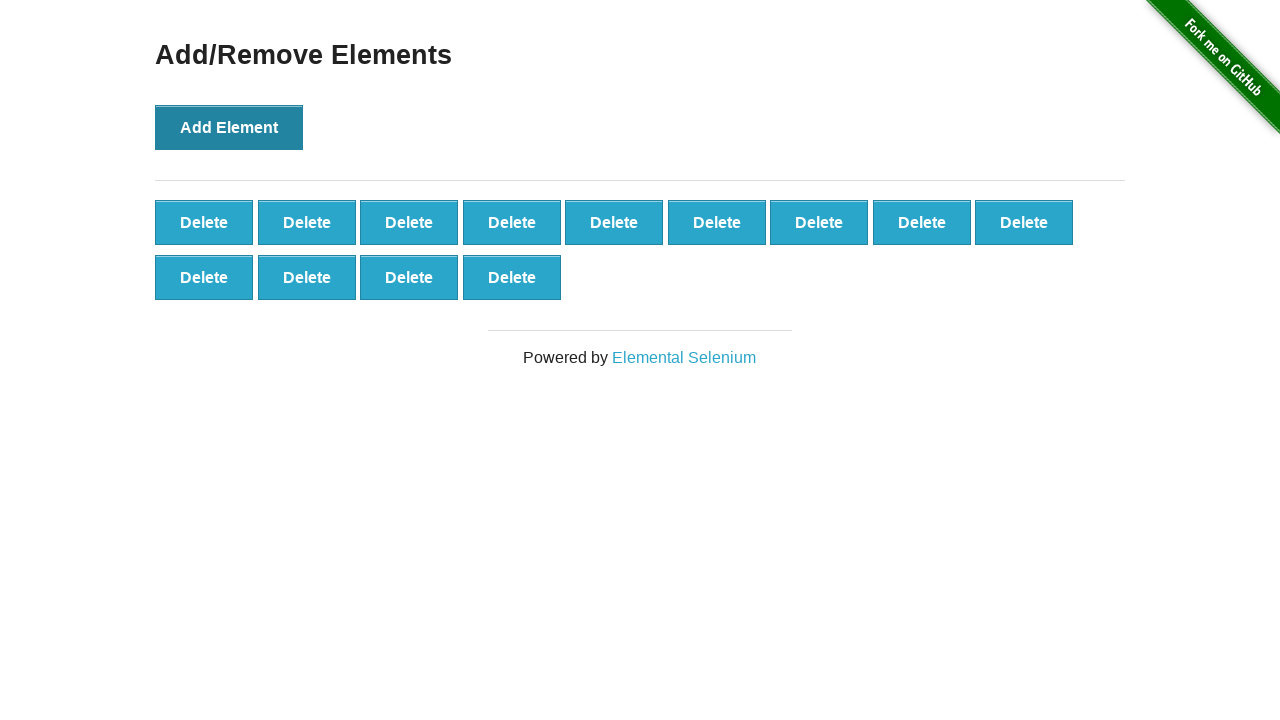

Clicked Add Element button (iteration 14/100) at (229, 127) on button[onclick='addElement()']
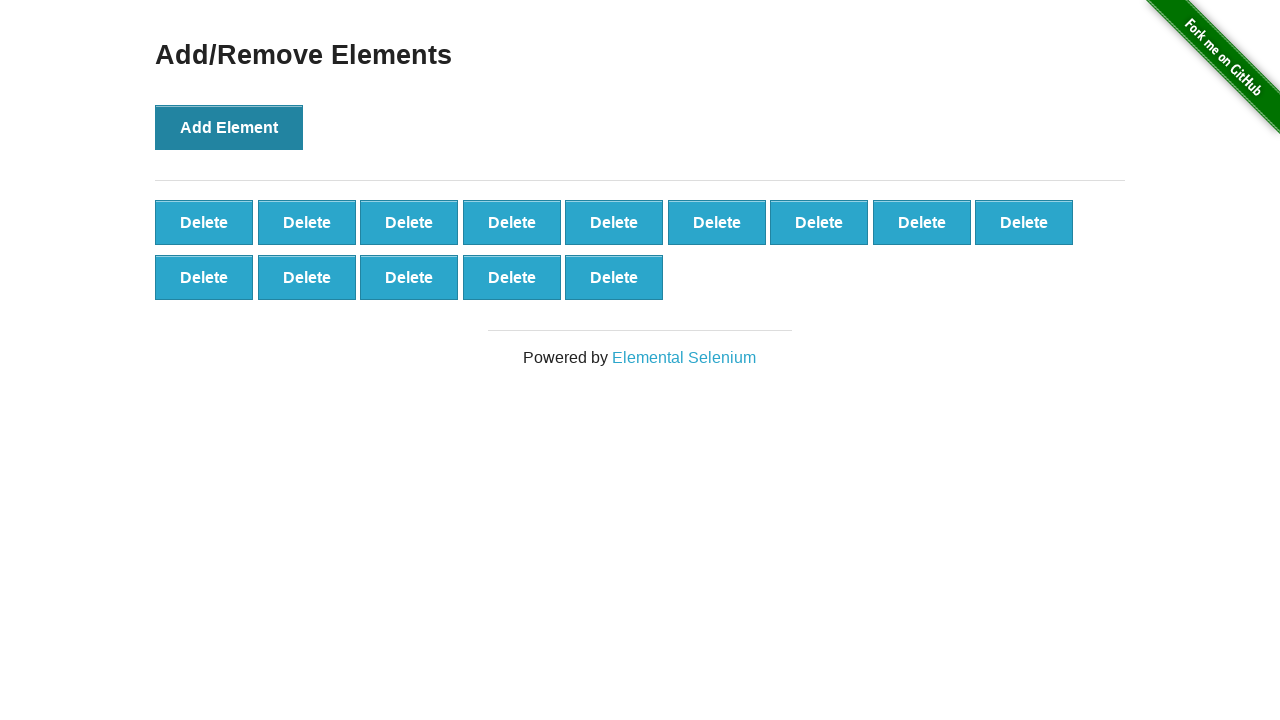

Clicked Add Element button (iteration 15/100) at (229, 127) on button[onclick='addElement()']
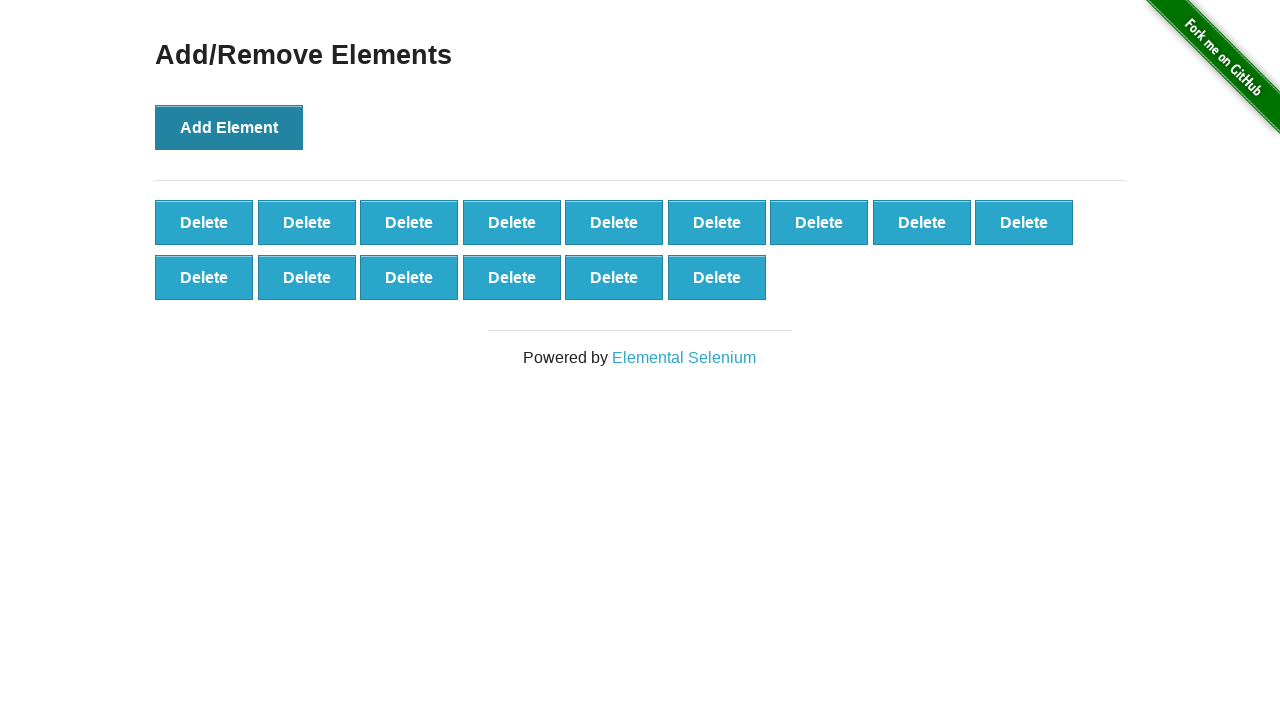

Clicked Add Element button (iteration 16/100) at (229, 127) on button[onclick='addElement()']
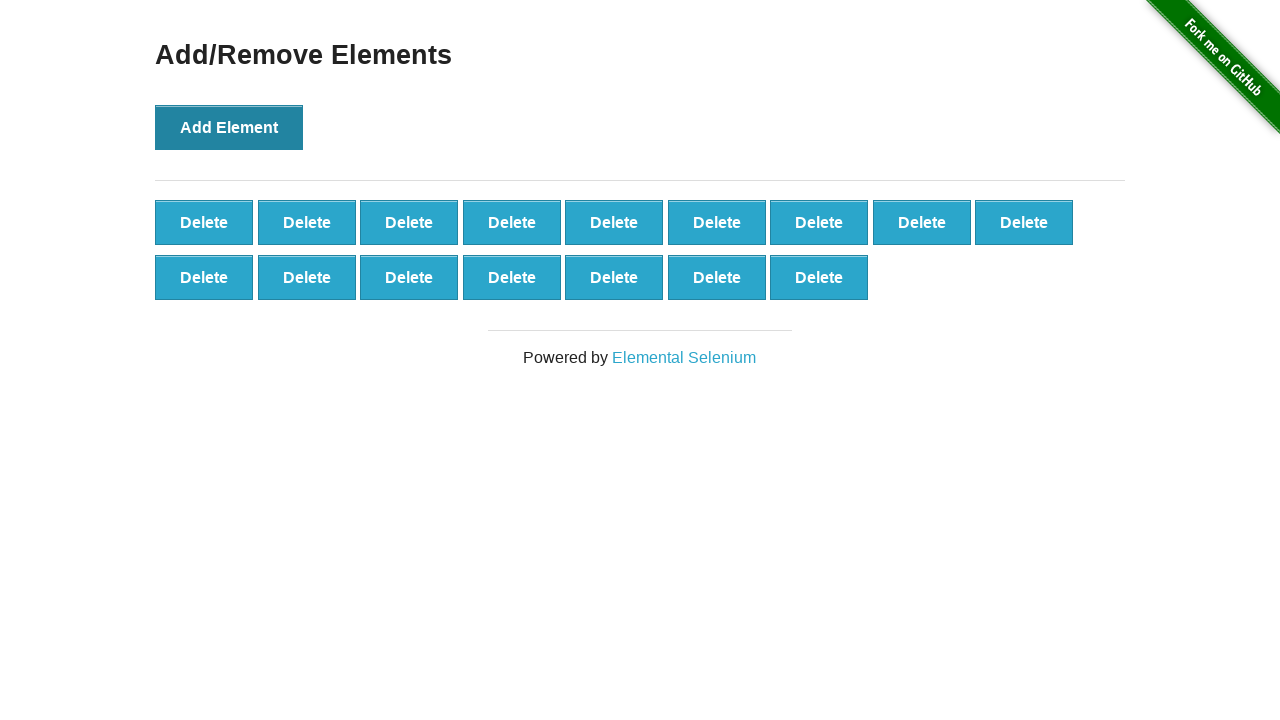

Clicked Add Element button (iteration 17/100) at (229, 127) on button[onclick='addElement()']
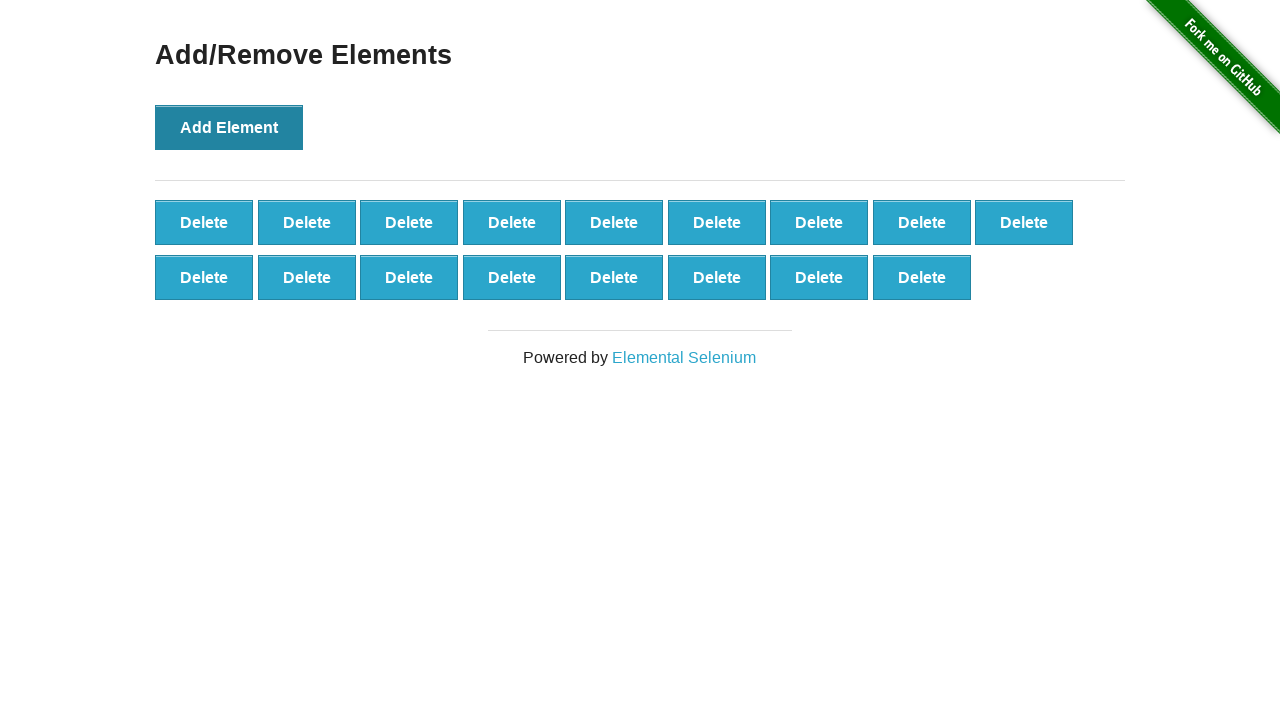

Clicked Add Element button (iteration 18/100) at (229, 127) on button[onclick='addElement()']
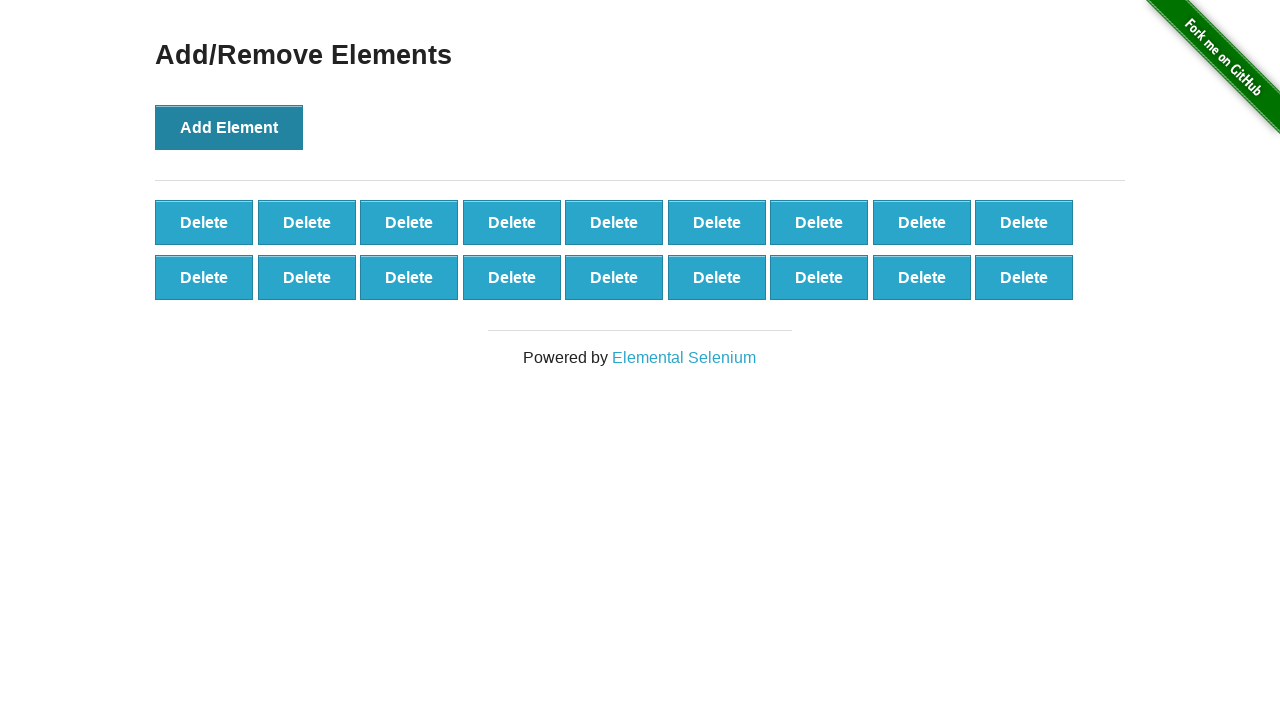

Clicked Add Element button (iteration 19/100) at (229, 127) on button[onclick='addElement()']
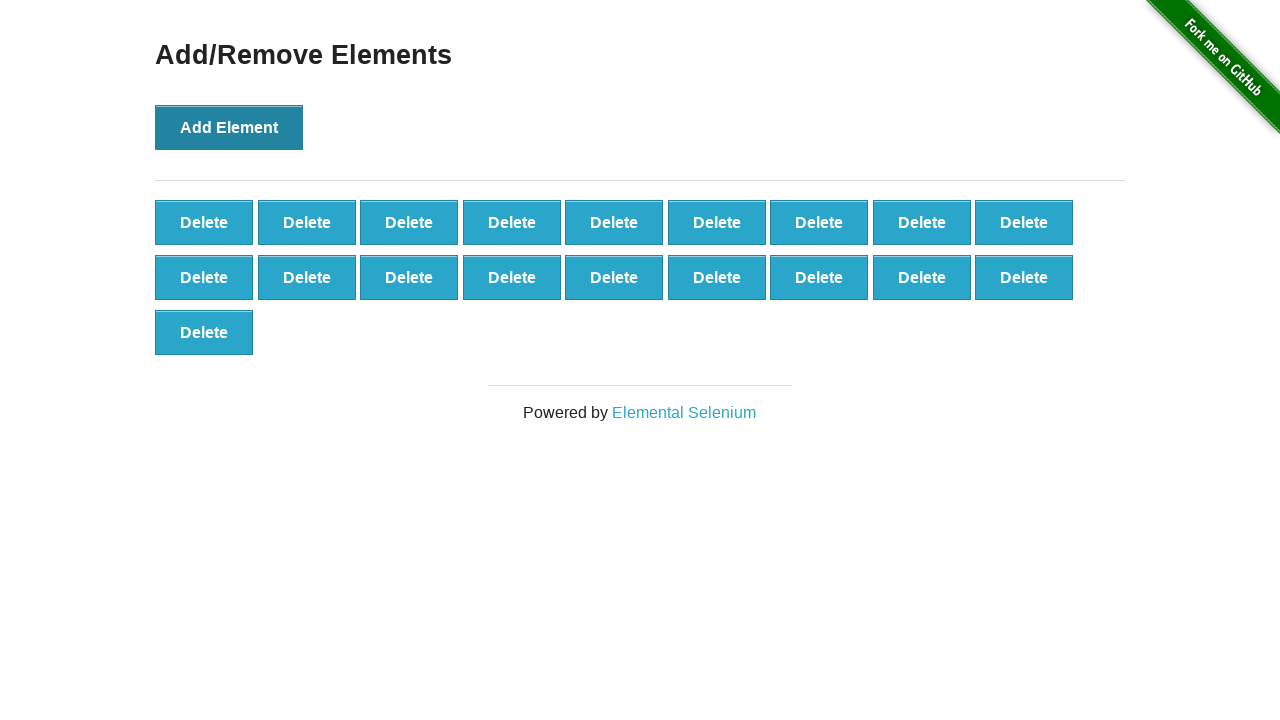

Clicked Add Element button (iteration 20/100) at (229, 127) on button[onclick='addElement()']
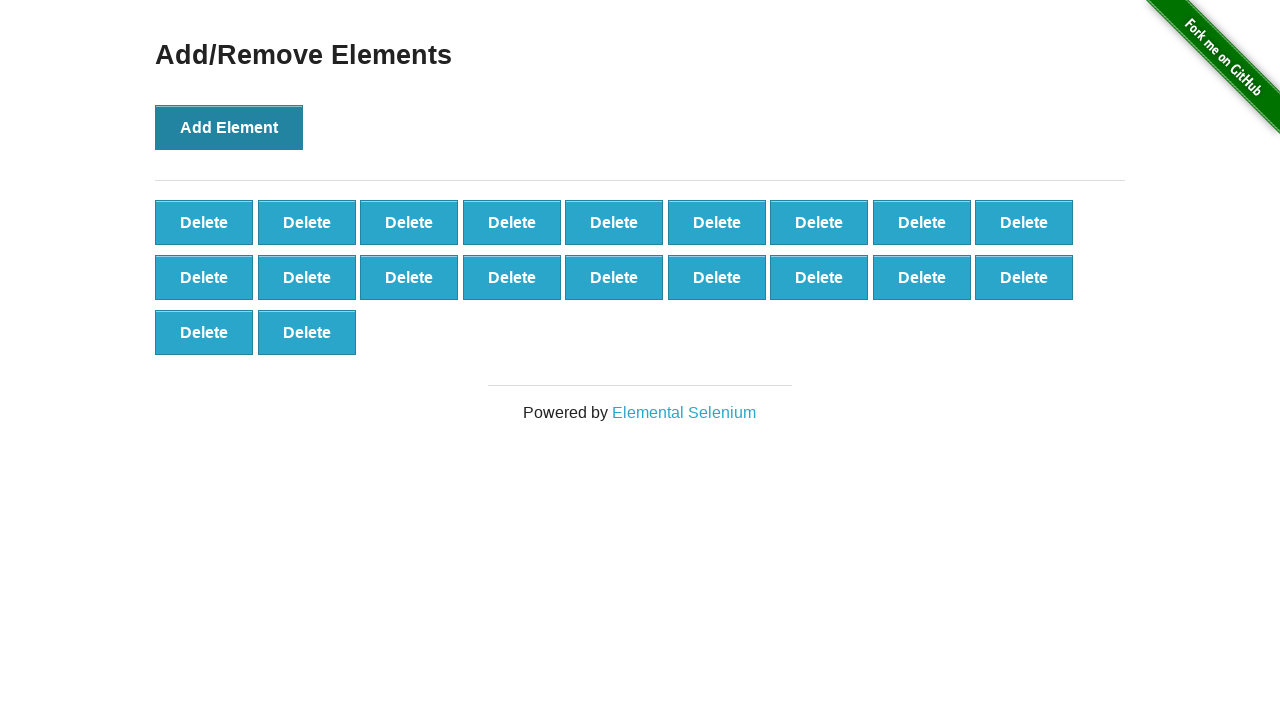

Clicked Add Element button (iteration 21/100) at (229, 127) on button[onclick='addElement()']
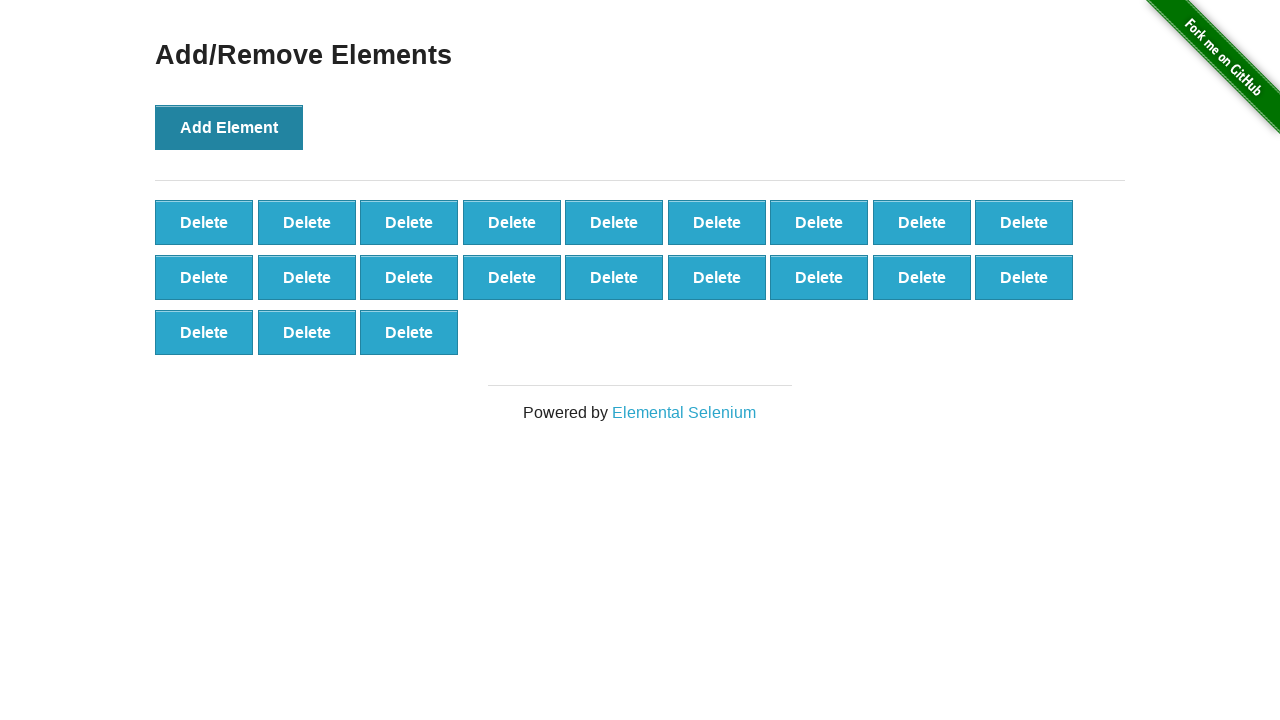

Clicked Add Element button (iteration 22/100) at (229, 127) on button[onclick='addElement()']
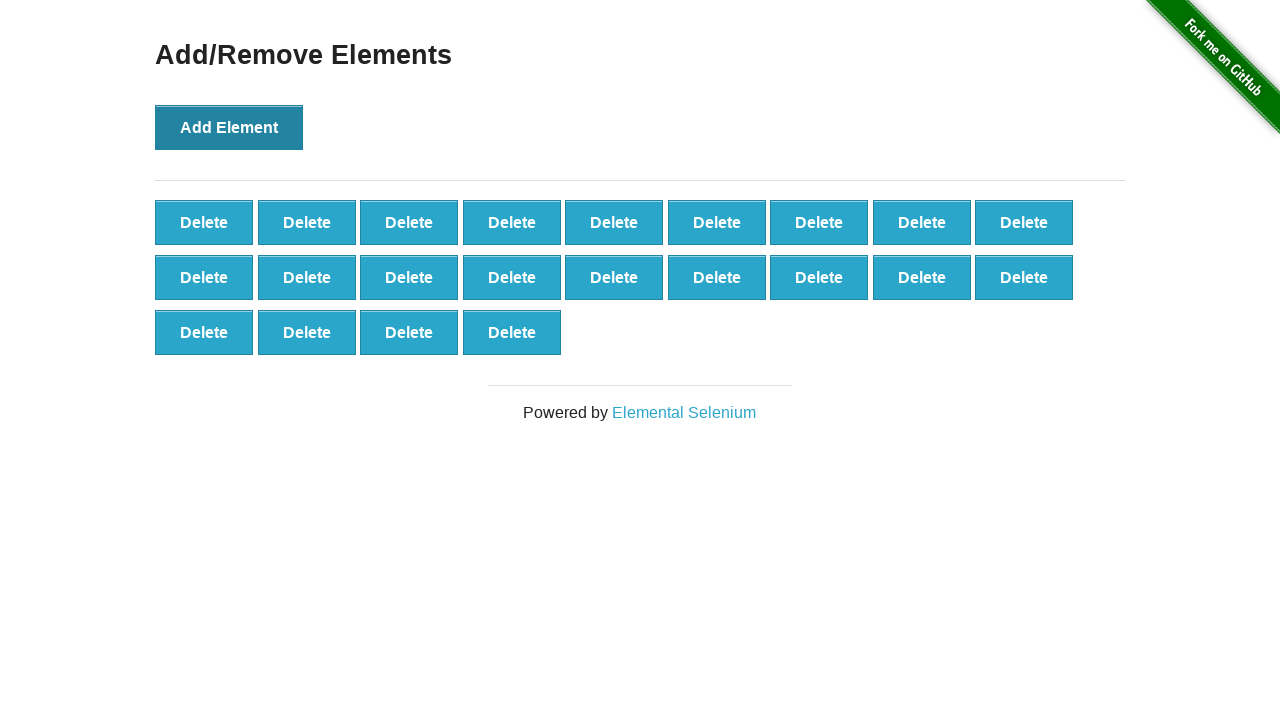

Clicked Add Element button (iteration 23/100) at (229, 127) on button[onclick='addElement()']
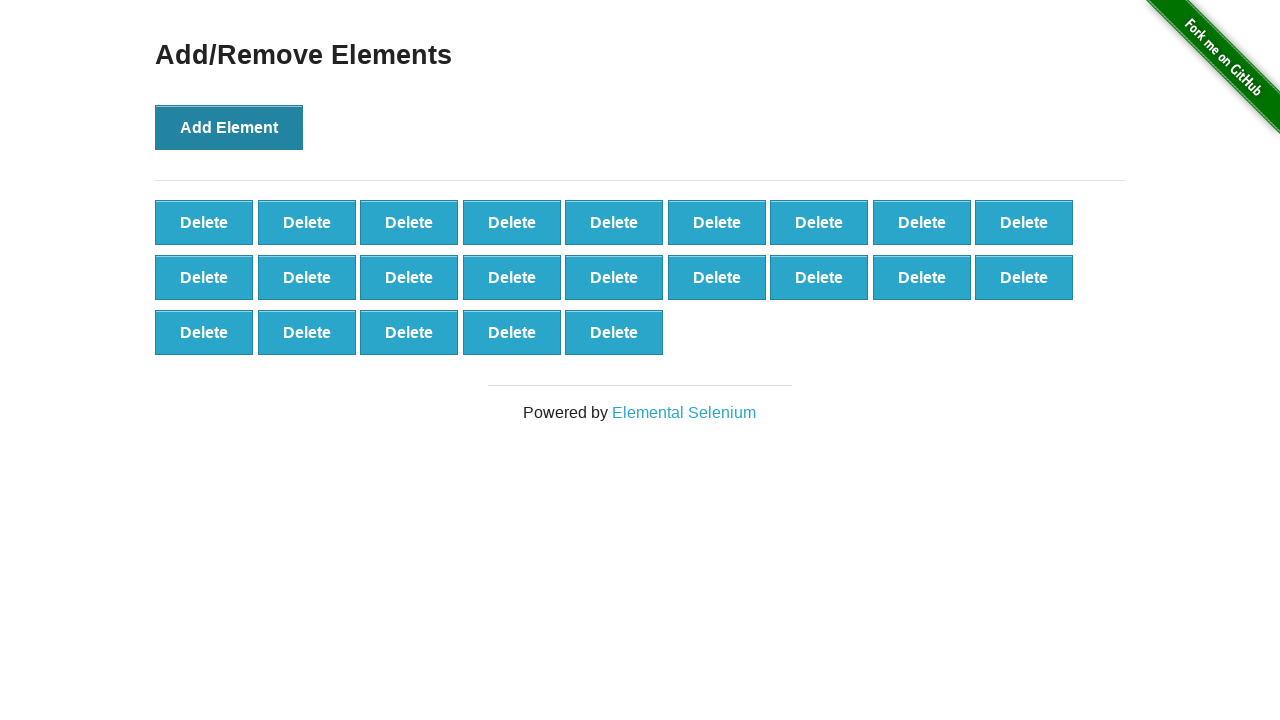

Clicked Add Element button (iteration 24/100) at (229, 127) on button[onclick='addElement()']
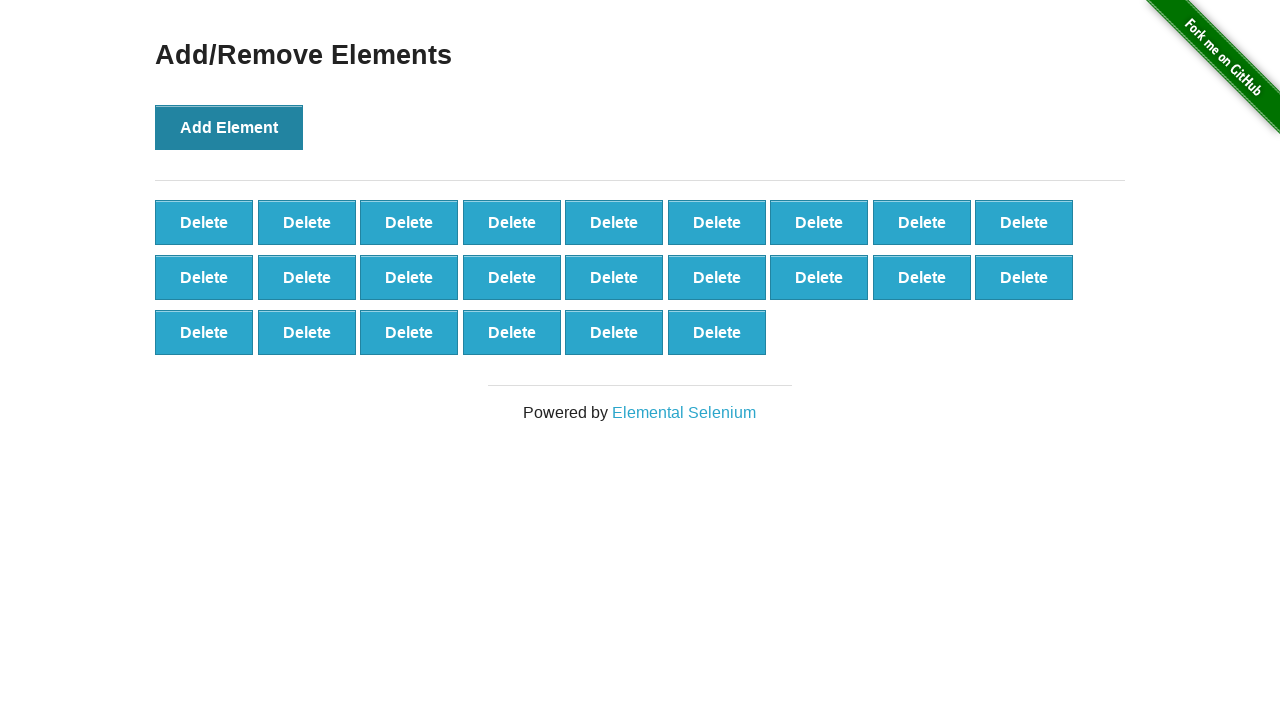

Clicked Add Element button (iteration 25/100) at (229, 127) on button[onclick='addElement()']
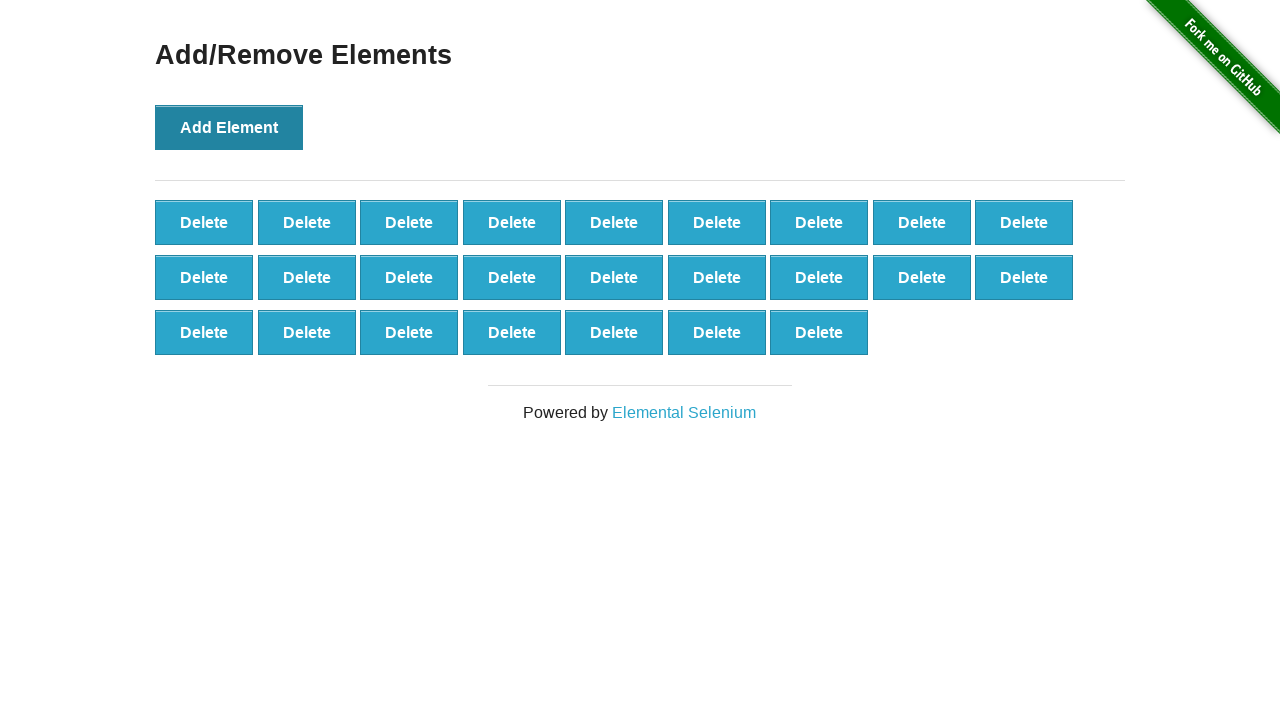

Clicked Add Element button (iteration 26/100) at (229, 127) on button[onclick='addElement()']
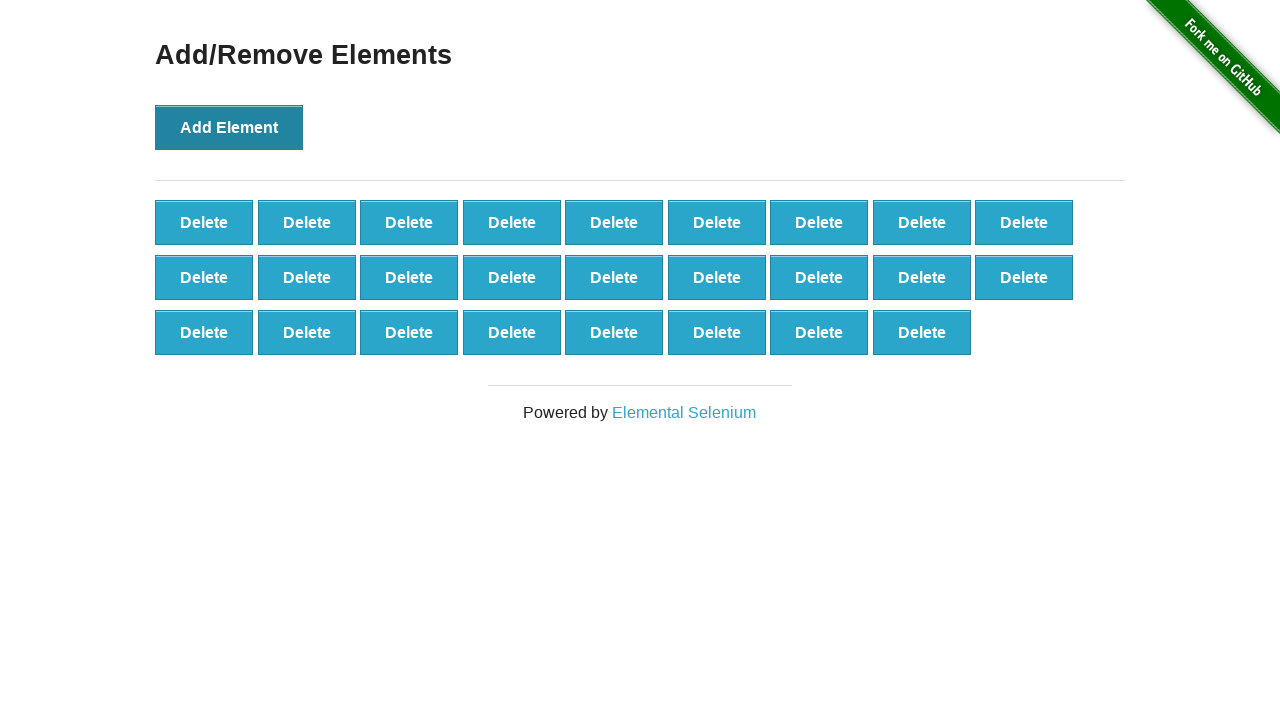

Clicked Add Element button (iteration 27/100) at (229, 127) on button[onclick='addElement()']
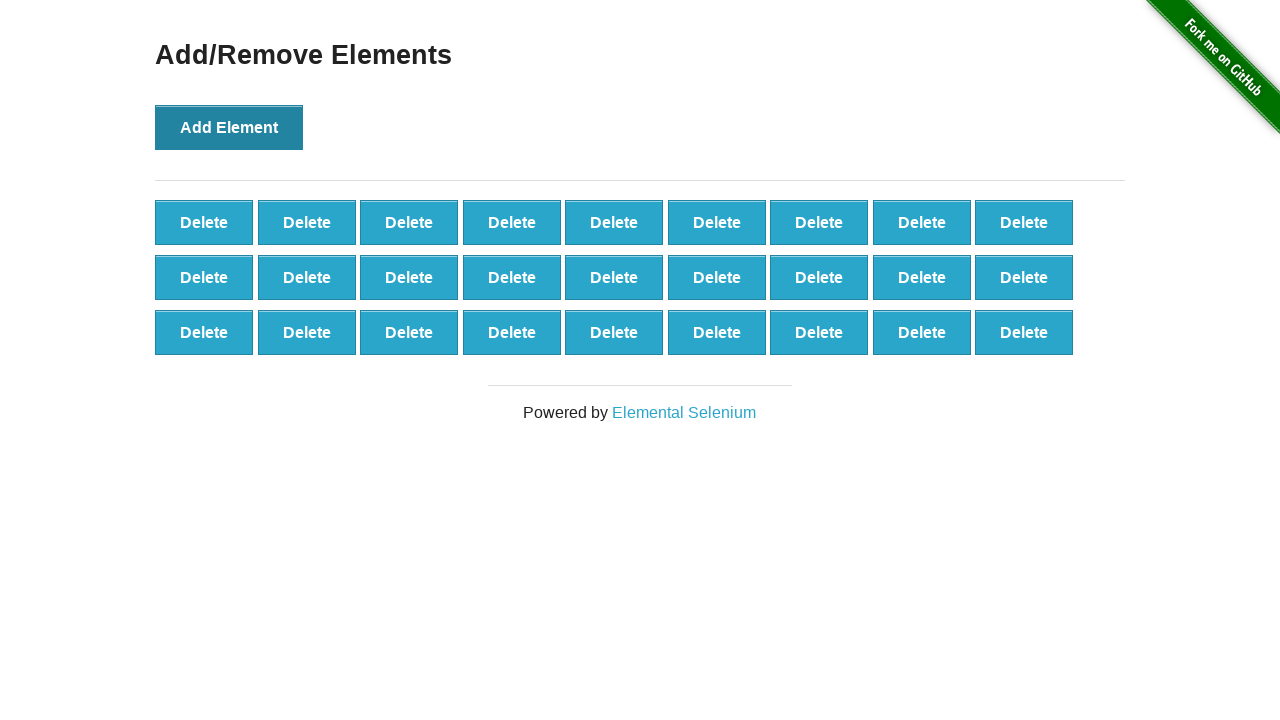

Clicked Add Element button (iteration 28/100) at (229, 127) on button[onclick='addElement()']
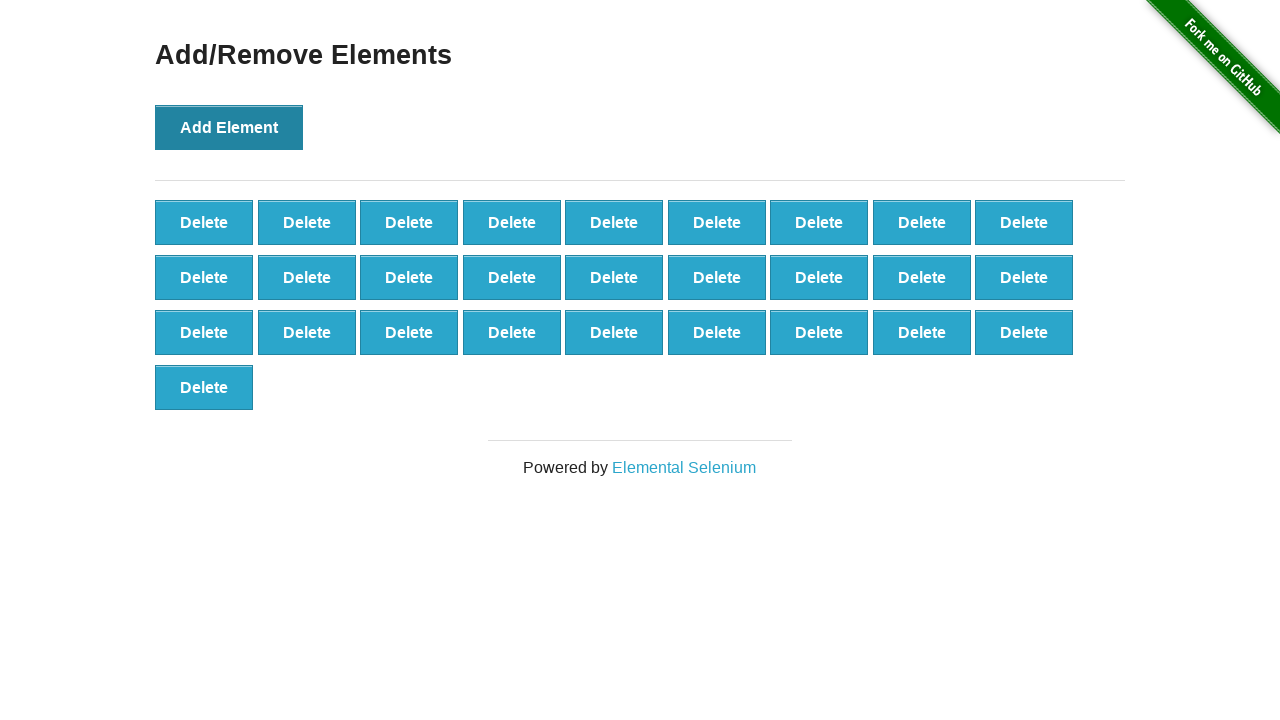

Clicked Add Element button (iteration 29/100) at (229, 127) on button[onclick='addElement()']
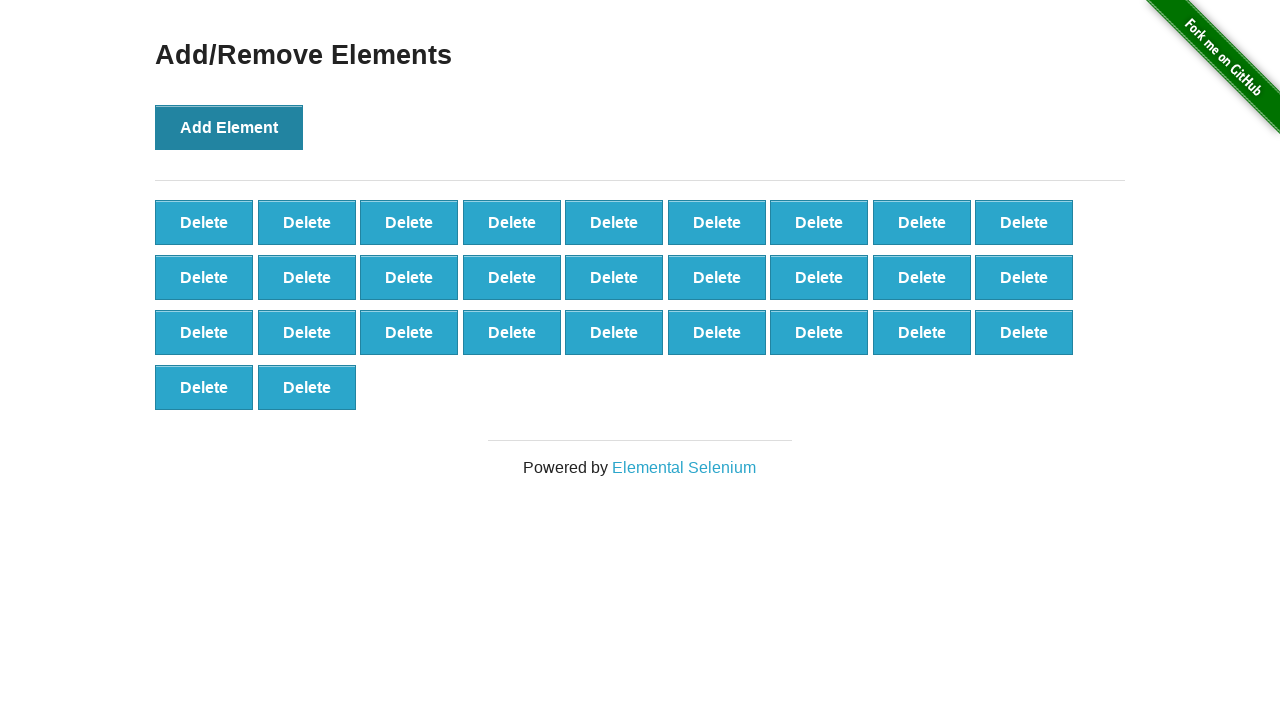

Clicked Add Element button (iteration 30/100) at (229, 127) on button[onclick='addElement()']
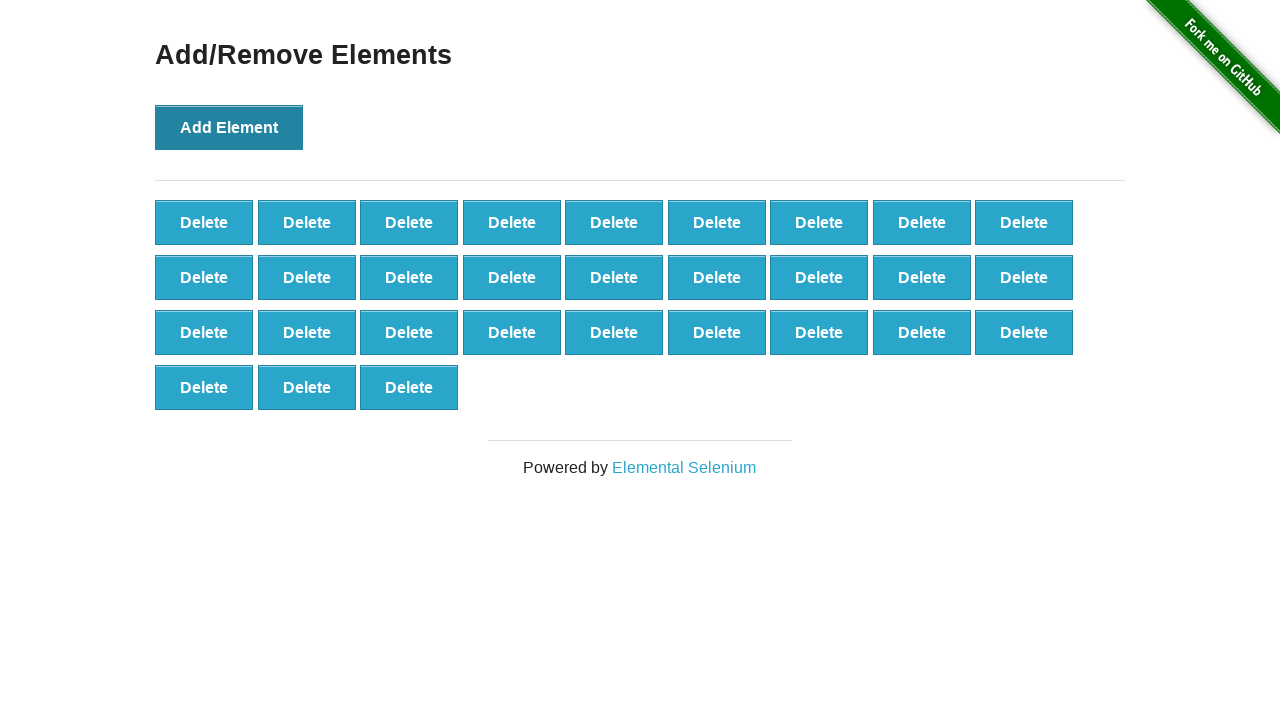

Clicked Add Element button (iteration 31/100) at (229, 127) on button[onclick='addElement()']
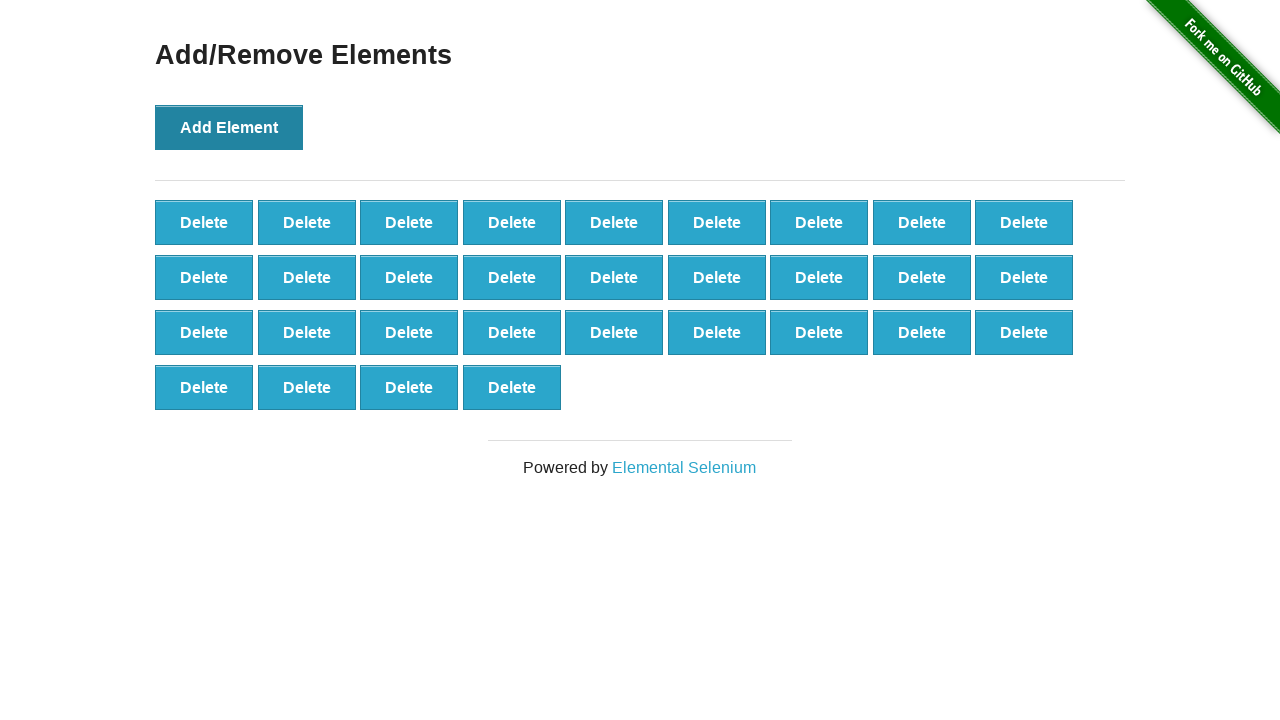

Clicked Add Element button (iteration 32/100) at (229, 127) on button[onclick='addElement()']
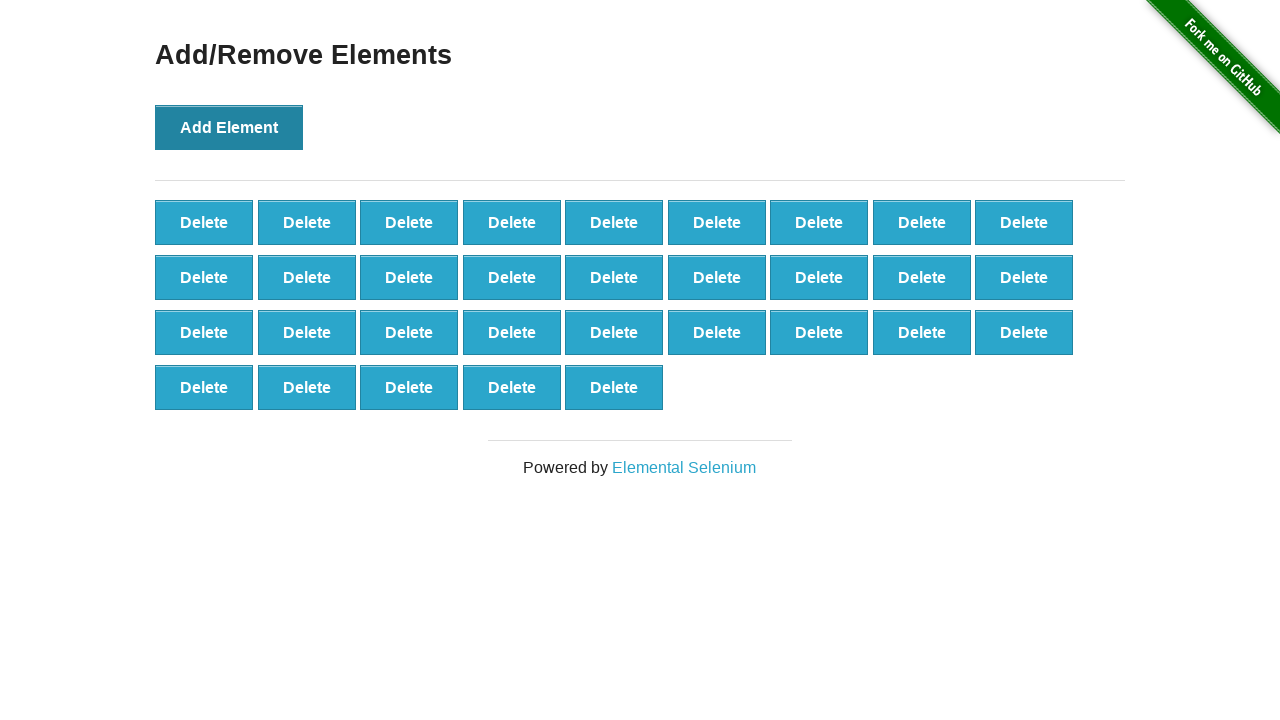

Clicked Add Element button (iteration 33/100) at (229, 127) on button[onclick='addElement()']
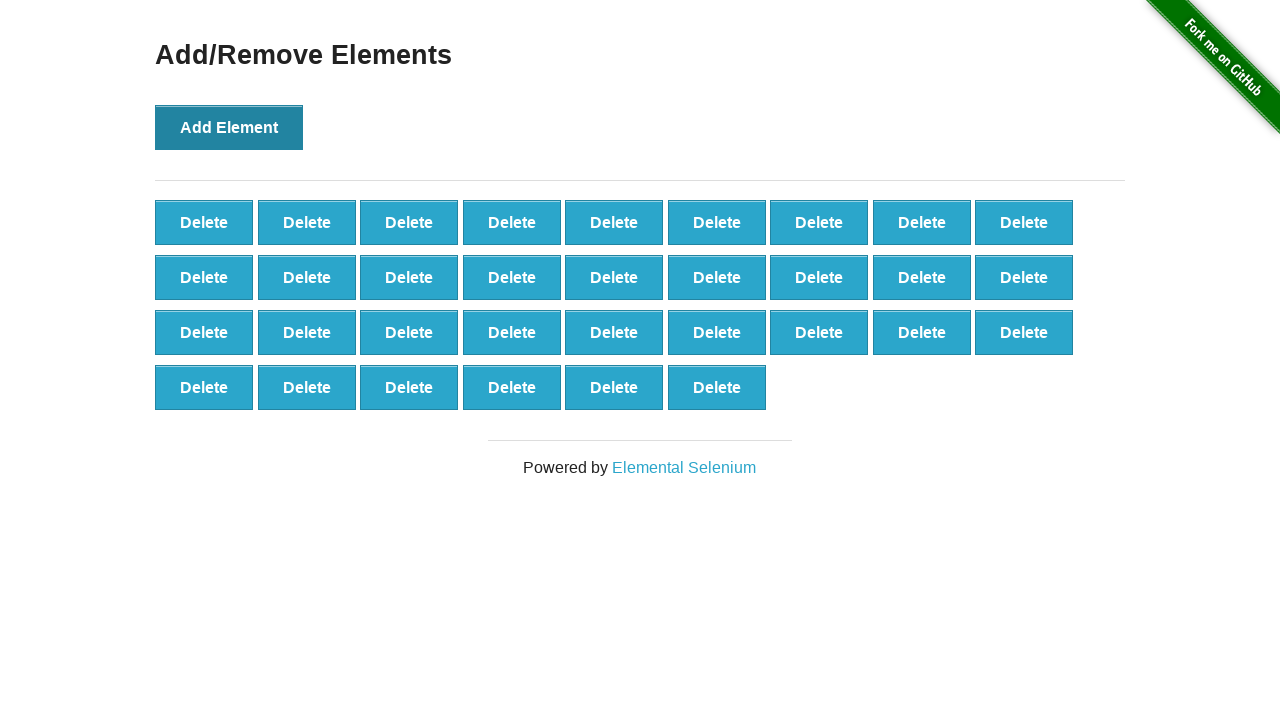

Clicked Add Element button (iteration 34/100) at (229, 127) on button[onclick='addElement()']
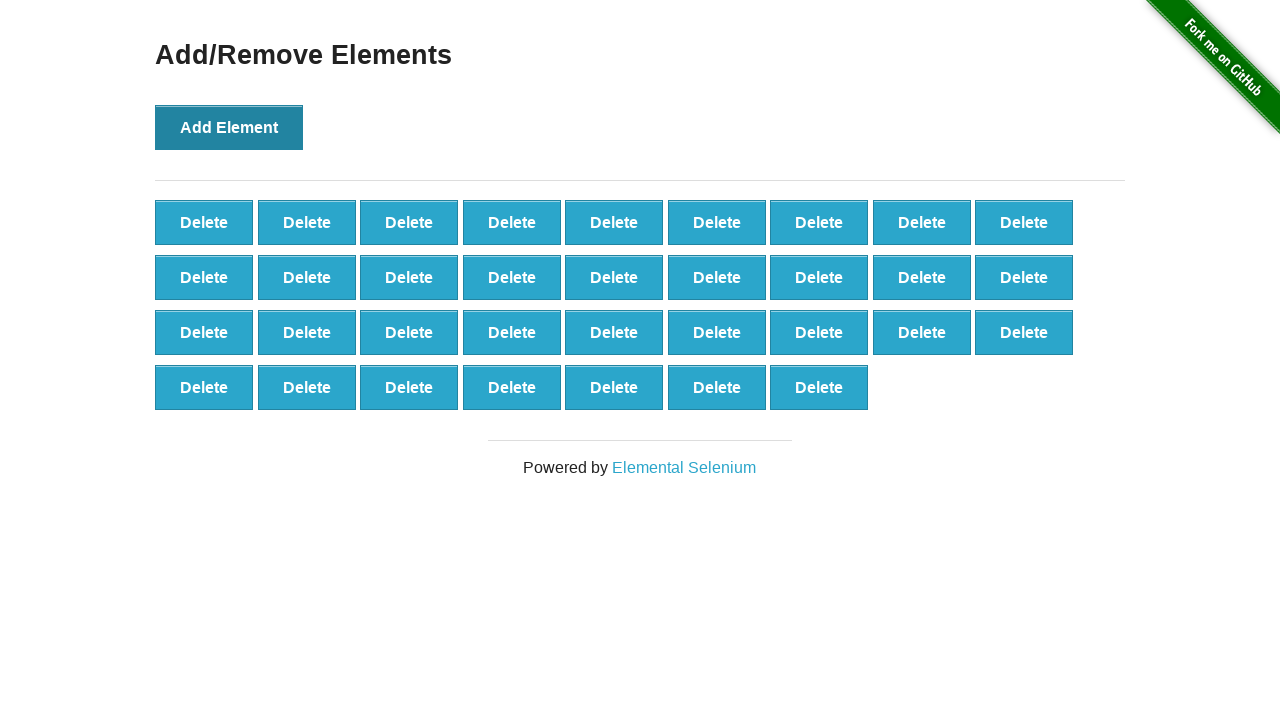

Clicked Add Element button (iteration 35/100) at (229, 127) on button[onclick='addElement()']
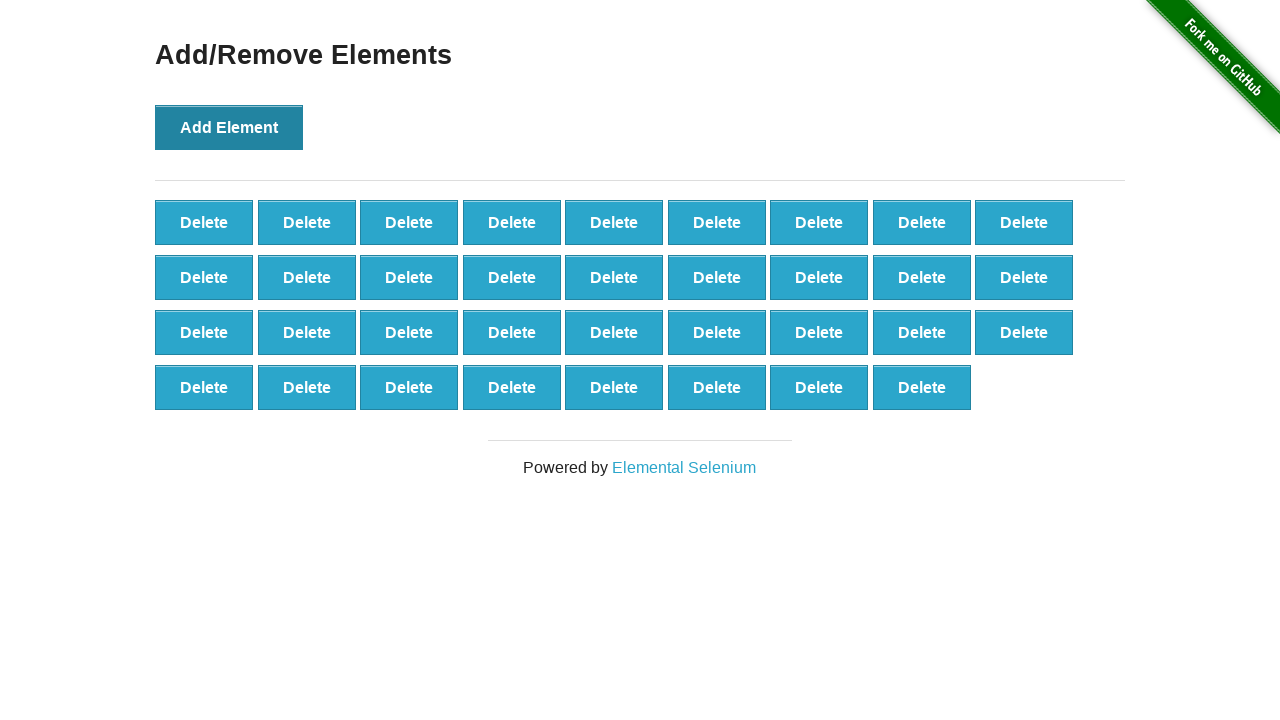

Clicked Add Element button (iteration 36/100) at (229, 127) on button[onclick='addElement()']
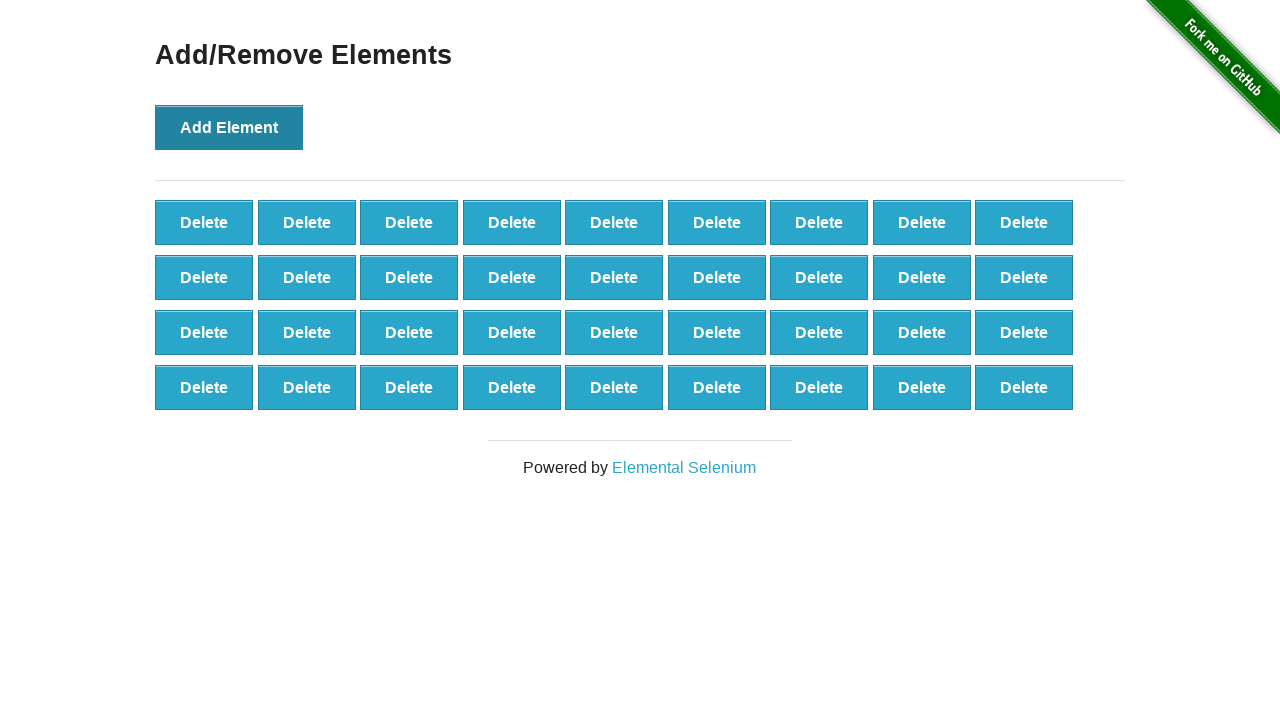

Clicked Add Element button (iteration 37/100) at (229, 127) on button[onclick='addElement()']
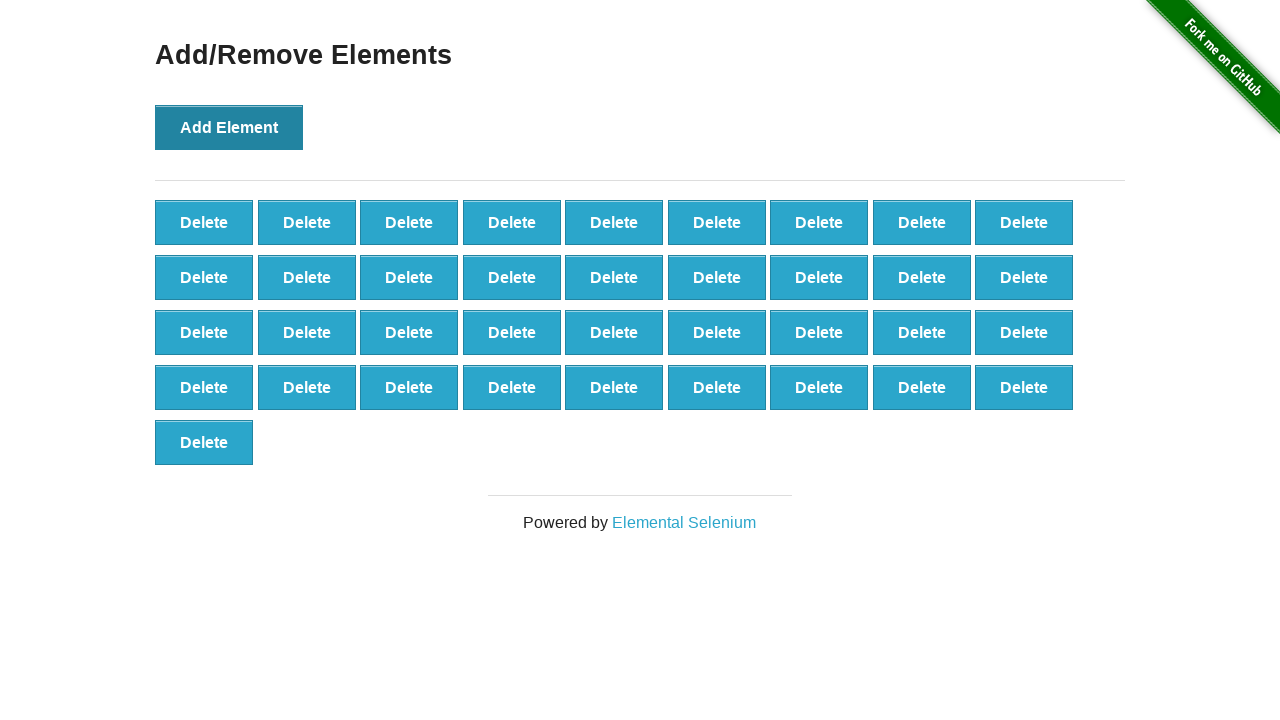

Clicked Add Element button (iteration 38/100) at (229, 127) on button[onclick='addElement()']
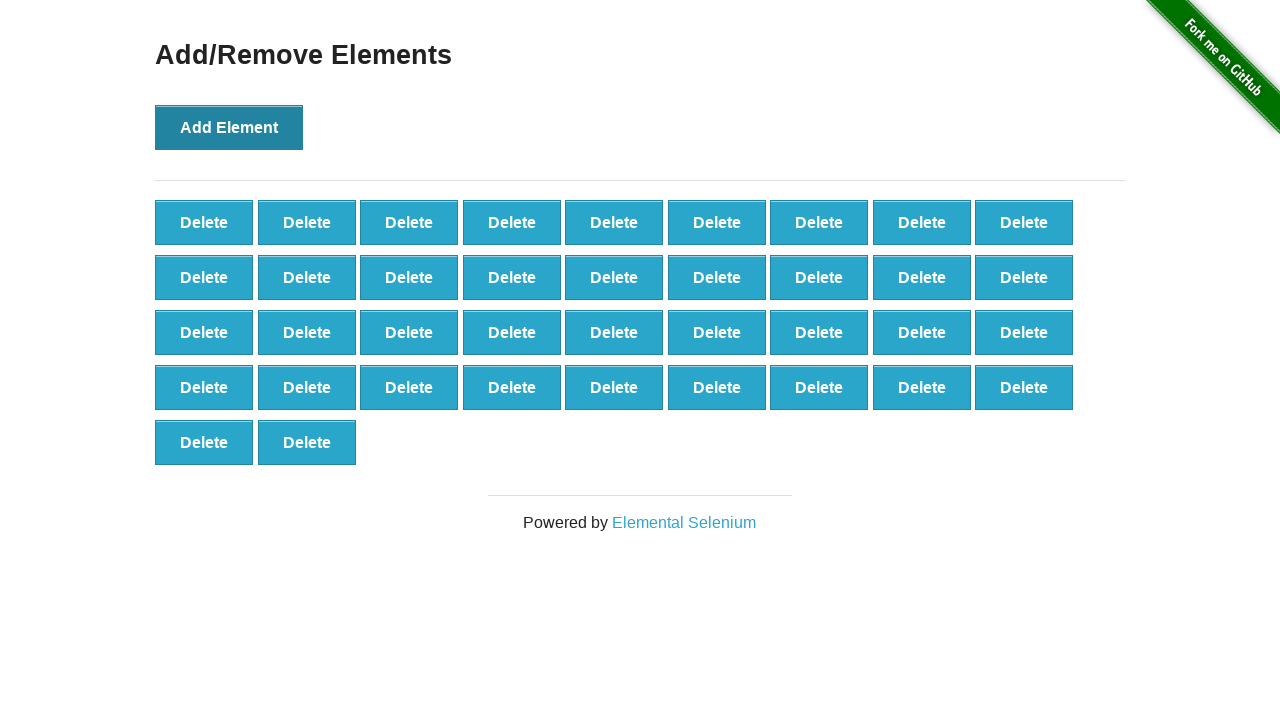

Clicked Add Element button (iteration 39/100) at (229, 127) on button[onclick='addElement()']
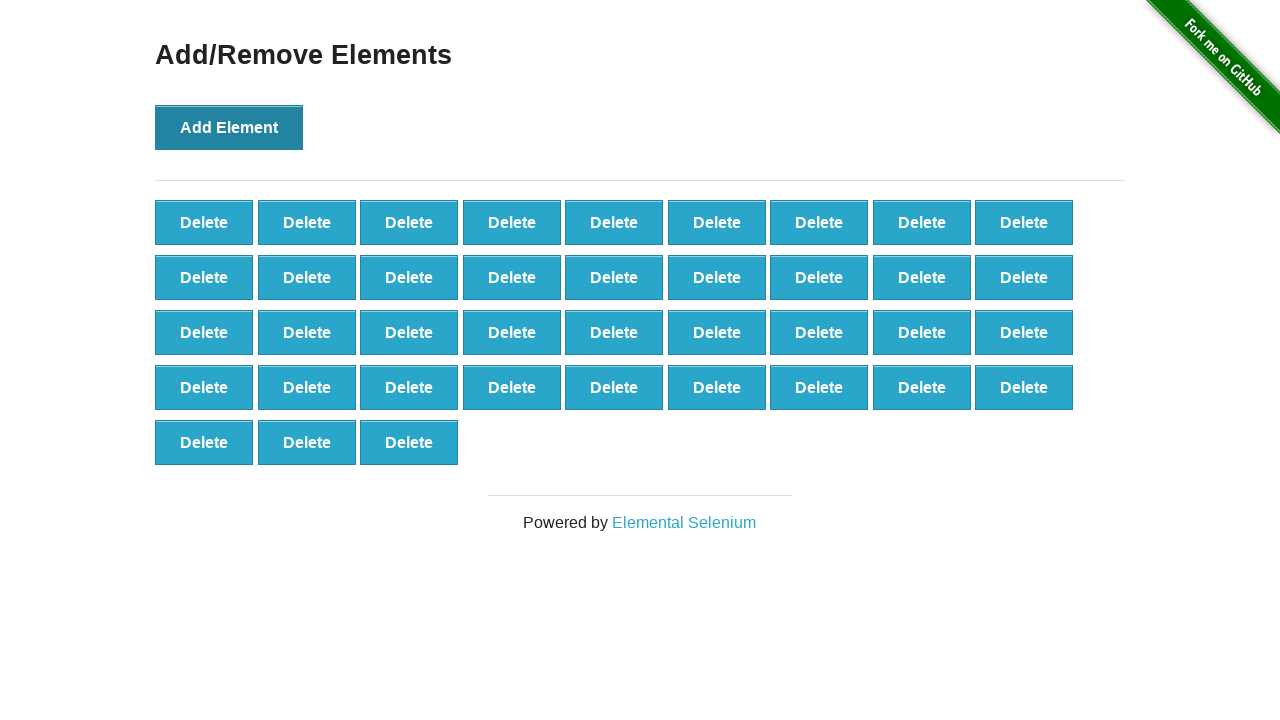

Clicked Add Element button (iteration 40/100) at (229, 127) on button[onclick='addElement()']
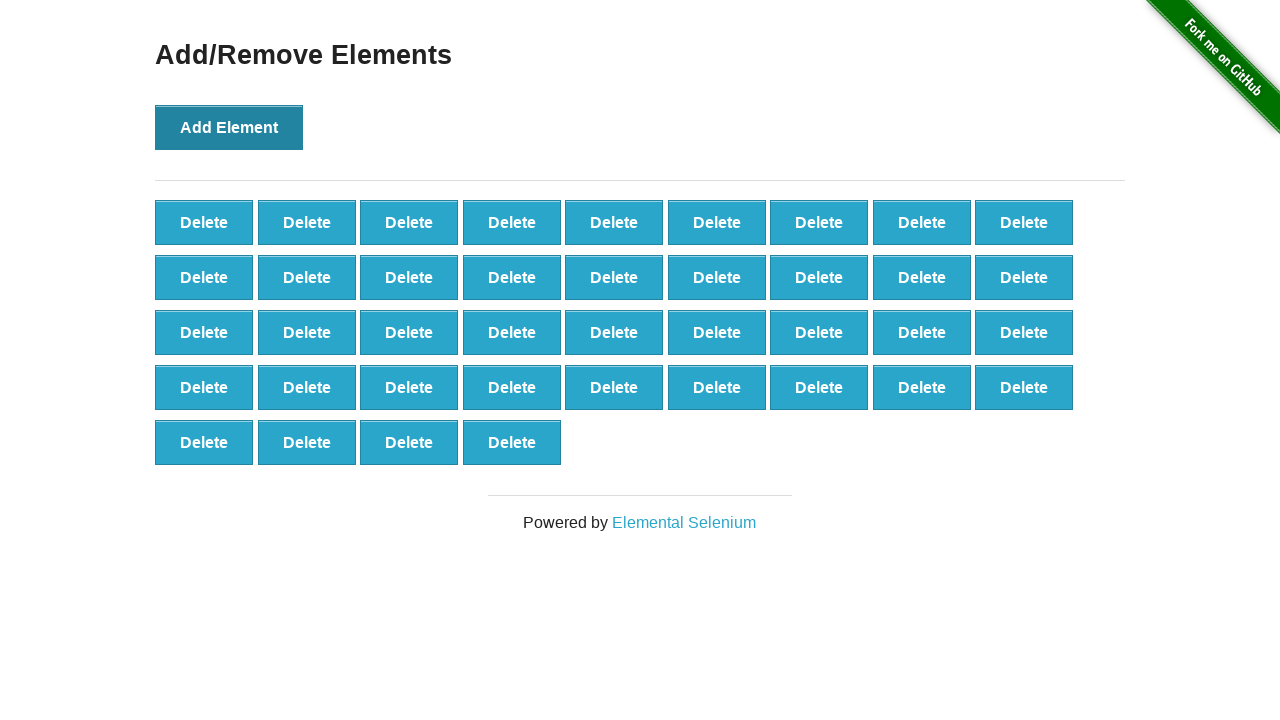

Clicked Add Element button (iteration 41/100) at (229, 127) on button[onclick='addElement()']
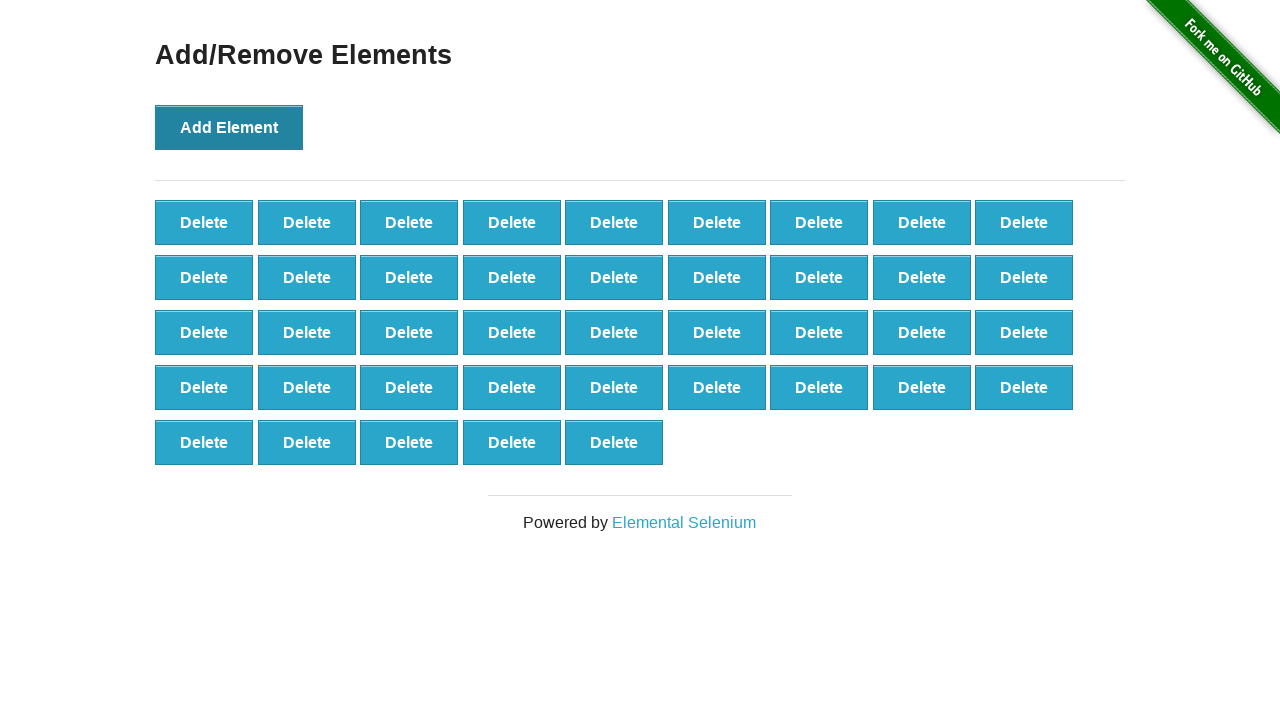

Clicked Add Element button (iteration 42/100) at (229, 127) on button[onclick='addElement()']
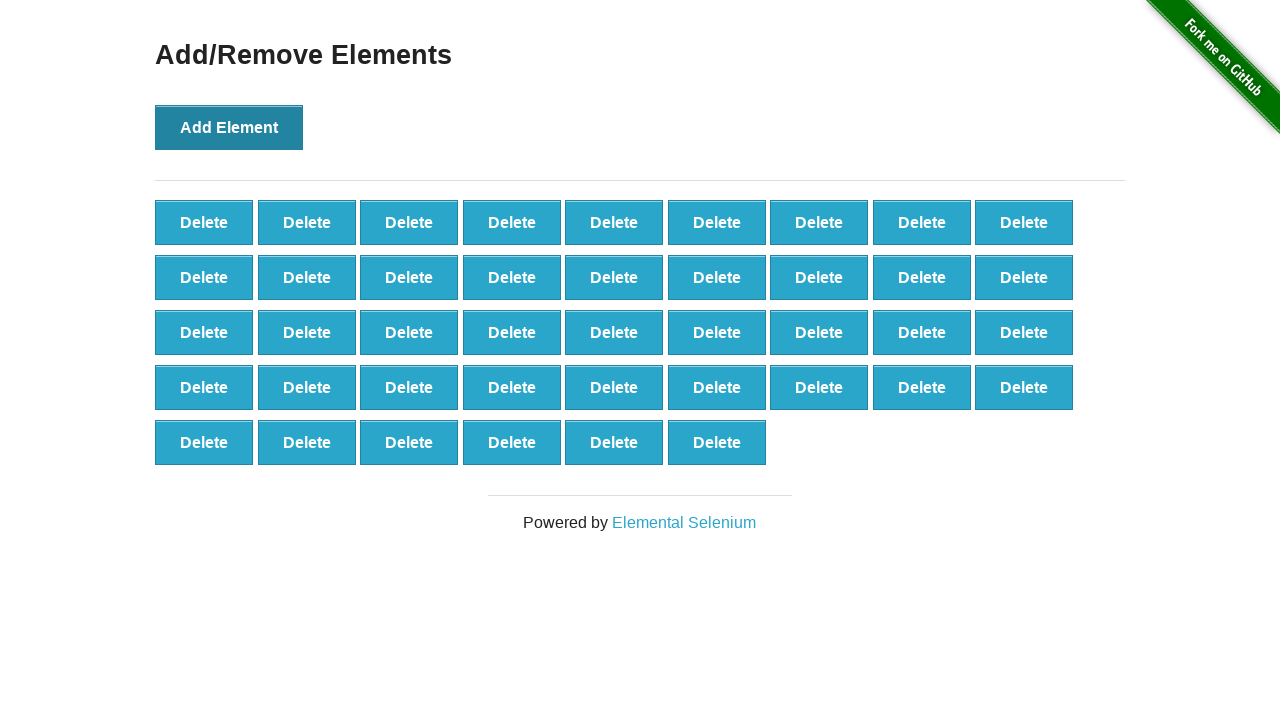

Clicked Add Element button (iteration 43/100) at (229, 127) on button[onclick='addElement()']
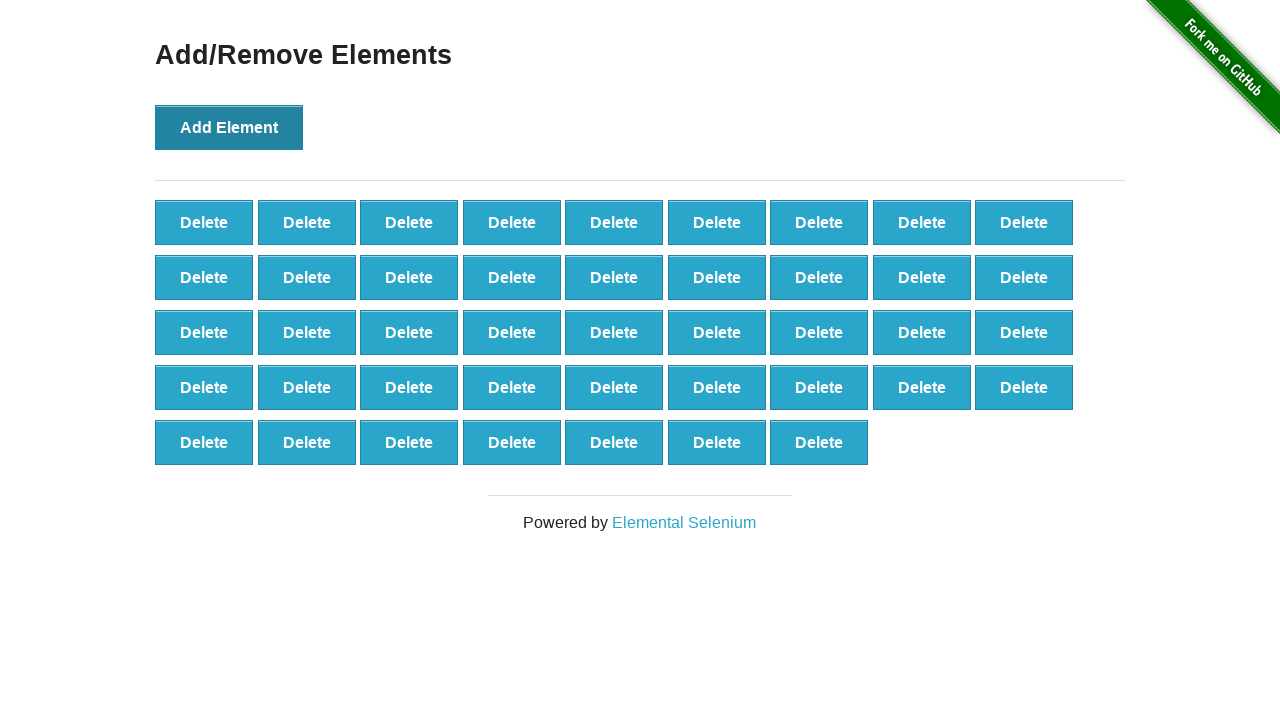

Clicked Add Element button (iteration 44/100) at (229, 127) on button[onclick='addElement()']
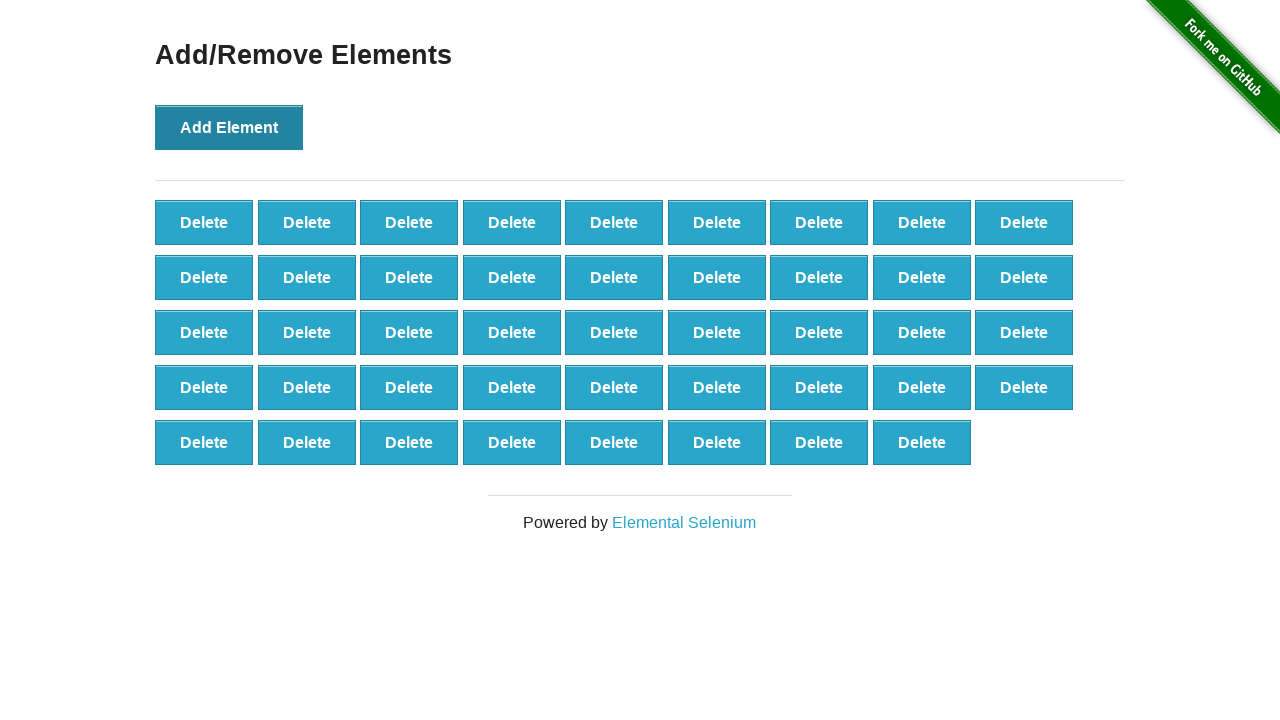

Clicked Add Element button (iteration 45/100) at (229, 127) on button[onclick='addElement()']
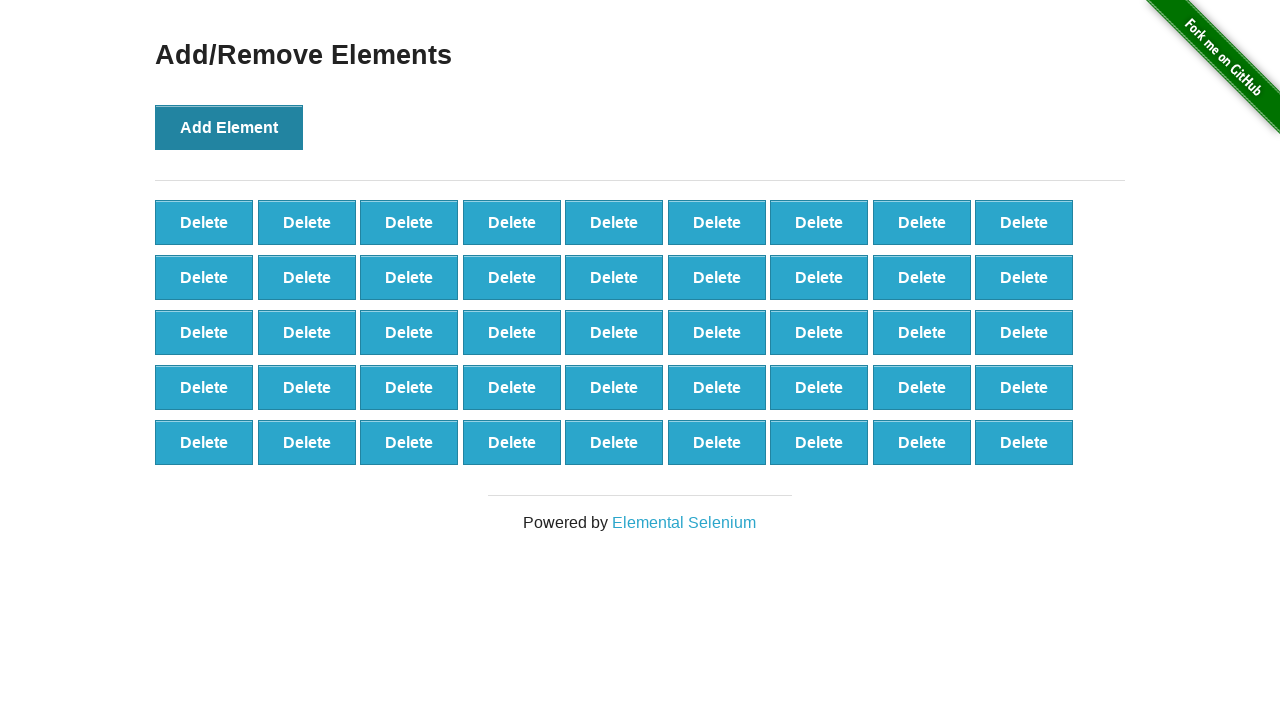

Clicked Add Element button (iteration 46/100) at (229, 127) on button[onclick='addElement()']
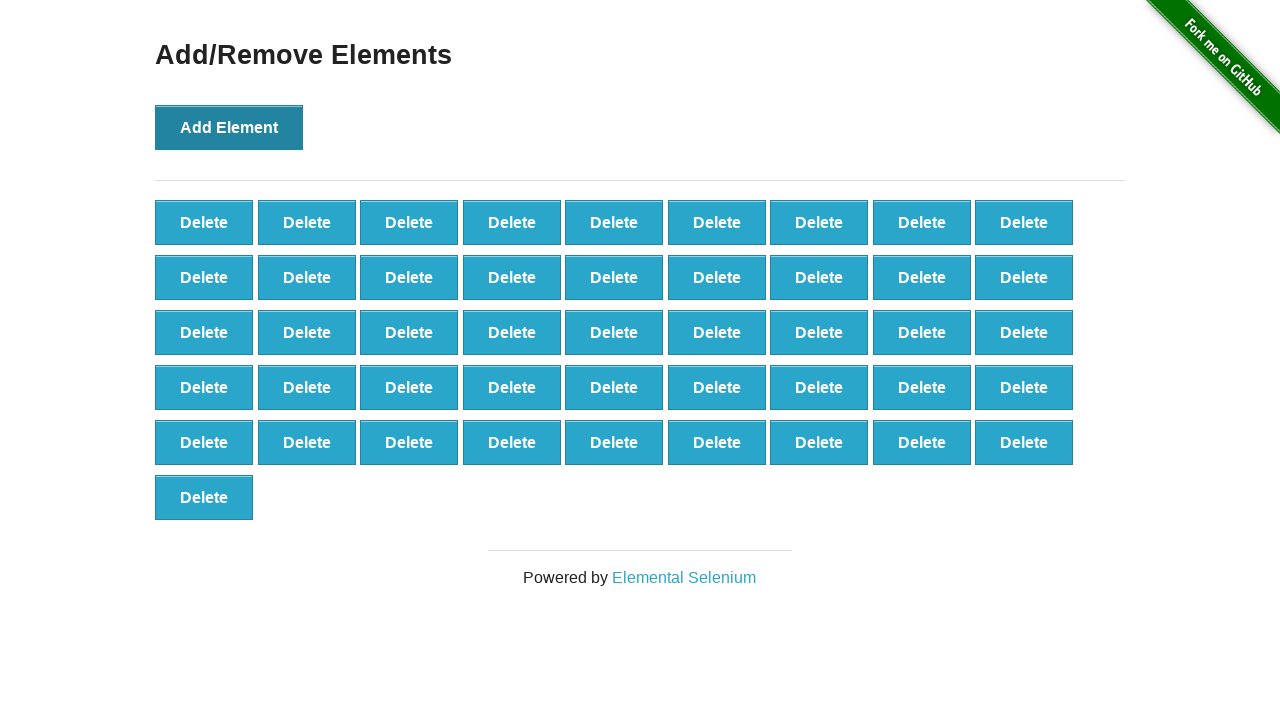

Clicked Add Element button (iteration 47/100) at (229, 127) on button[onclick='addElement()']
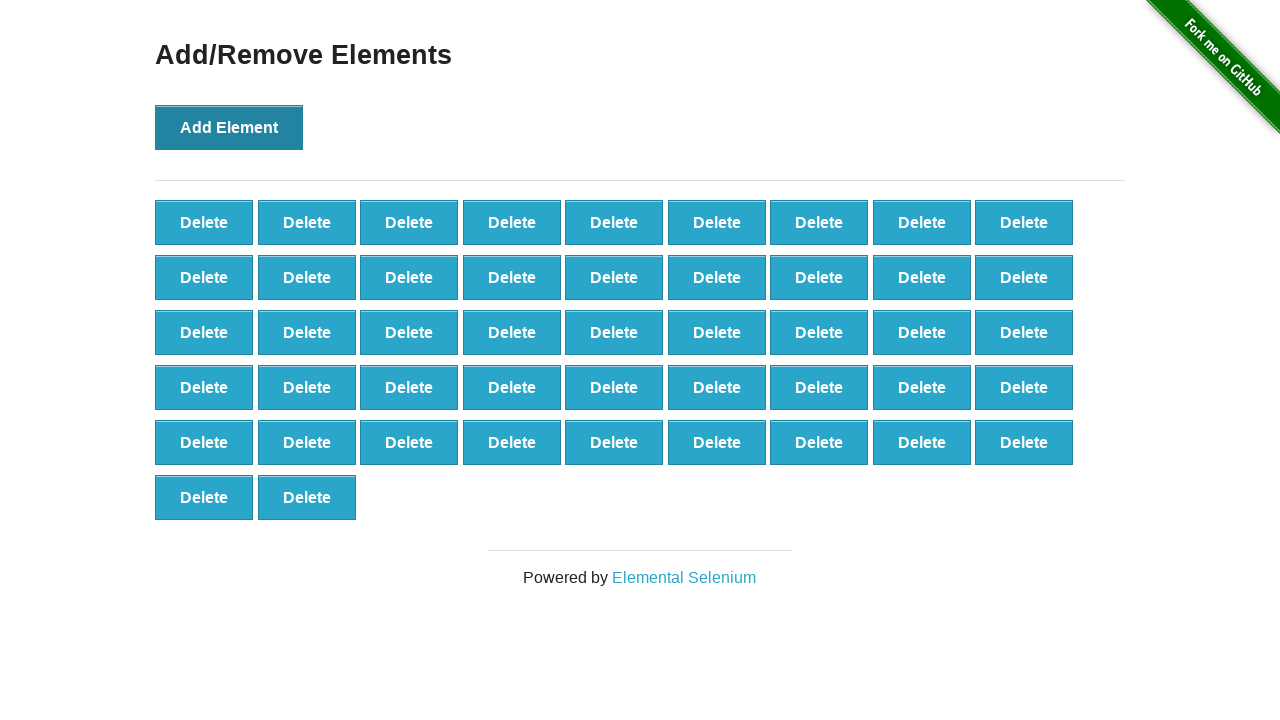

Clicked Add Element button (iteration 48/100) at (229, 127) on button[onclick='addElement()']
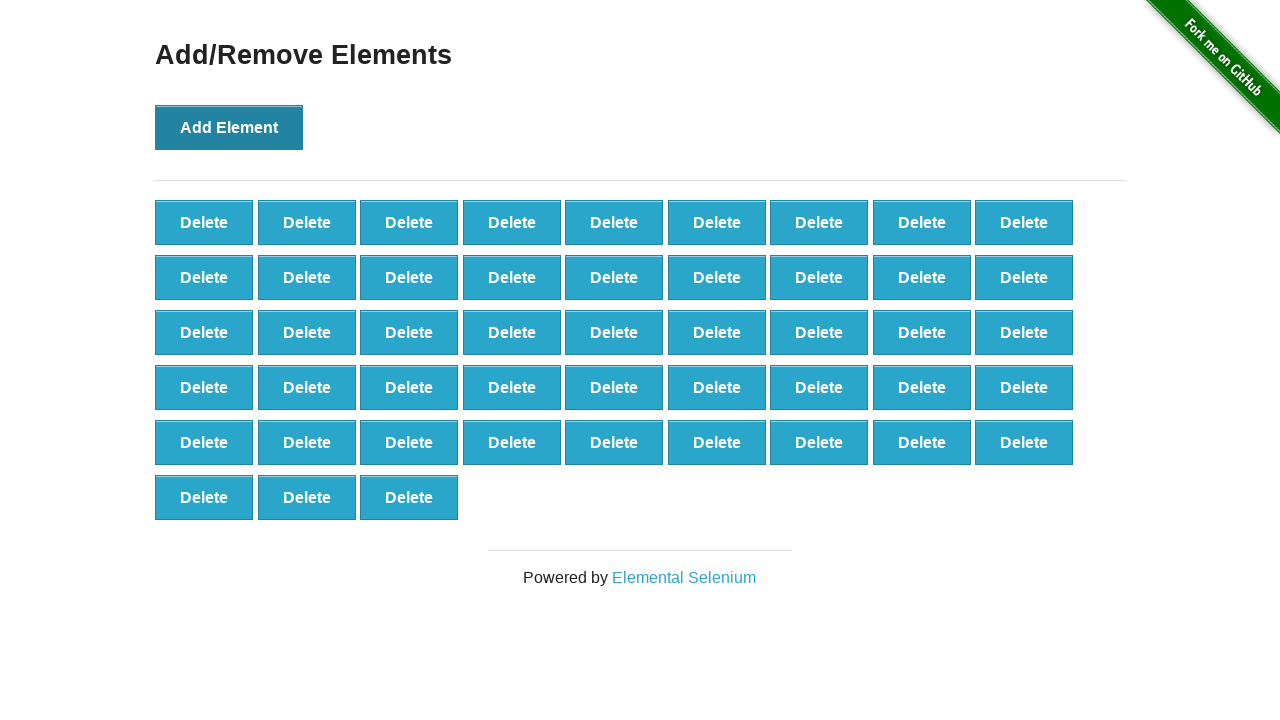

Clicked Add Element button (iteration 49/100) at (229, 127) on button[onclick='addElement()']
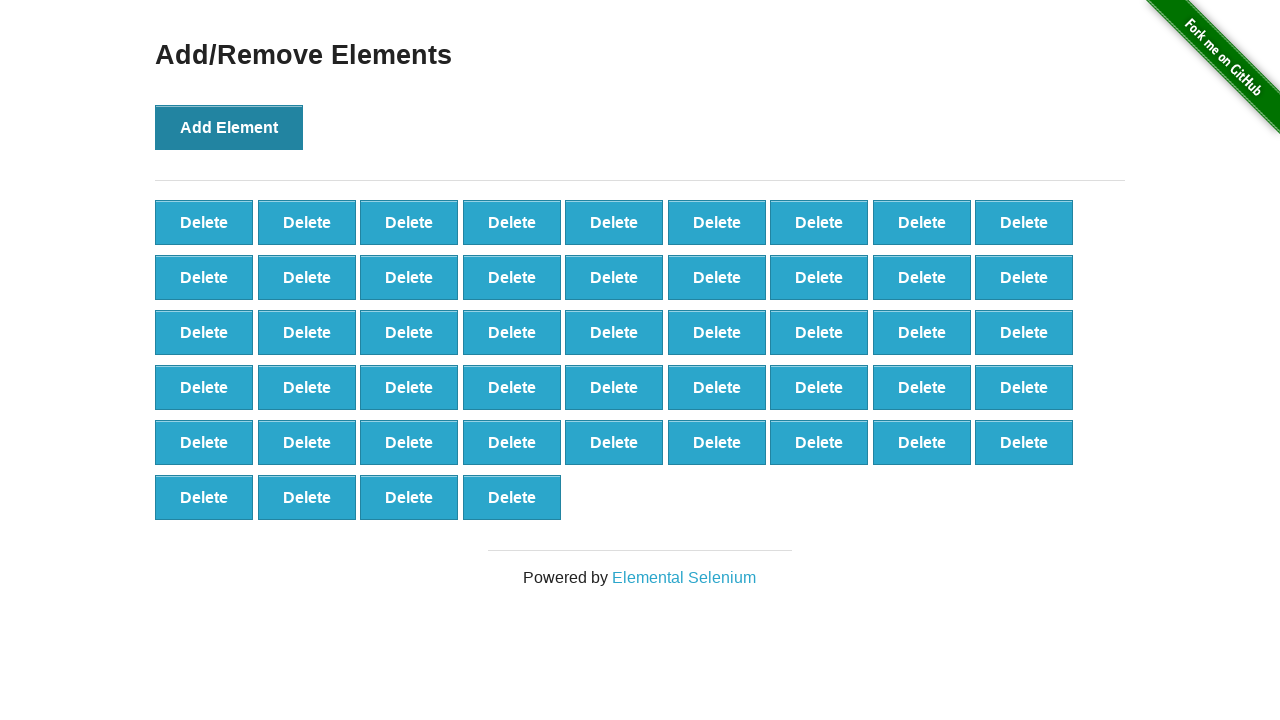

Clicked Add Element button (iteration 50/100) at (229, 127) on button[onclick='addElement()']
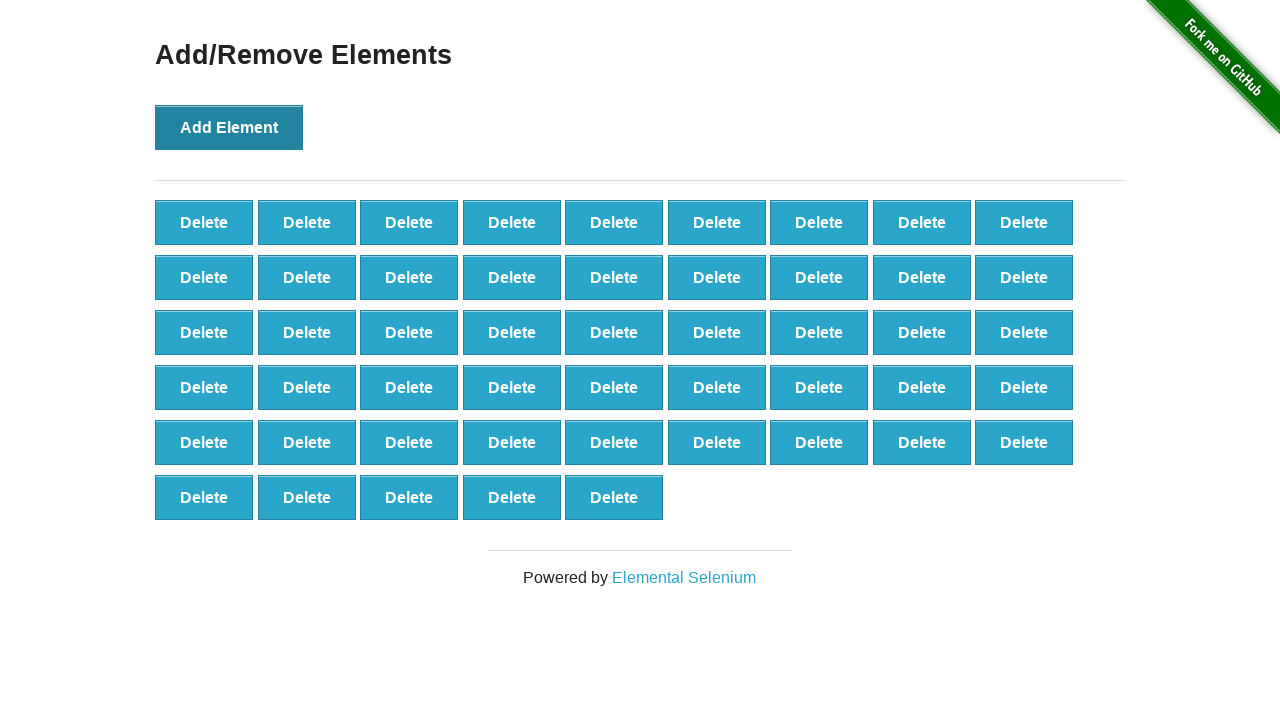

Clicked Add Element button (iteration 51/100) at (229, 127) on button[onclick='addElement()']
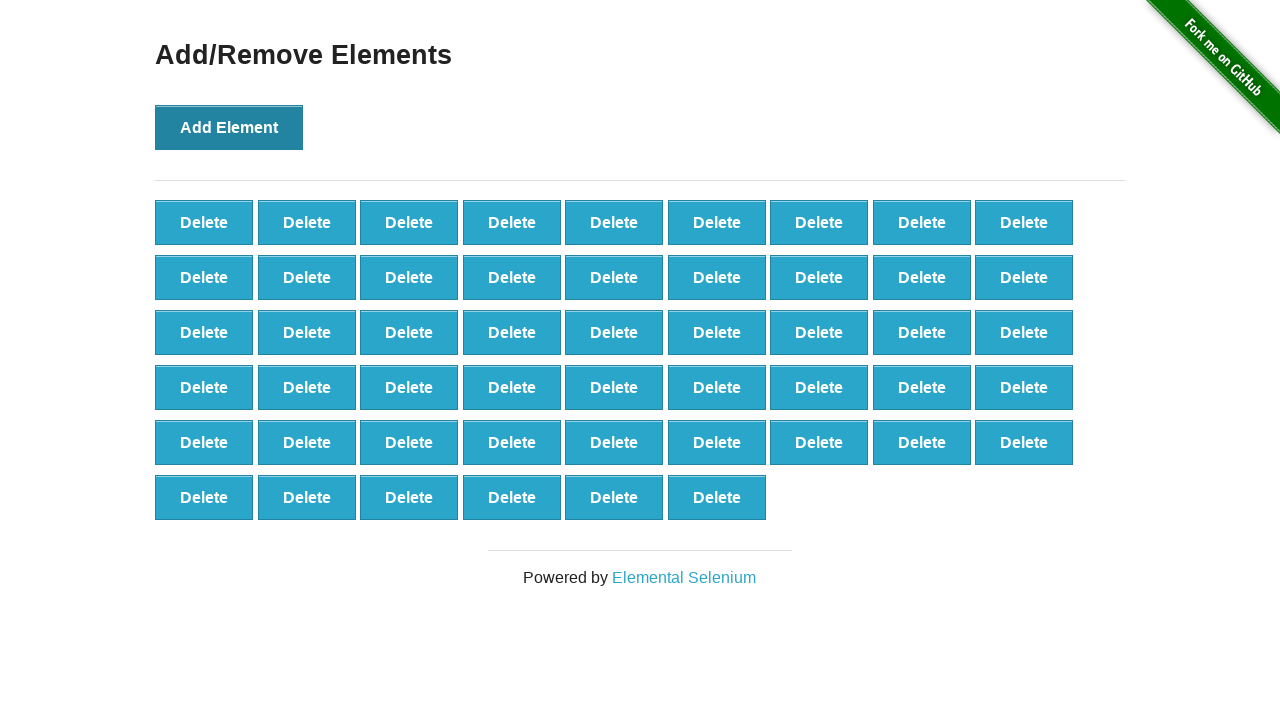

Clicked Add Element button (iteration 52/100) at (229, 127) on button[onclick='addElement()']
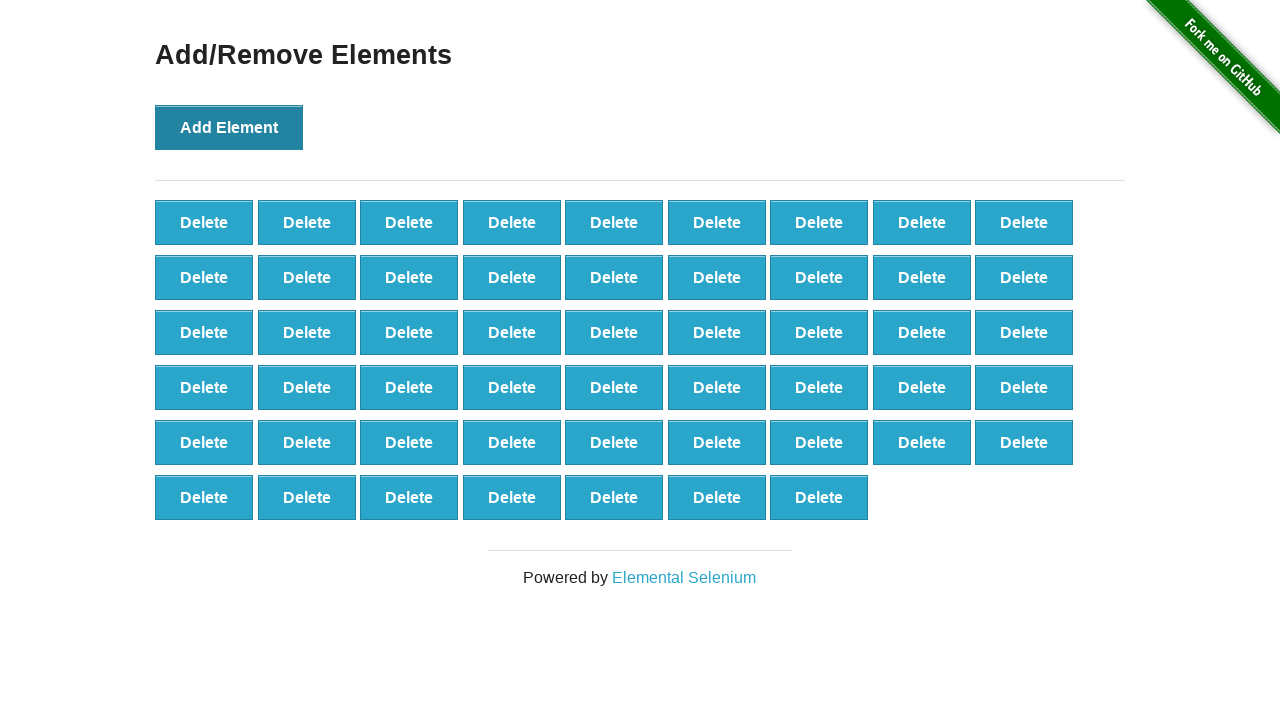

Clicked Add Element button (iteration 53/100) at (229, 127) on button[onclick='addElement()']
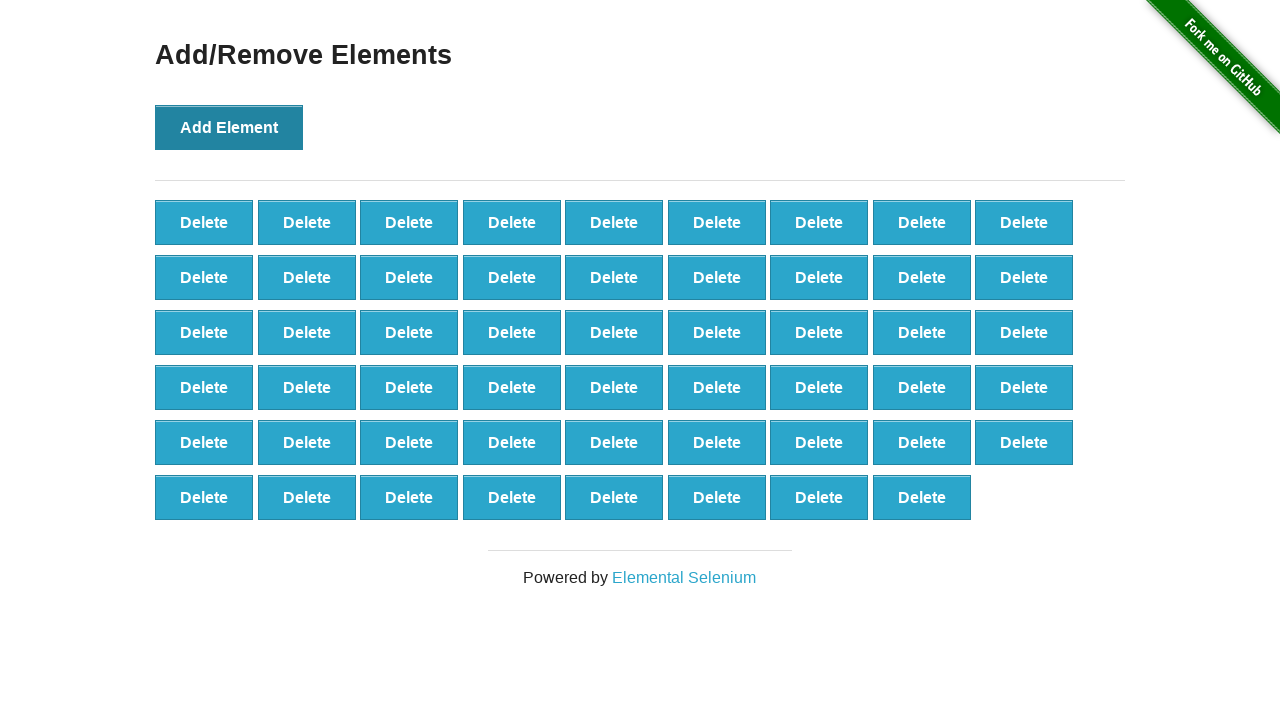

Clicked Add Element button (iteration 54/100) at (229, 127) on button[onclick='addElement()']
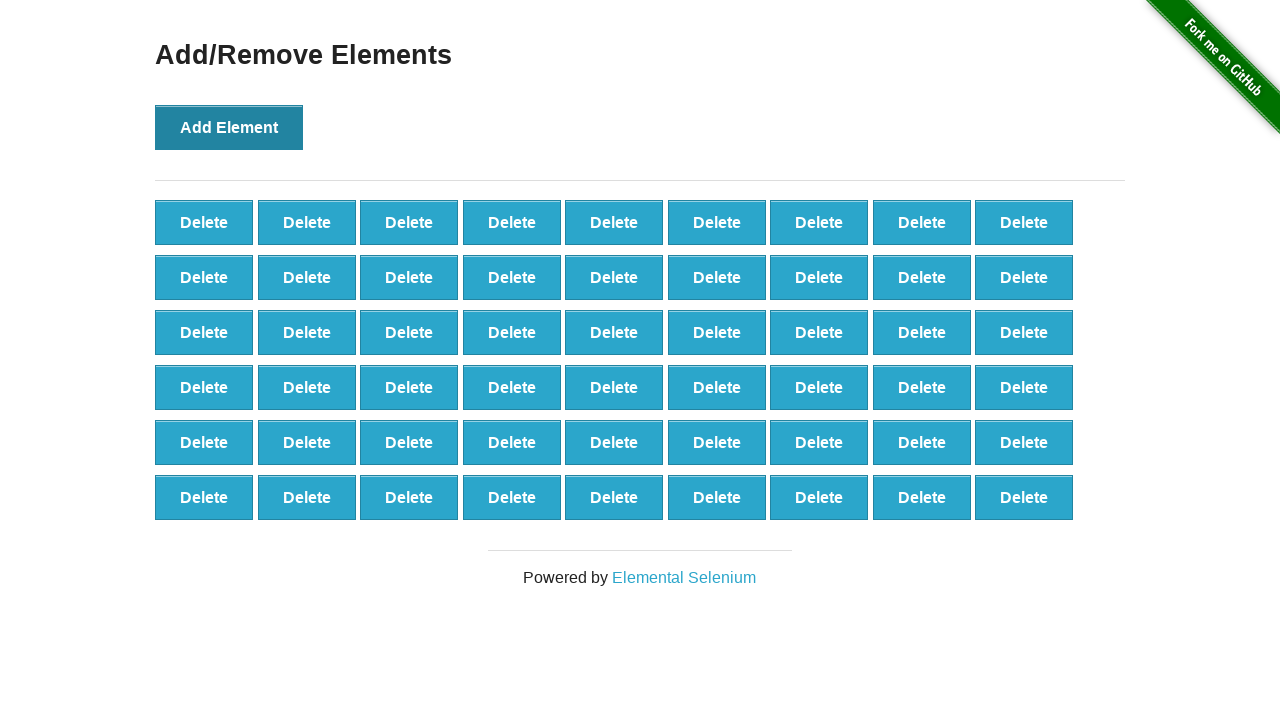

Clicked Add Element button (iteration 55/100) at (229, 127) on button[onclick='addElement()']
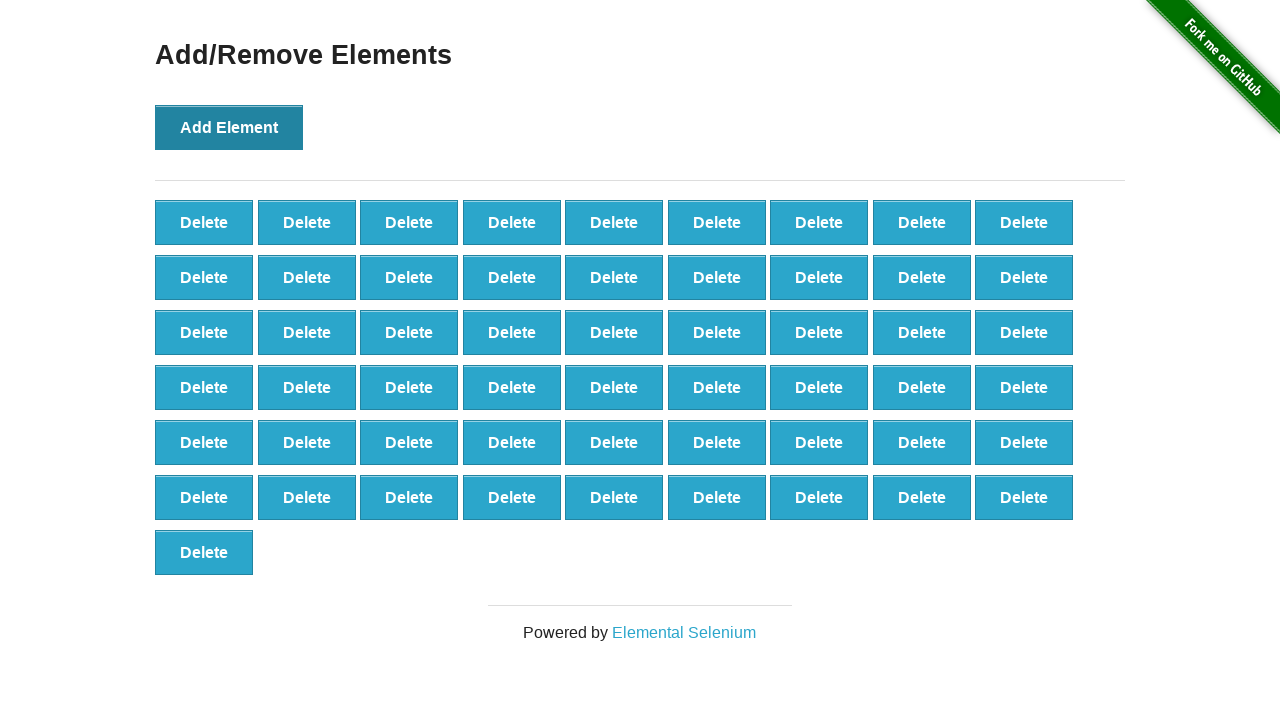

Clicked Add Element button (iteration 56/100) at (229, 127) on button[onclick='addElement()']
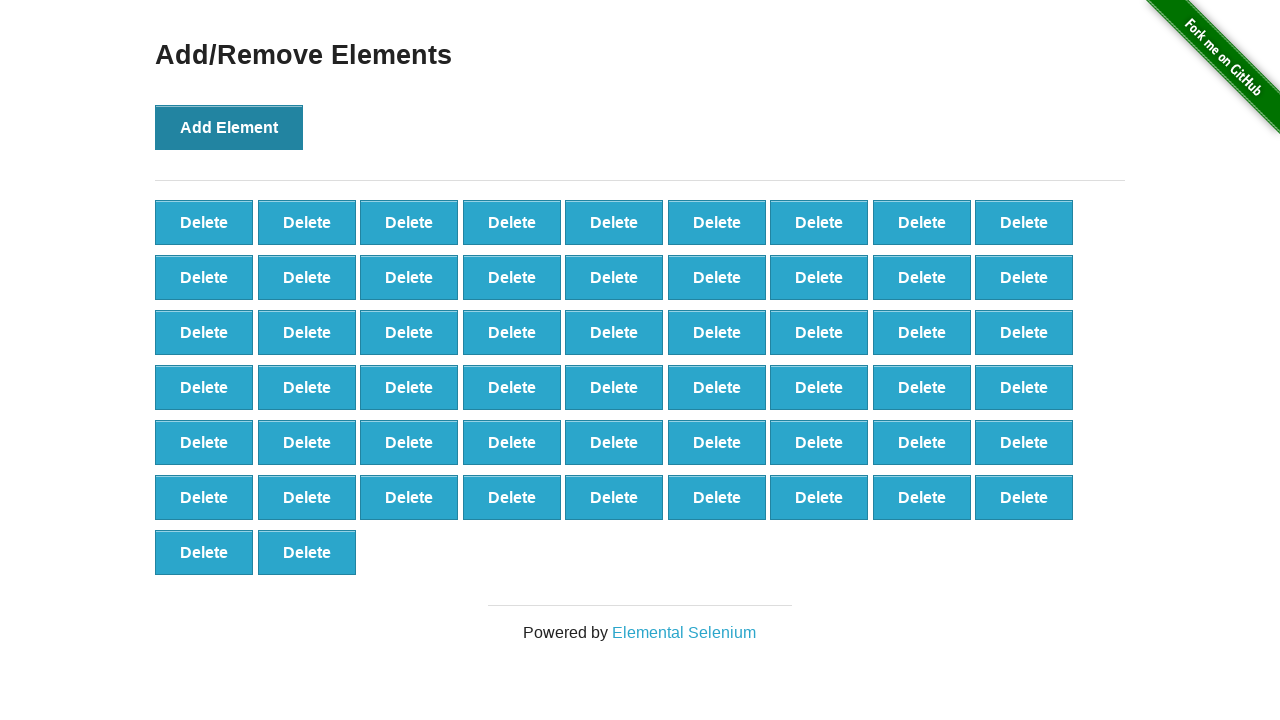

Clicked Add Element button (iteration 57/100) at (229, 127) on button[onclick='addElement()']
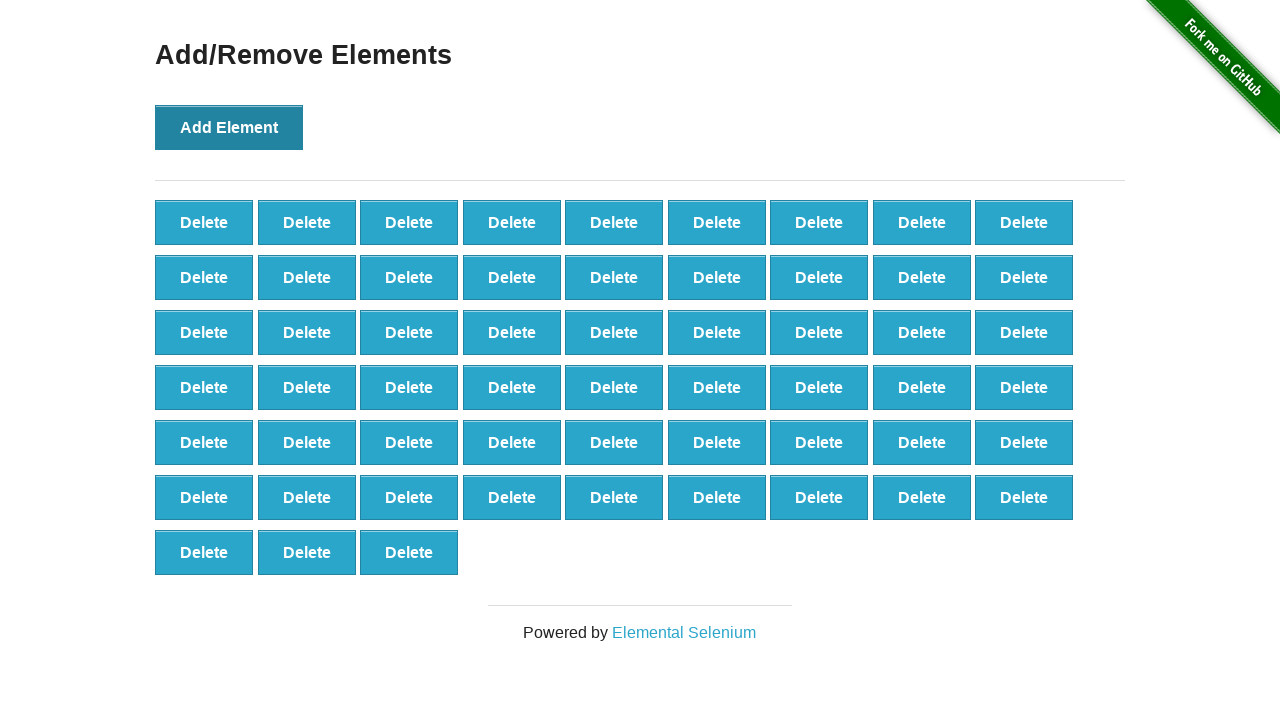

Clicked Add Element button (iteration 58/100) at (229, 127) on button[onclick='addElement()']
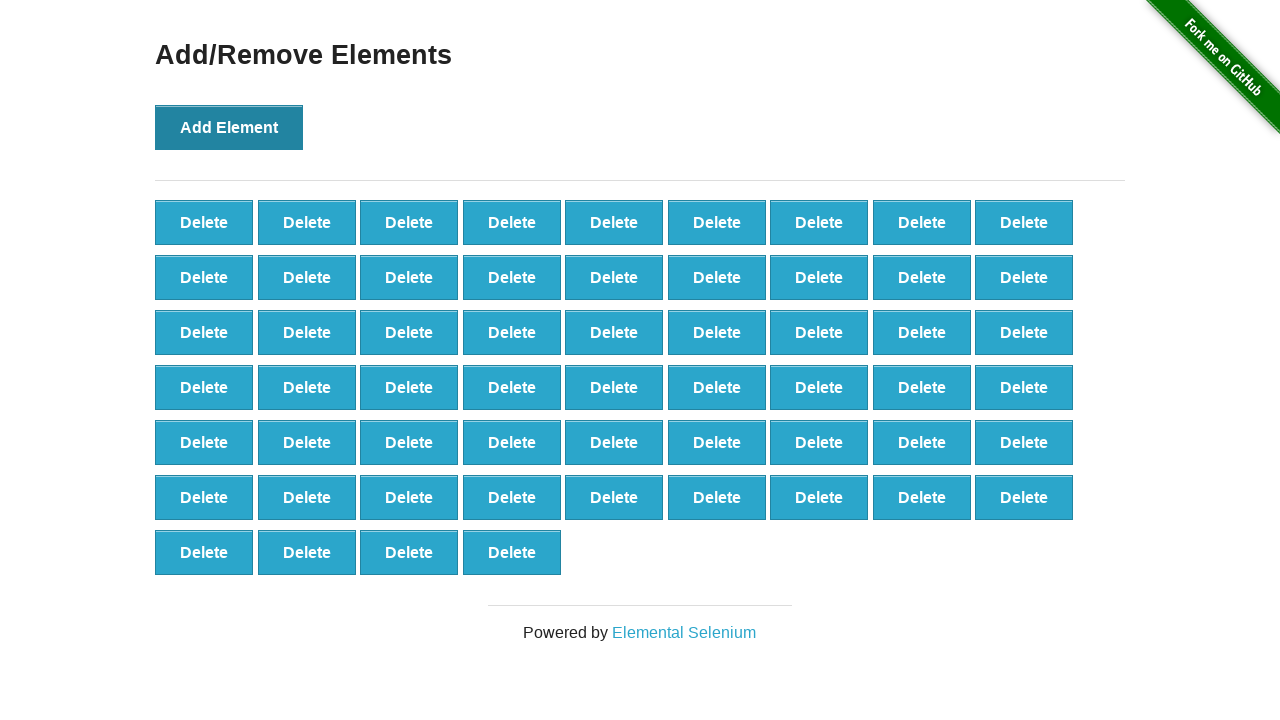

Clicked Add Element button (iteration 59/100) at (229, 127) on button[onclick='addElement()']
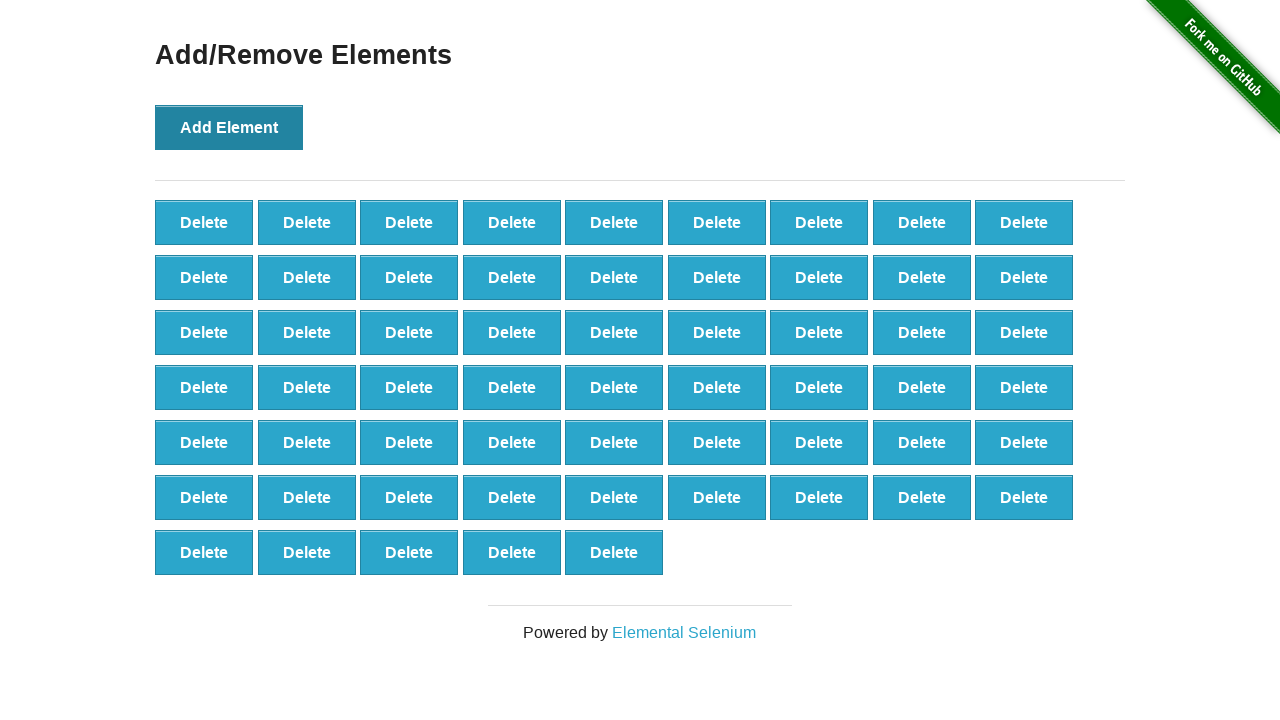

Clicked Add Element button (iteration 60/100) at (229, 127) on button[onclick='addElement()']
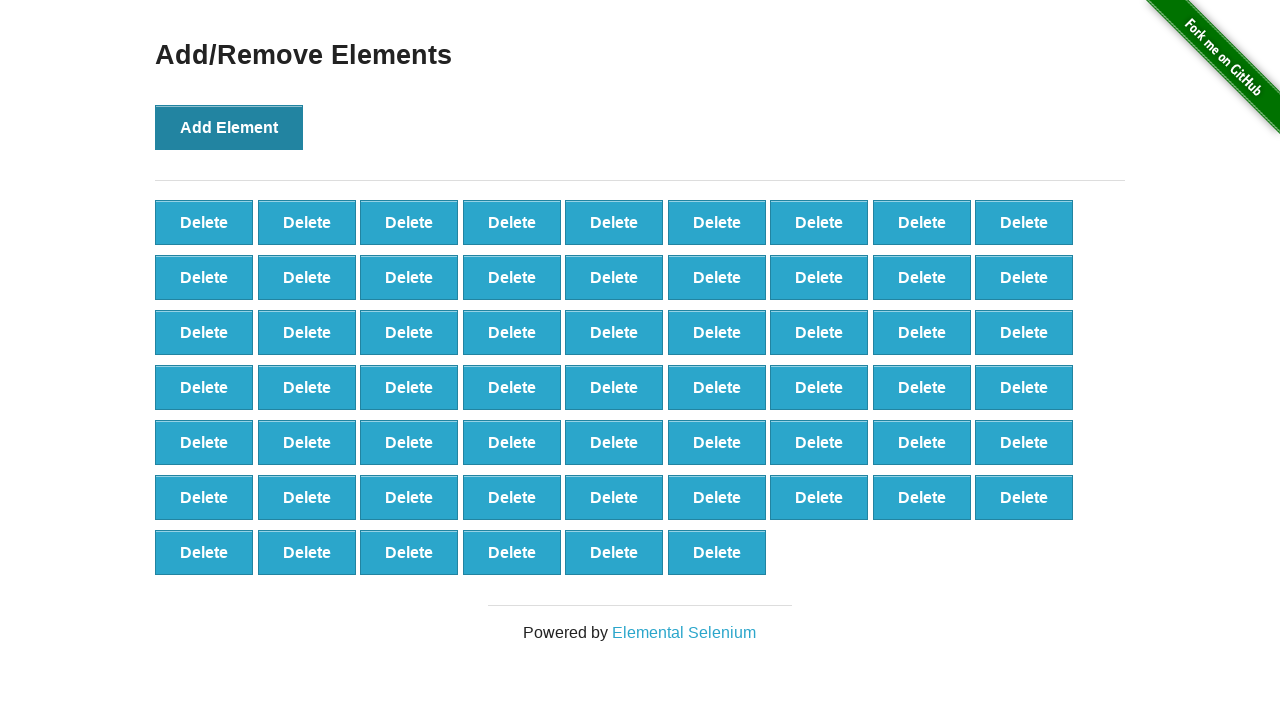

Clicked Add Element button (iteration 61/100) at (229, 127) on button[onclick='addElement()']
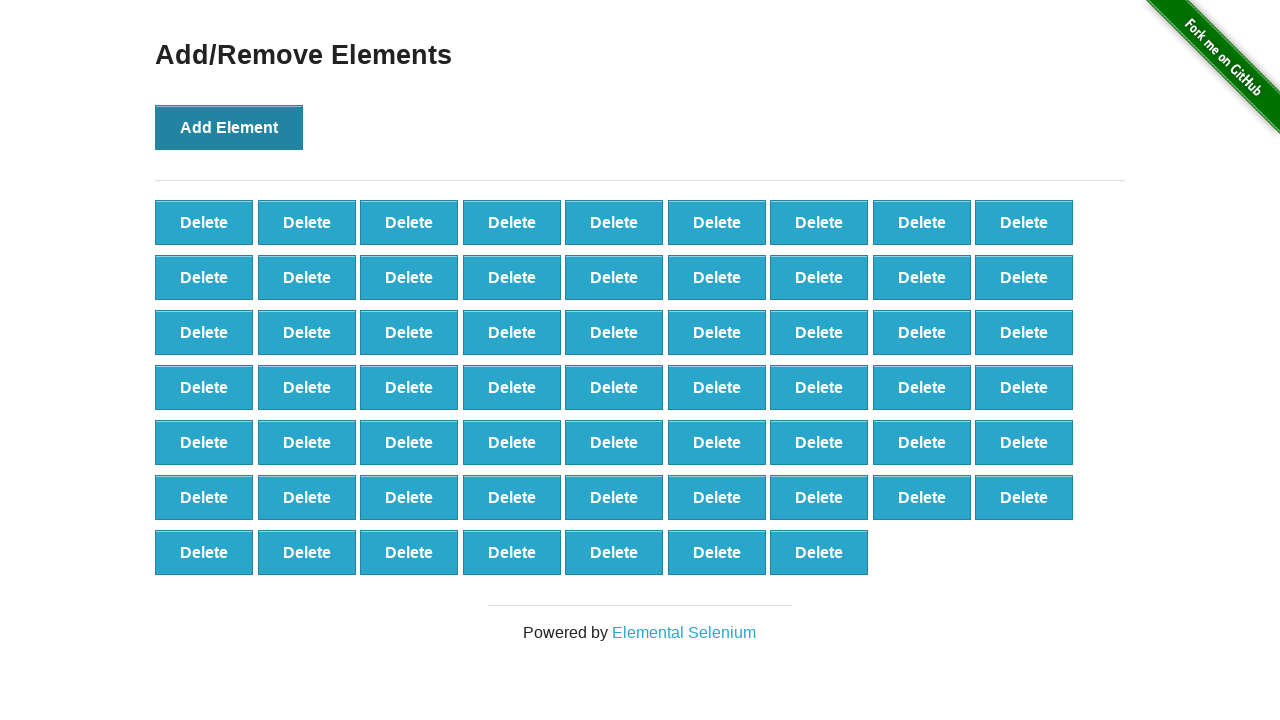

Clicked Add Element button (iteration 62/100) at (229, 127) on button[onclick='addElement()']
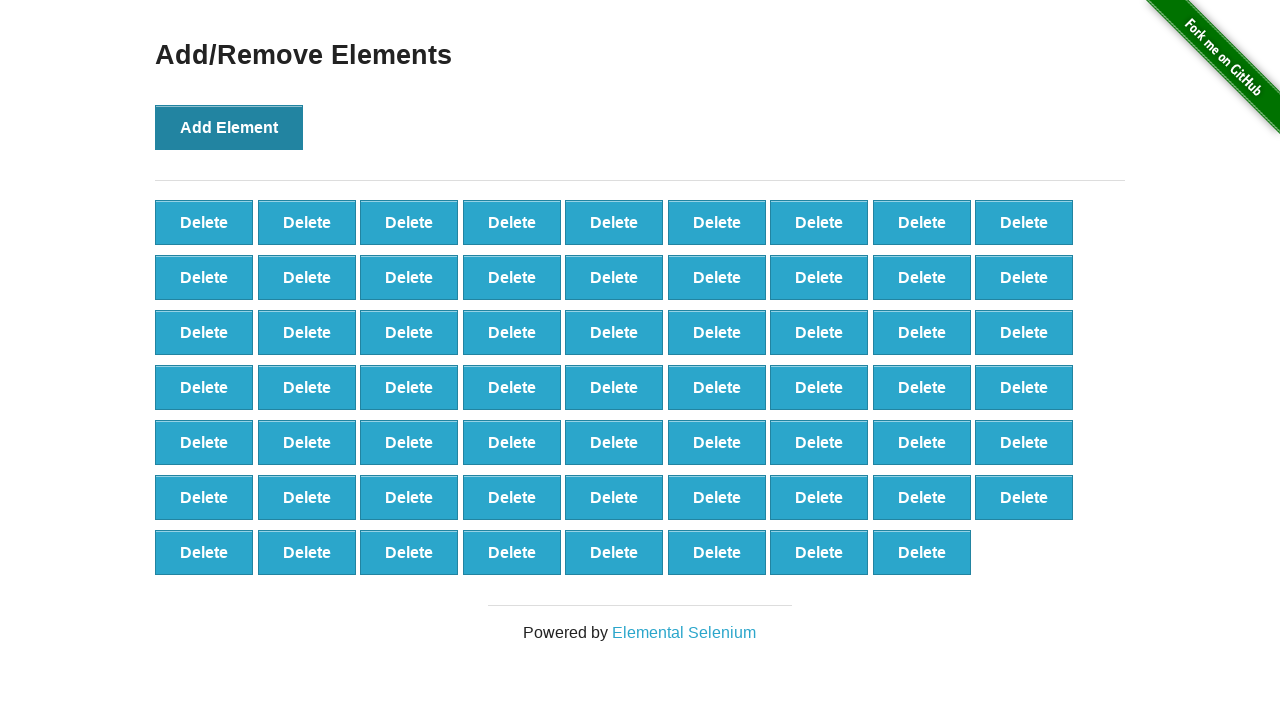

Clicked Add Element button (iteration 63/100) at (229, 127) on button[onclick='addElement()']
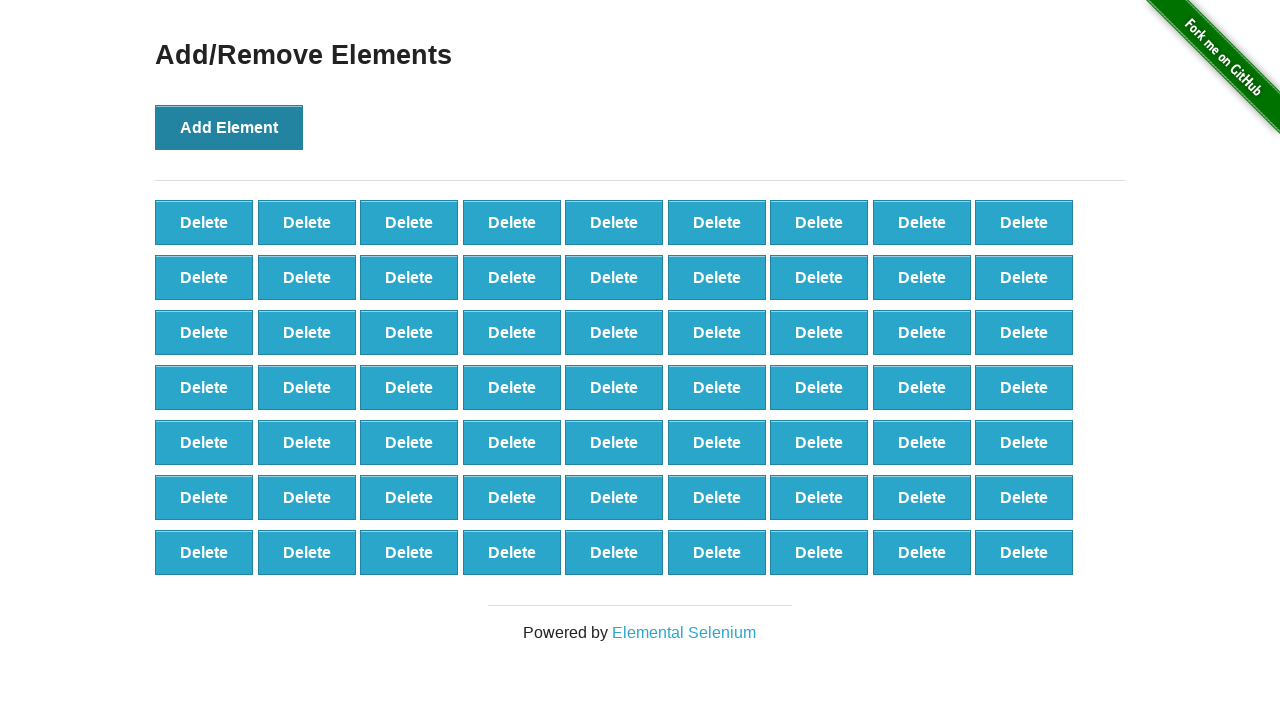

Clicked Add Element button (iteration 64/100) at (229, 127) on button[onclick='addElement()']
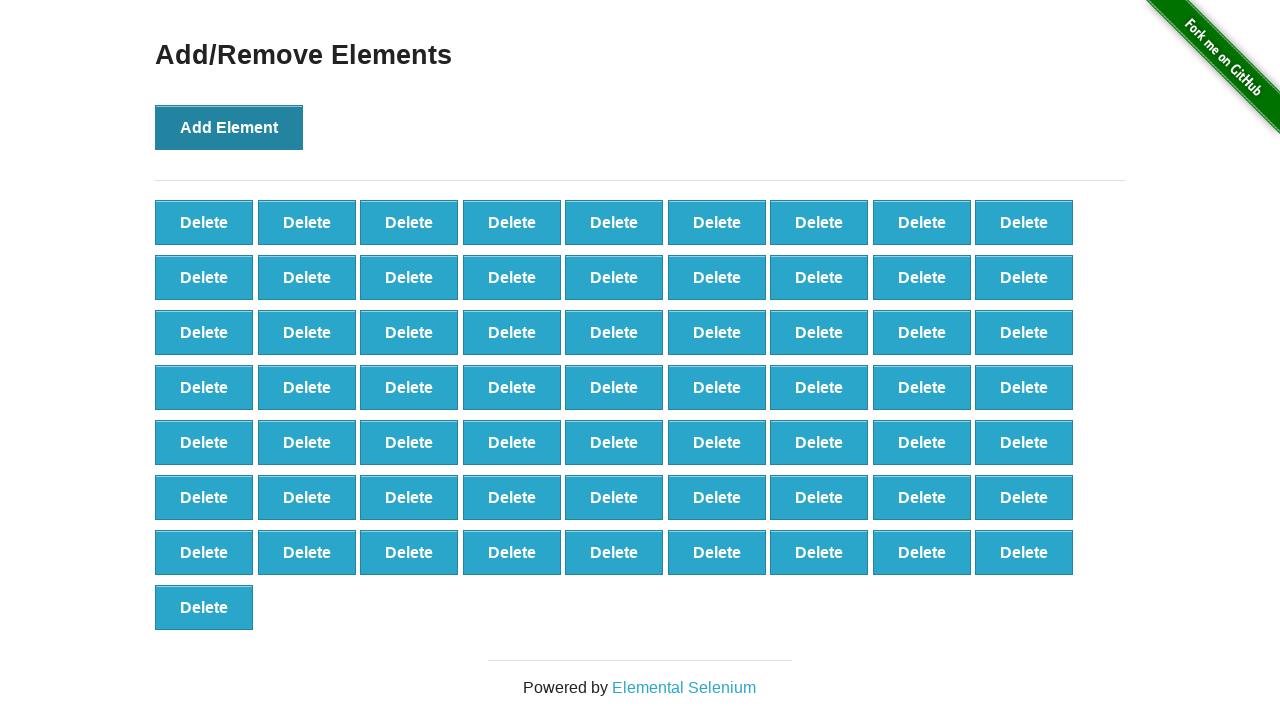

Clicked Add Element button (iteration 65/100) at (229, 127) on button[onclick='addElement()']
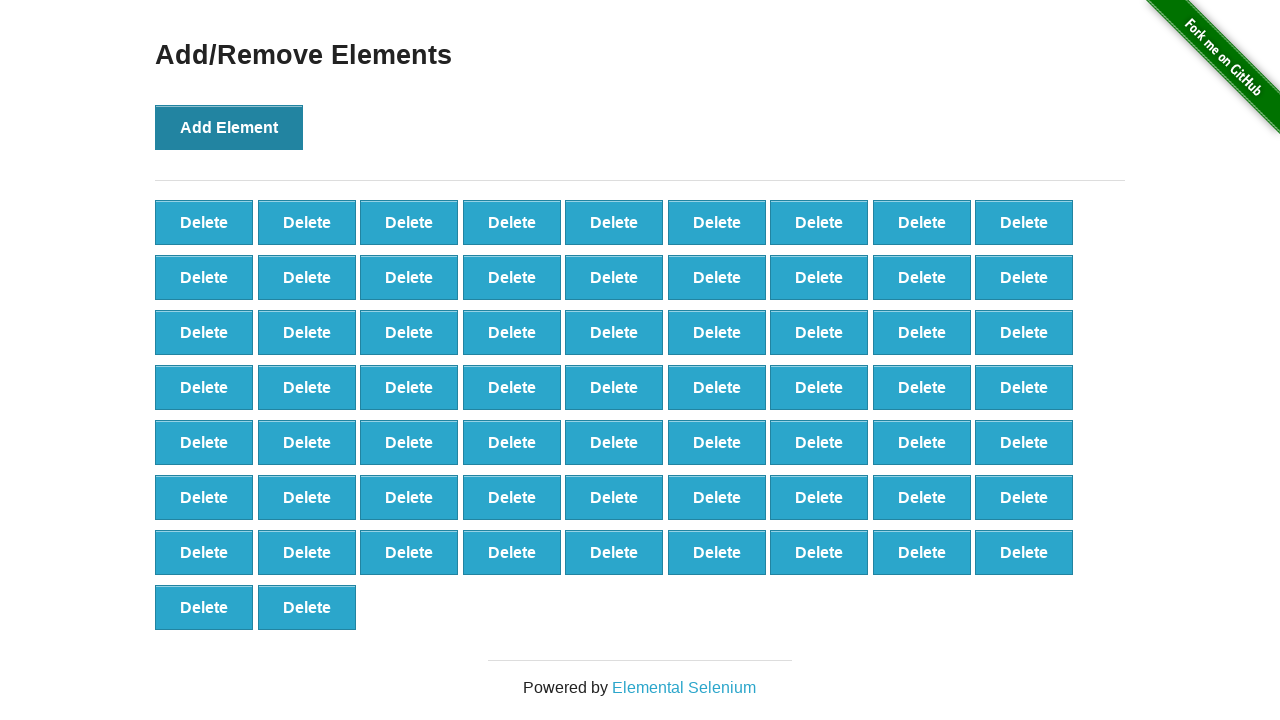

Clicked Add Element button (iteration 66/100) at (229, 127) on button[onclick='addElement()']
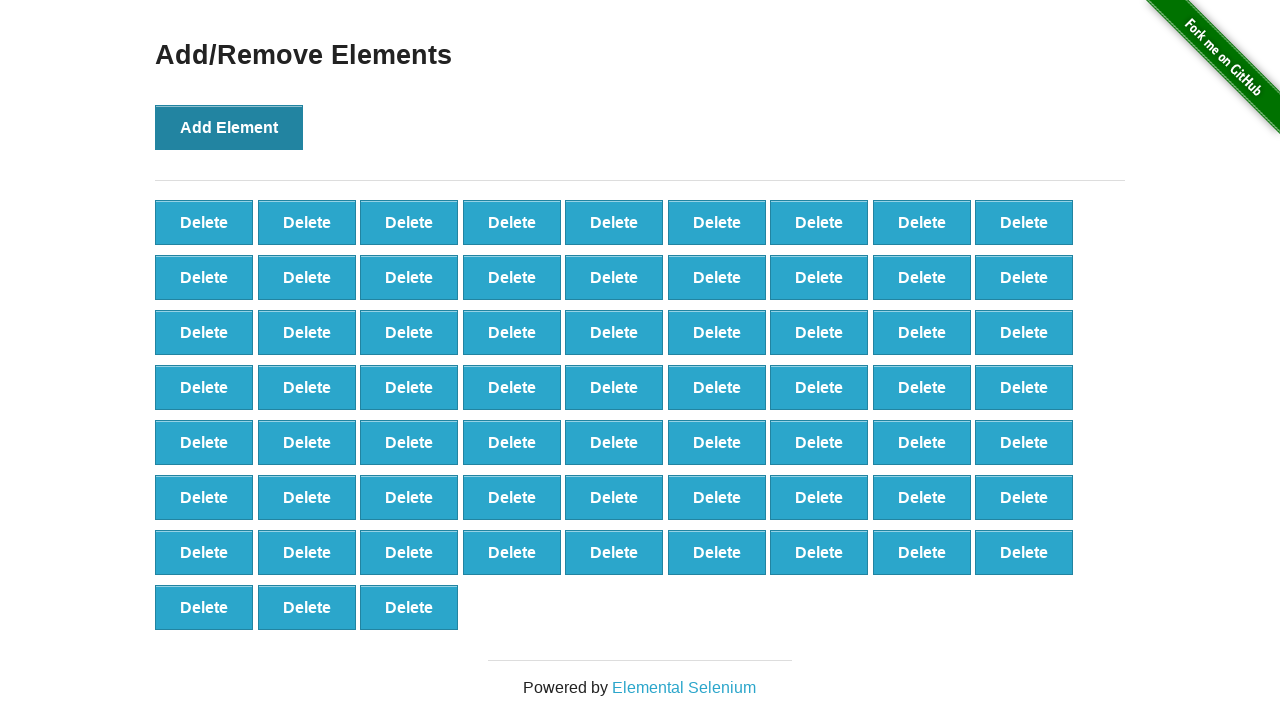

Clicked Add Element button (iteration 67/100) at (229, 127) on button[onclick='addElement()']
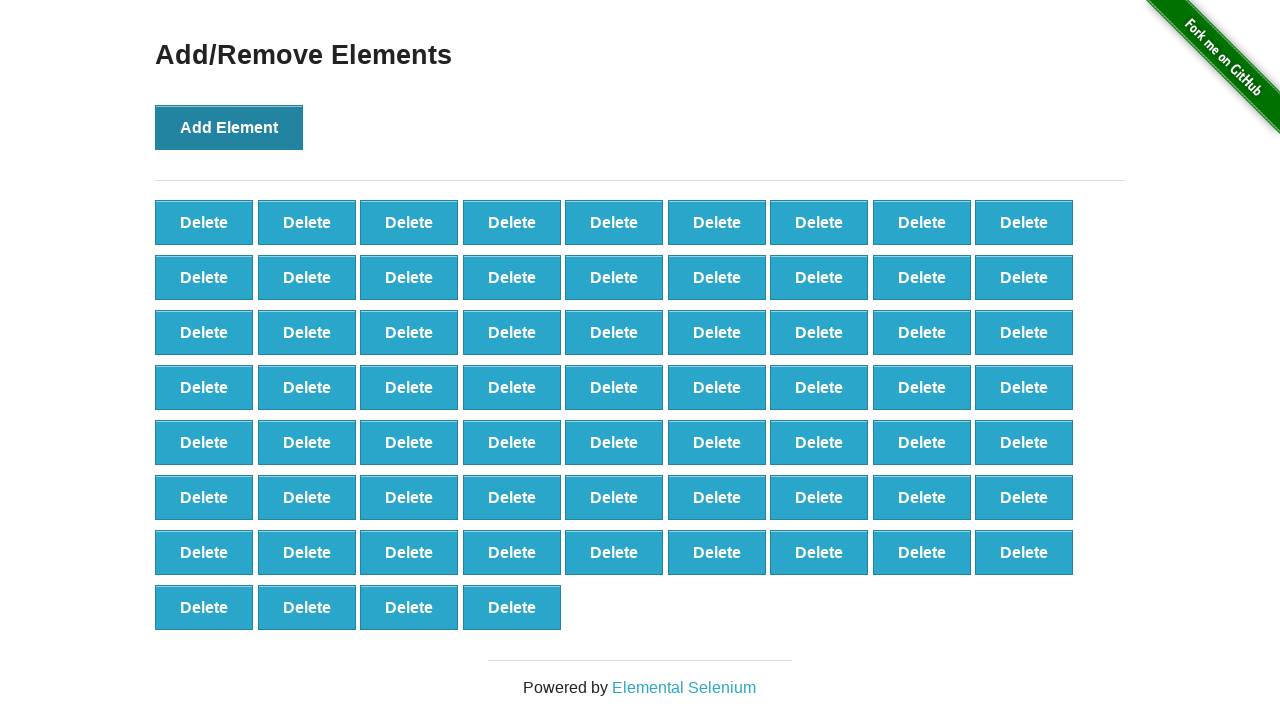

Clicked Add Element button (iteration 68/100) at (229, 127) on button[onclick='addElement()']
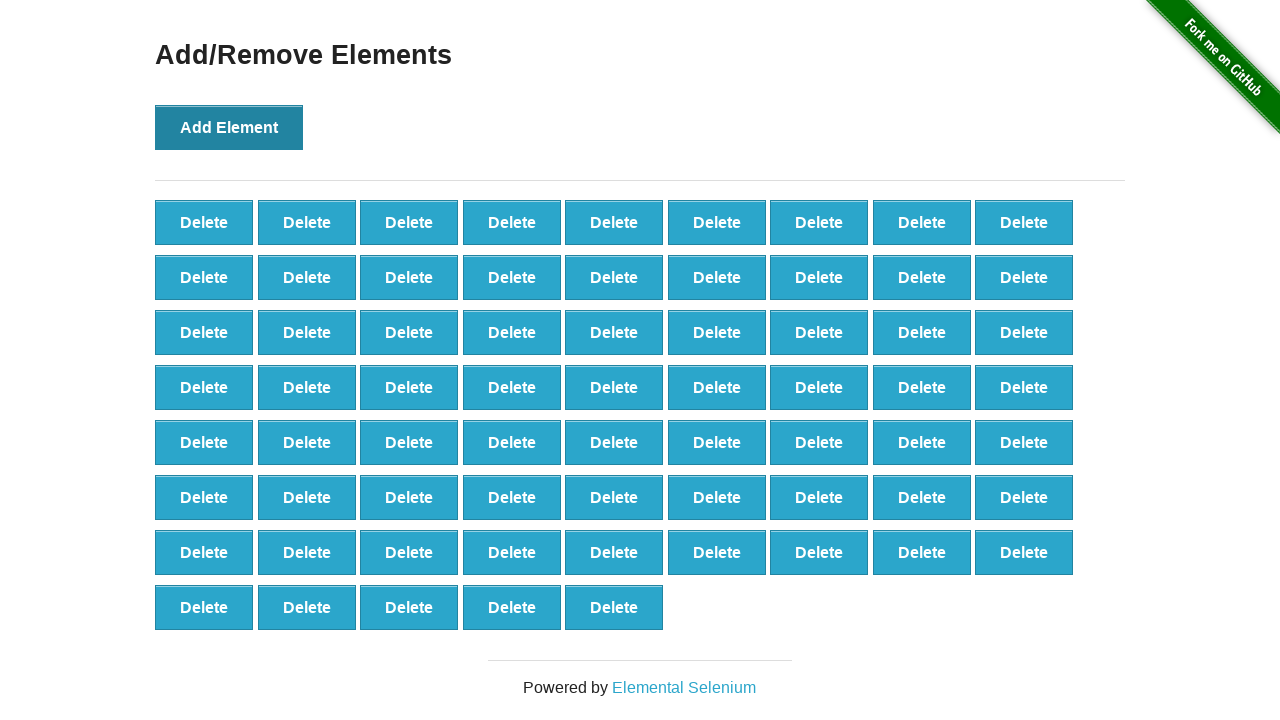

Clicked Add Element button (iteration 69/100) at (229, 127) on button[onclick='addElement()']
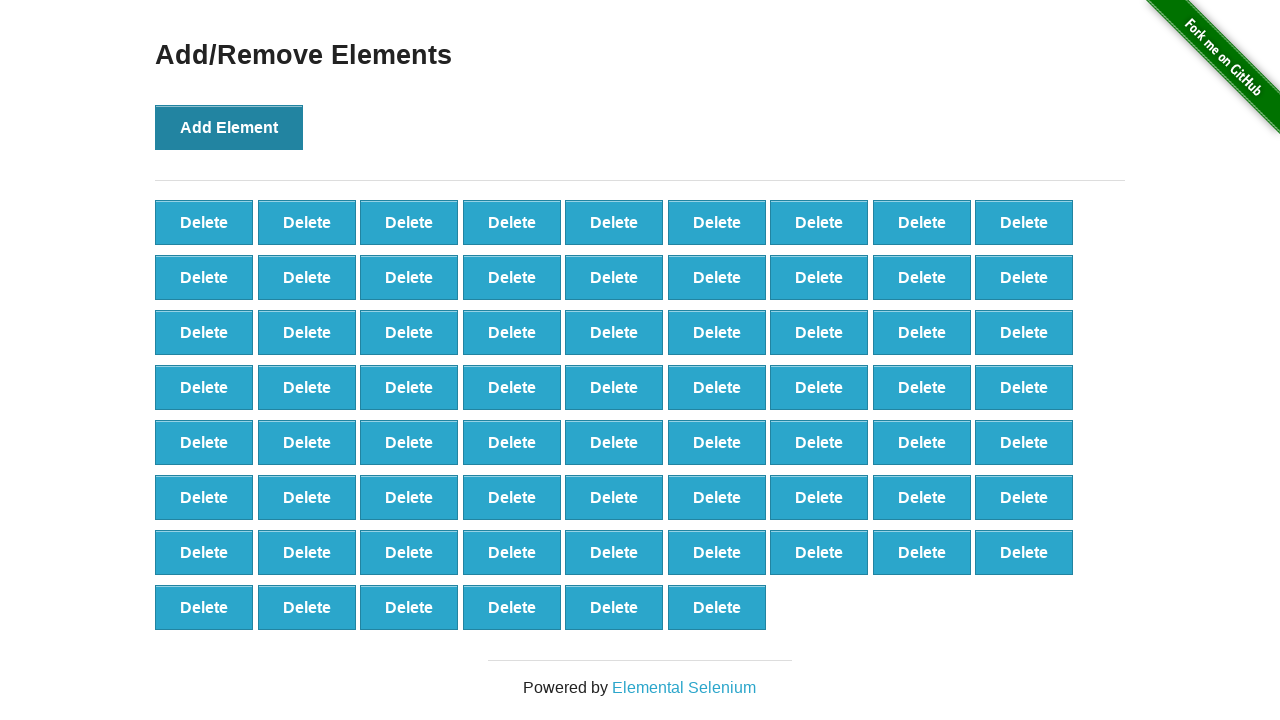

Clicked Add Element button (iteration 70/100) at (229, 127) on button[onclick='addElement()']
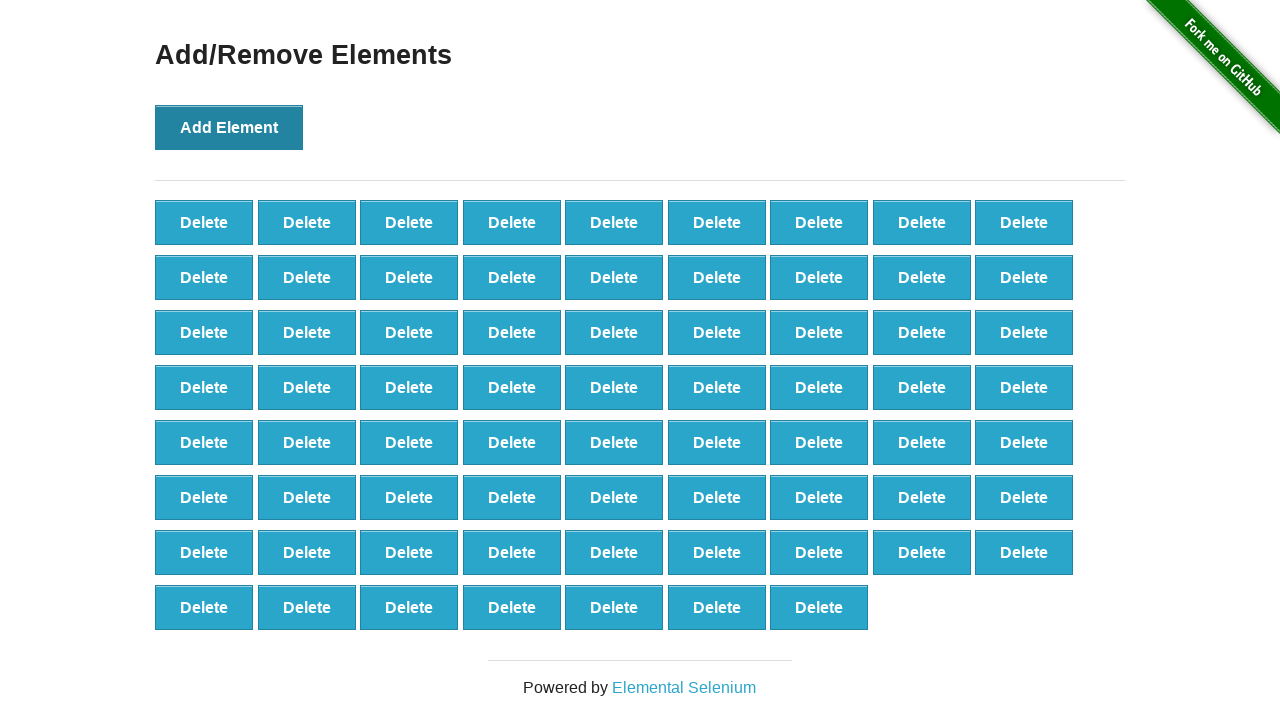

Clicked Add Element button (iteration 71/100) at (229, 127) on button[onclick='addElement()']
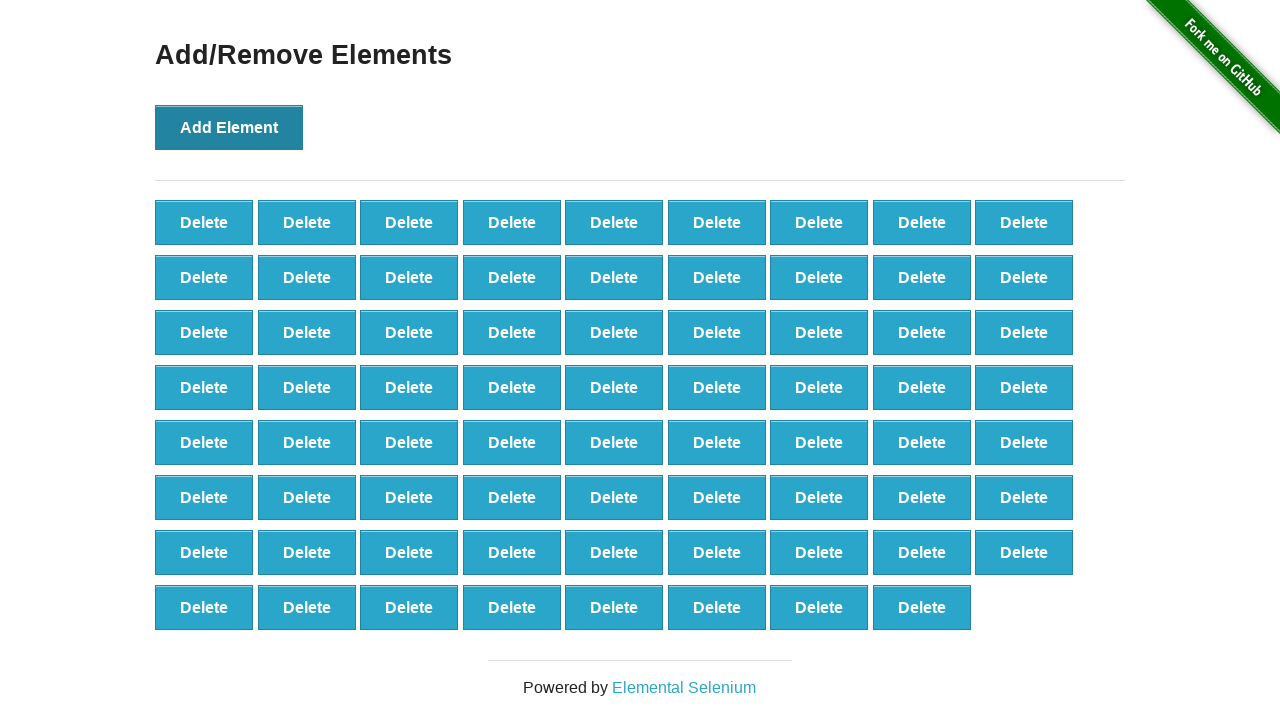

Clicked Add Element button (iteration 72/100) at (229, 127) on button[onclick='addElement()']
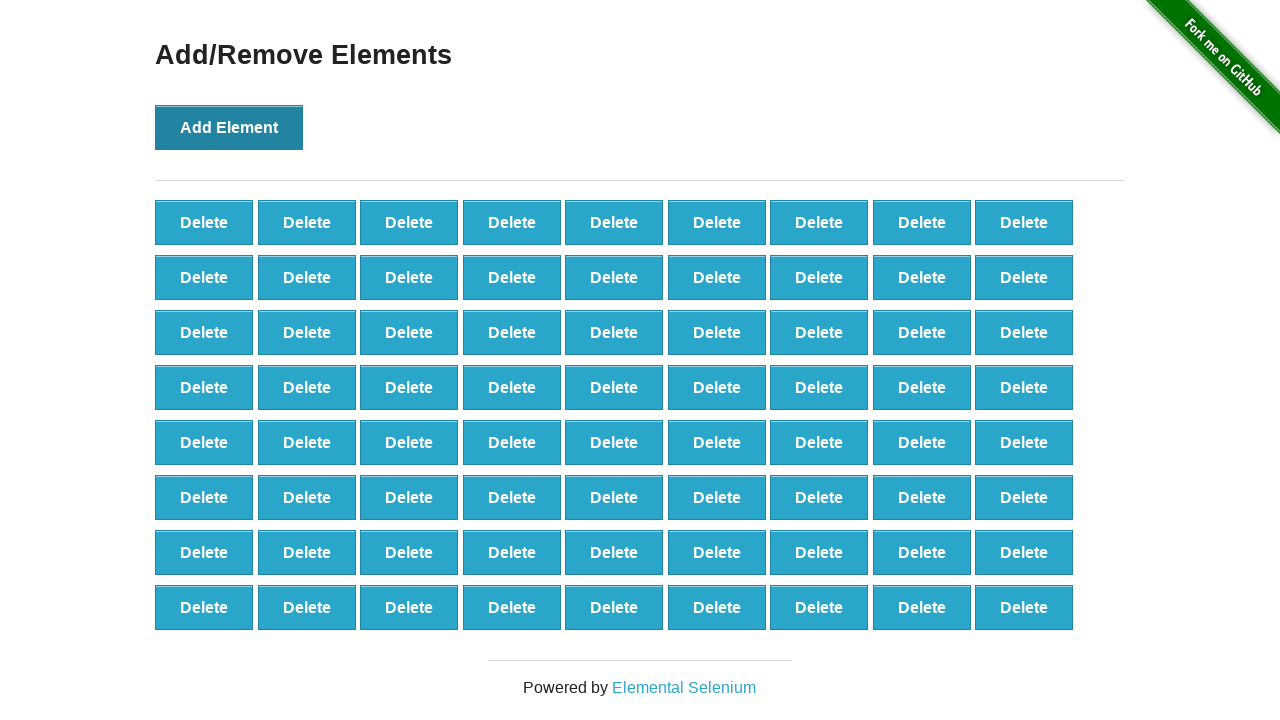

Clicked Add Element button (iteration 73/100) at (229, 127) on button[onclick='addElement()']
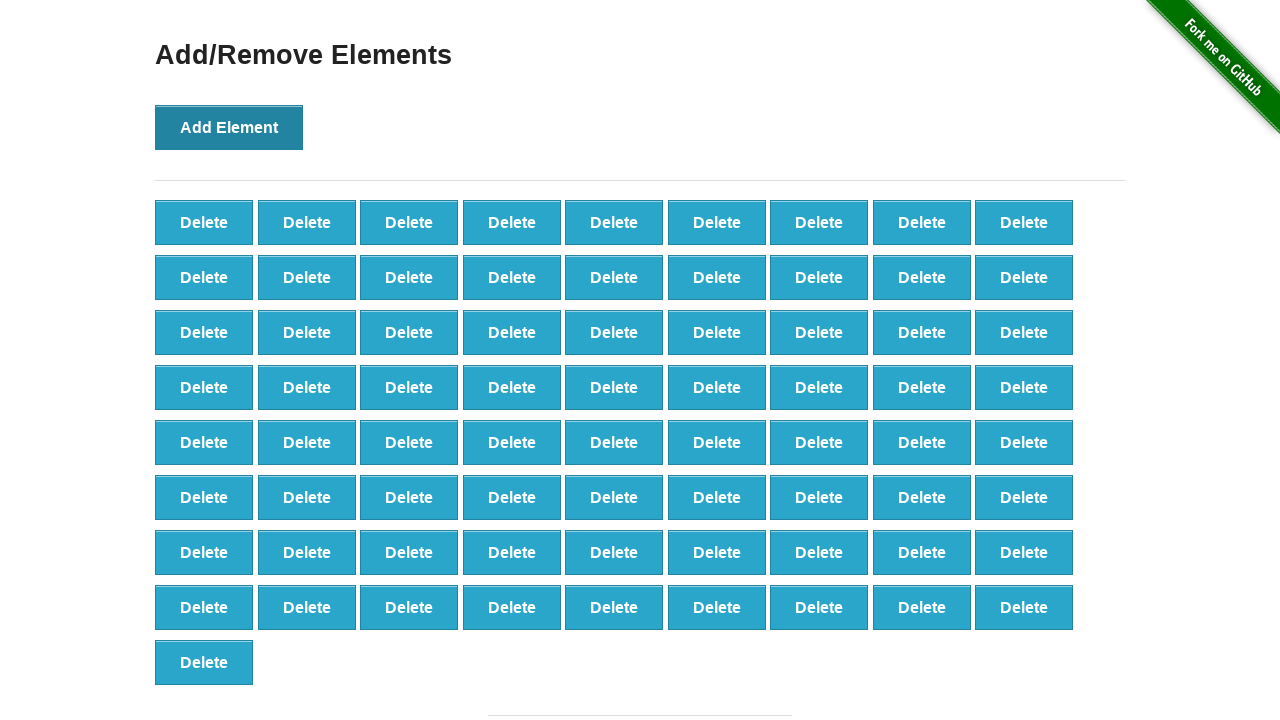

Clicked Add Element button (iteration 74/100) at (229, 127) on button[onclick='addElement()']
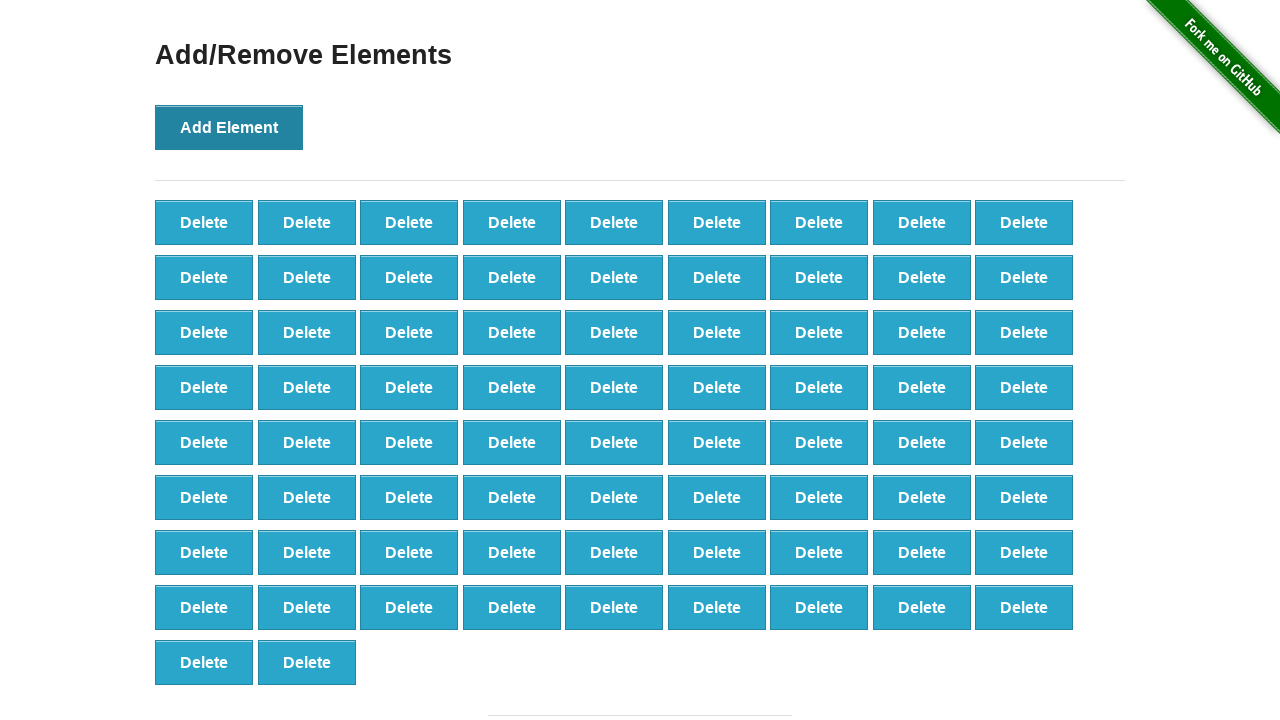

Clicked Add Element button (iteration 75/100) at (229, 127) on button[onclick='addElement()']
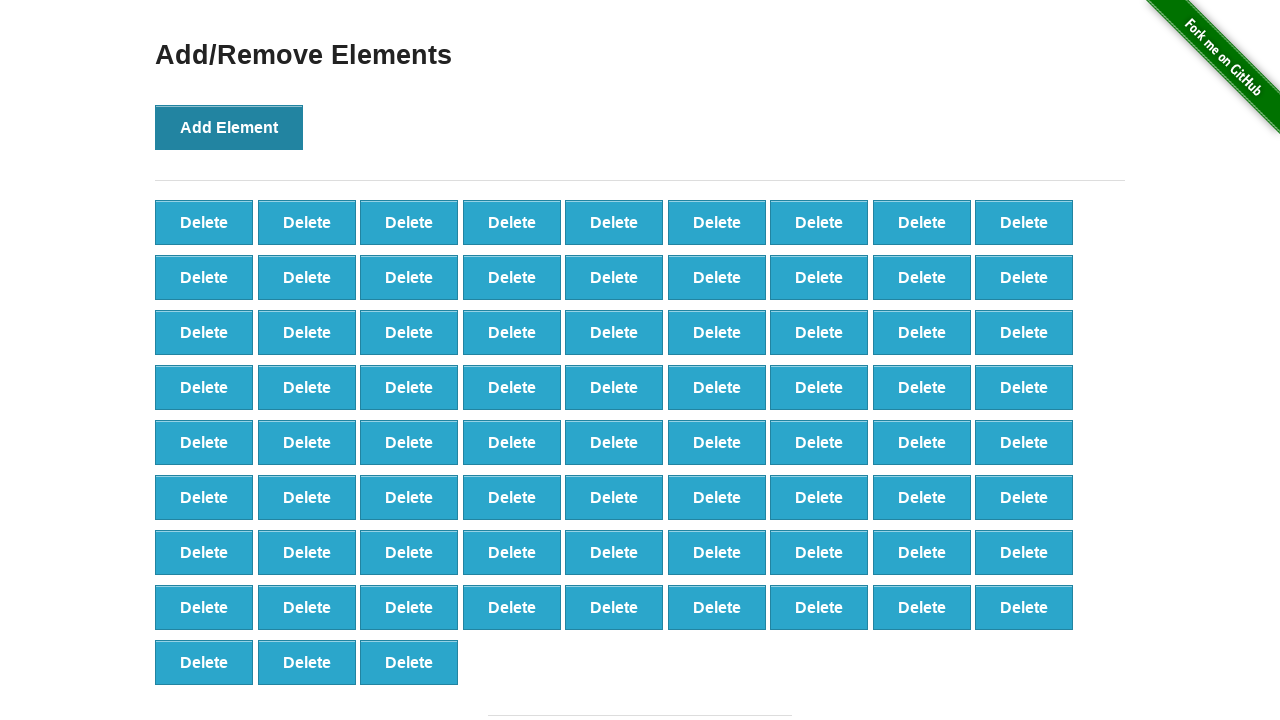

Clicked Add Element button (iteration 76/100) at (229, 127) on button[onclick='addElement()']
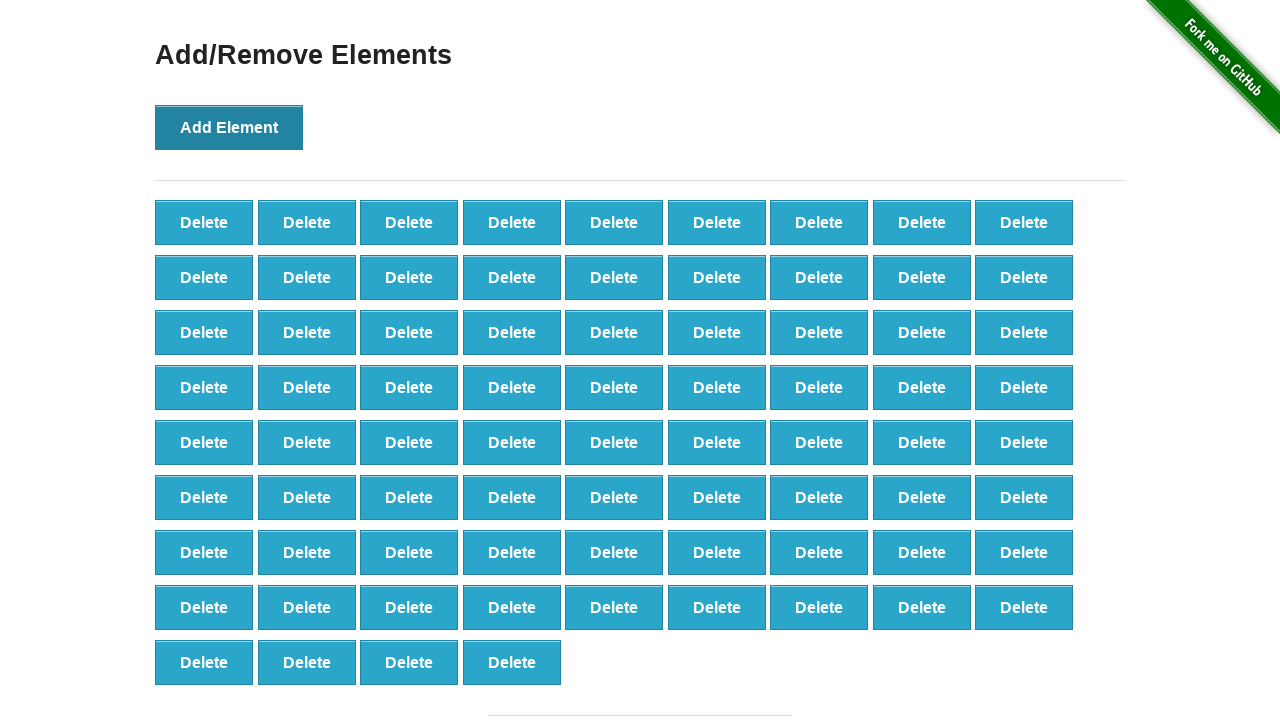

Clicked Add Element button (iteration 77/100) at (229, 127) on button[onclick='addElement()']
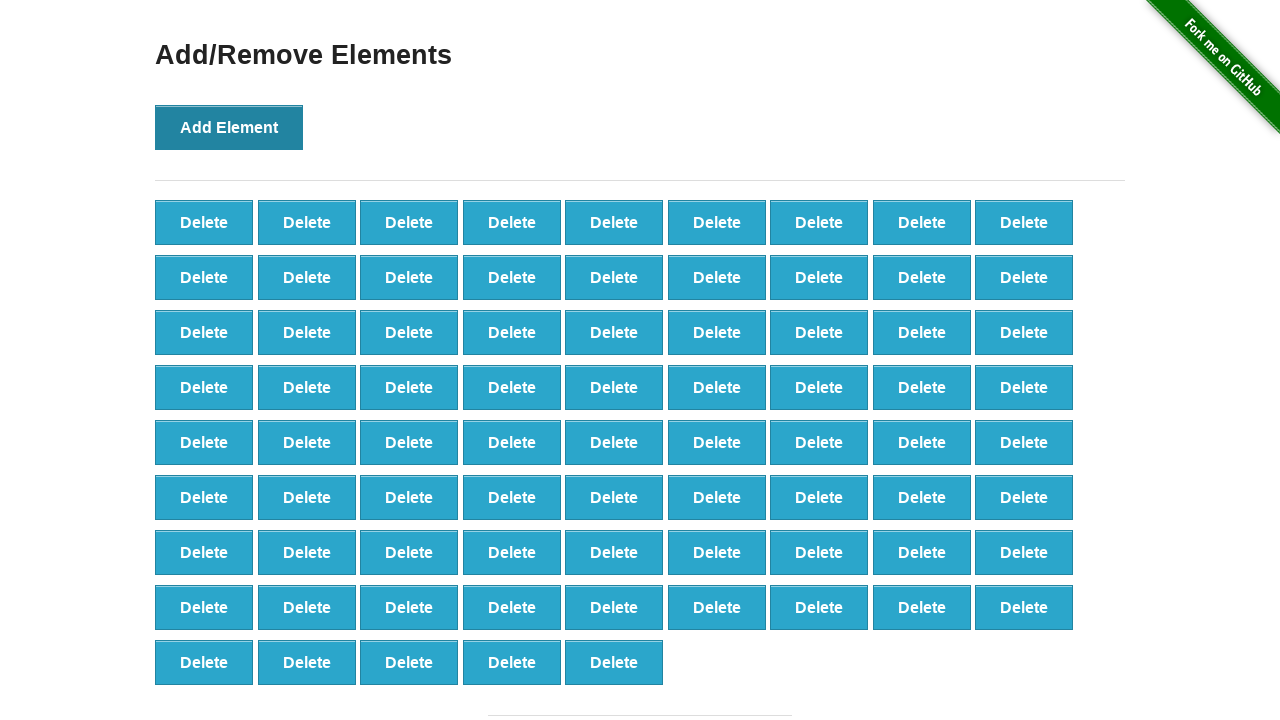

Clicked Add Element button (iteration 78/100) at (229, 127) on button[onclick='addElement()']
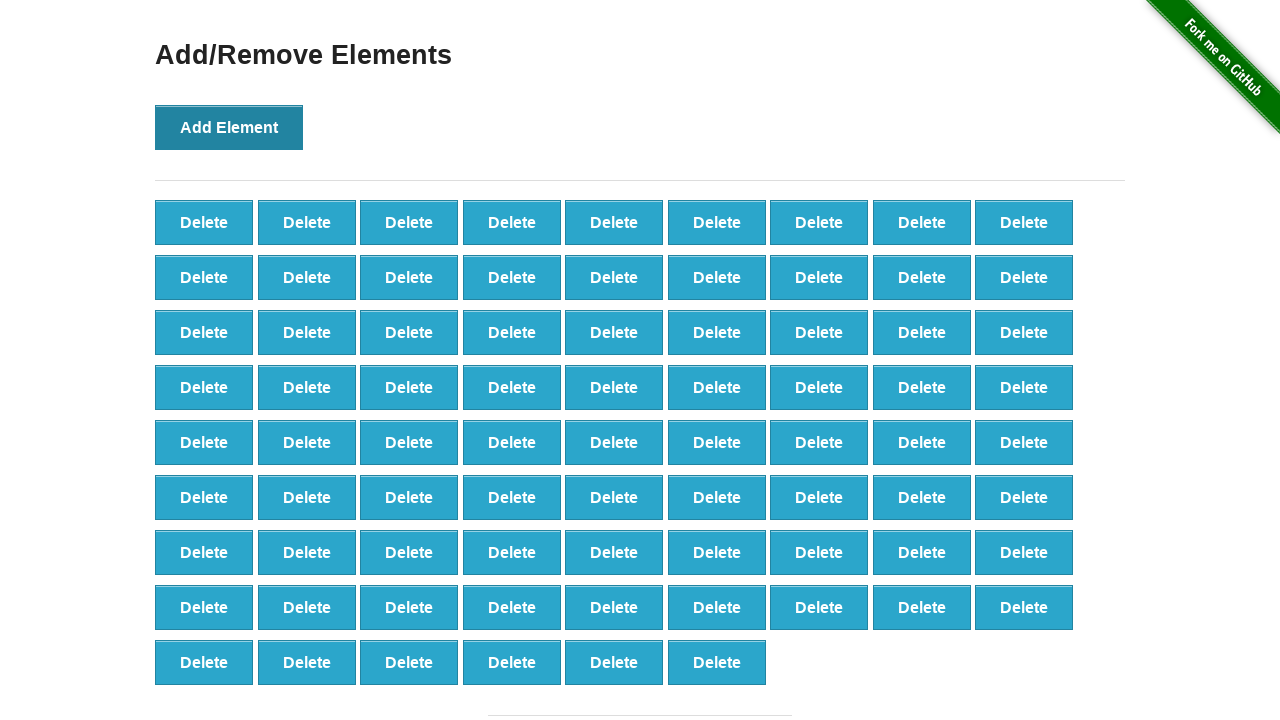

Clicked Add Element button (iteration 79/100) at (229, 127) on button[onclick='addElement()']
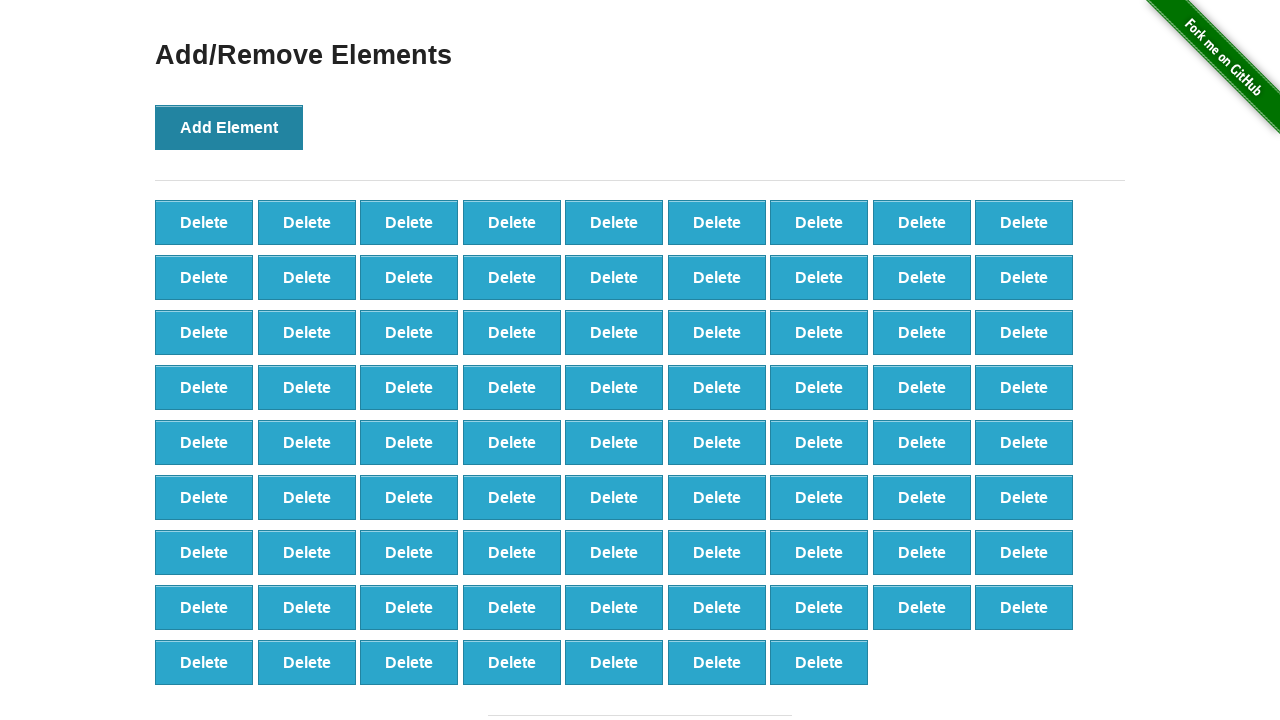

Clicked Add Element button (iteration 80/100) at (229, 127) on button[onclick='addElement()']
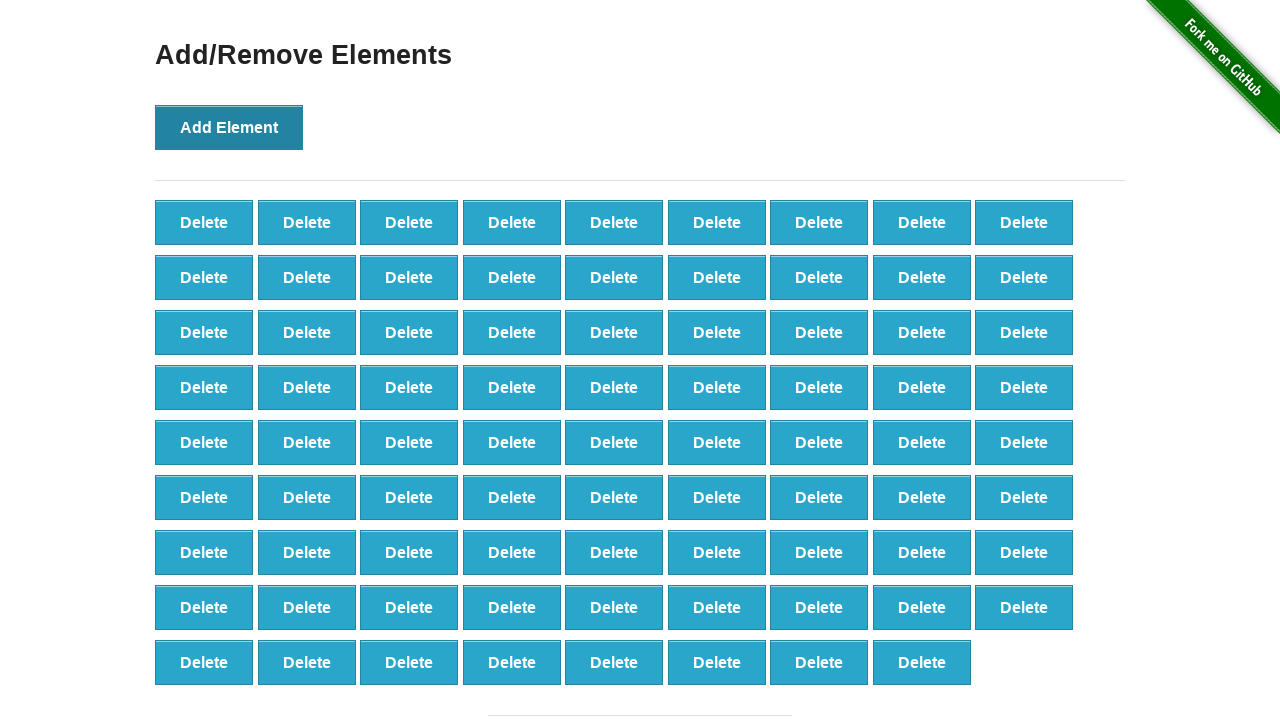

Clicked Add Element button (iteration 81/100) at (229, 127) on button[onclick='addElement()']
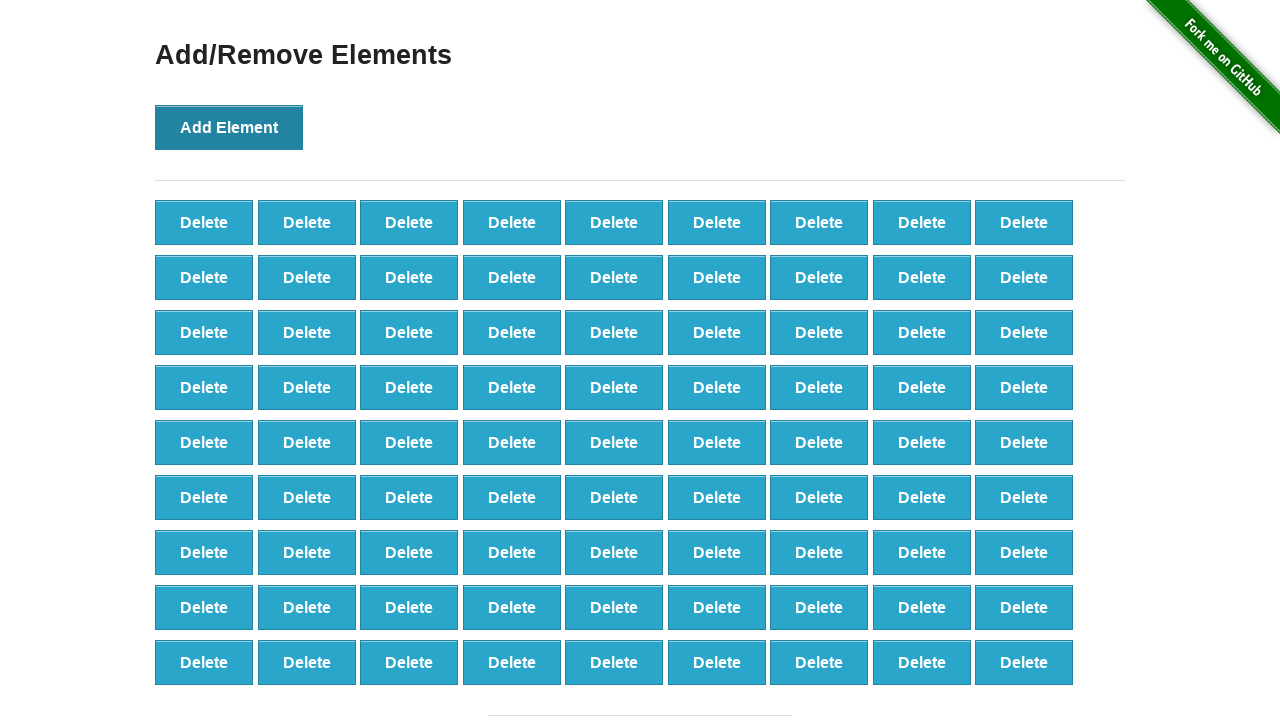

Clicked Add Element button (iteration 82/100) at (229, 127) on button[onclick='addElement()']
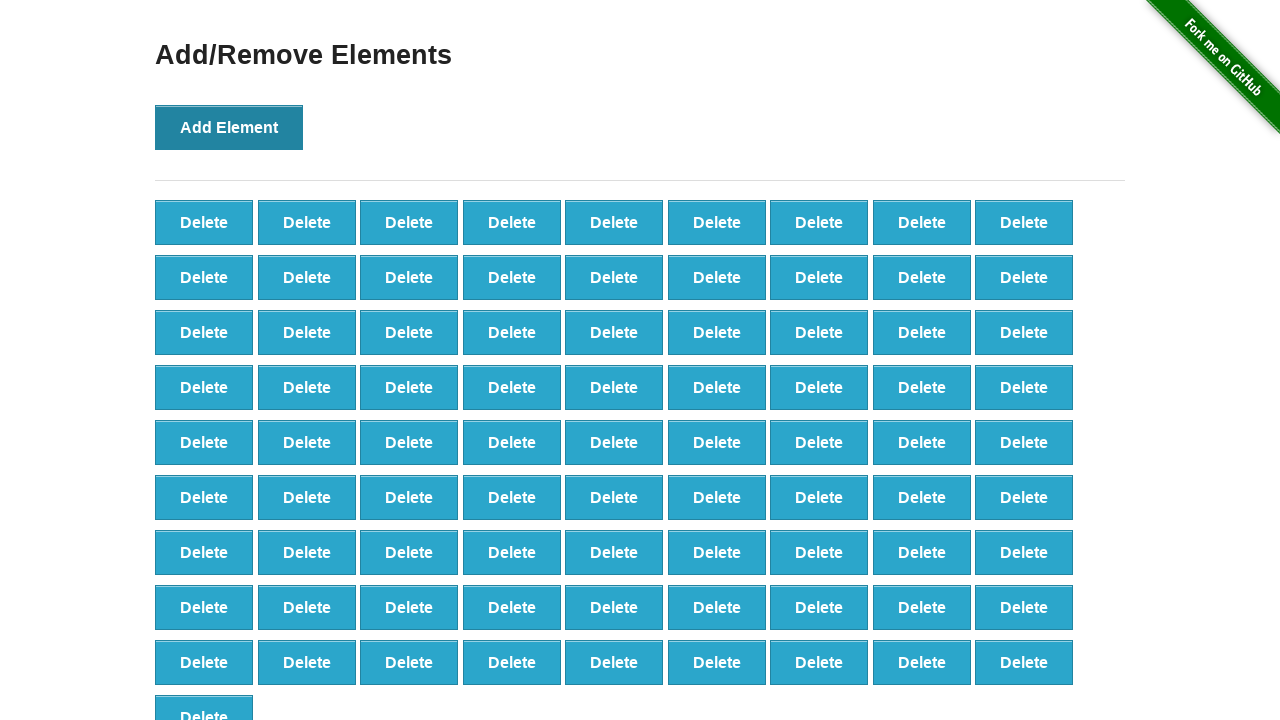

Clicked Add Element button (iteration 83/100) at (229, 127) on button[onclick='addElement()']
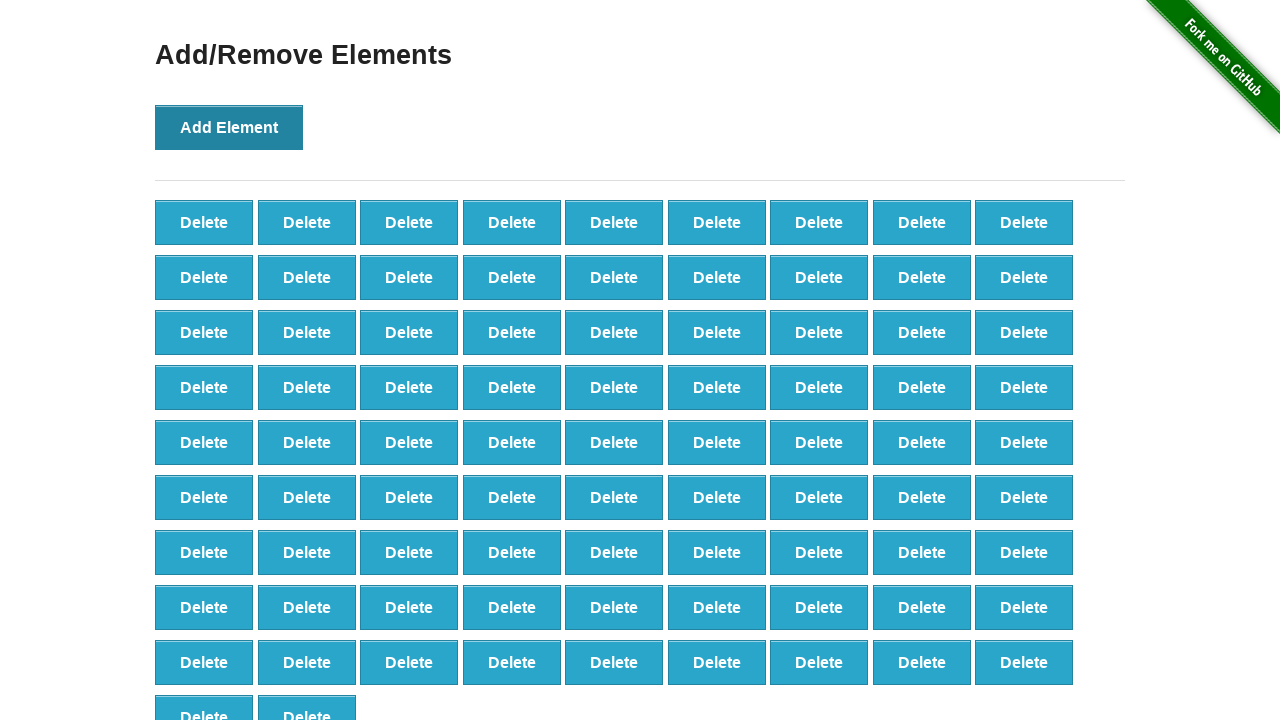

Clicked Add Element button (iteration 84/100) at (229, 127) on button[onclick='addElement()']
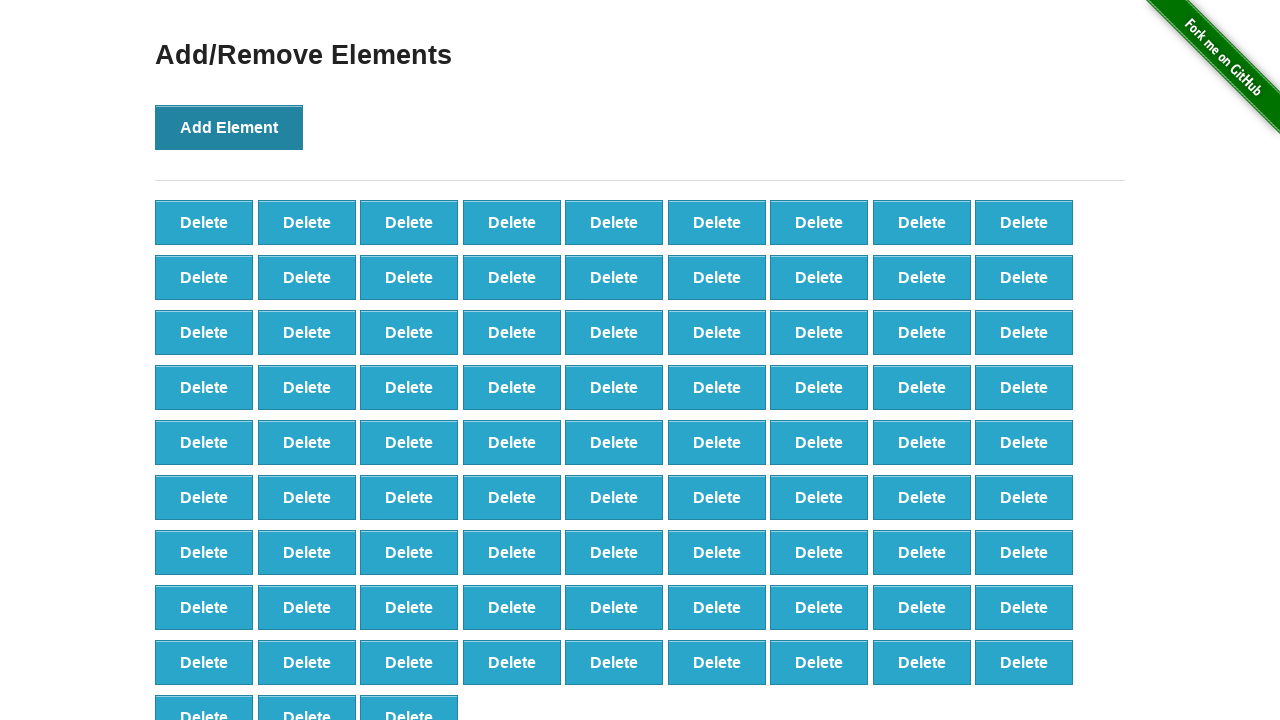

Clicked Add Element button (iteration 85/100) at (229, 127) on button[onclick='addElement()']
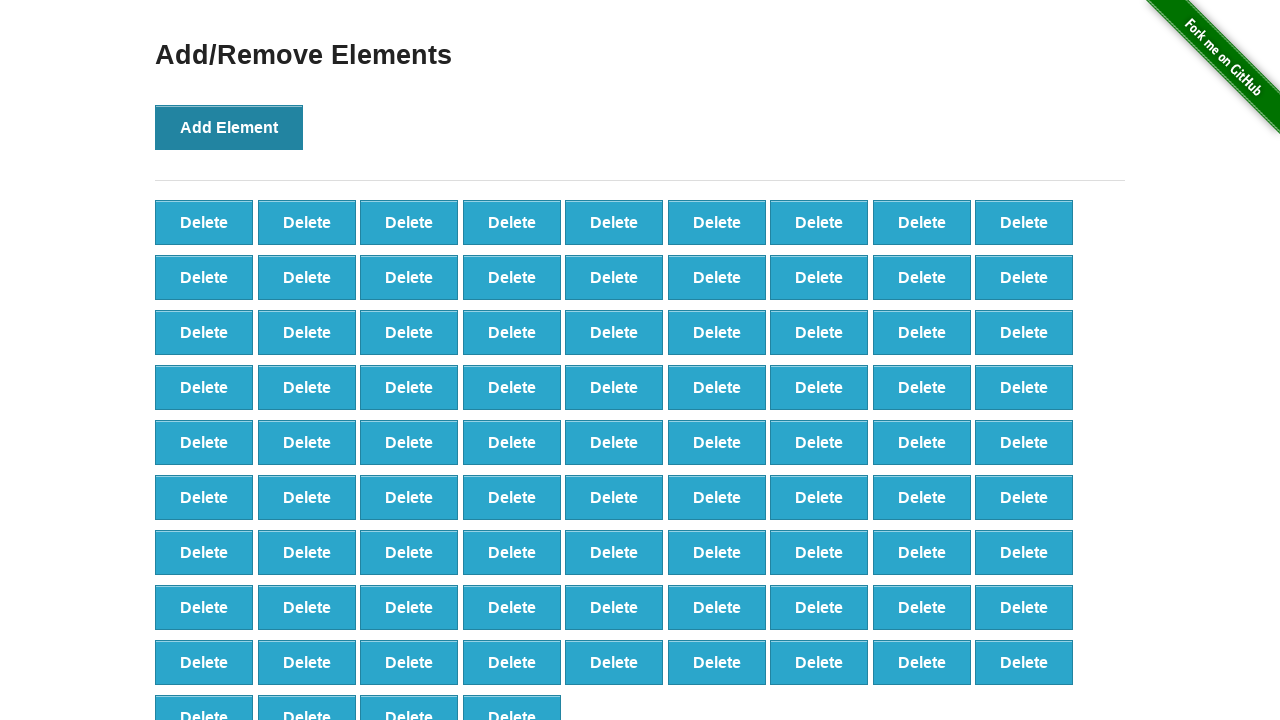

Clicked Add Element button (iteration 86/100) at (229, 127) on button[onclick='addElement()']
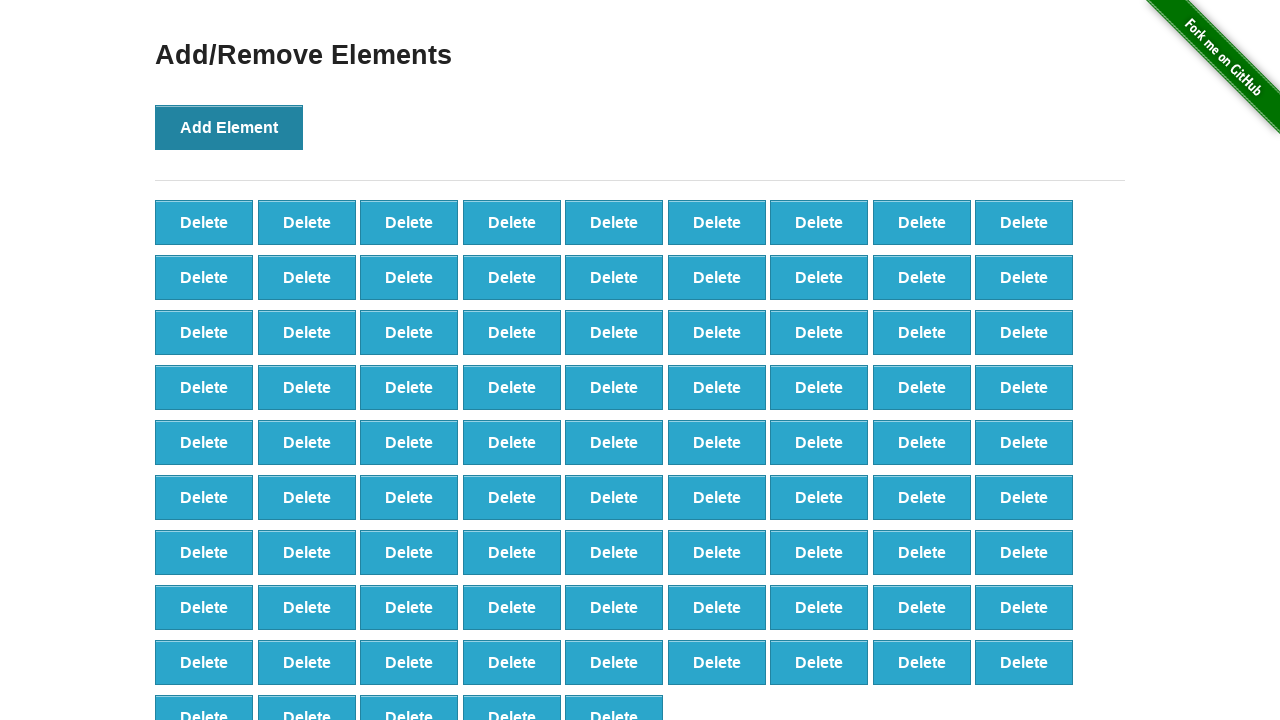

Clicked Add Element button (iteration 87/100) at (229, 127) on button[onclick='addElement()']
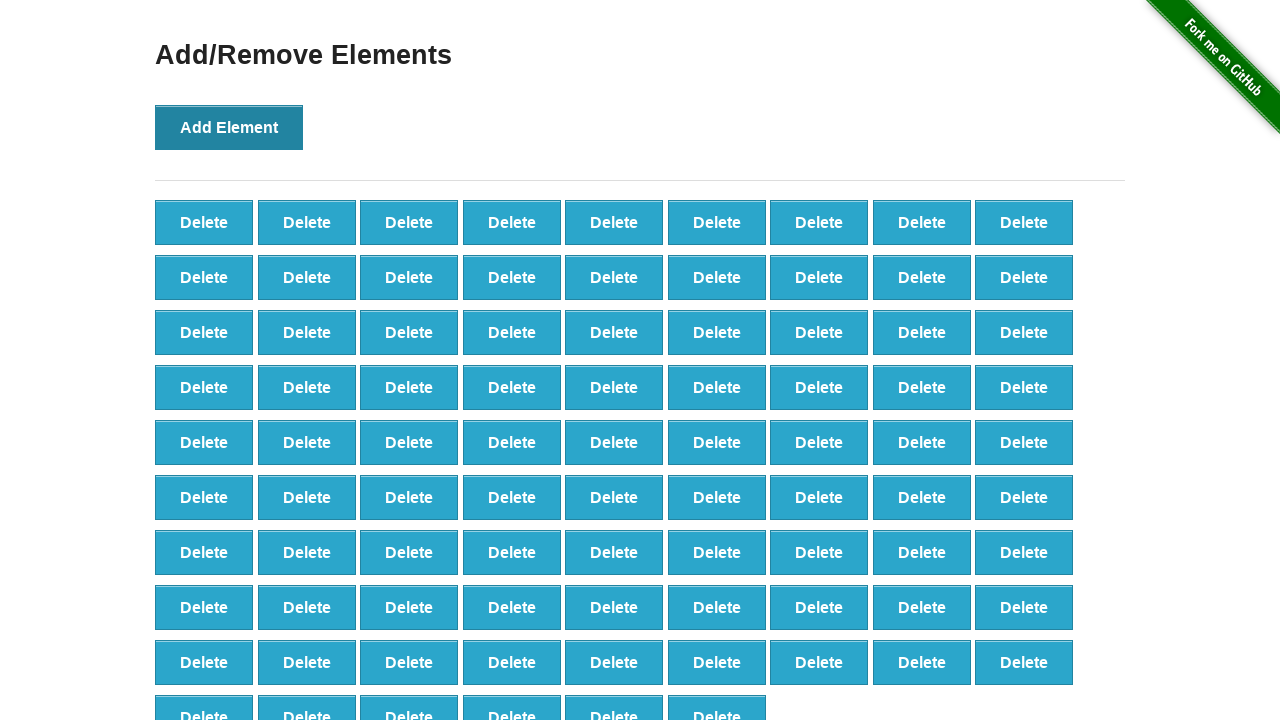

Clicked Add Element button (iteration 88/100) at (229, 127) on button[onclick='addElement()']
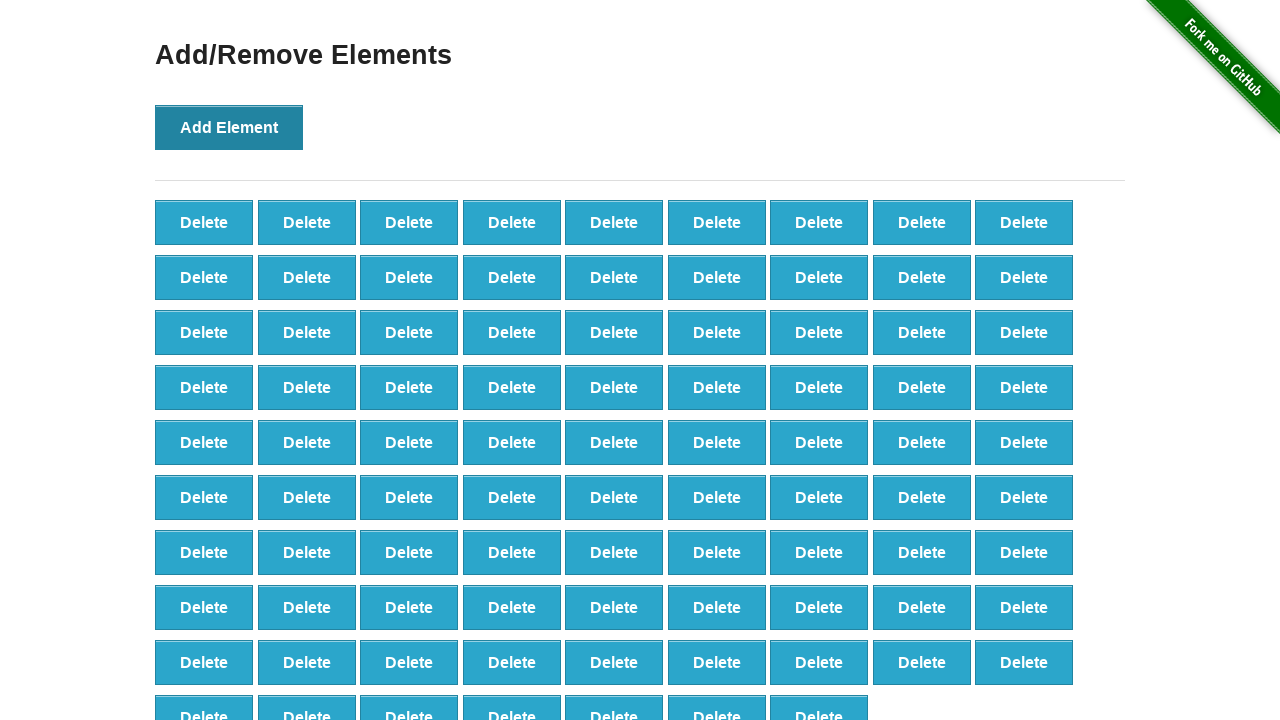

Clicked Add Element button (iteration 89/100) at (229, 127) on button[onclick='addElement()']
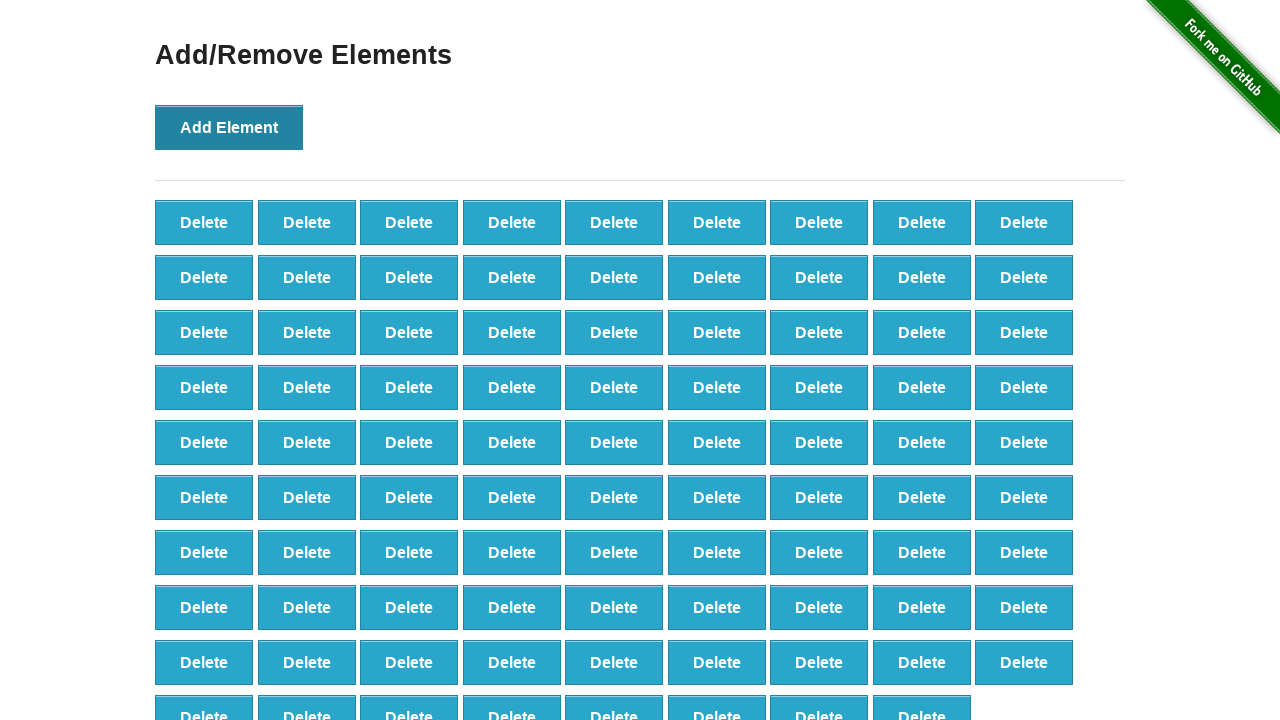

Clicked Add Element button (iteration 90/100) at (229, 127) on button[onclick='addElement()']
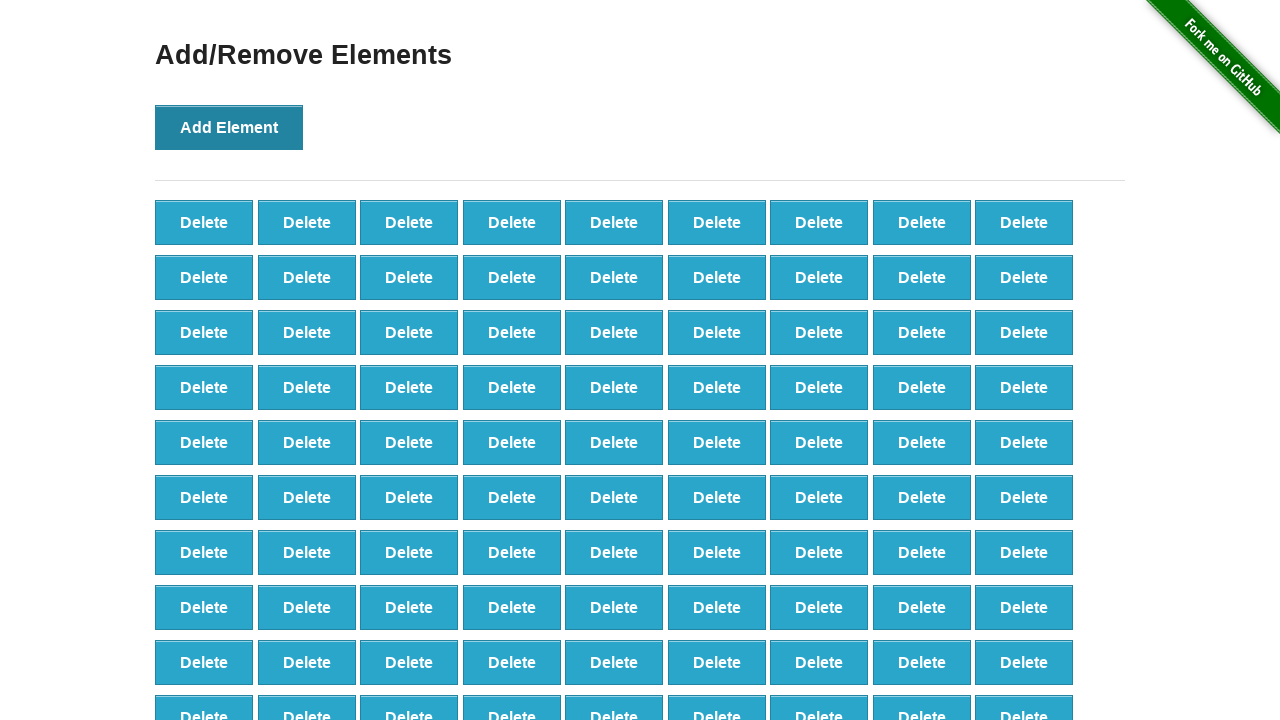

Clicked Add Element button (iteration 91/100) at (229, 127) on button[onclick='addElement()']
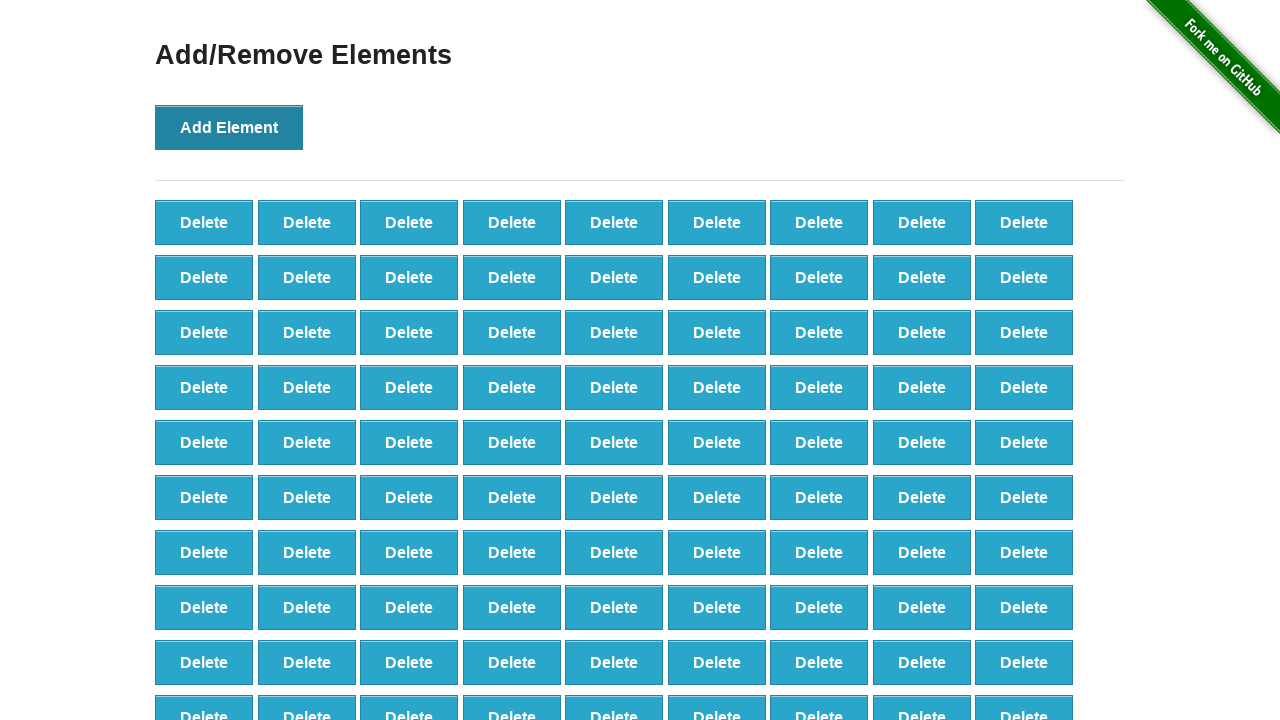

Clicked Add Element button (iteration 92/100) at (229, 127) on button[onclick='addElement()']
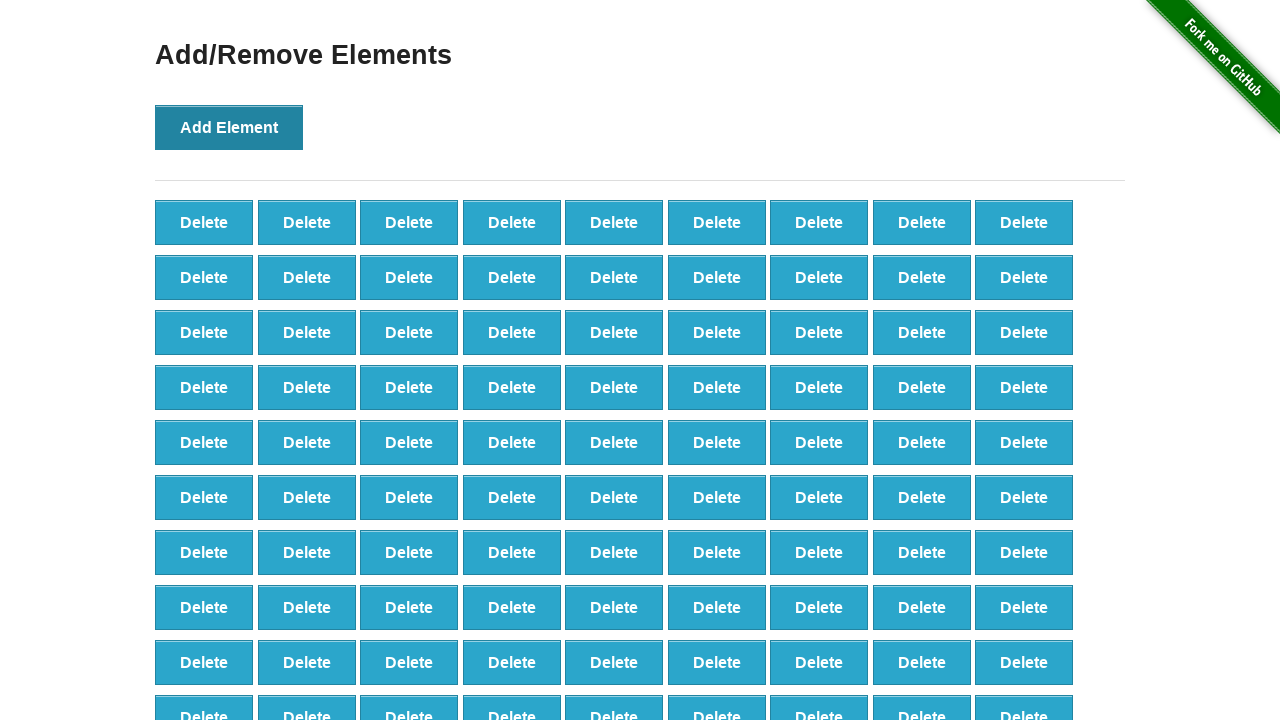

Clicked Add Element button (iteration 93/100) at (229, 127) on button[onclick='addElement()']
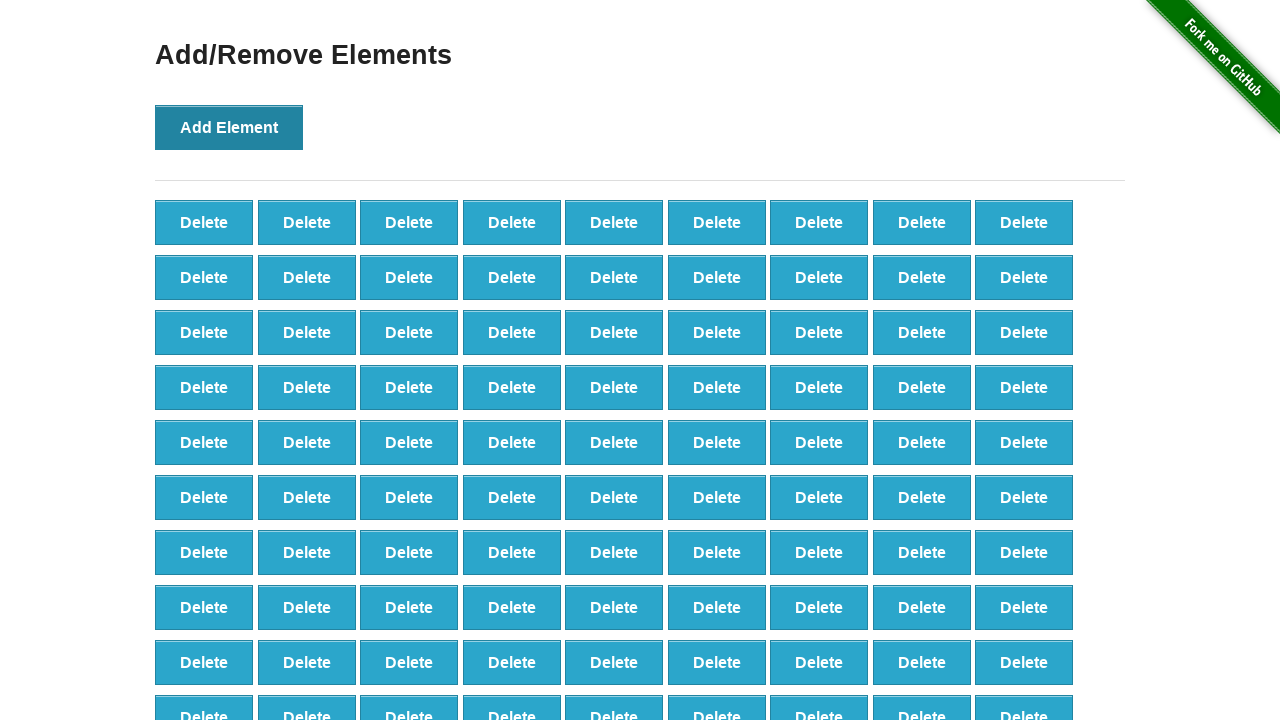

Clicked Add Element button (iteration 94/100) at (229, 127) on button[onclick='addElement()']
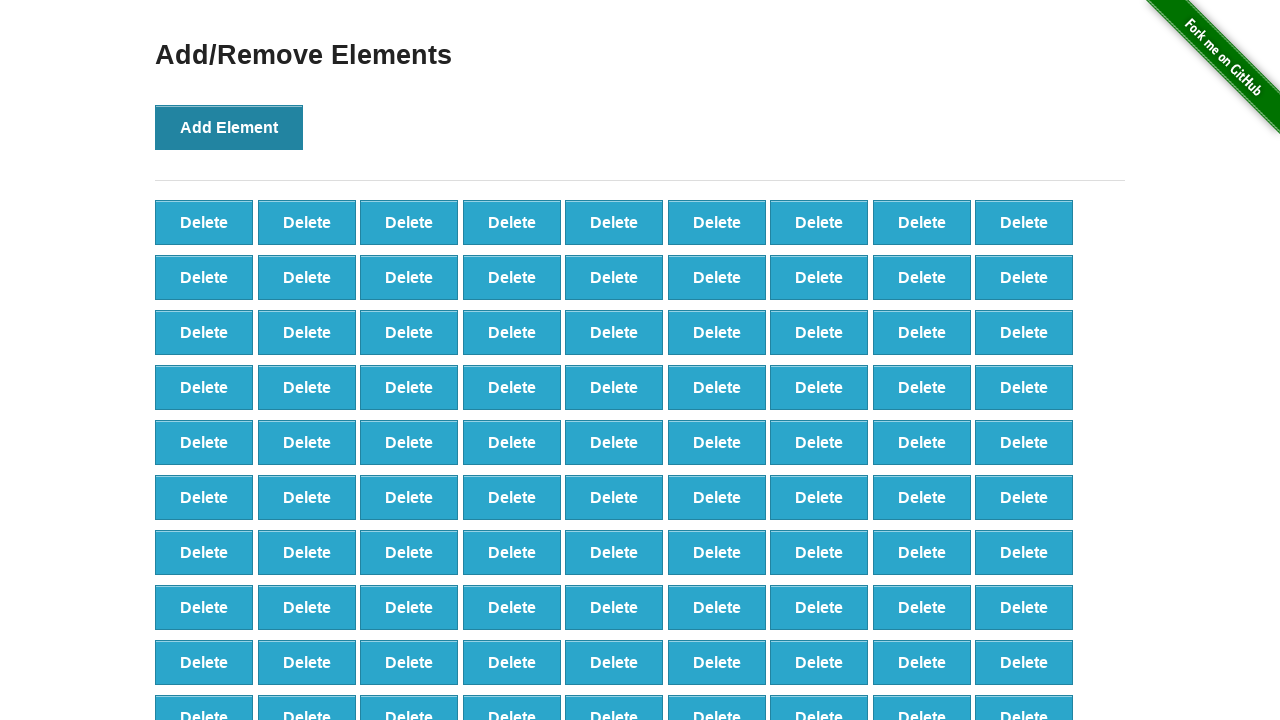

Clicked Add Element button (iteration 95/100) at (229, 127) on button[onclick='addElement()']
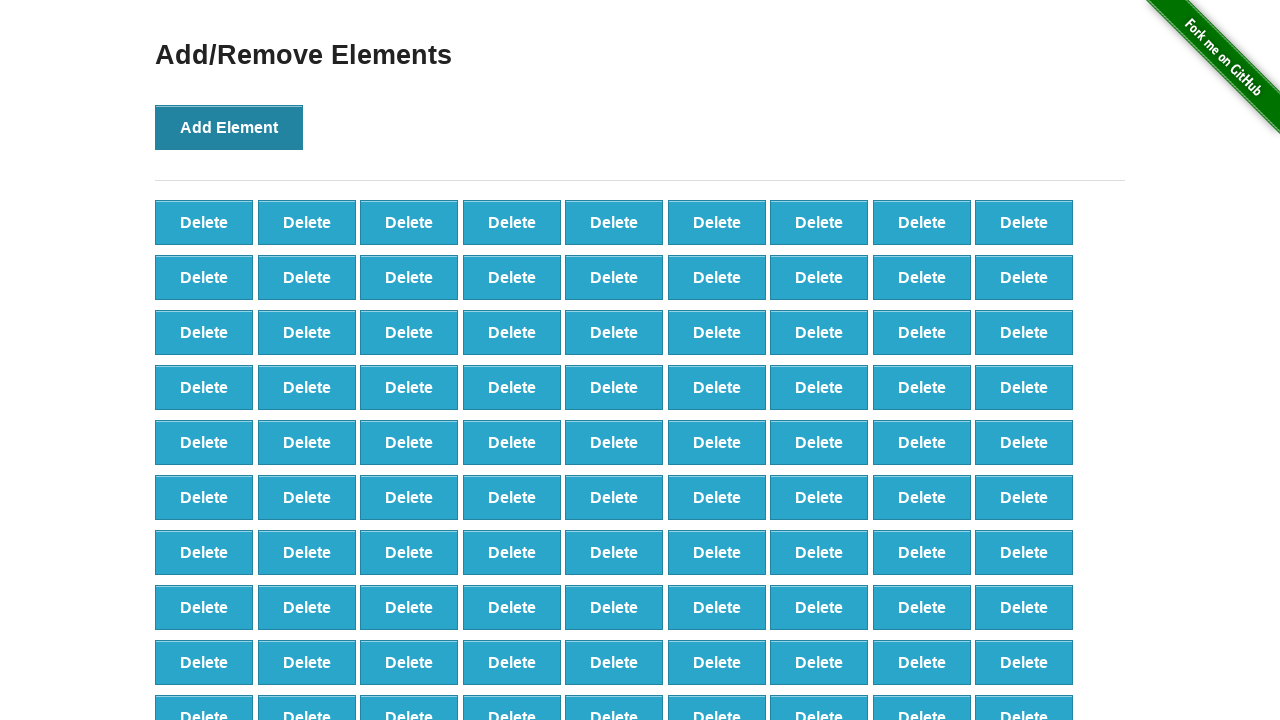

Clicked Add Element button (iteration 96/100) at (229, 127) on button[onclick='addElement()']
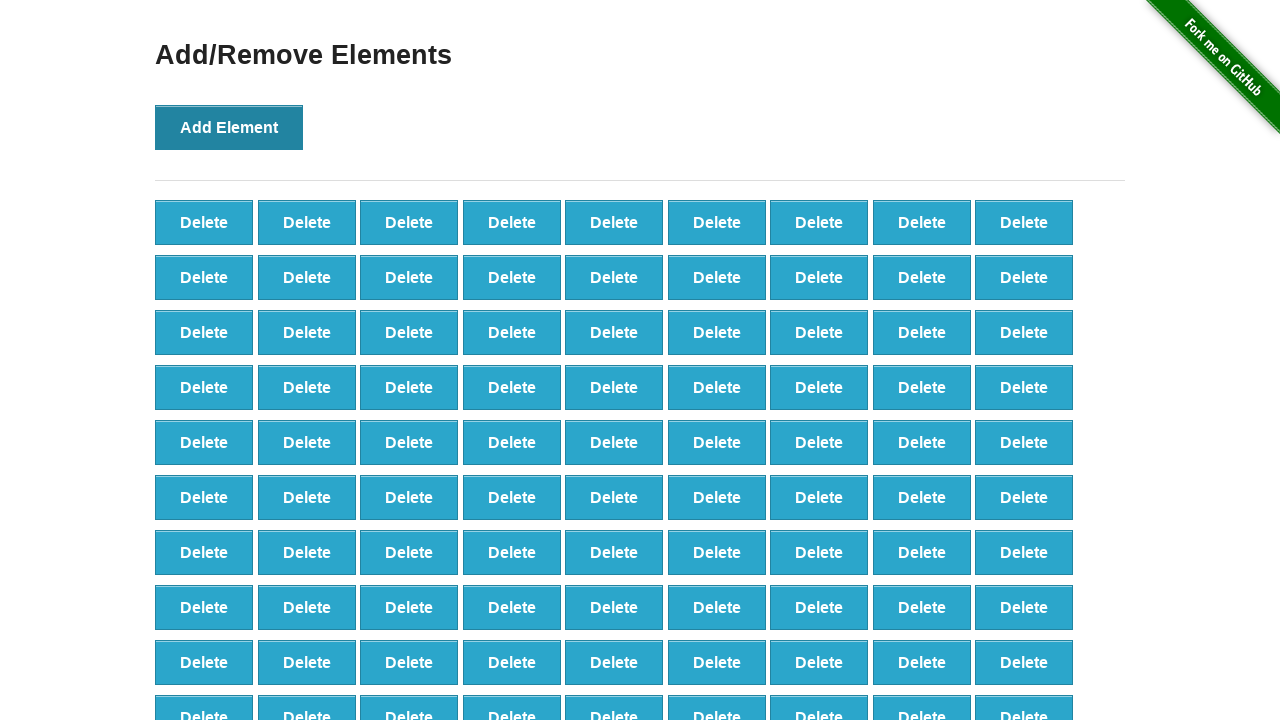

Clicked Add Element button (iteration 97/100) at (229, 127) on button[onclick='addElement()']
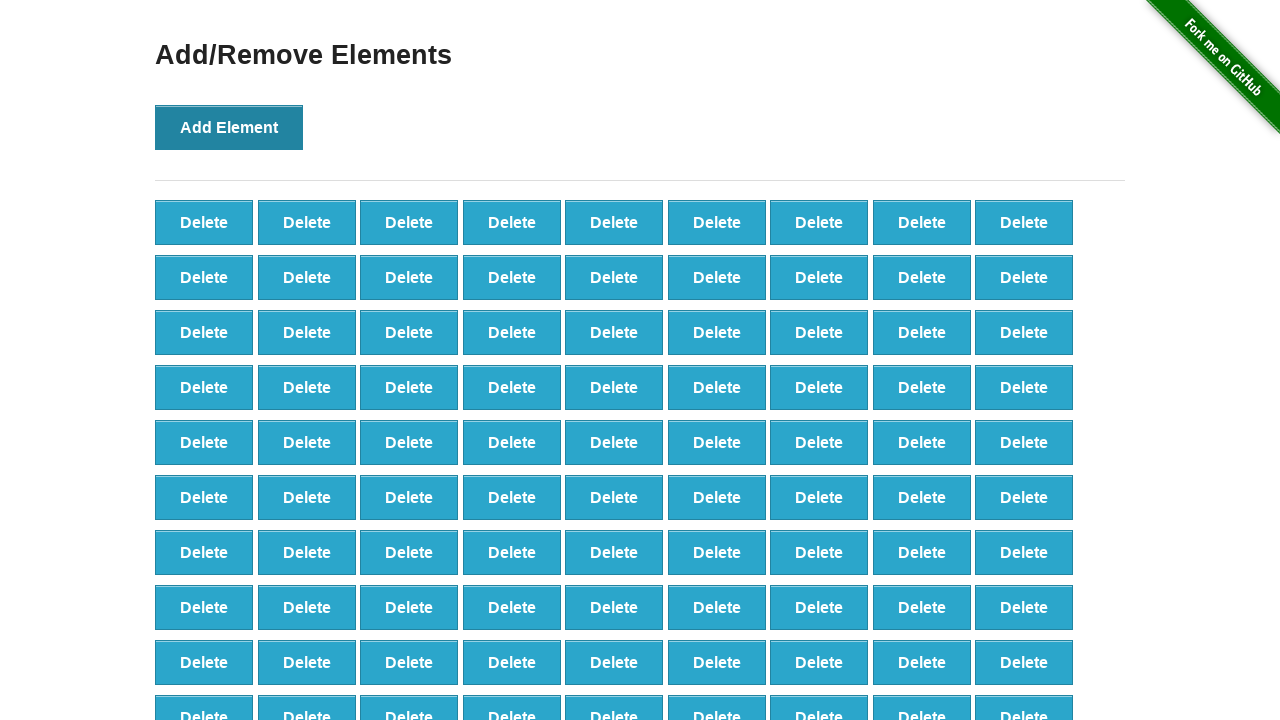

Clicked Add Element button (iteration 98/100) at (229, 127) on button[onclick='addElement()']
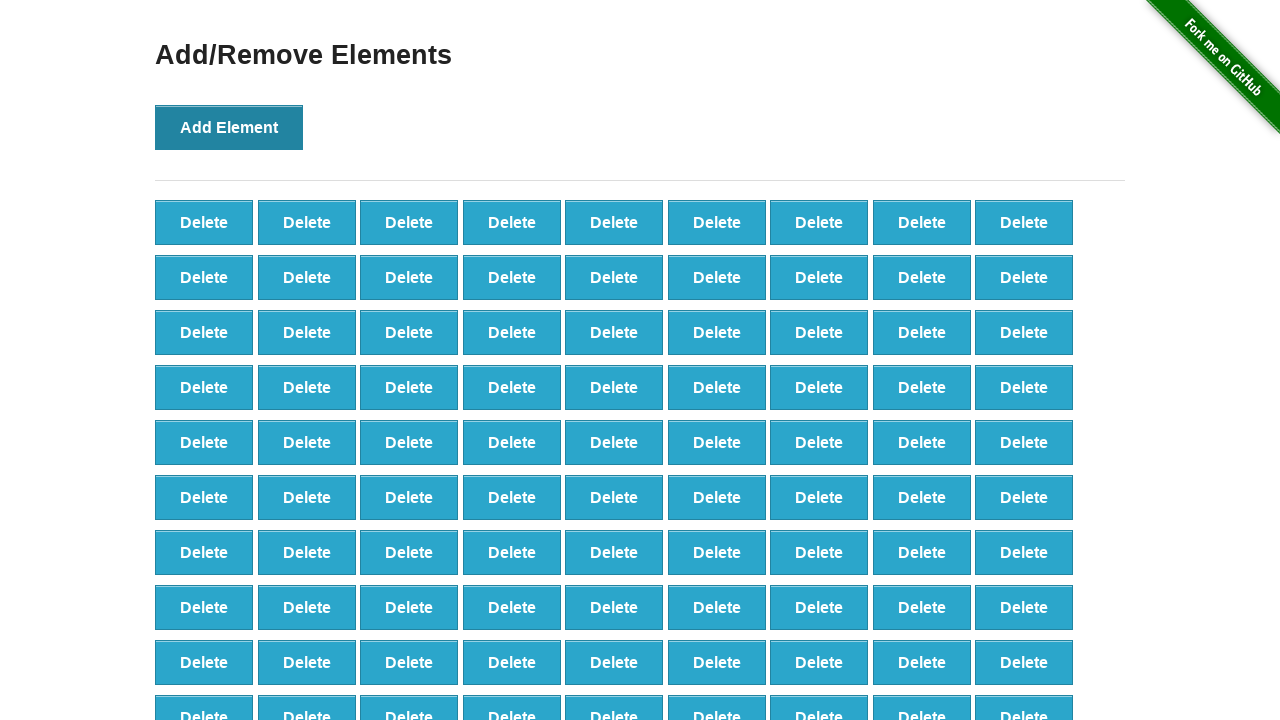

Clicked Add Element button (iteration 99/100) at (229, 127) on button[onclick='addElement()']
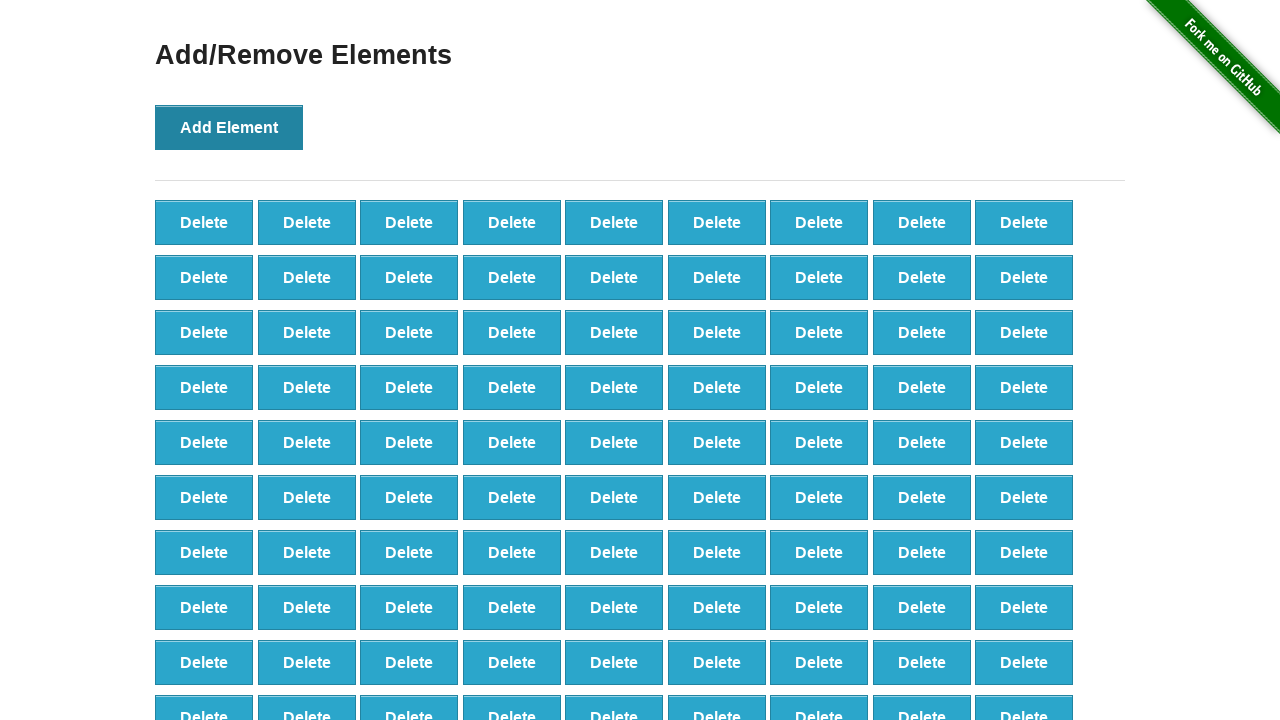

Clicked Add Element button (iteration 100/100) at (229, 127) on button[onclick='addElement()']
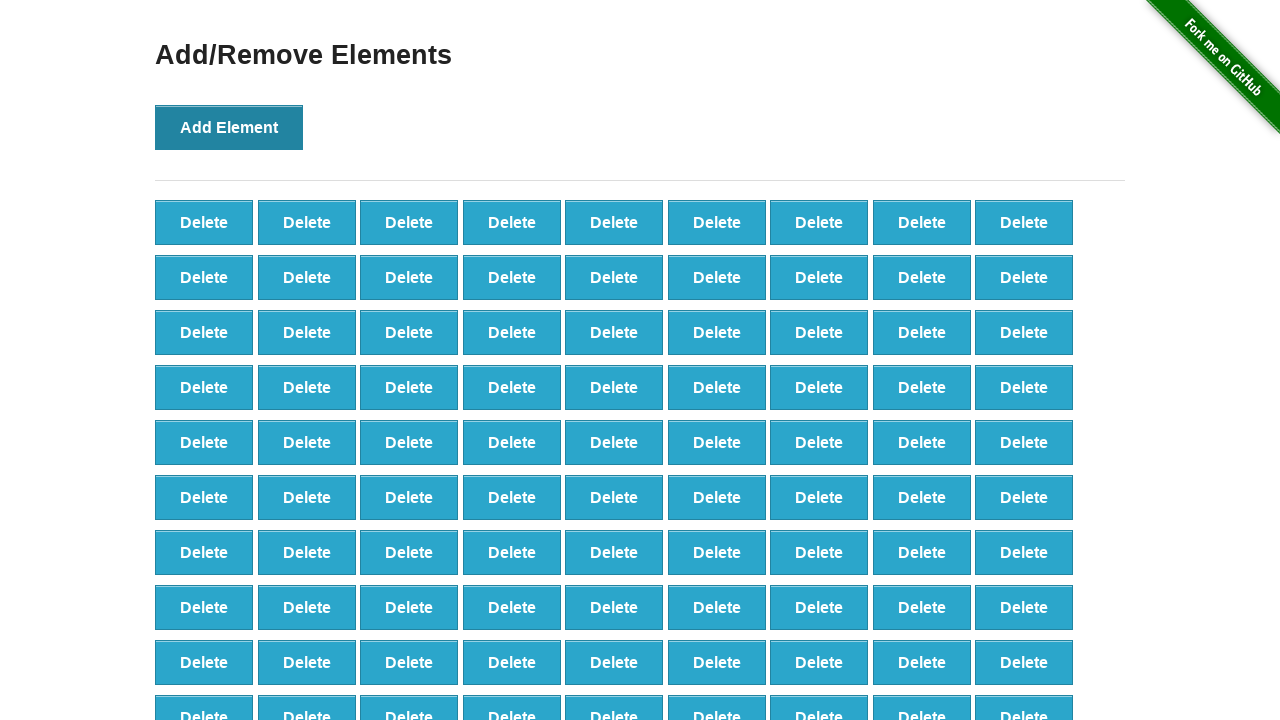

Retrieved all delete buttons after adding 100 elements
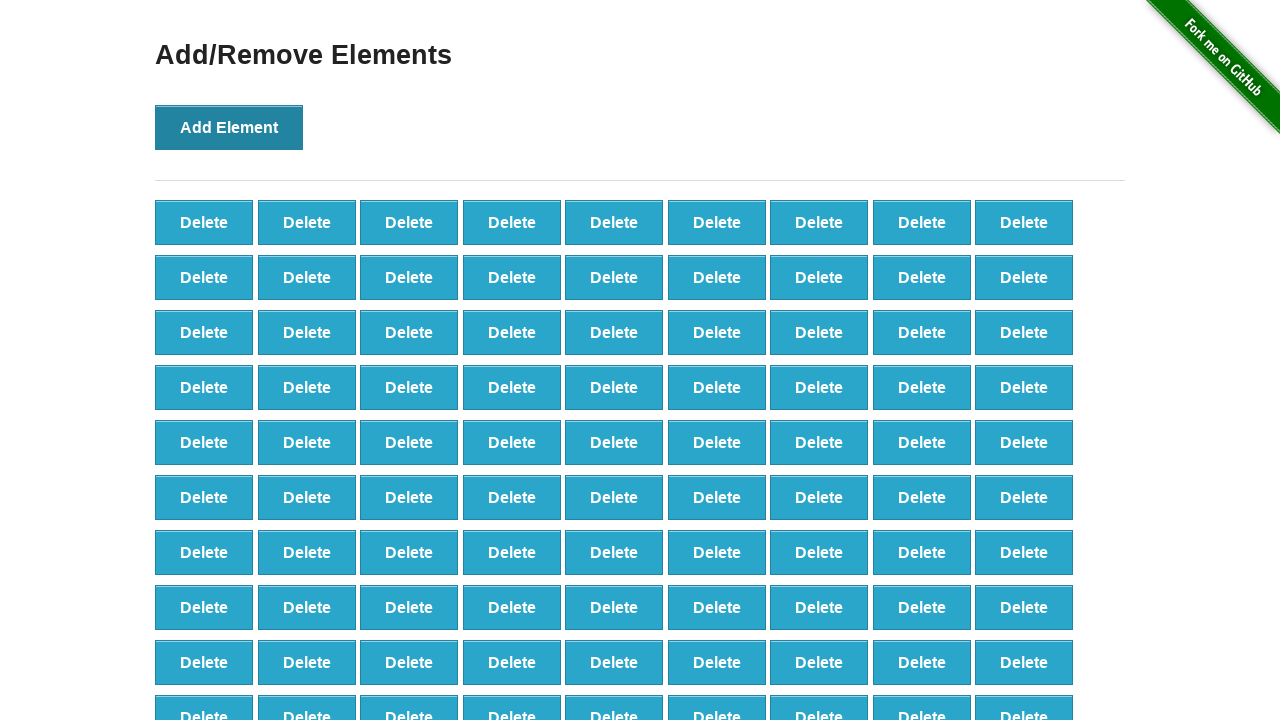

Verified that 100 delete buttons are present
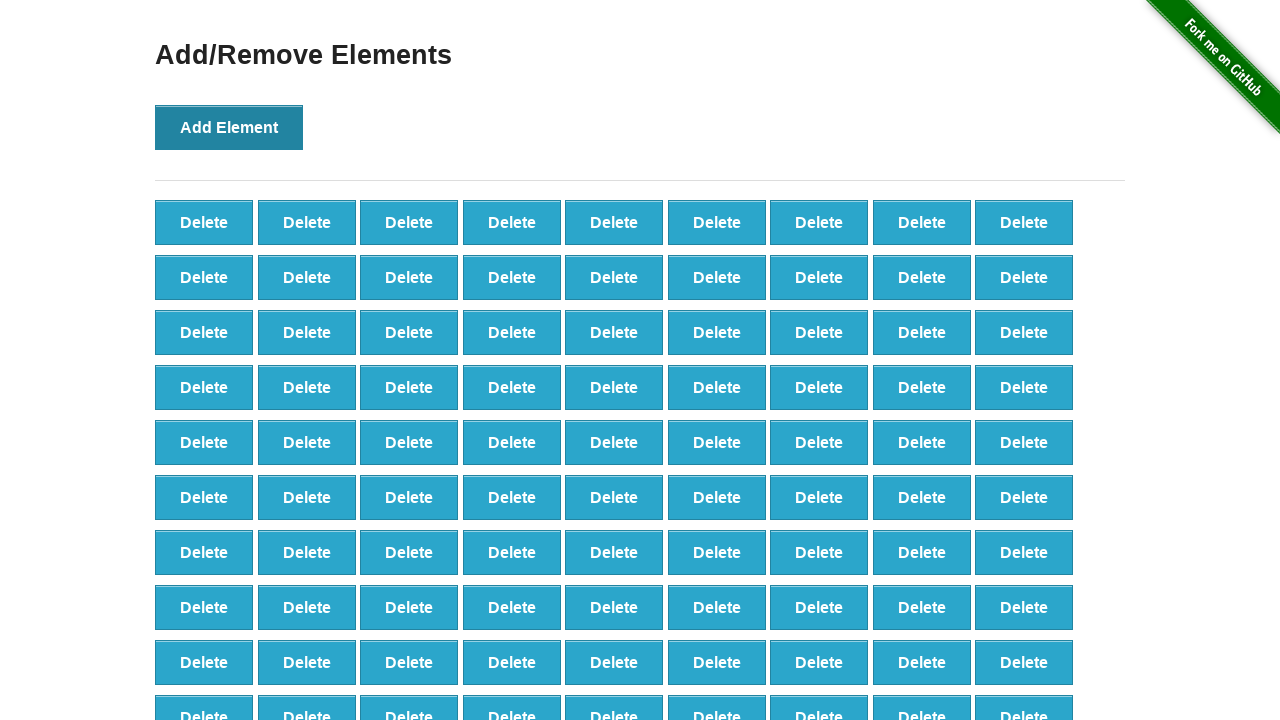

Clicked Delete button (iteration 1/90) at (204, 222) on button.added-manually
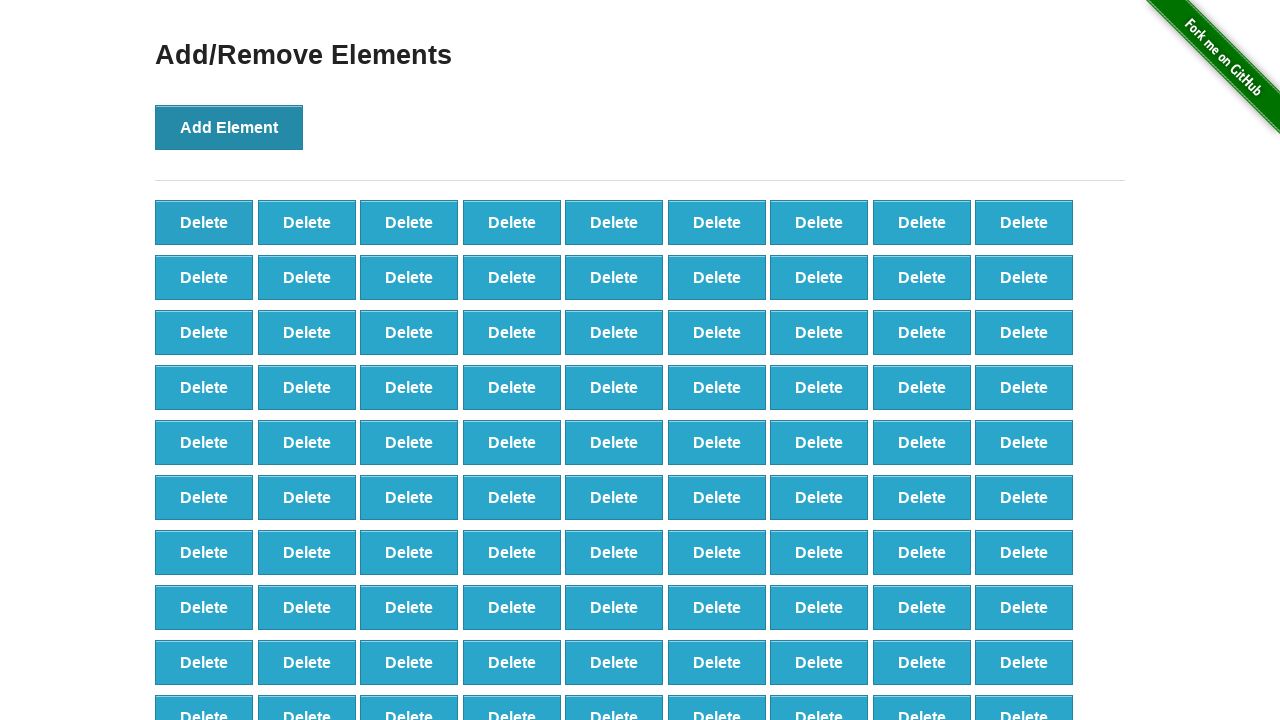

Clicked Delete button (iteration 2/90) at (204, 222) on button.added-manually
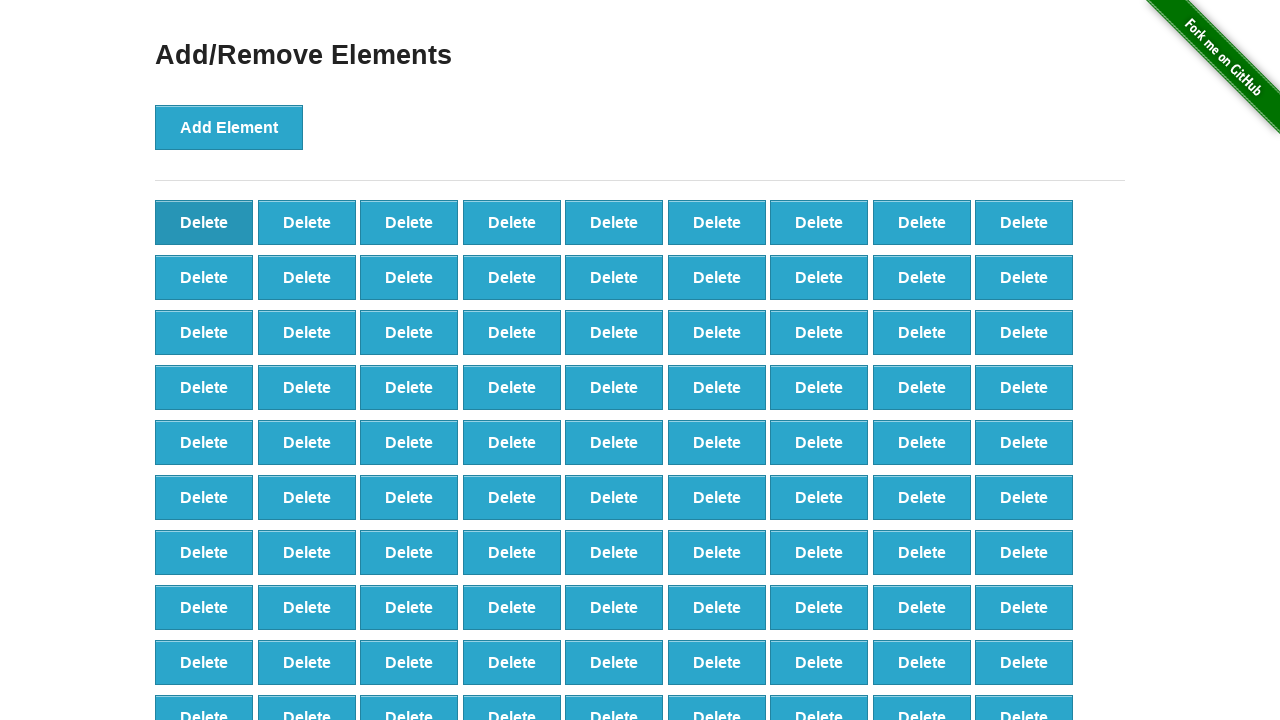

Clicked Delete button (iteration 3/90) at (204, 222) on button.added-manually
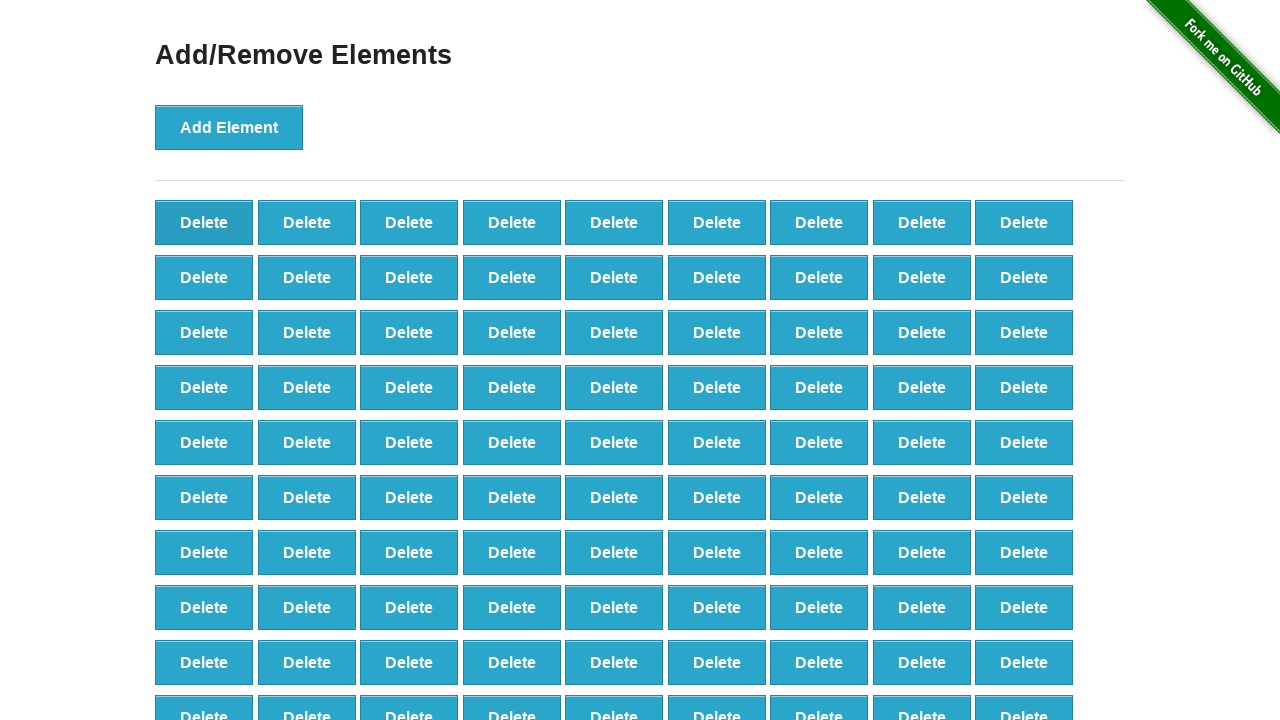

Clicked Delete button (iteration 4/90) at (204, 222) on button.added-manually
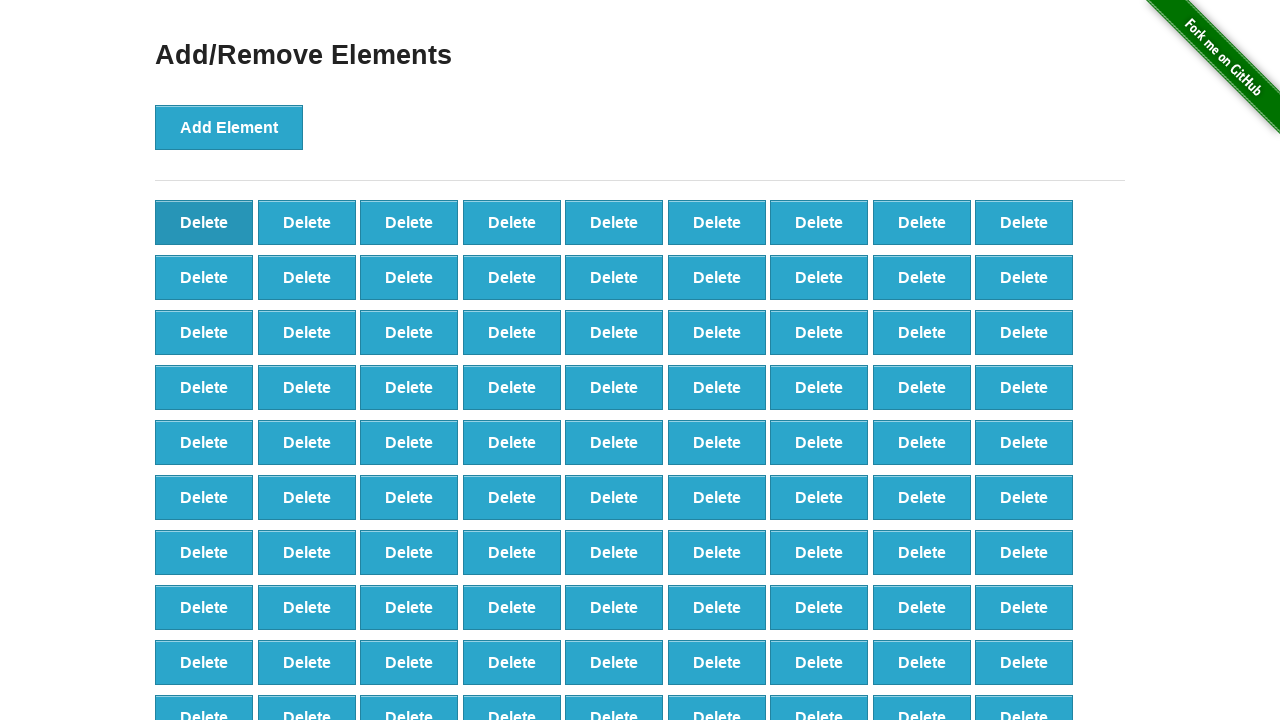

Clicked Delete button (iteration 5/90) at (204, 222) on button.added-manually
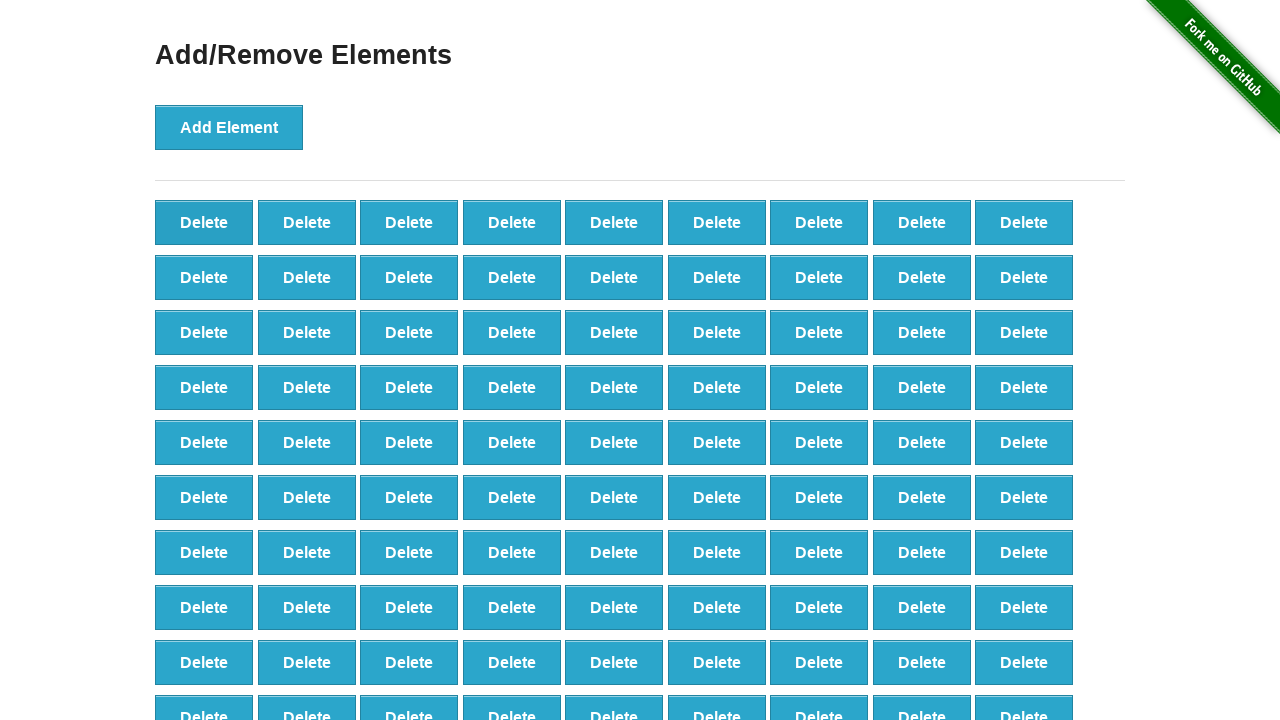

Clicked Delete button (iteration 6/90) at (204, 222) on button.added-manually
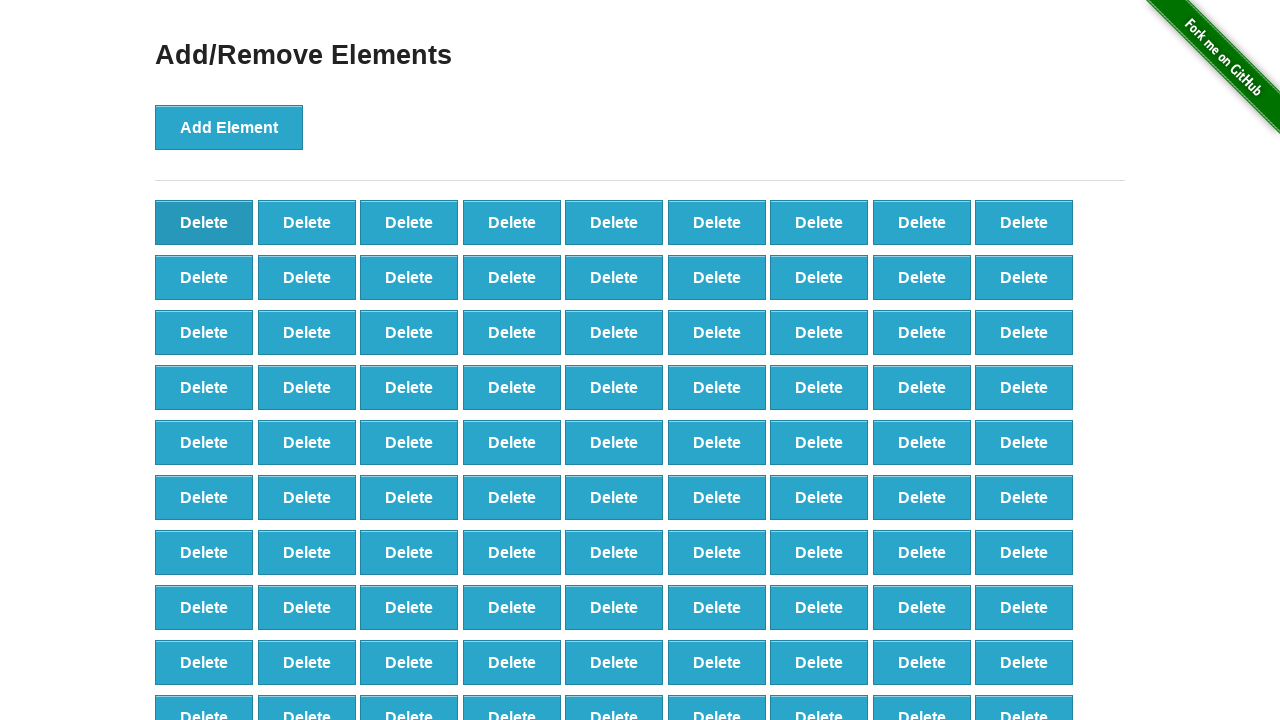

Clicked Delete button (iteration 7/90) at (204, 222) on button.added-manually
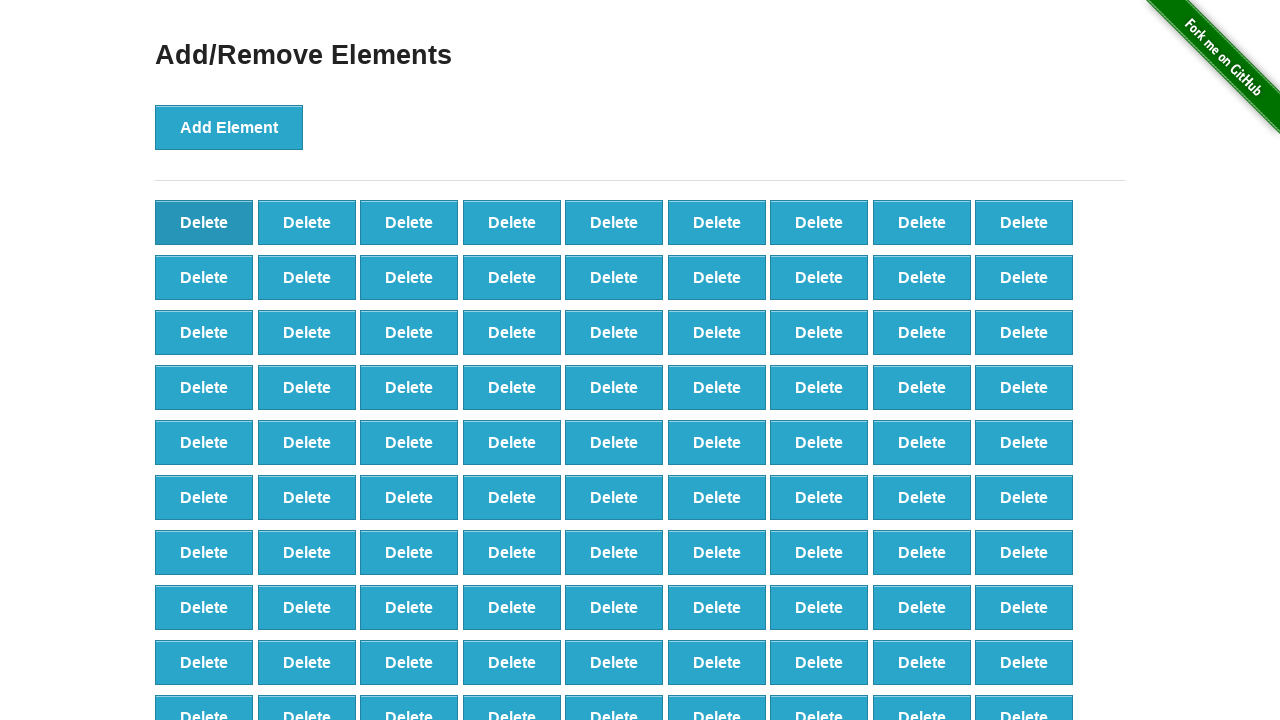

Clicked Delete button (iteration 8/90) at (204, 222) on button.added-manually
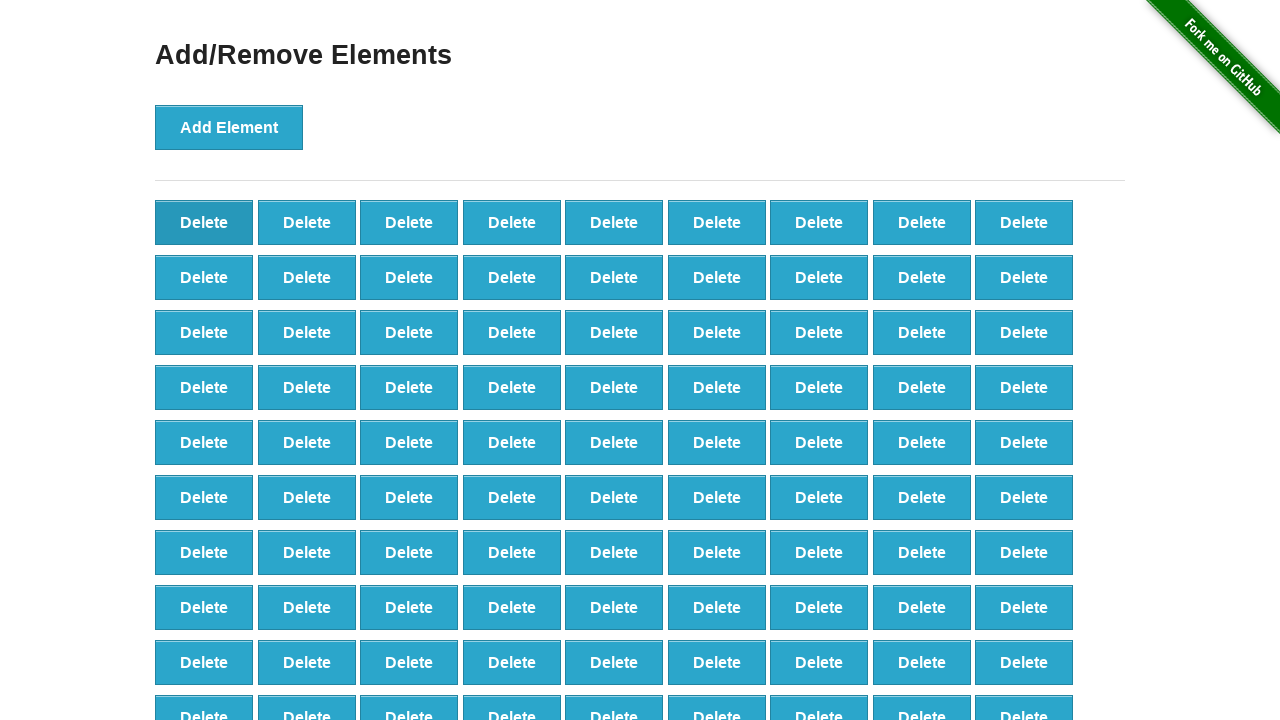

Clicked Delete button (iteration 9/90) at (204, 222) on button.added-manually
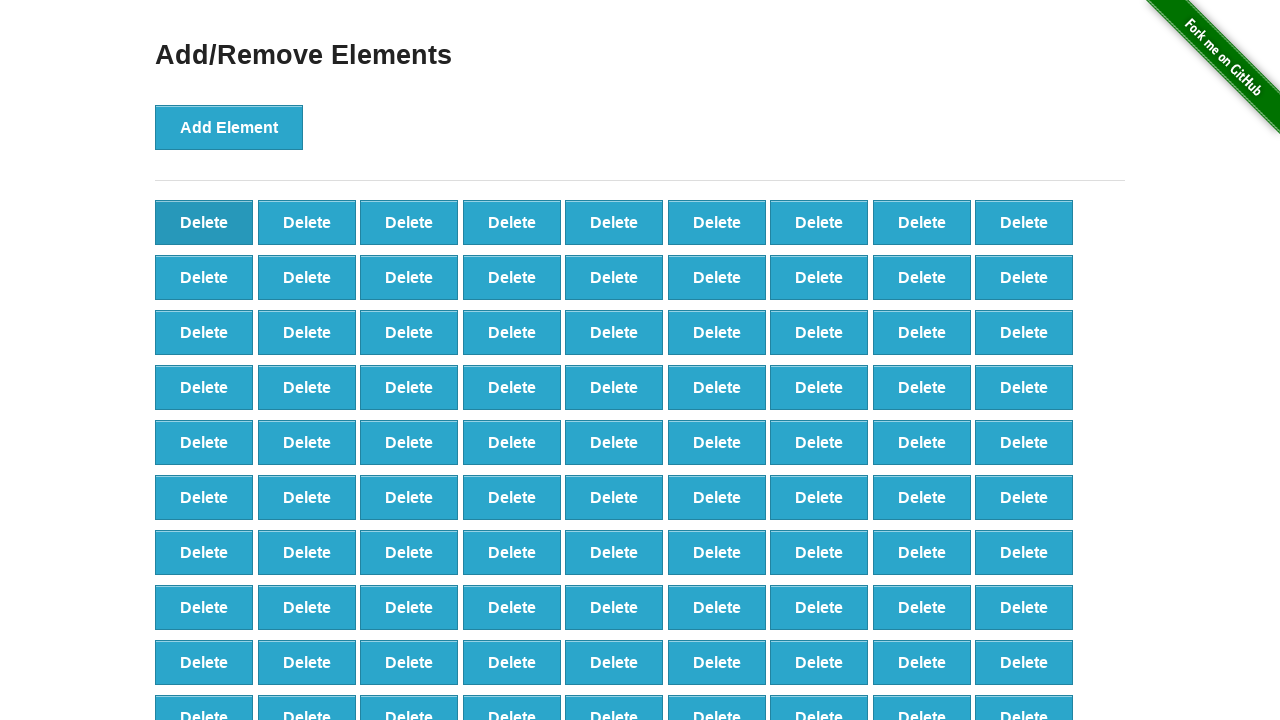

Clicked Delete button (iteration 10/90) at (204, 222) on button.added-manually
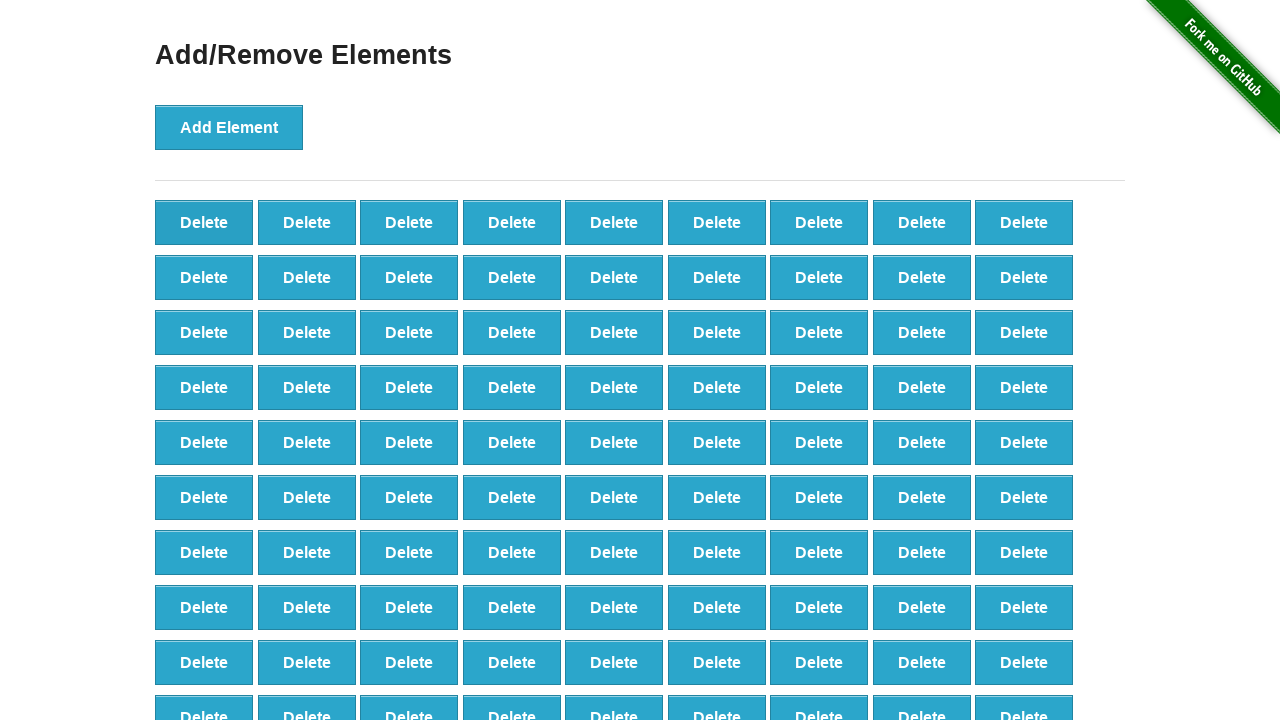

Clicked Delete button (iteration 11/90) at (204, 222) on button.added-manually
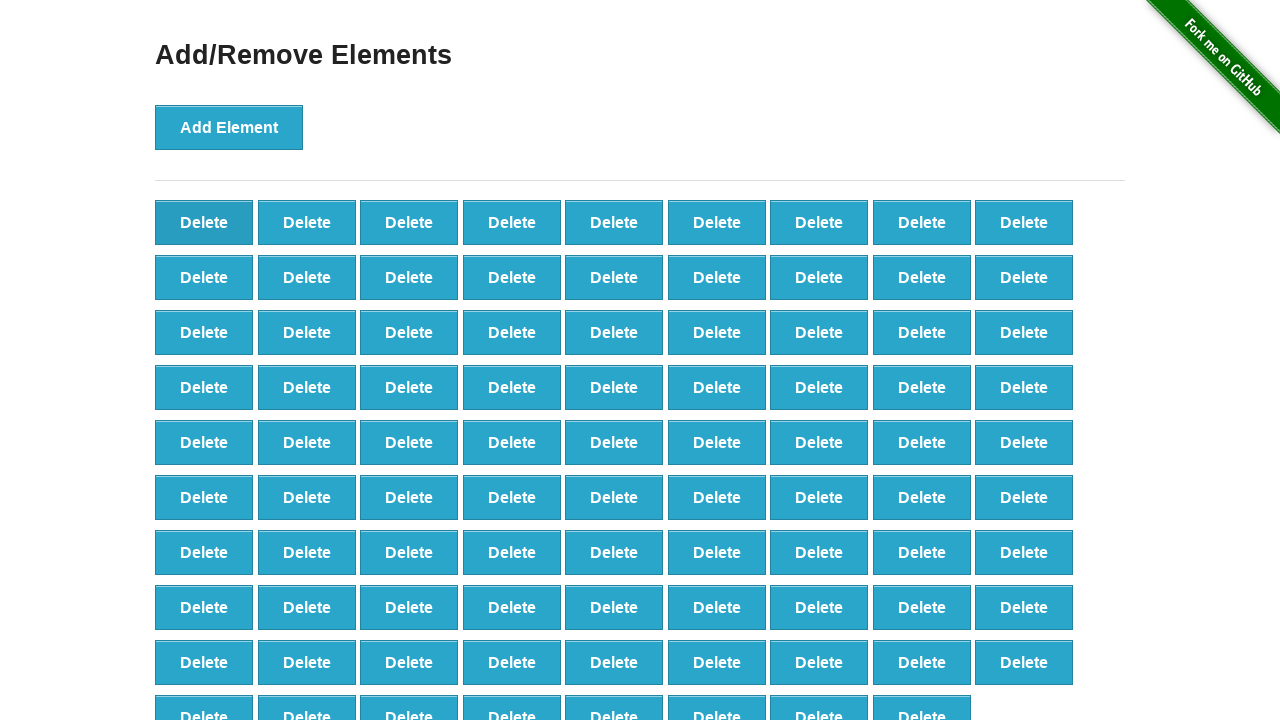

Clicked Delete button (iteration 12/90) at (204, 222) on button.added-manually
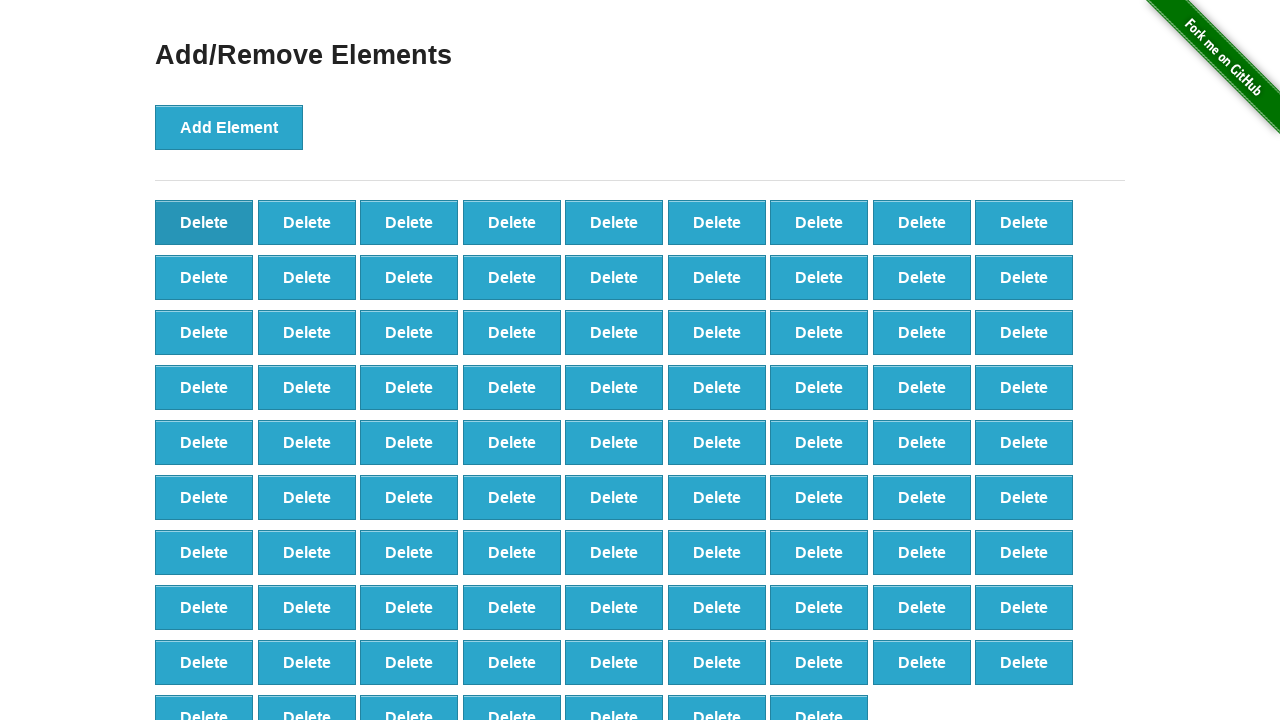

Clicked Delete button (iteration 13/90) at (204, 222) on button.added-manually
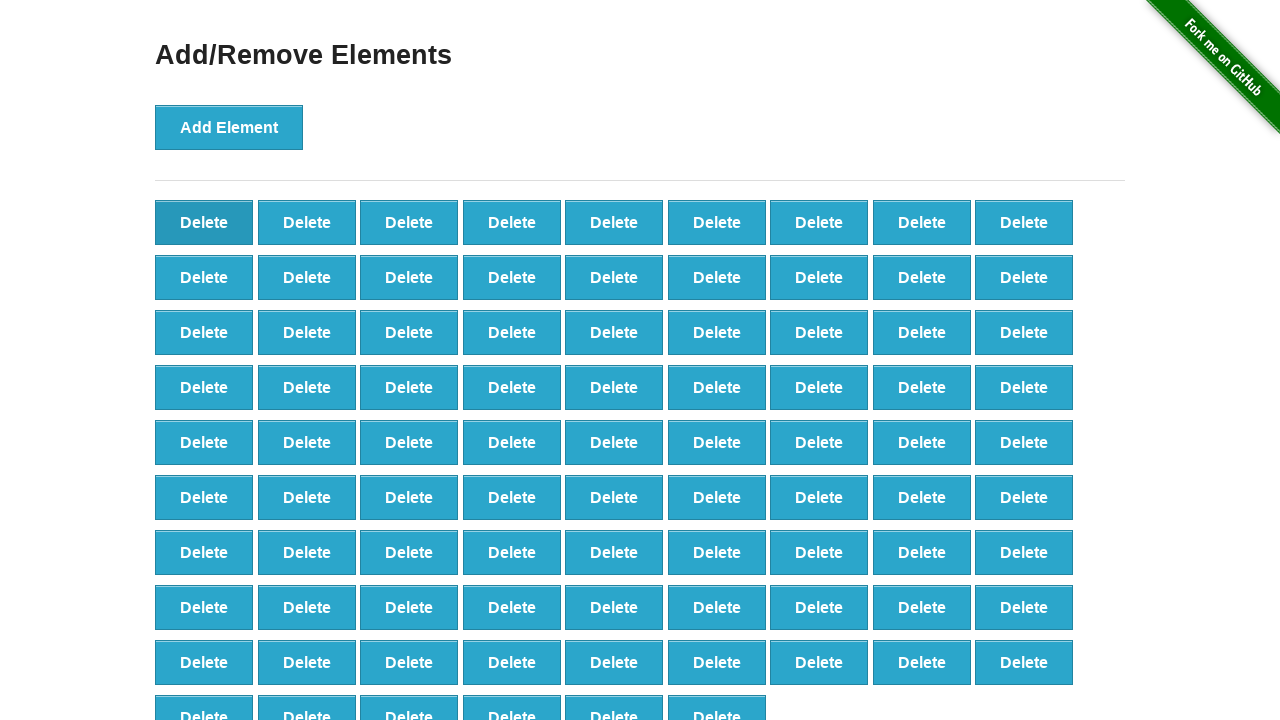

Clicked Delete button (iteration 14/90) at (204, 222) on button.added-manually
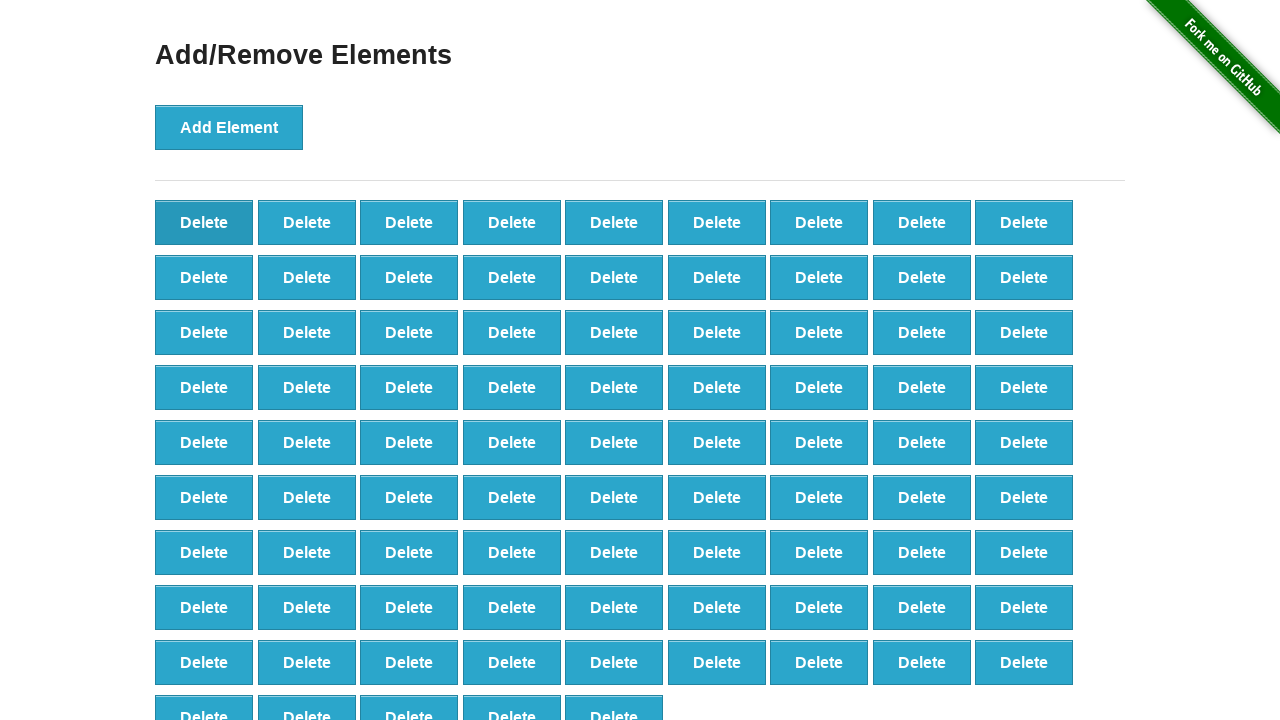

Clicked Delete button (iteration 15/90) at (204, 222) on button.added-manually
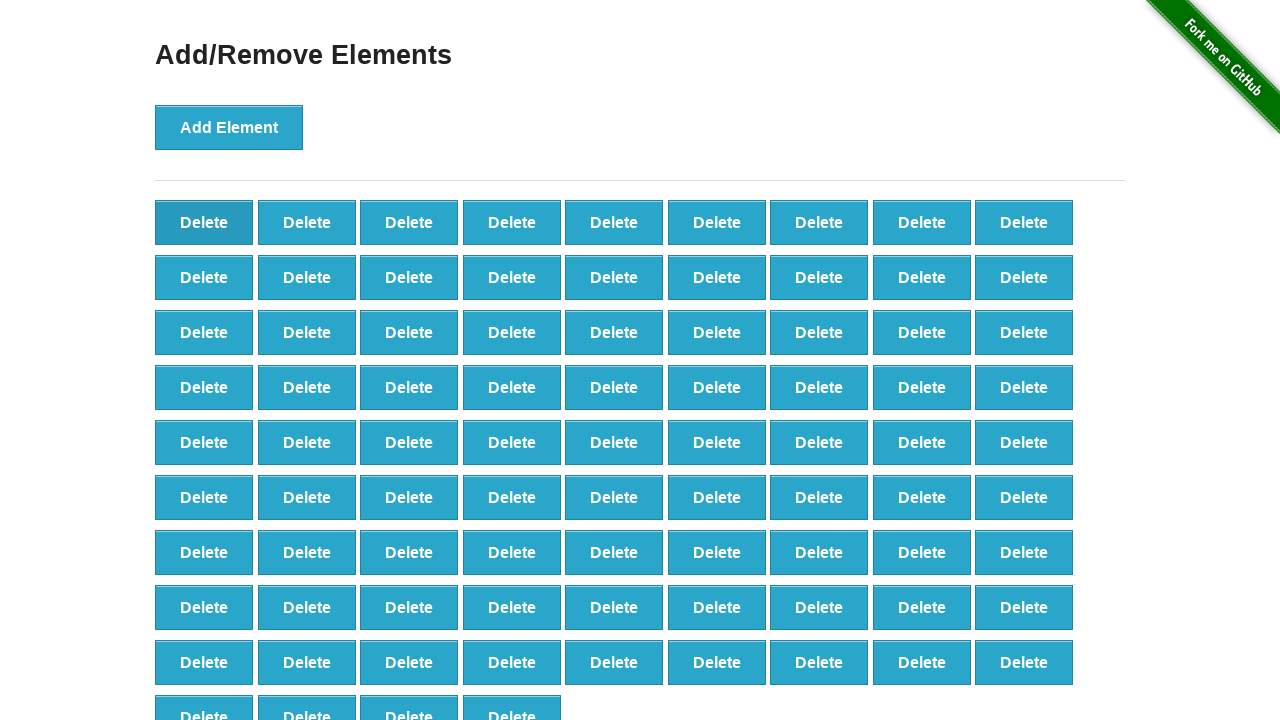

Clicked Delete button (iteration 16/90) at (204, 222) on button.added-manually
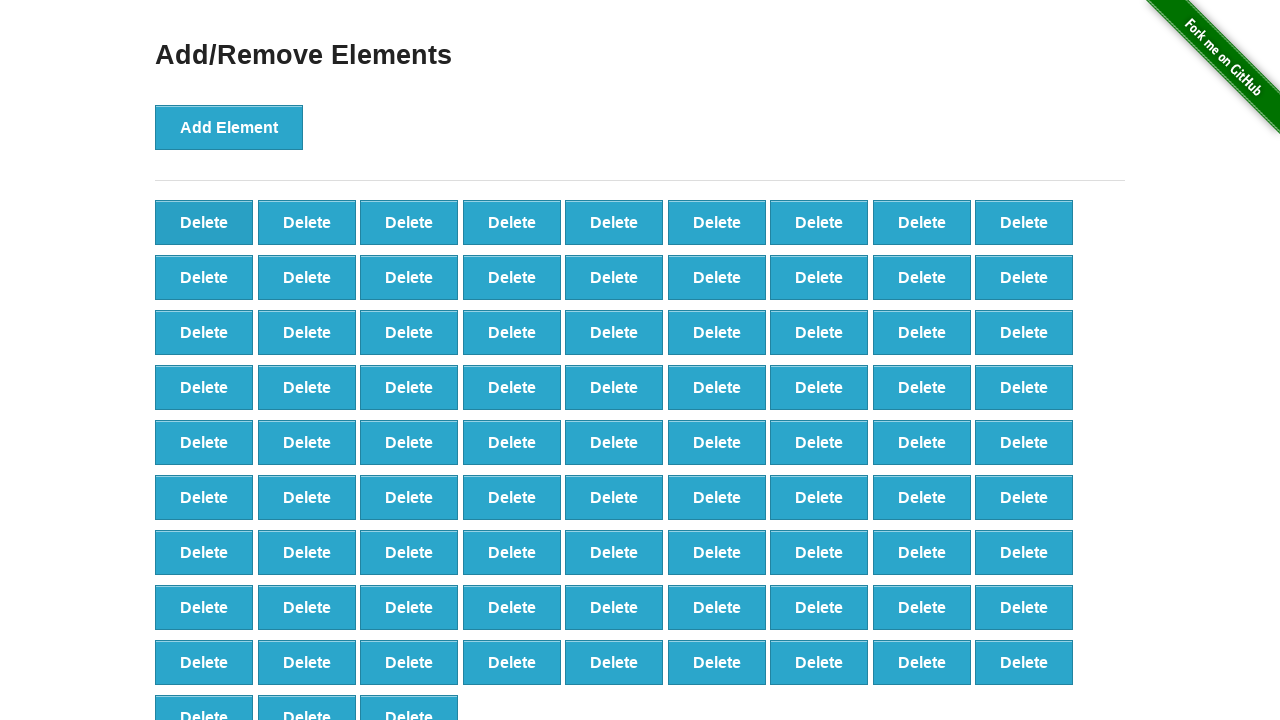

Clicked Delete button (iteration 17/90) at (204, 222) on button.added-manually
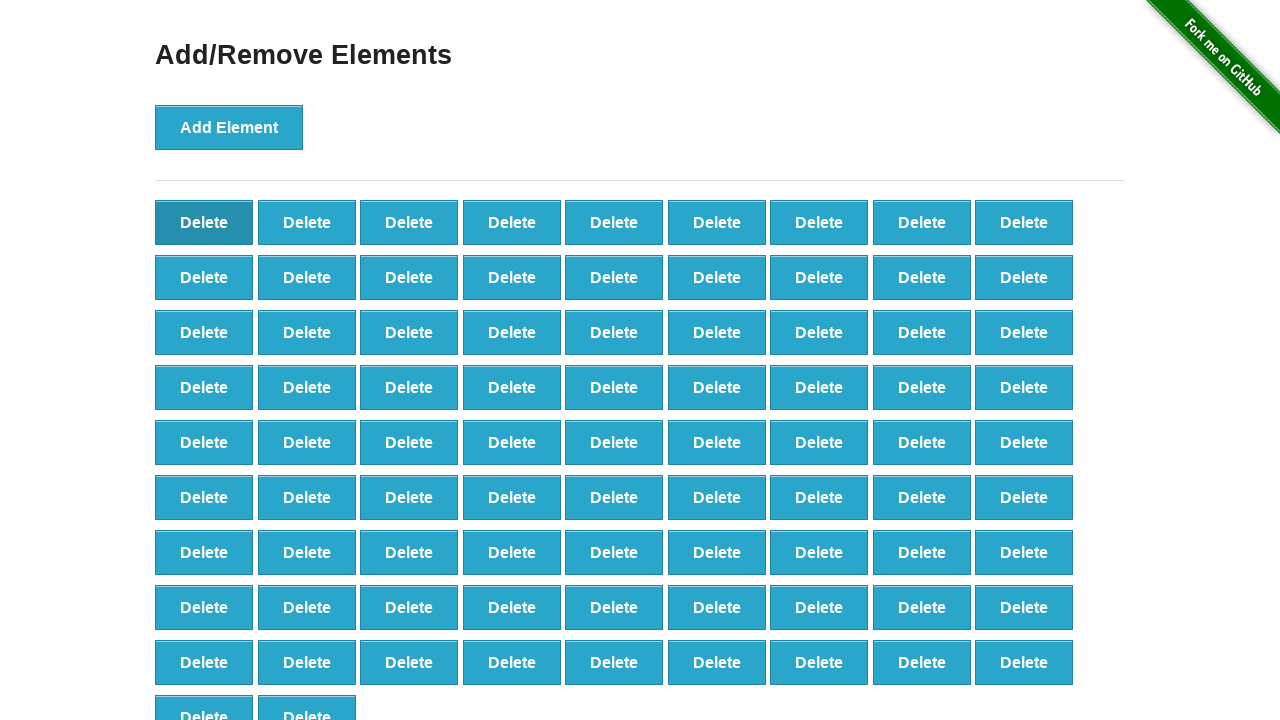

Clicked Delete button (iteration 18/90) at (204, 222) on button.added-manually
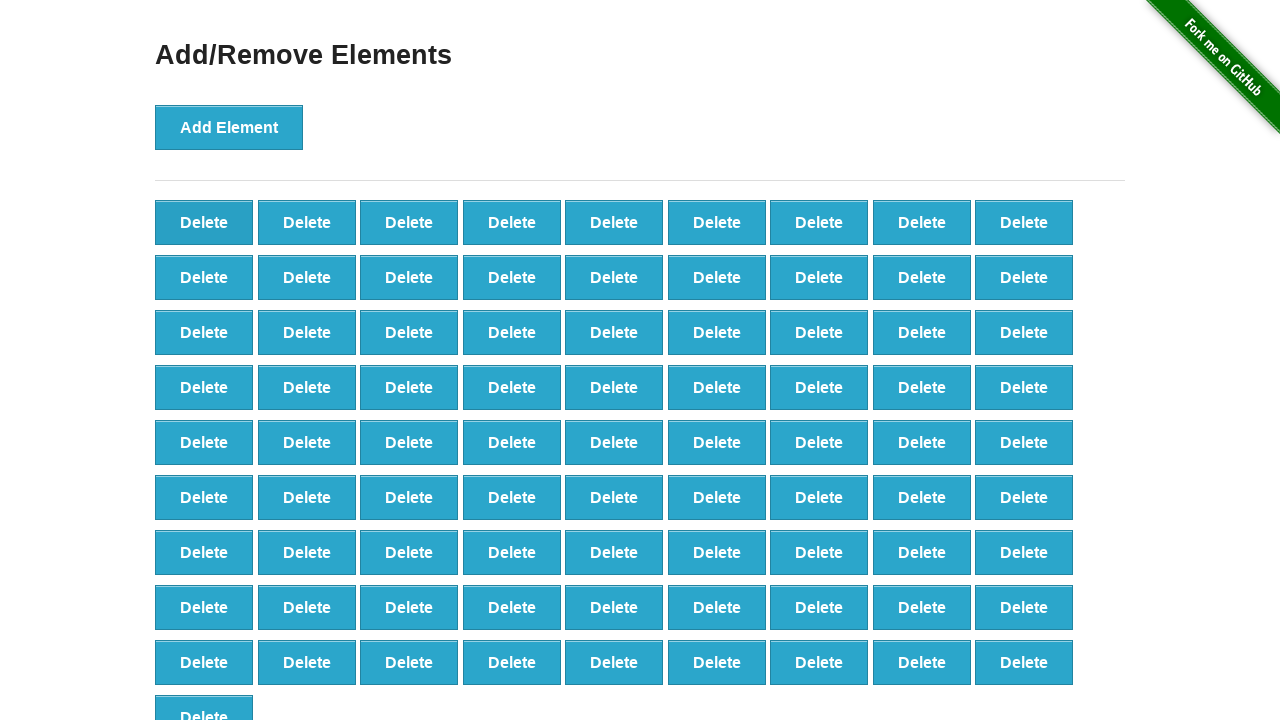

Clicked Delete button (iteration 19/90) at (204, 222) on button.added-manually
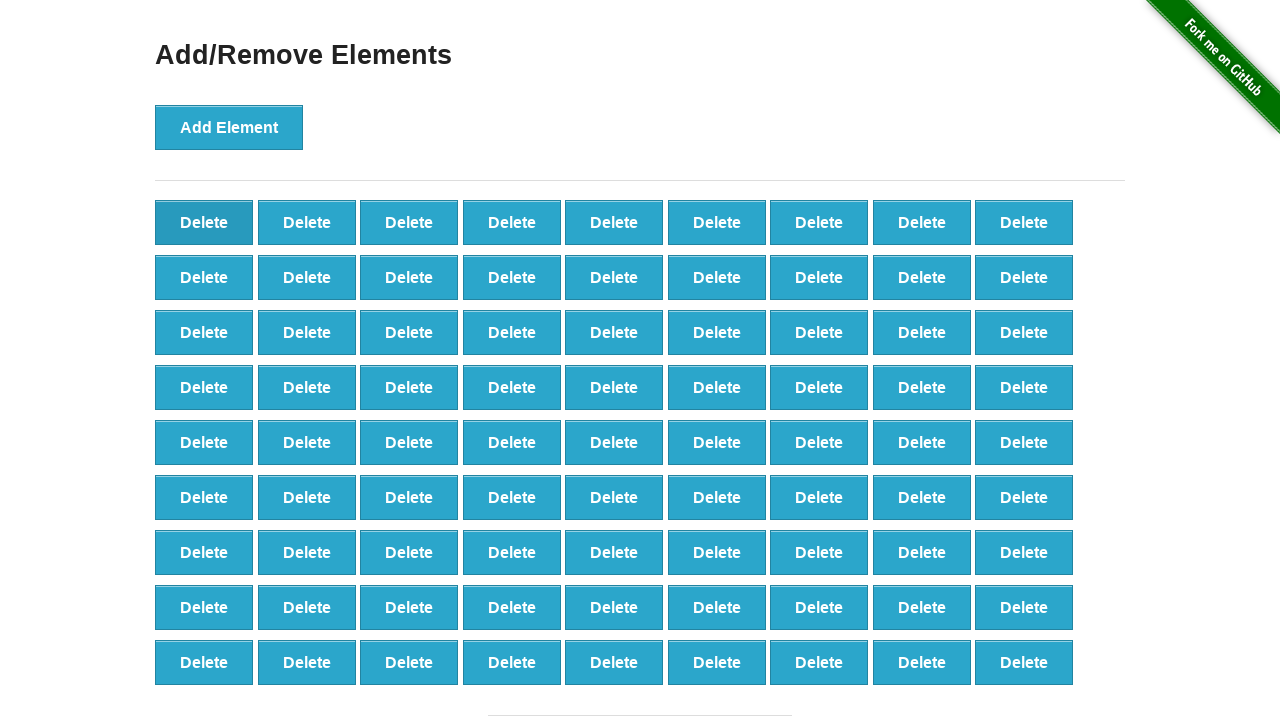

Clicked Delete button (iteration 20/90) at (204, 222) on button.added-manually
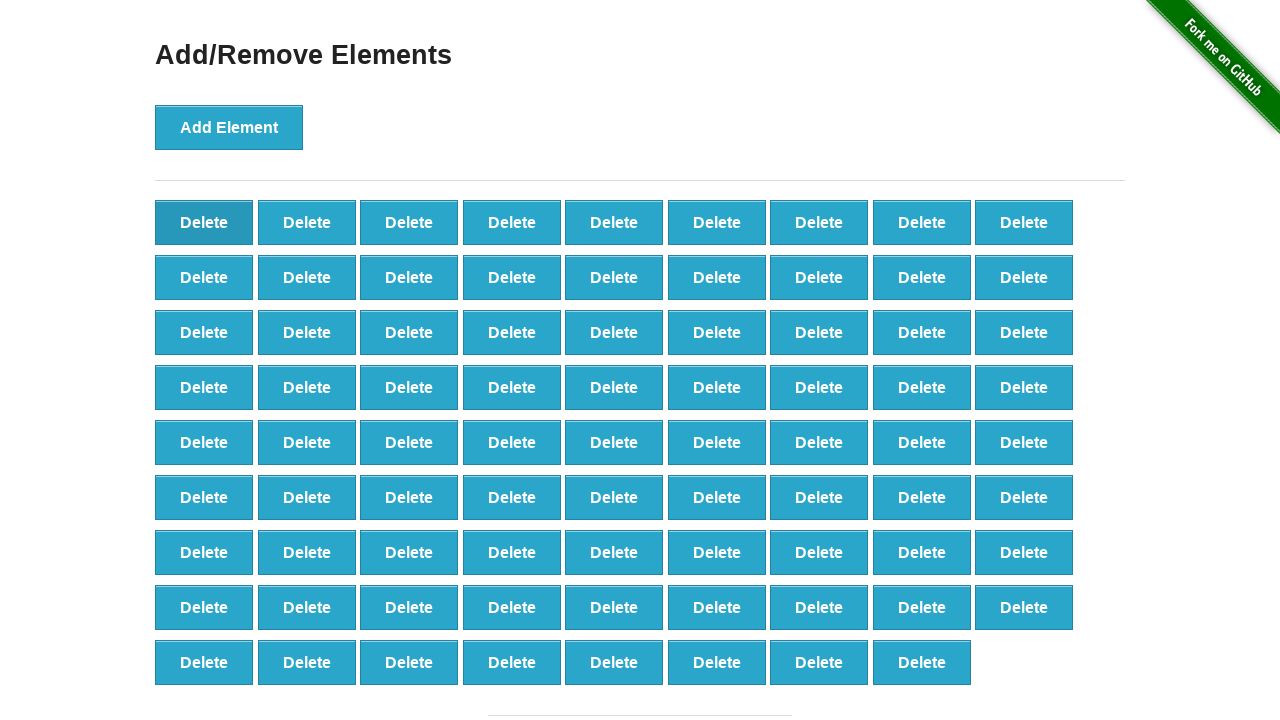

Clicked Delete button (iteration 21/90) at (204, 222) on button.added-manually
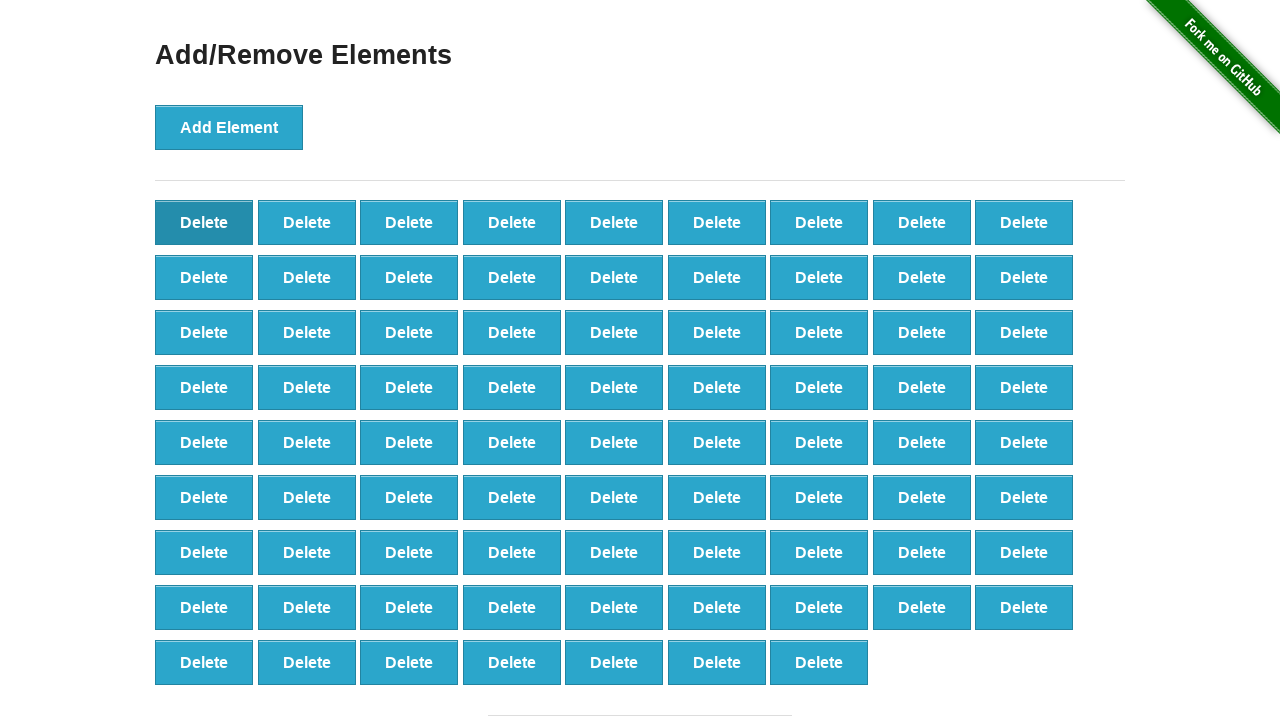

Clicked Delete button (iteration 22/90) at (204, 222) on button.added-manually
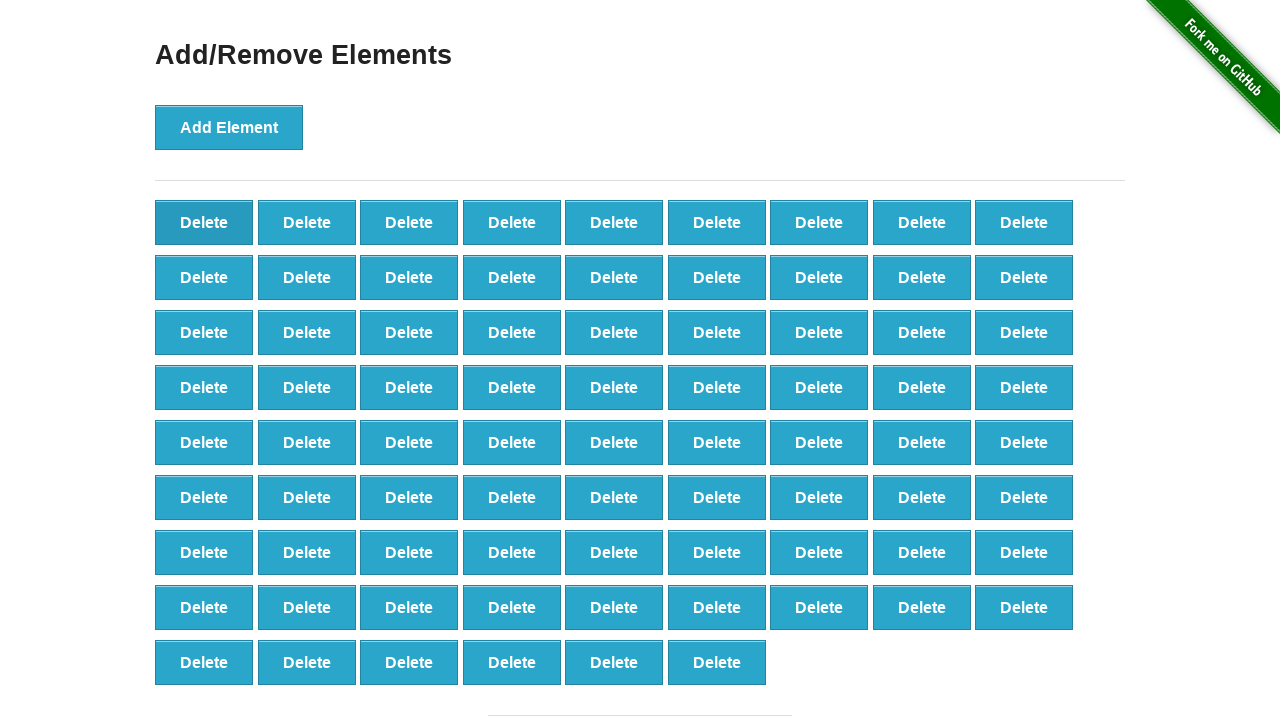

Clicked Delete button (iteration 23/90) at (204, 222) on button.added-manually
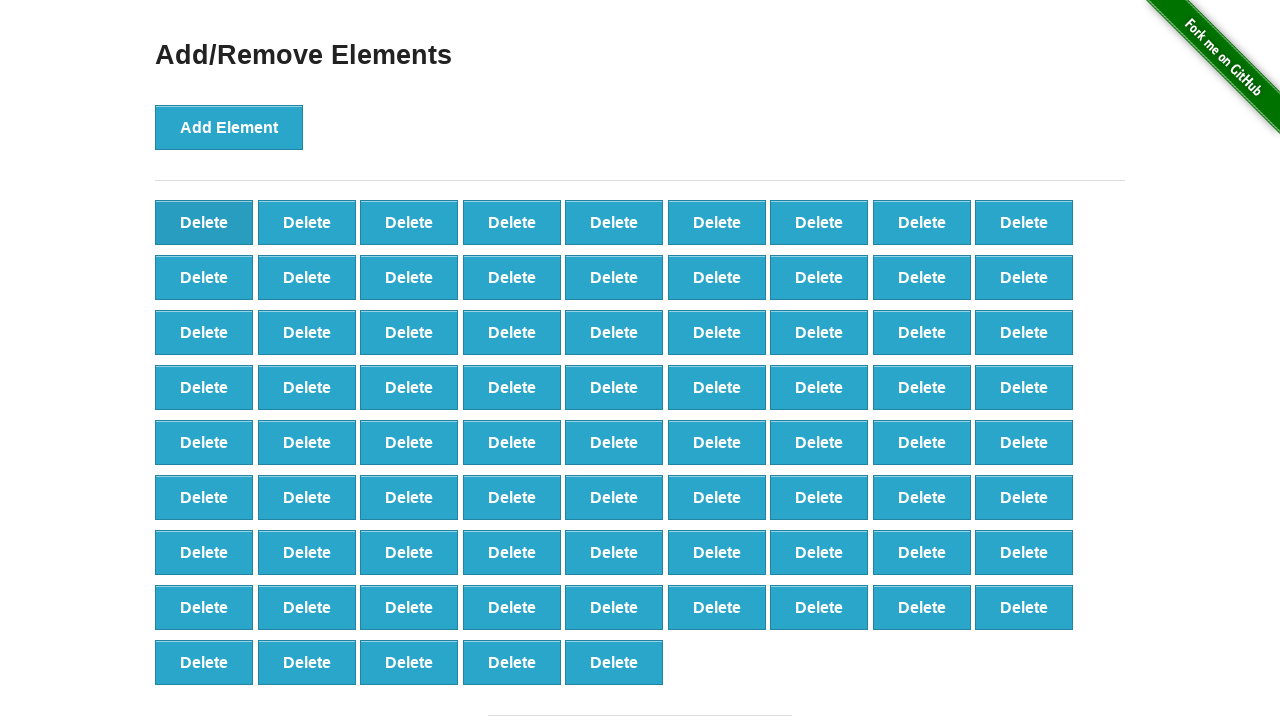

Clicked Delete button (iteration 24/90) at (204, 222) on button.added-manually
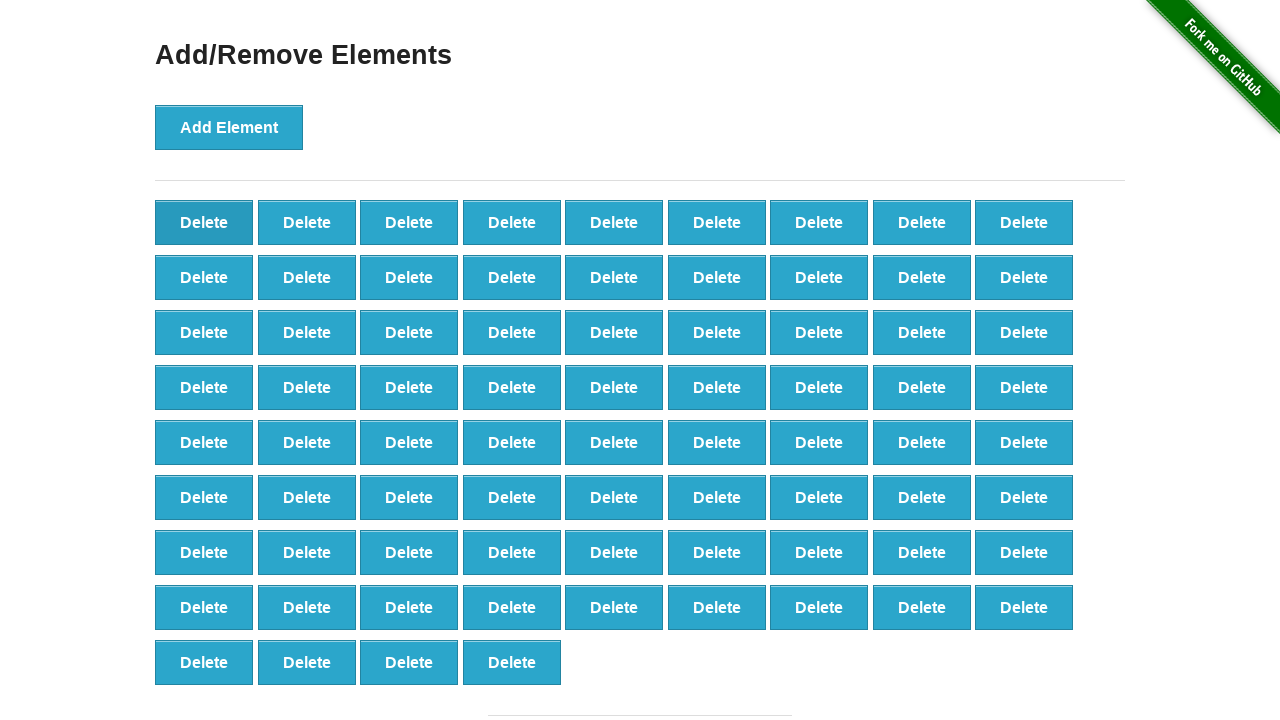

Clicked Delete button (iteration 25/90) at (204, 222) on button.added-manually
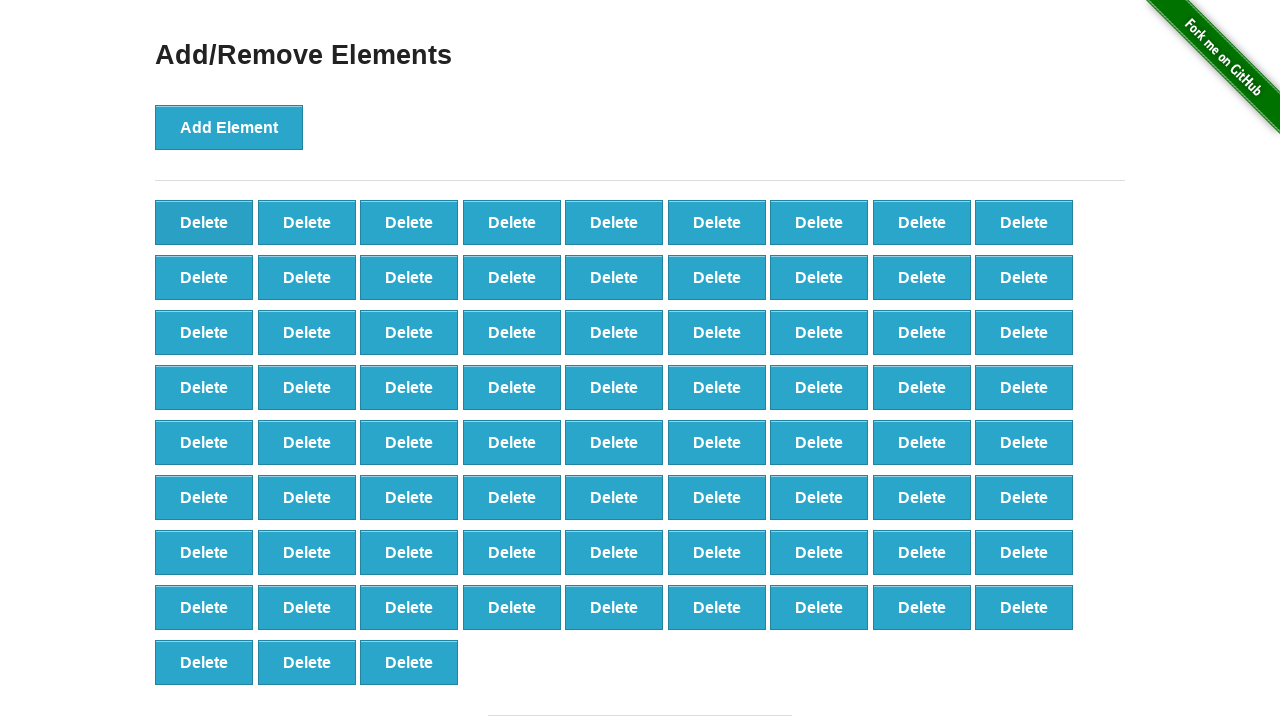

Clicked Delete button (iteration 26/90) at (204, 222) on button.added-manually
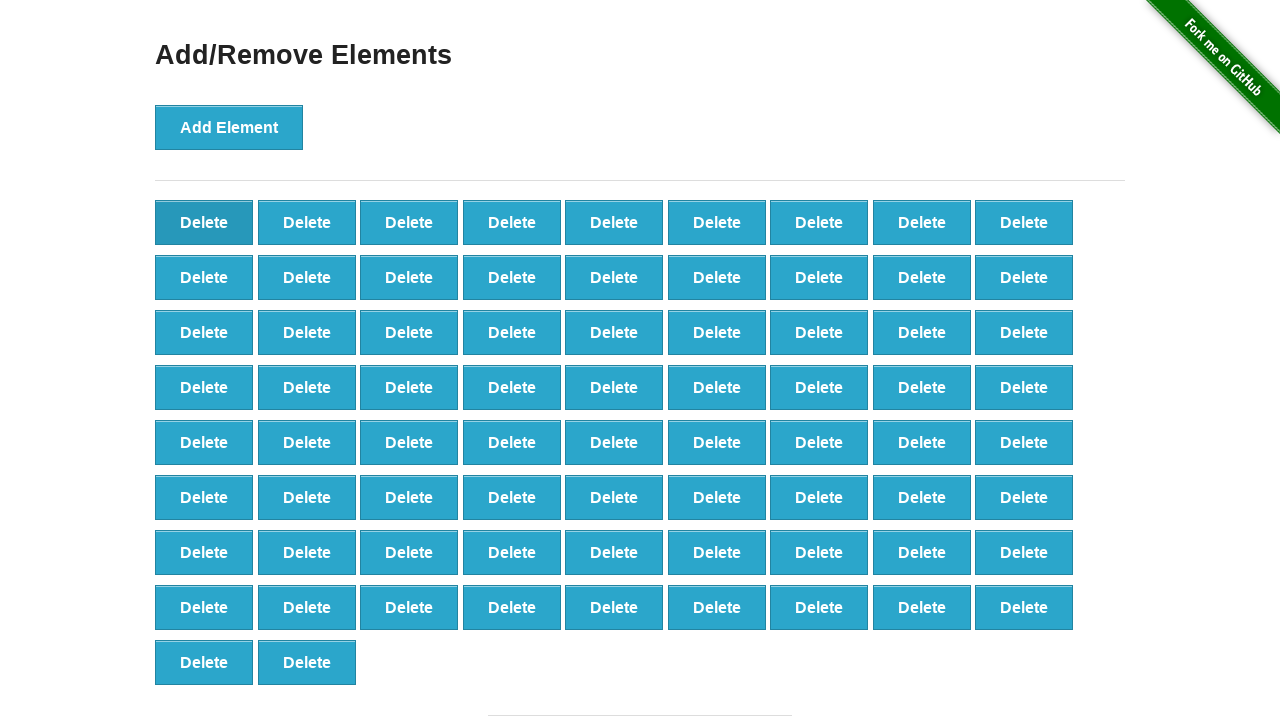

Clicked Delete button (iteration 27/90) at (204, 222) on button.added-manually
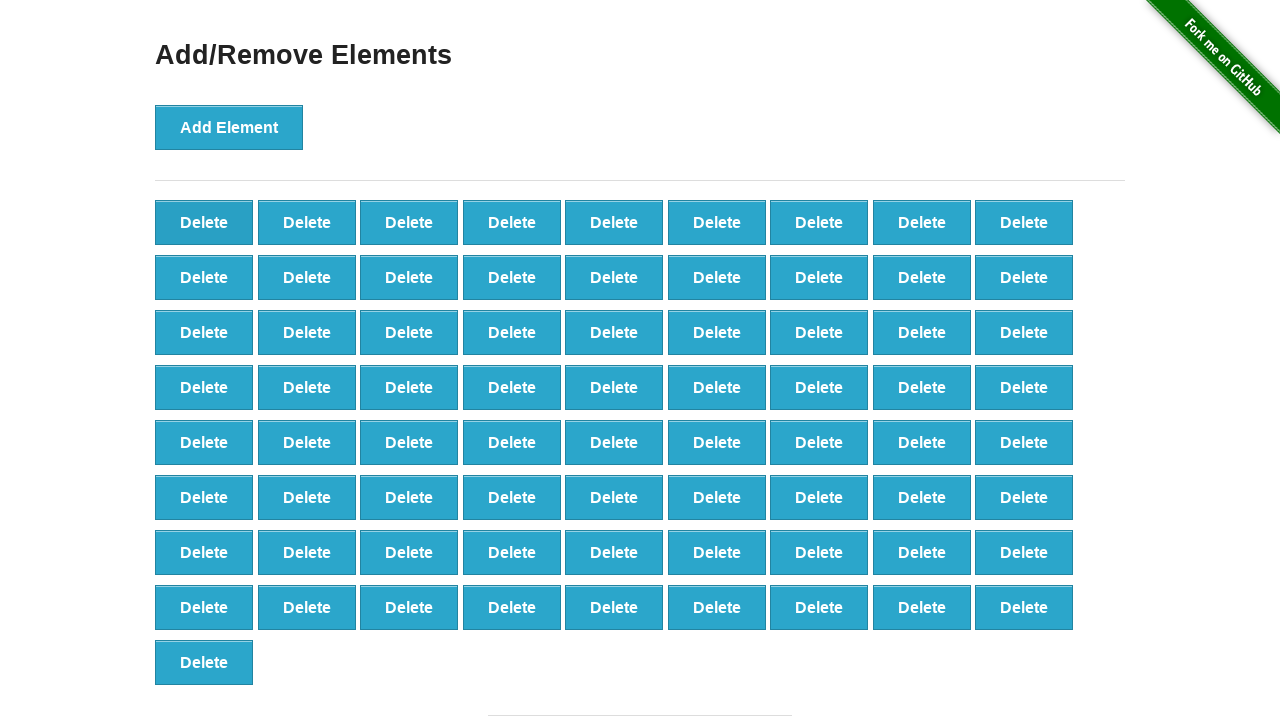

Clicked Delete button (iteration 28/90) at (204, 222) on button.added-manually
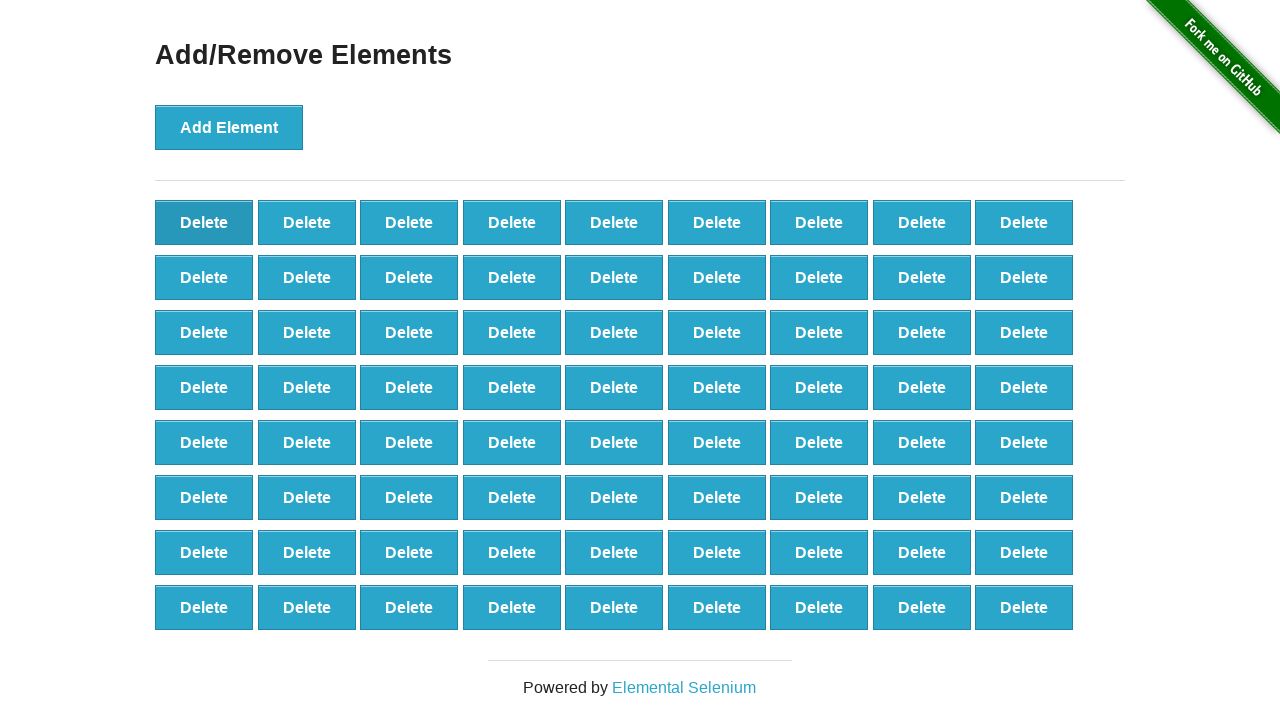

Clicked Delete button (iteration 29/90) at (204, 222) on button.added-manually
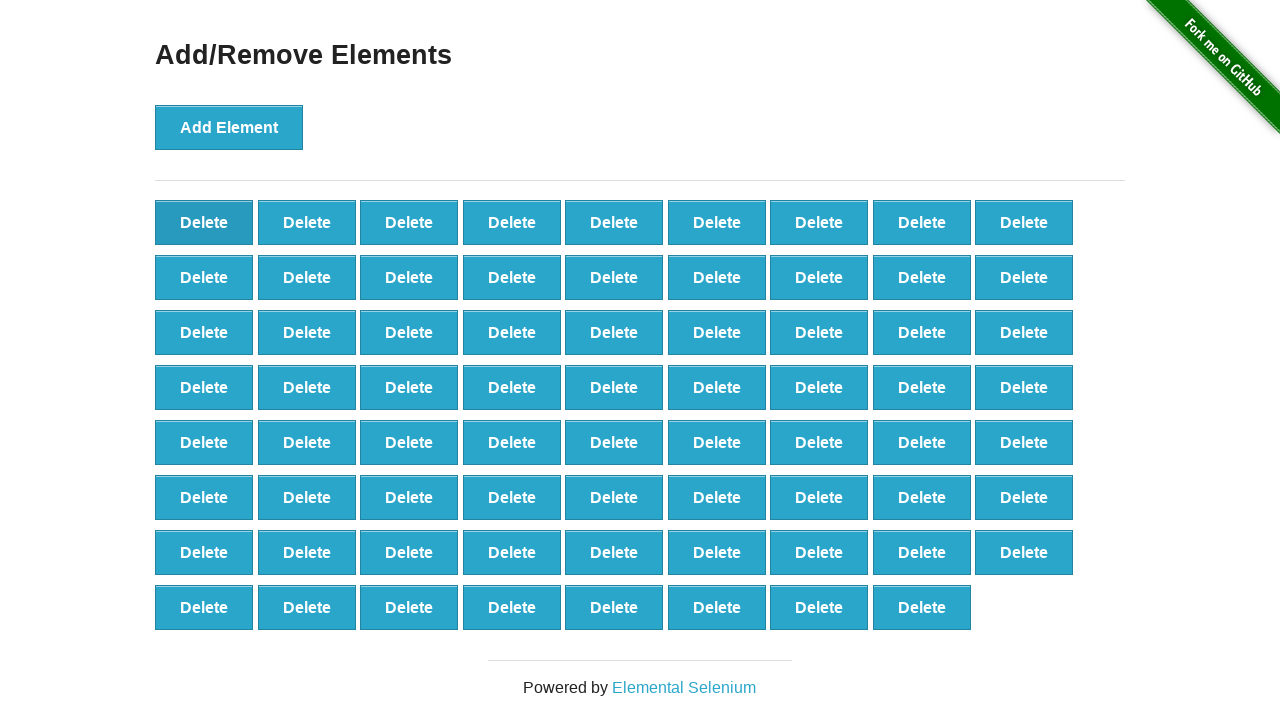

Clicked Delete button (iteration 30/90) at (204, 222) on button.added-manually
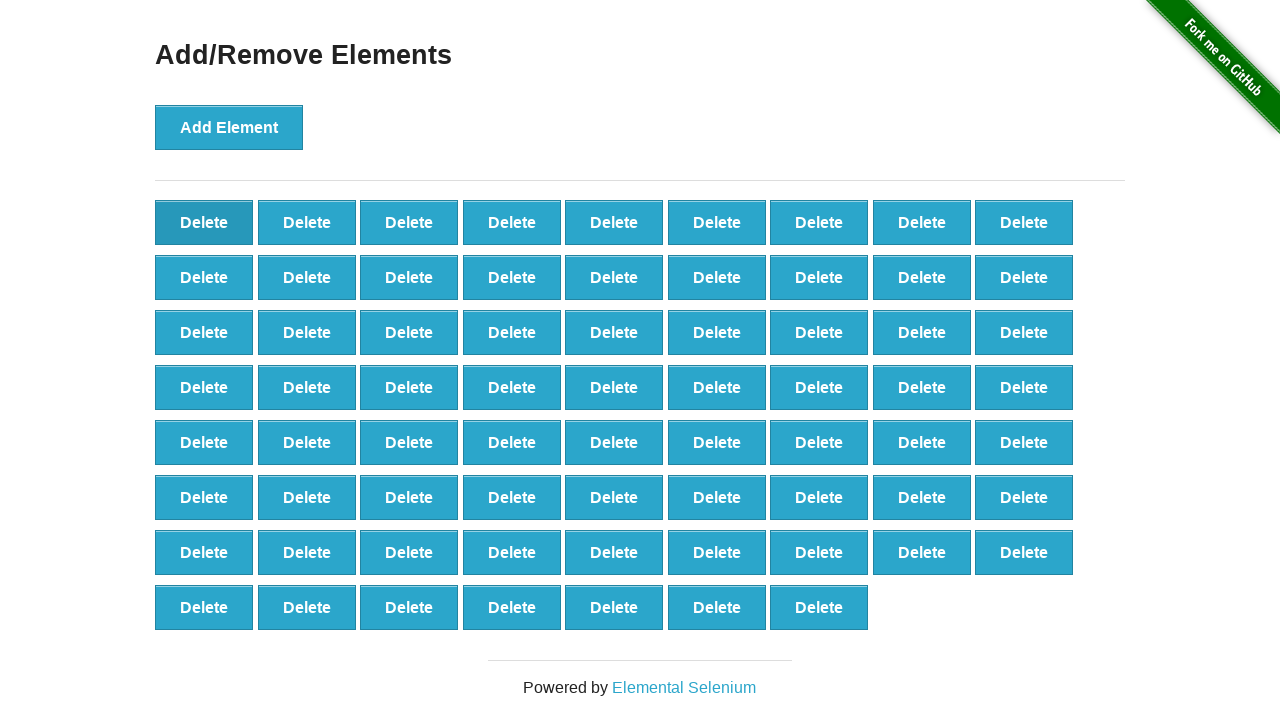

Clicked Delete button (iteration 31/90) at (204, 222) on button.added-manually
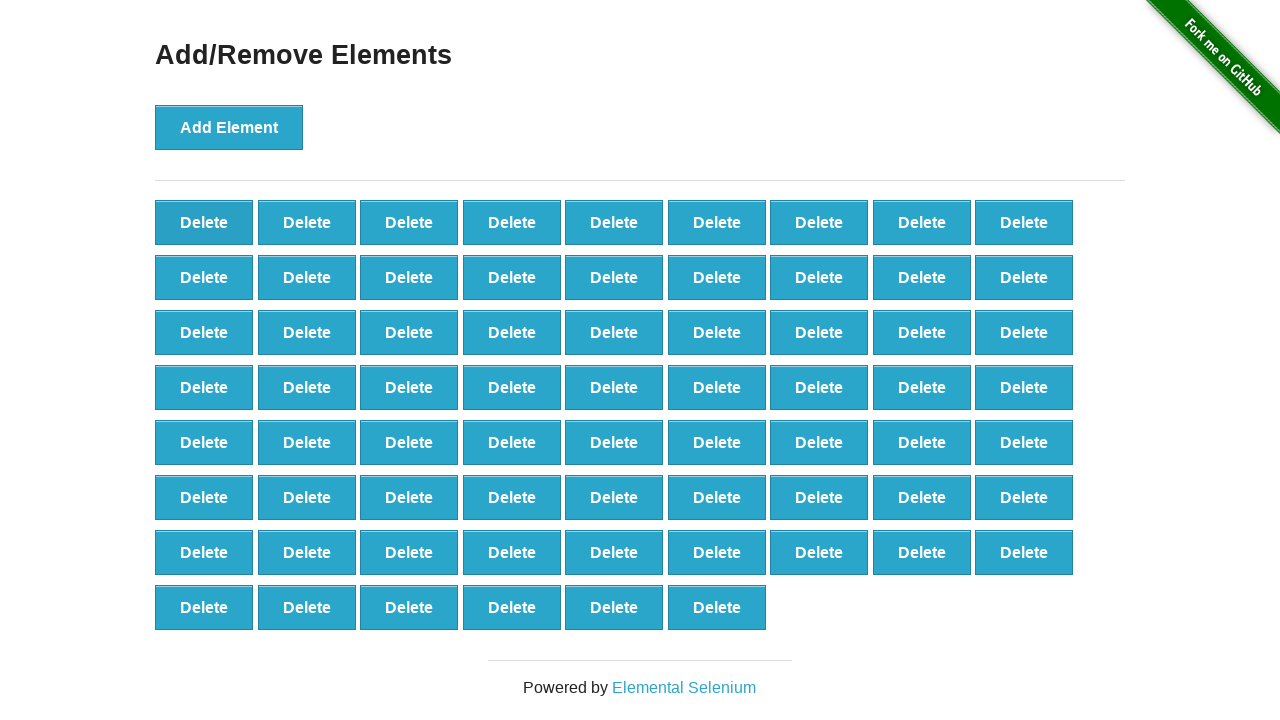

Clicked Delete button (iteration 32/90) at (204, 222) on button.added-manually
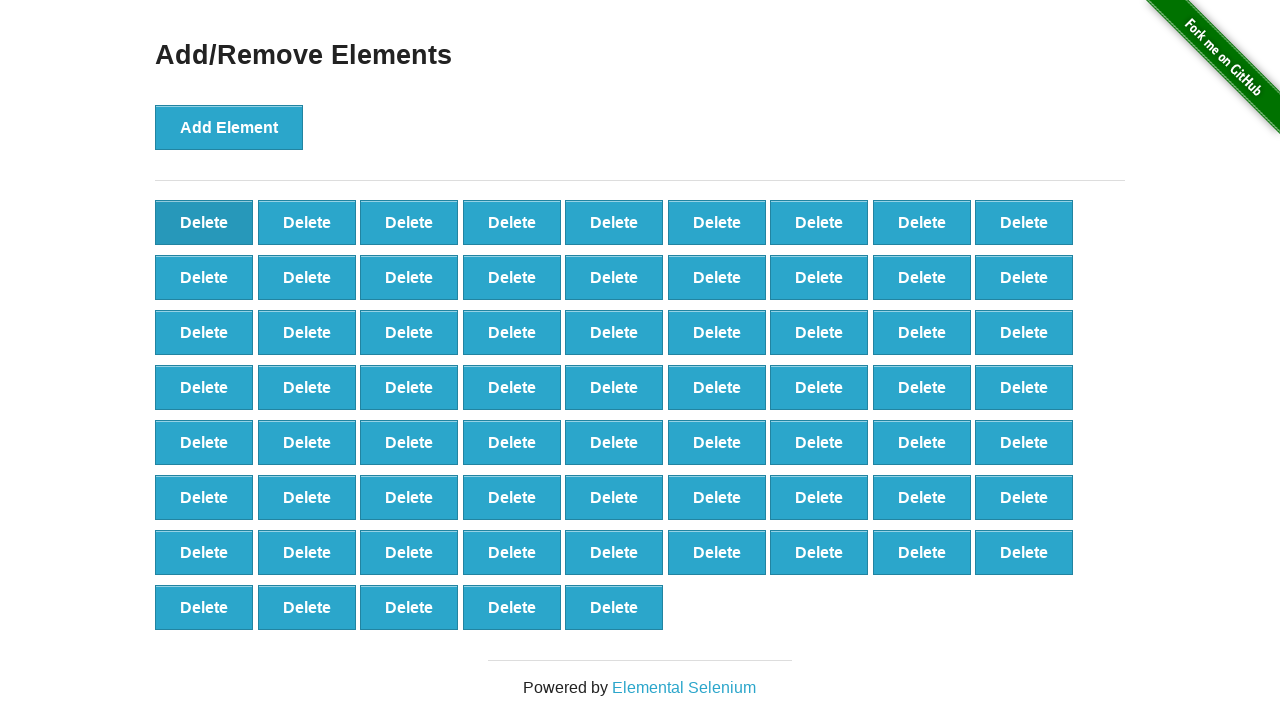

Clicked Delete button (iteration 33/90) at (204, 222) on button.added-manually
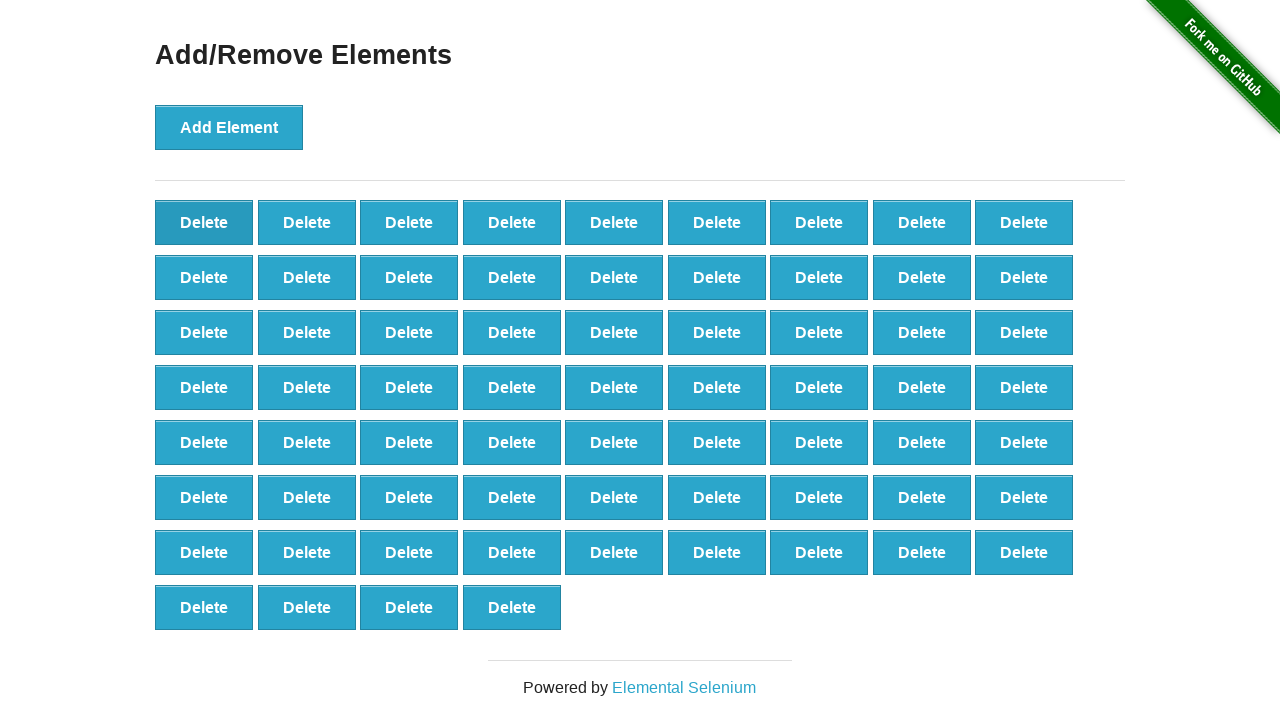

Clicked Delete button (iteration 34/90) at (204, 222) on button.added-manually
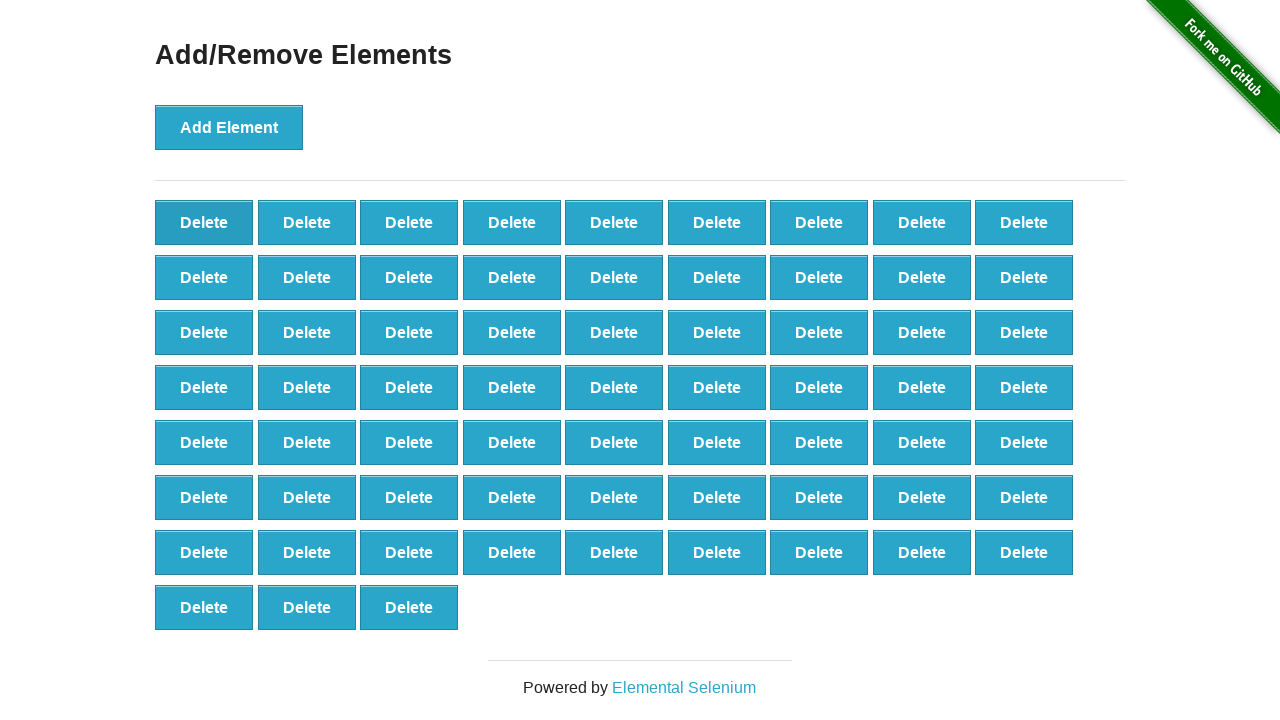

Clicked Delete button (iteration 35/90) at (204, 222) on button.added-manually
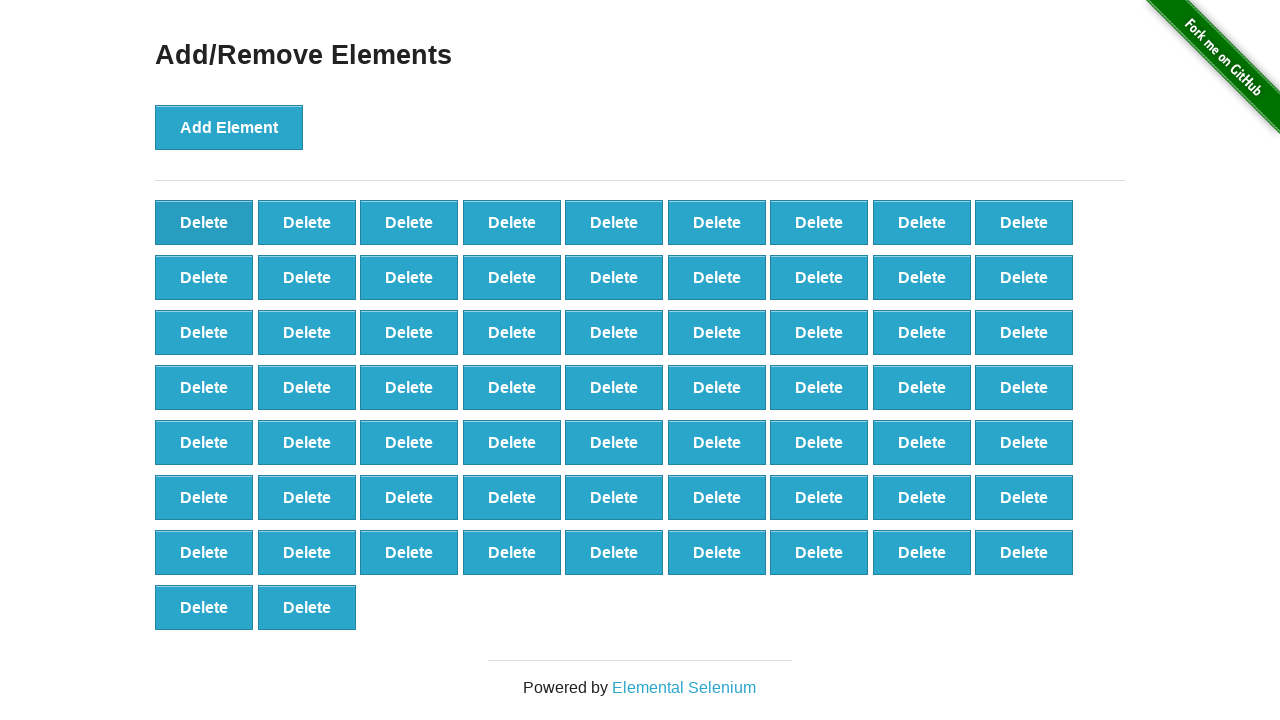

Clicked Delete button (iteration 36/90) at (204, 222) on button.added-manually
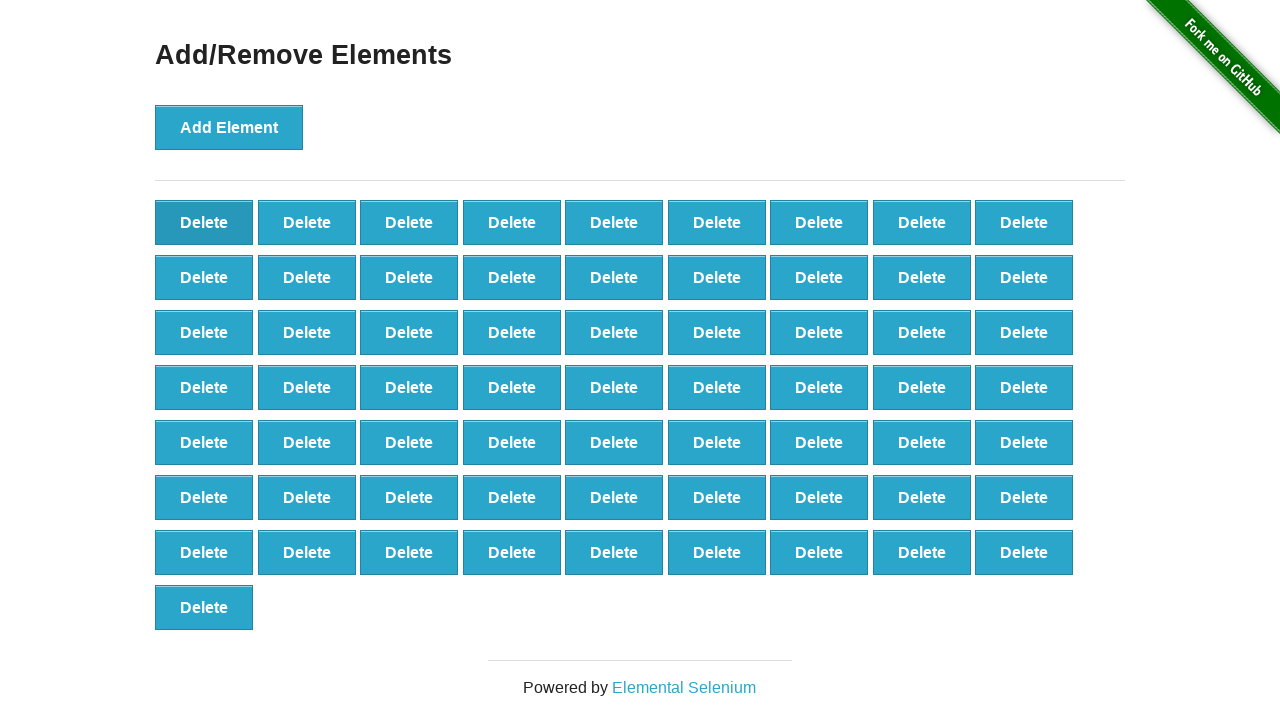

Clicked Delete button (iteration 37/90) at (204, 222) on button.added-manually
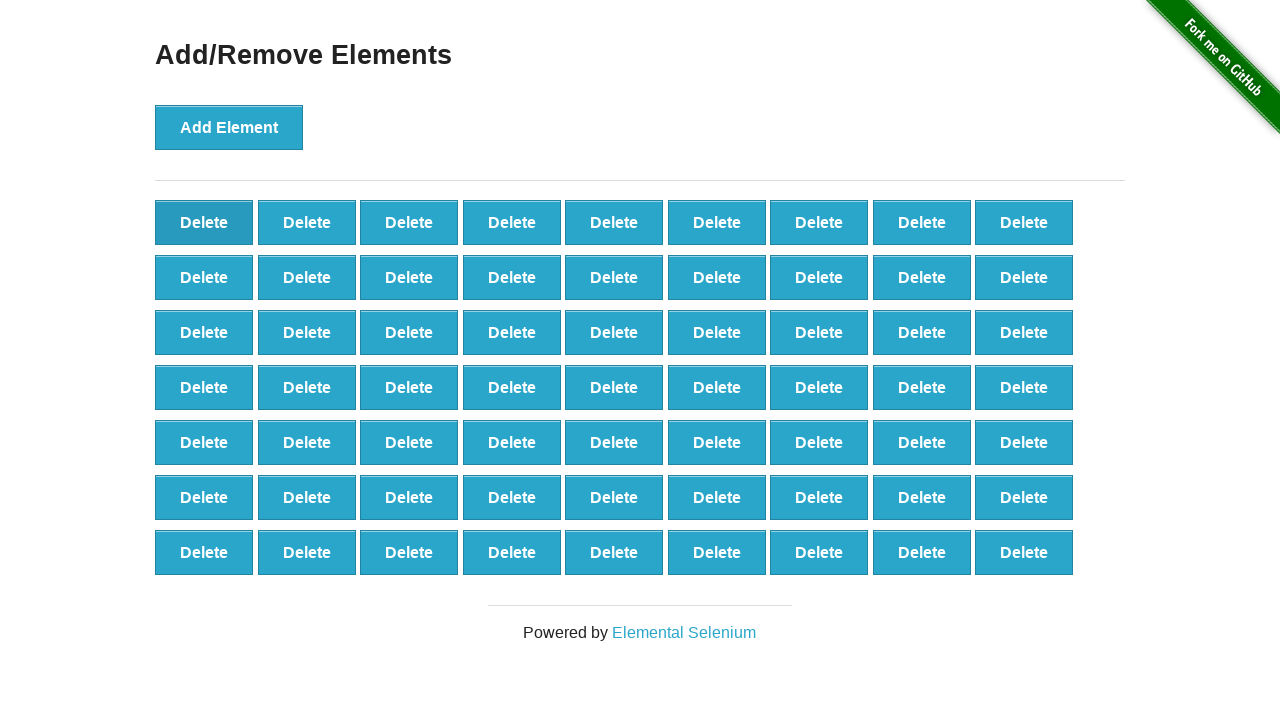

Clicked Delete button (iteration 38/90) at (204, 222) on button.added-manually
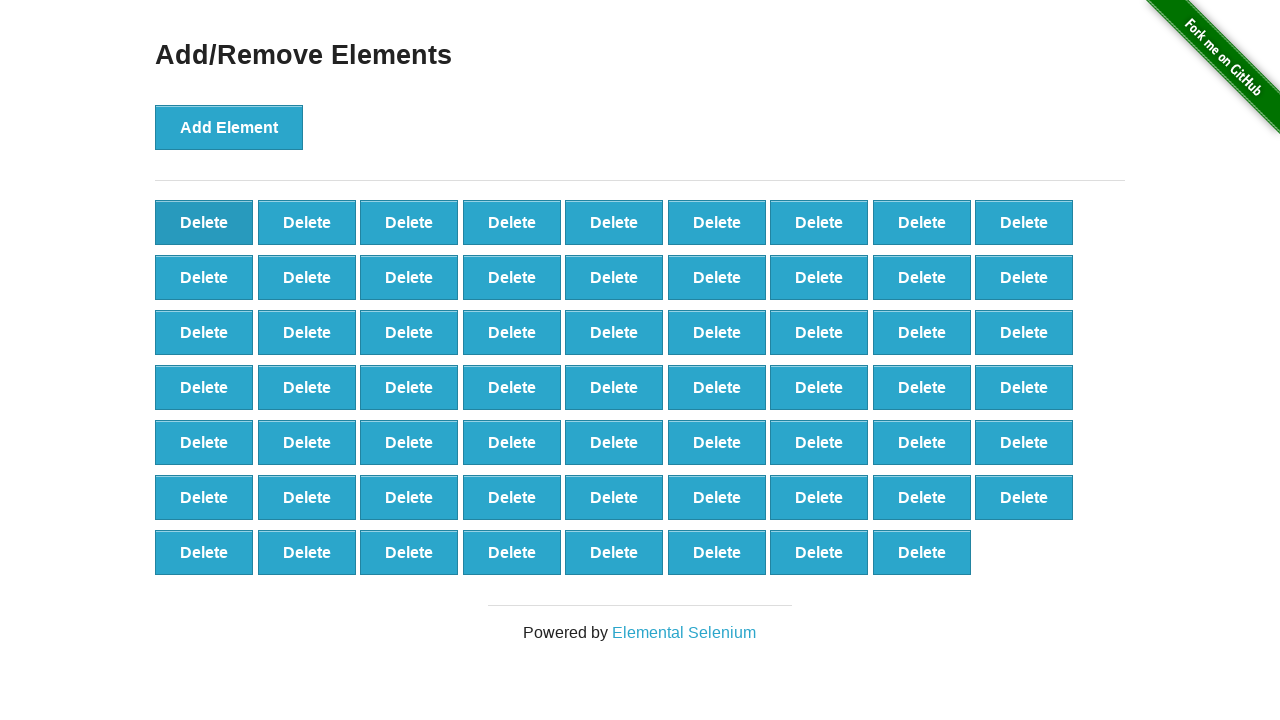

Clicked Delete button (iteration 39/90) at (204, 222) on button.added-manually
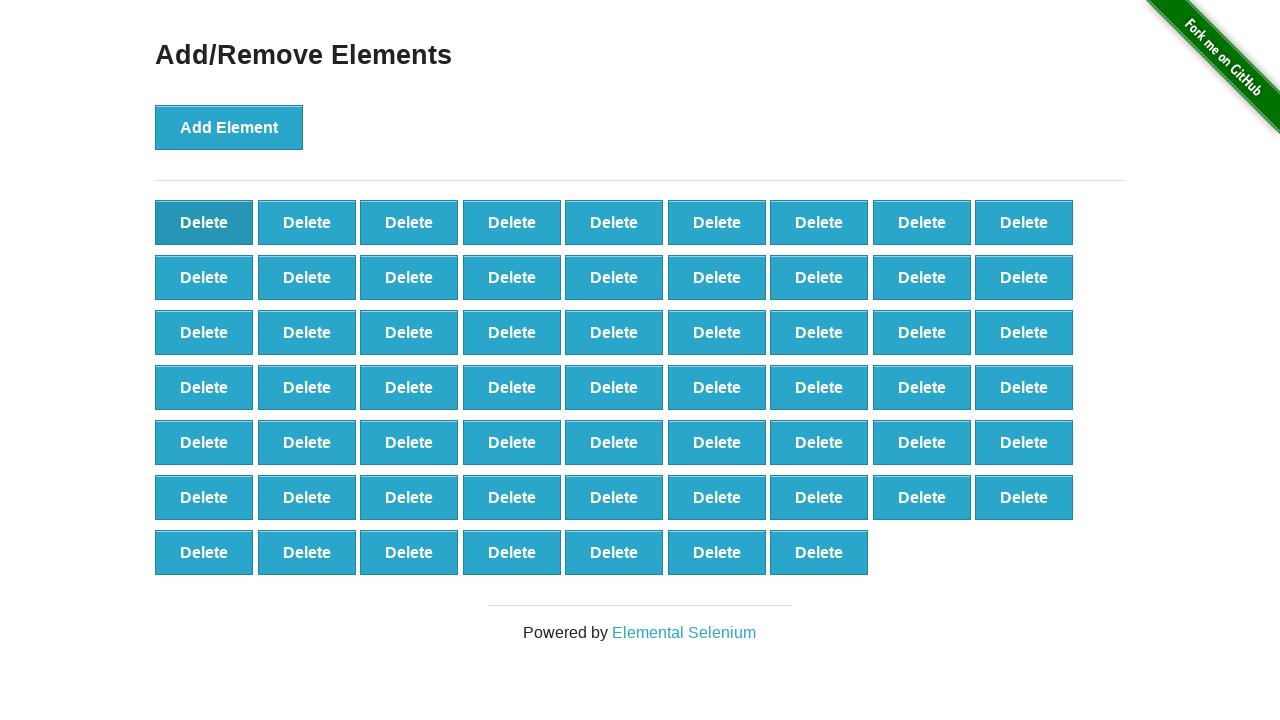

Clicked Delete button (iteration 40/90) at (204, 222) on button.added-manually
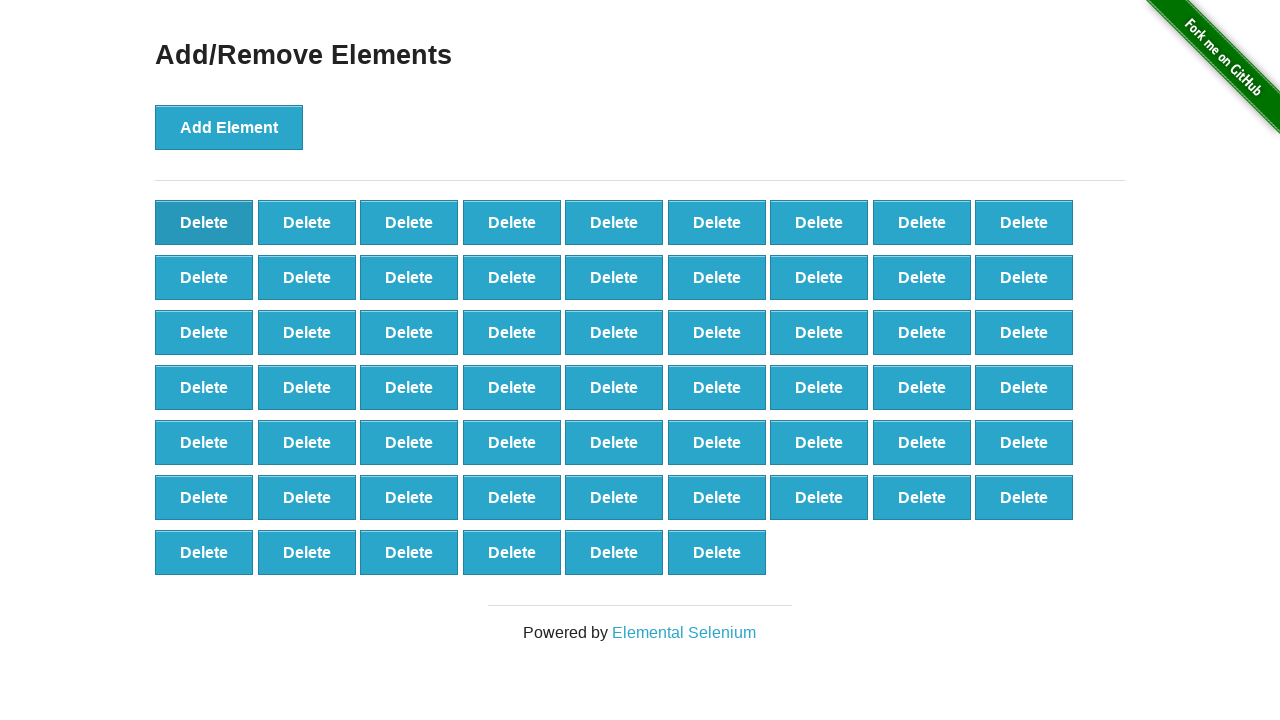

Clicked Delete button (iteration 41/90) at (204, 222) on button.added-manually
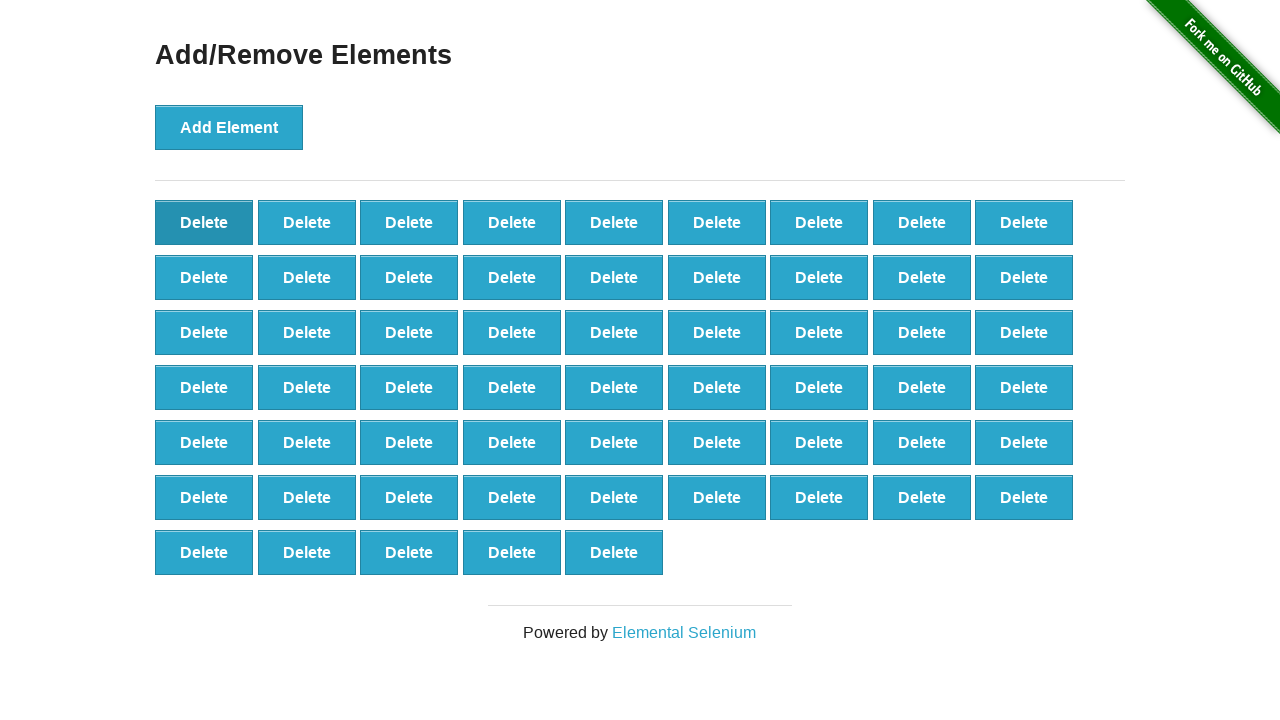

Clicked Delete button (iteration 42/90) at (204, 222) on button.added-manually
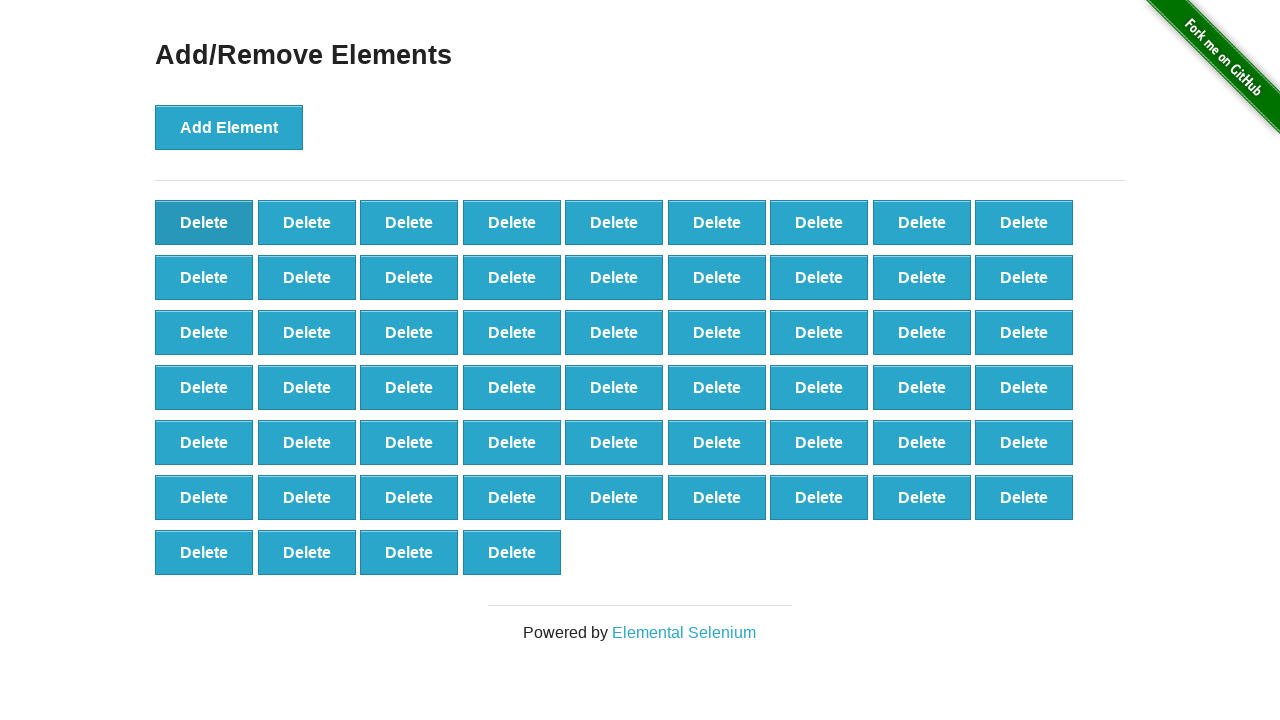

Clicked Delete button (iteration 43/90) at (204, 222) on button.added-manually
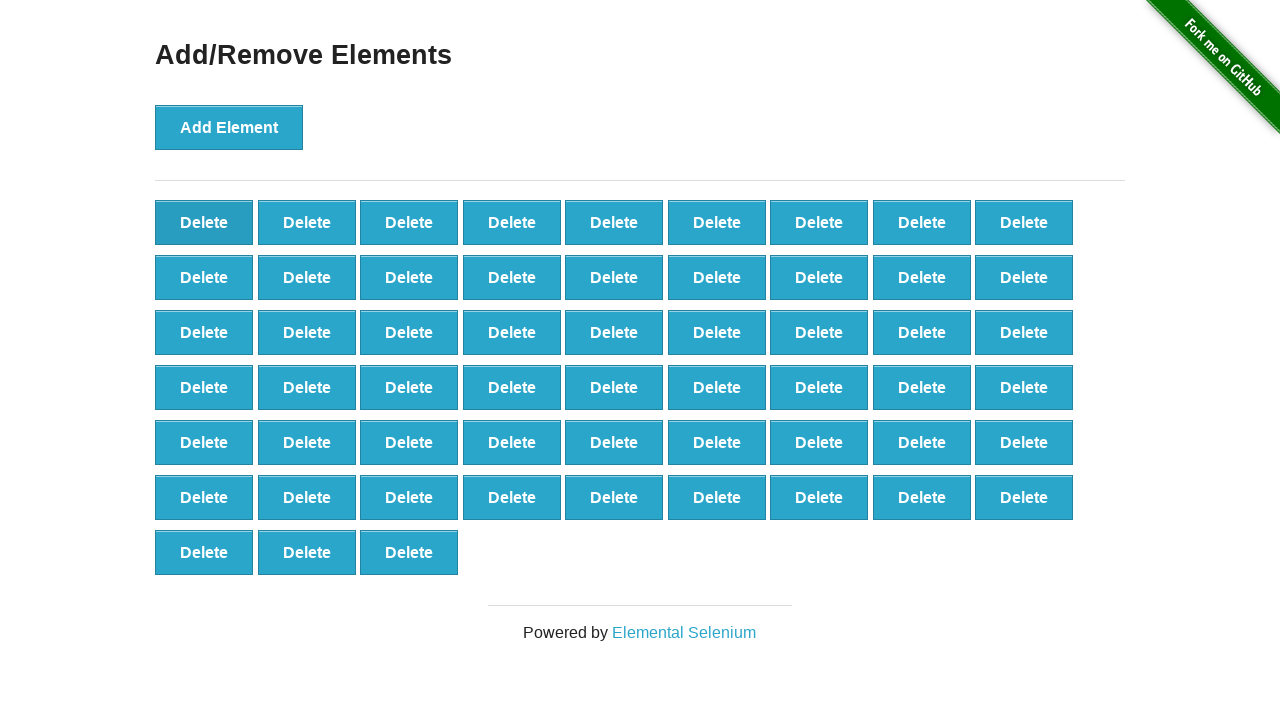

Clicked Delete button (iteration 44/90) at (204, 222) on button.added-manually
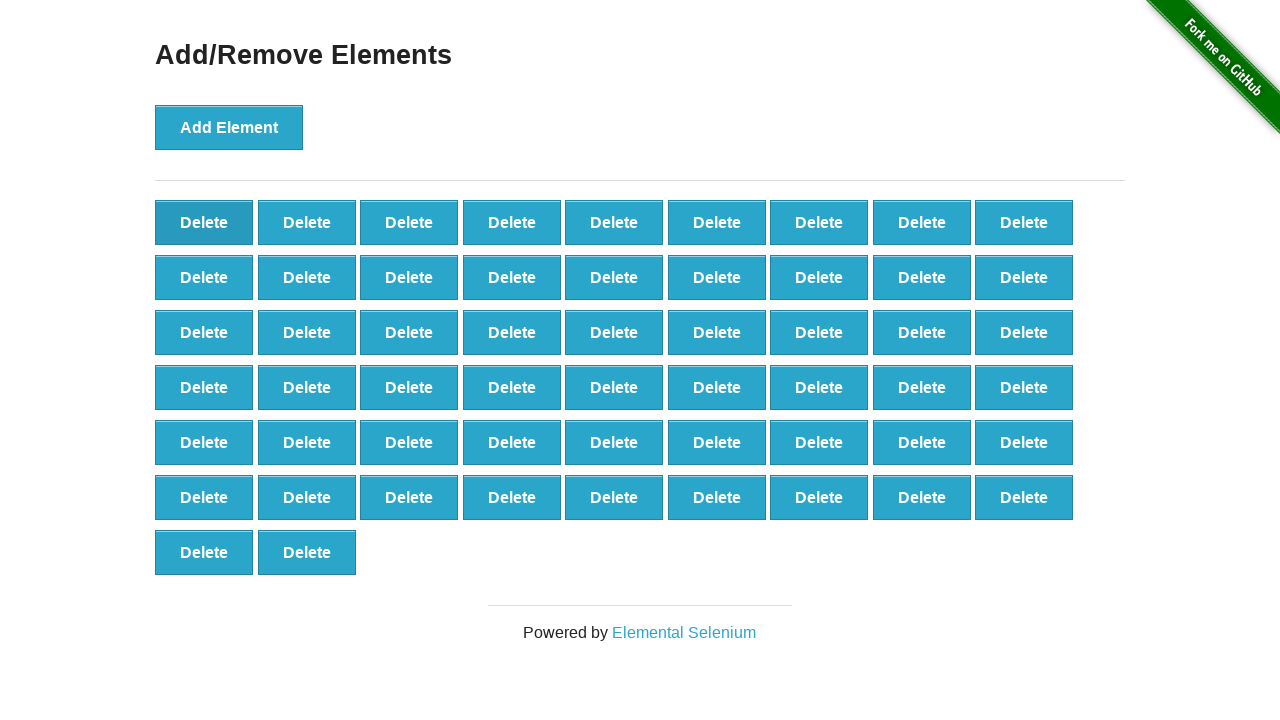

Clicked Delete button (iteration 45/90) at (204, 222) on button.added-manually
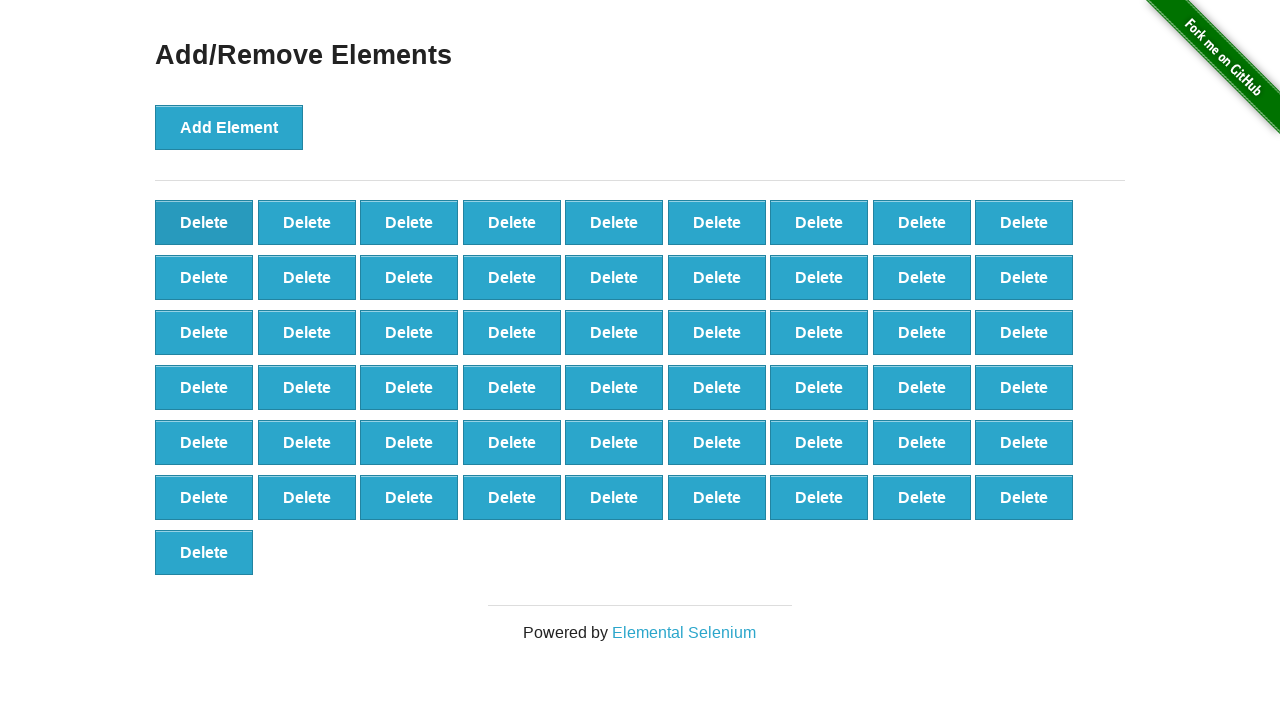

Clicked Delete button (iteration 46/90) at (204, 222) on button.added-manually
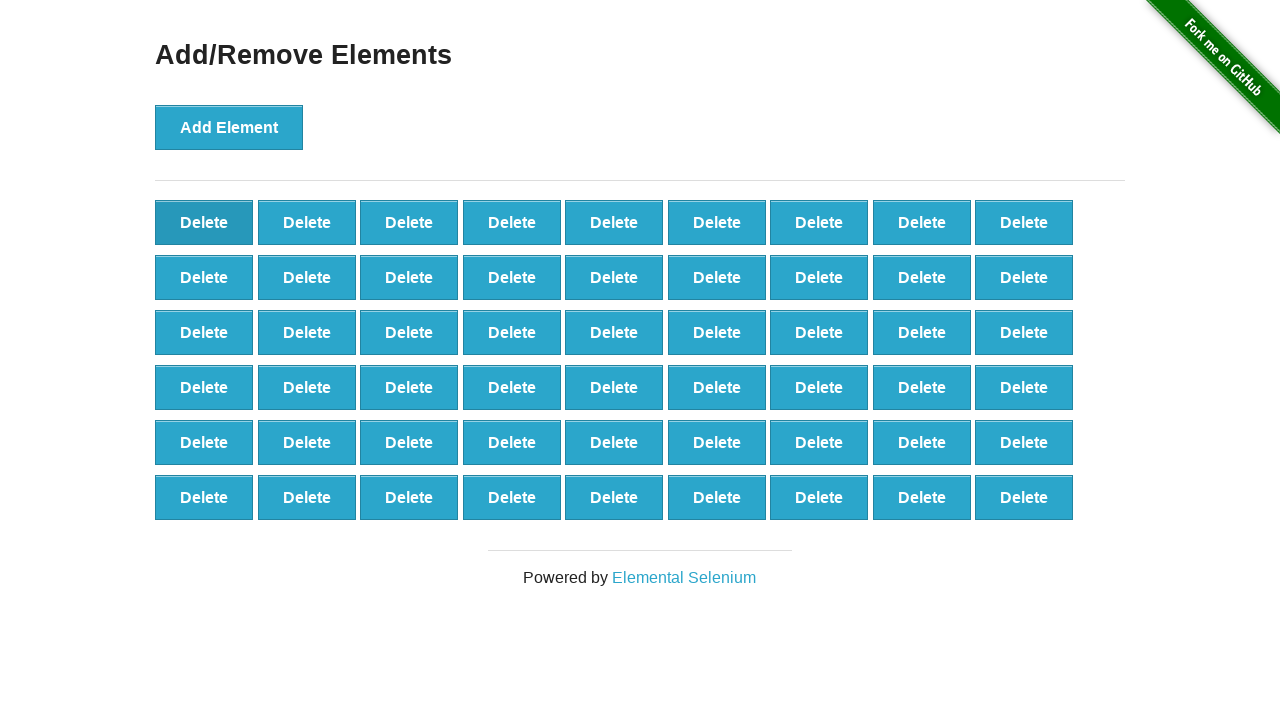

Clicked Delete button (iteration 47/90) at (204, 222) on button.added-manually
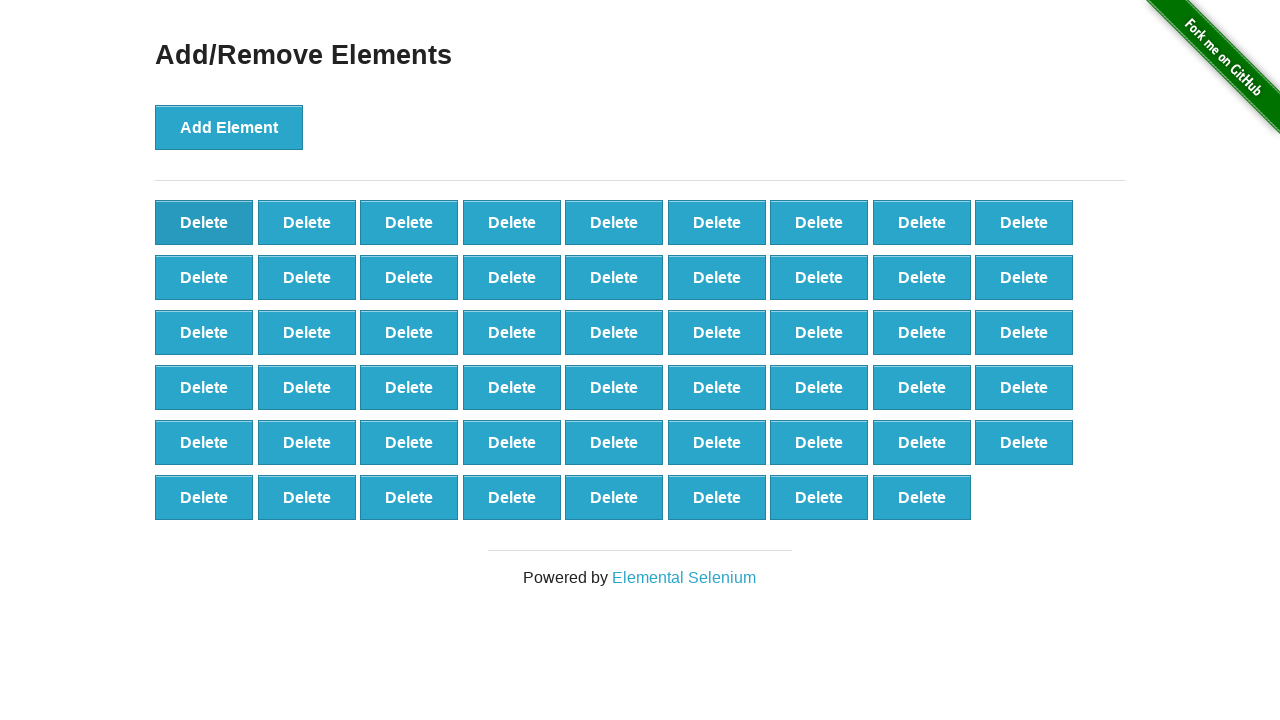

Clicked Delete button (iteration 48/90) at (204, 222) on button.added-manually
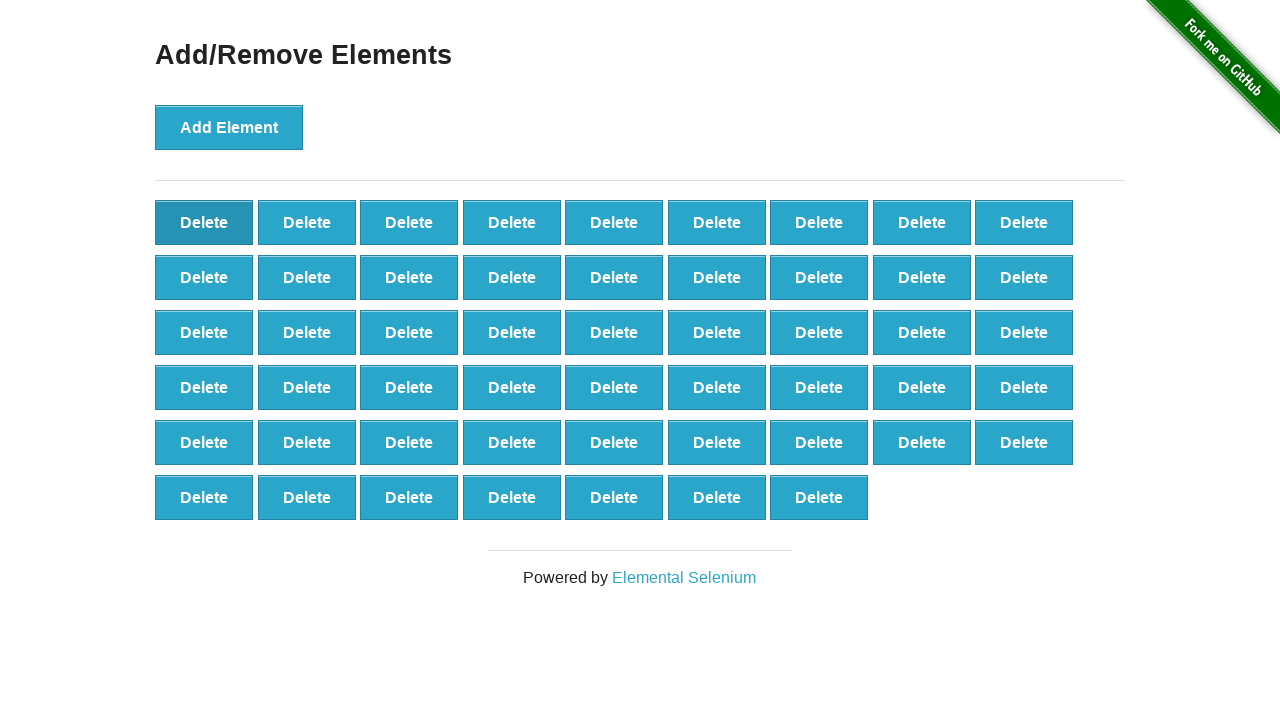

Clicked Delete button (iteration 49/90) at (204, 222) on button.added-manually
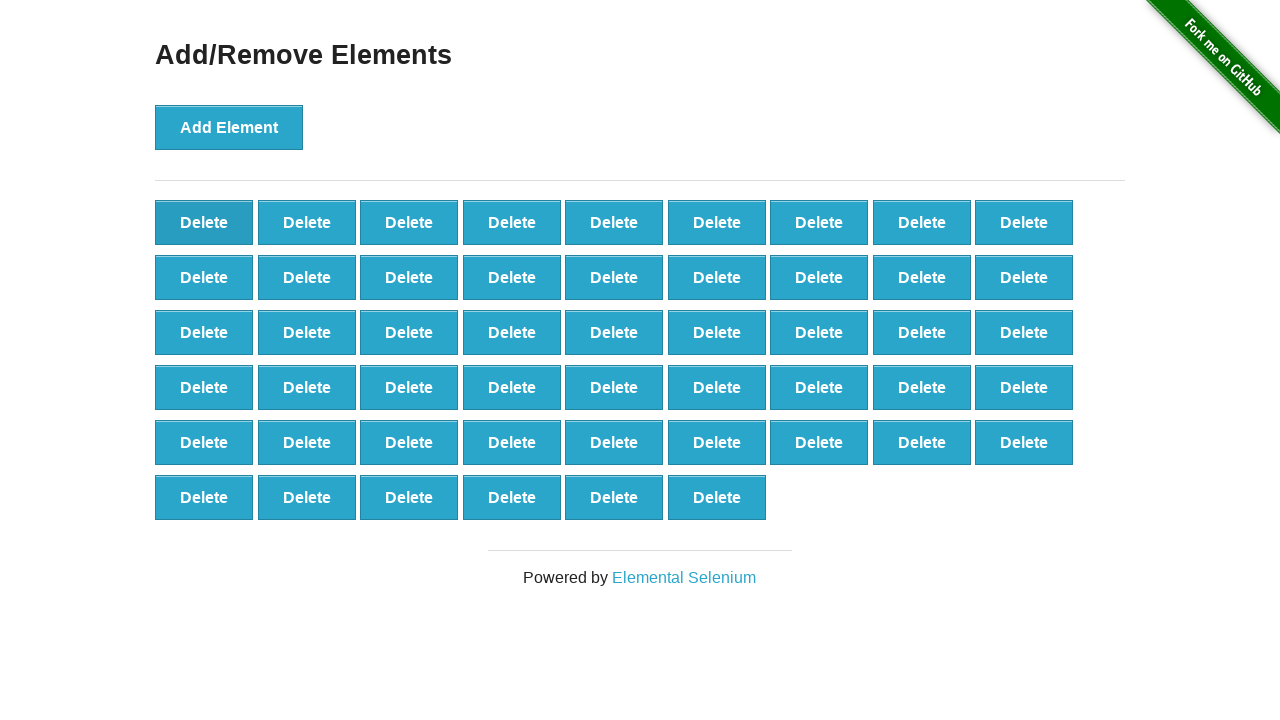

Clicked Delete button (iteration 50/90) at (204, 222) on button.added-manually
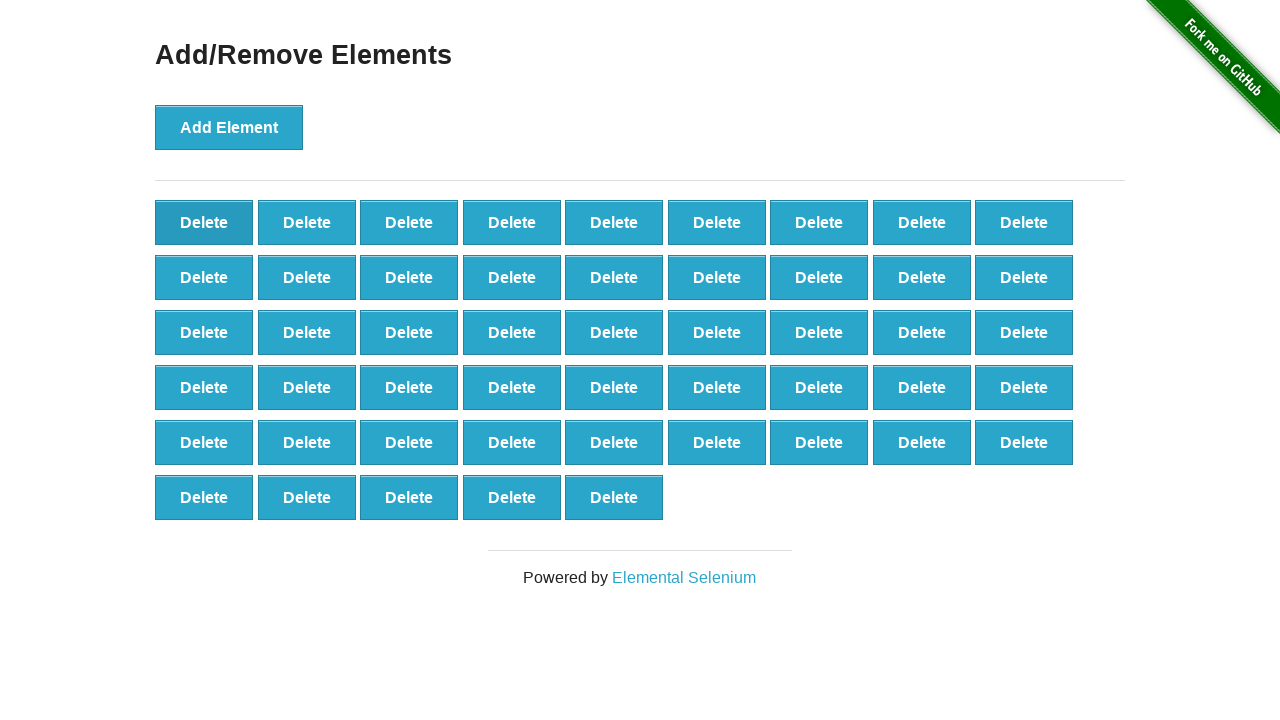

Clicked Delete button (iteration 51/90) at (204, 222) on button.added-manually
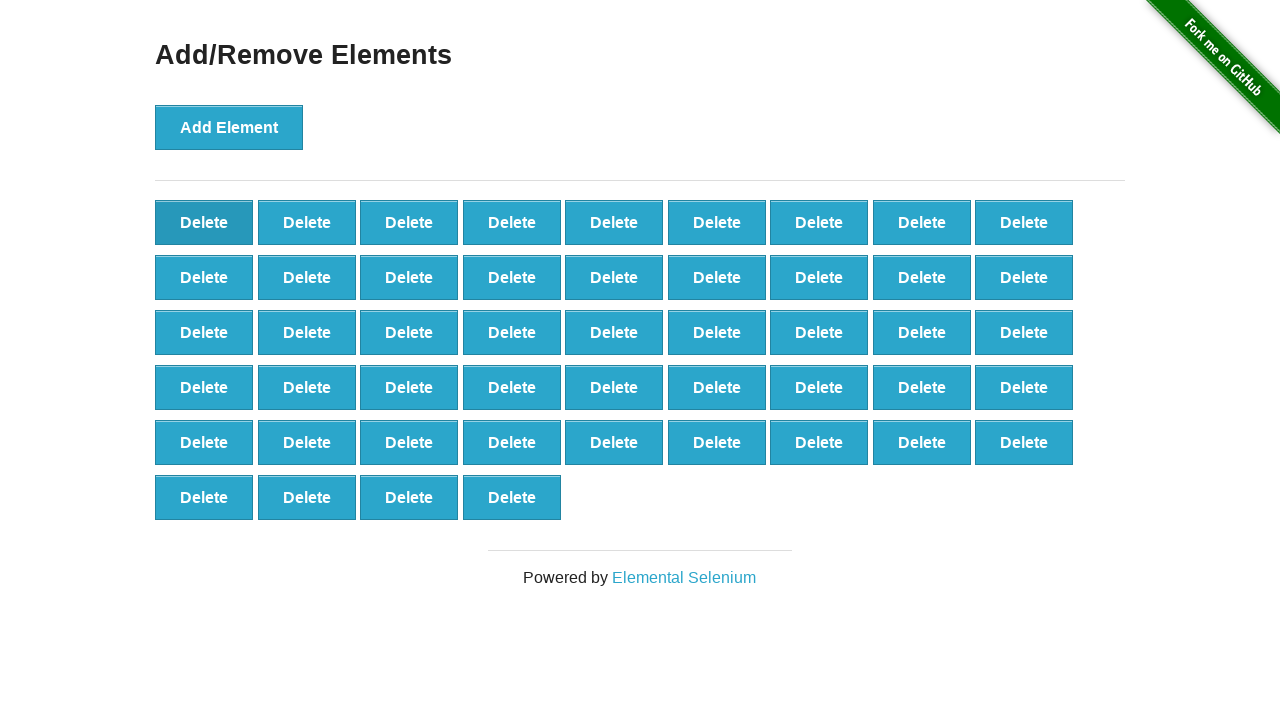

Clicked Delete button (iteration 52/90) at (204, 222) on button.added-manually
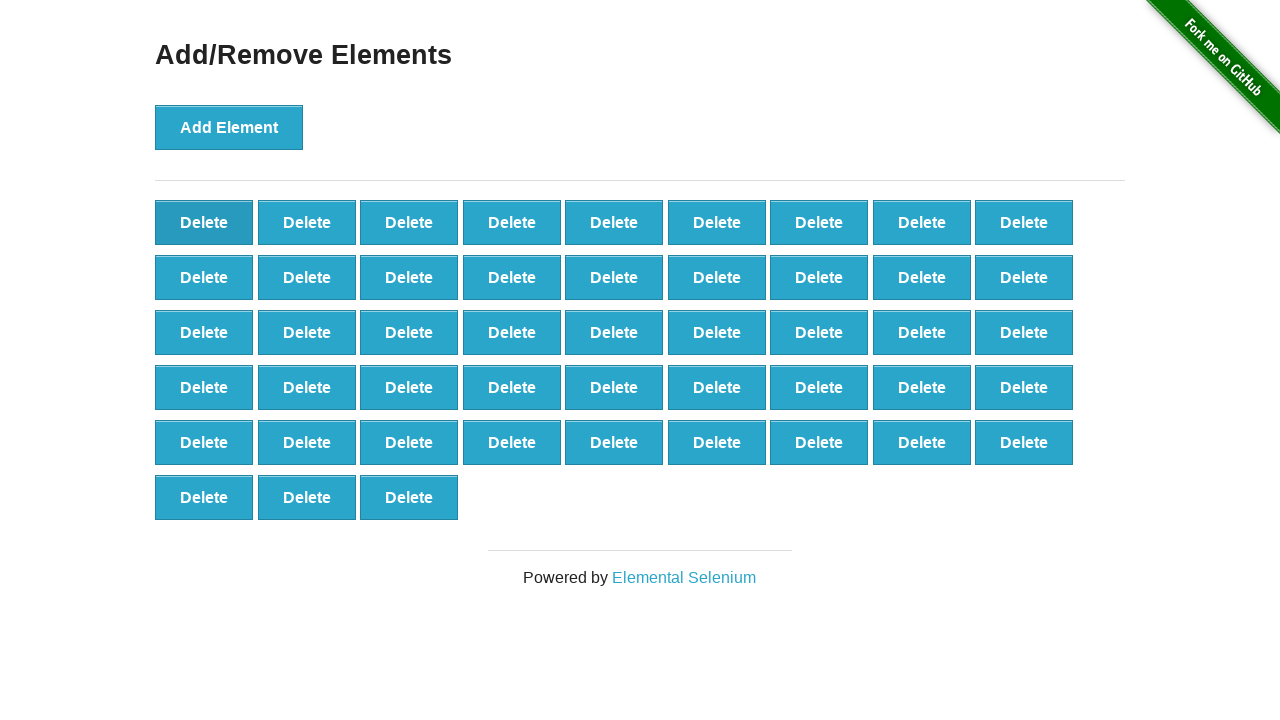

Clicked Delete button (iteration 53/90) at (204, 222) on button.added-manually
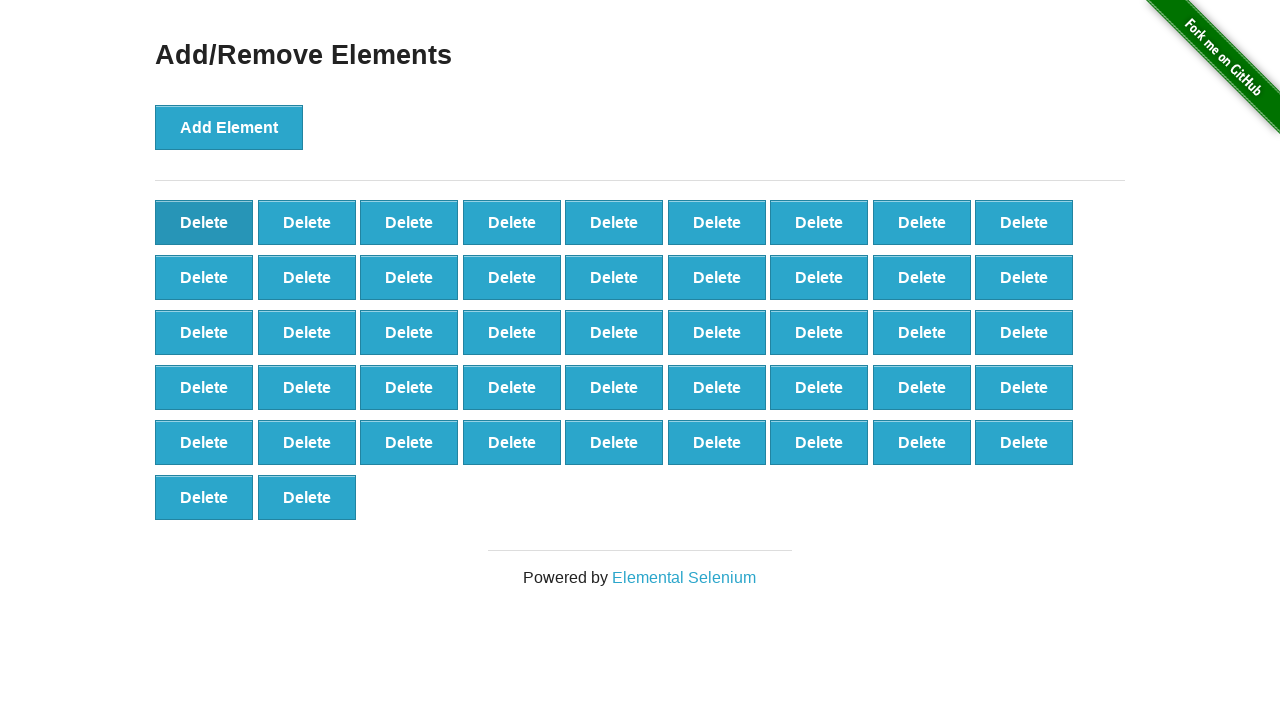

Clicked Delete button (iteration 54/90) at (204, 222) on button.added-manually
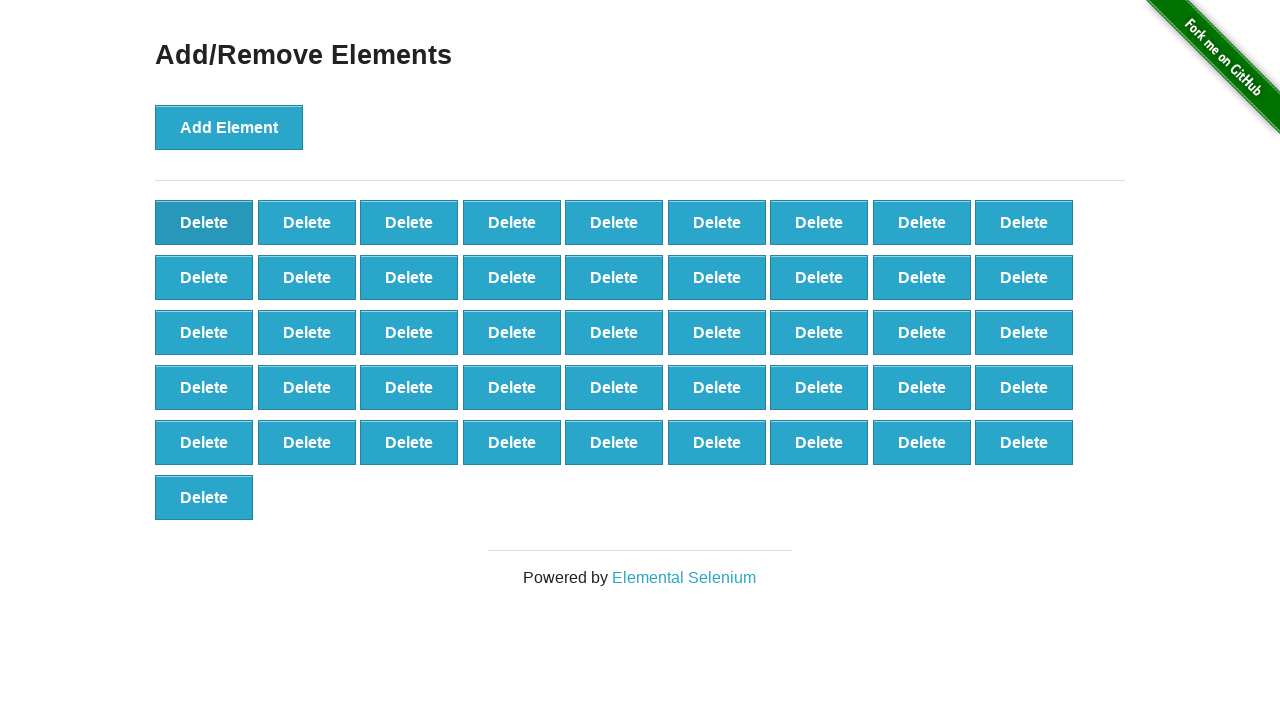

Clicked Delete button (iteration 55/90) at (204, 222) on button.added-manually
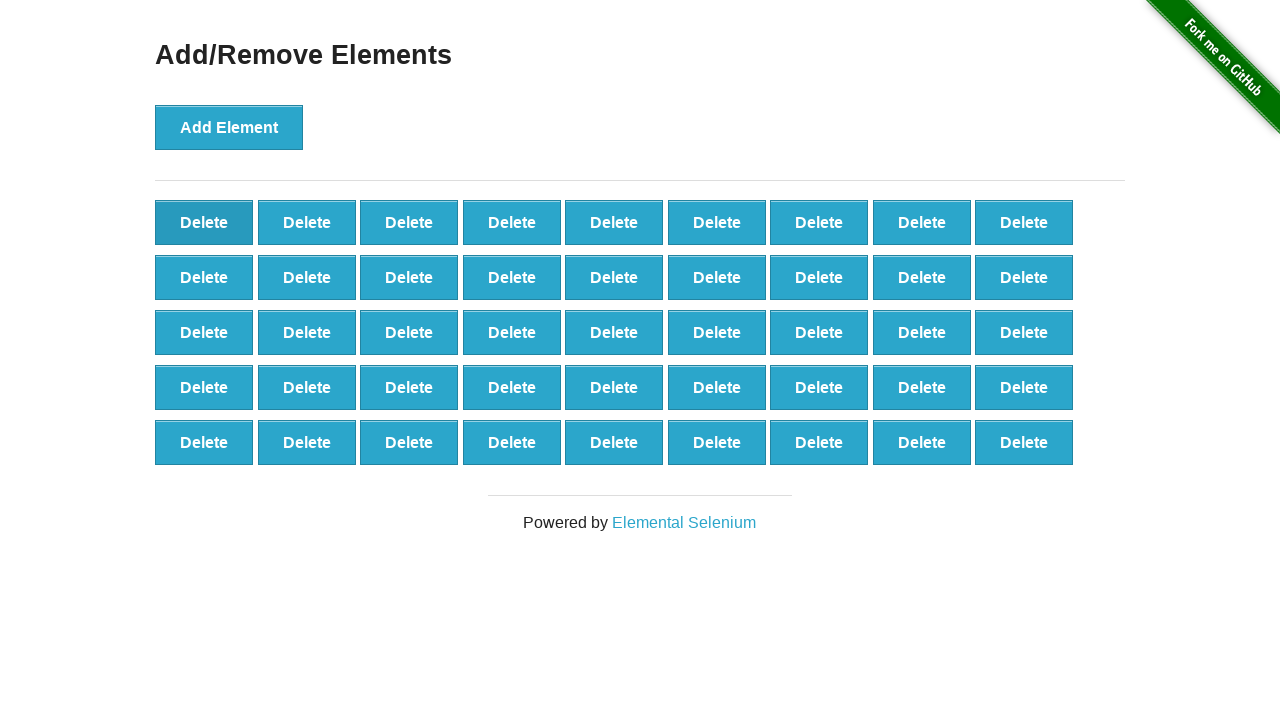

Clicked Delete button (iteration 56/90) at (204, 222) on button.added-manually
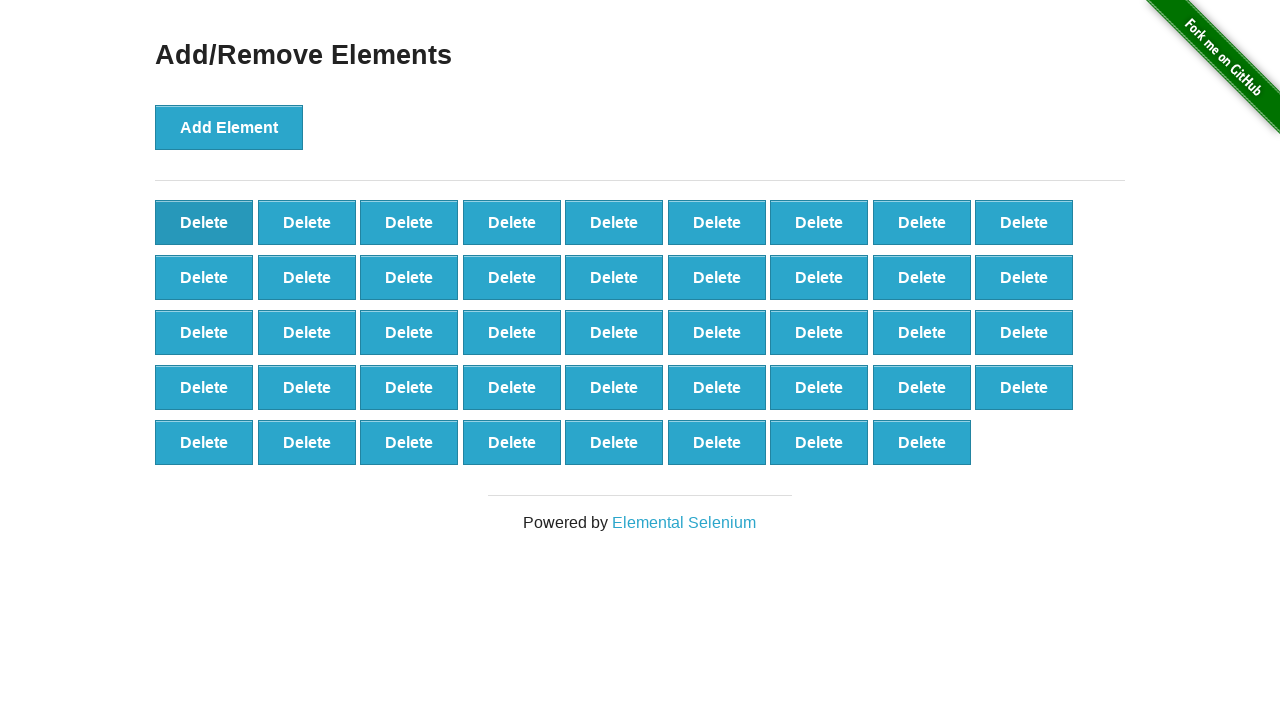

Clicked Delete button (iteration 57/90) at (204, 222) on button.added-manually
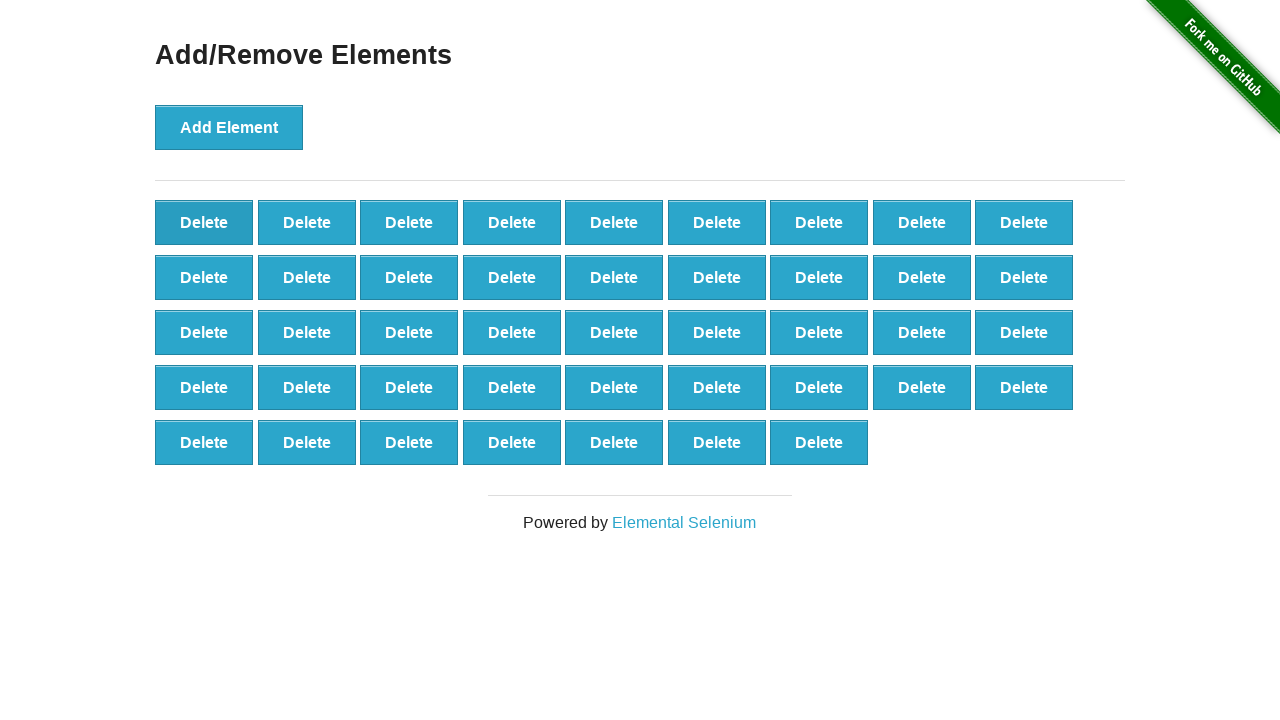

Clicked Delete button (iteration 58/90) at (204, 222) on button.added-manually
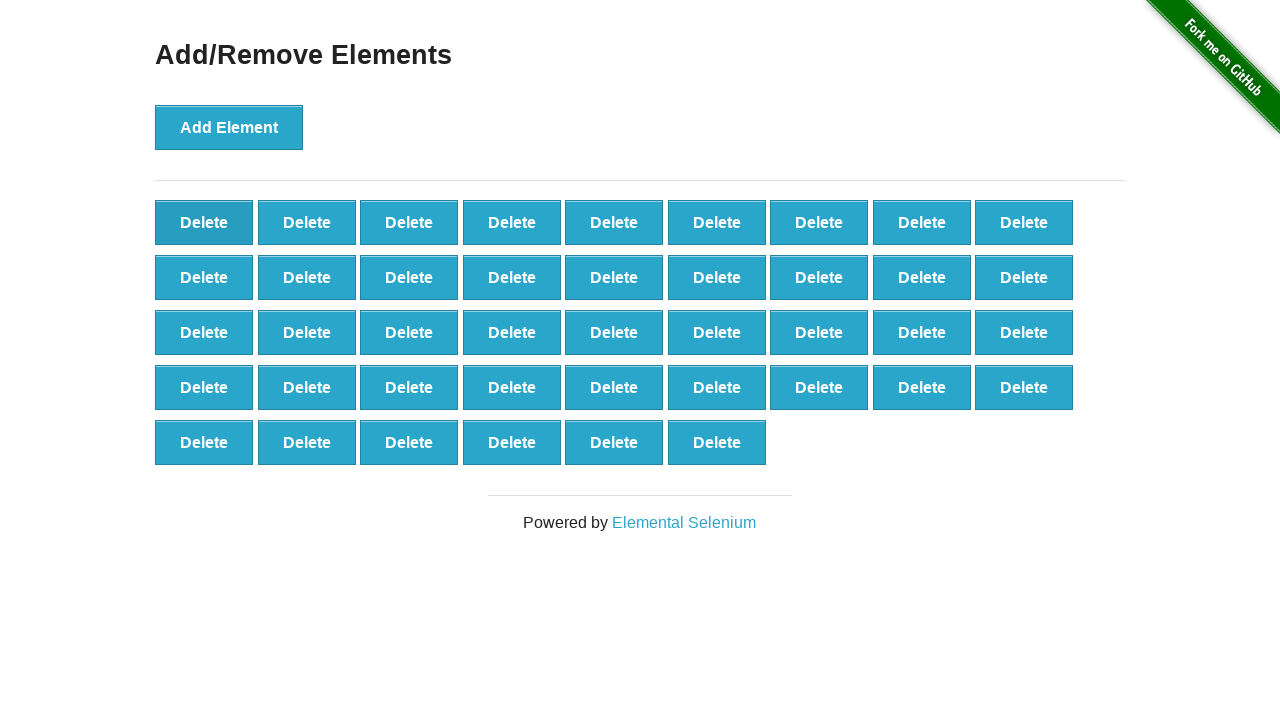

Clicked Delete button (iteration 59/90) at (204, 222) on button.added-manually
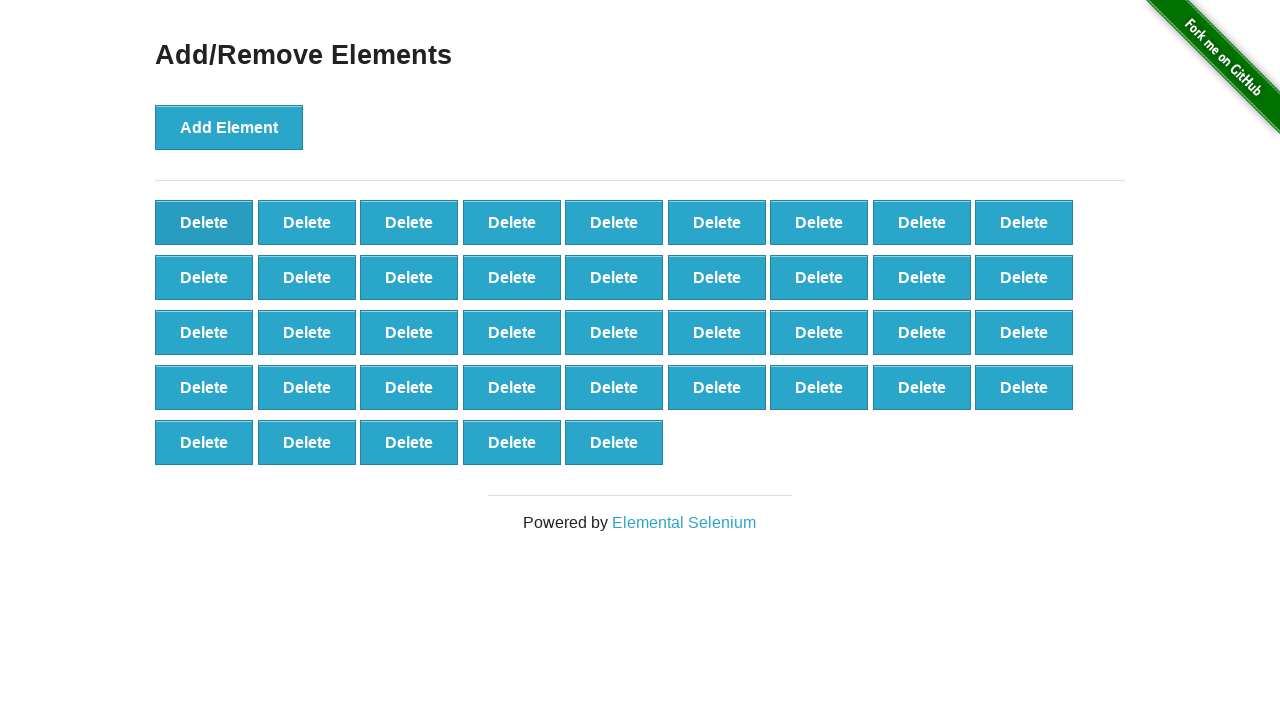

Clicked Delete button (iteration 60/90) at (204, 222) on button.added-manually
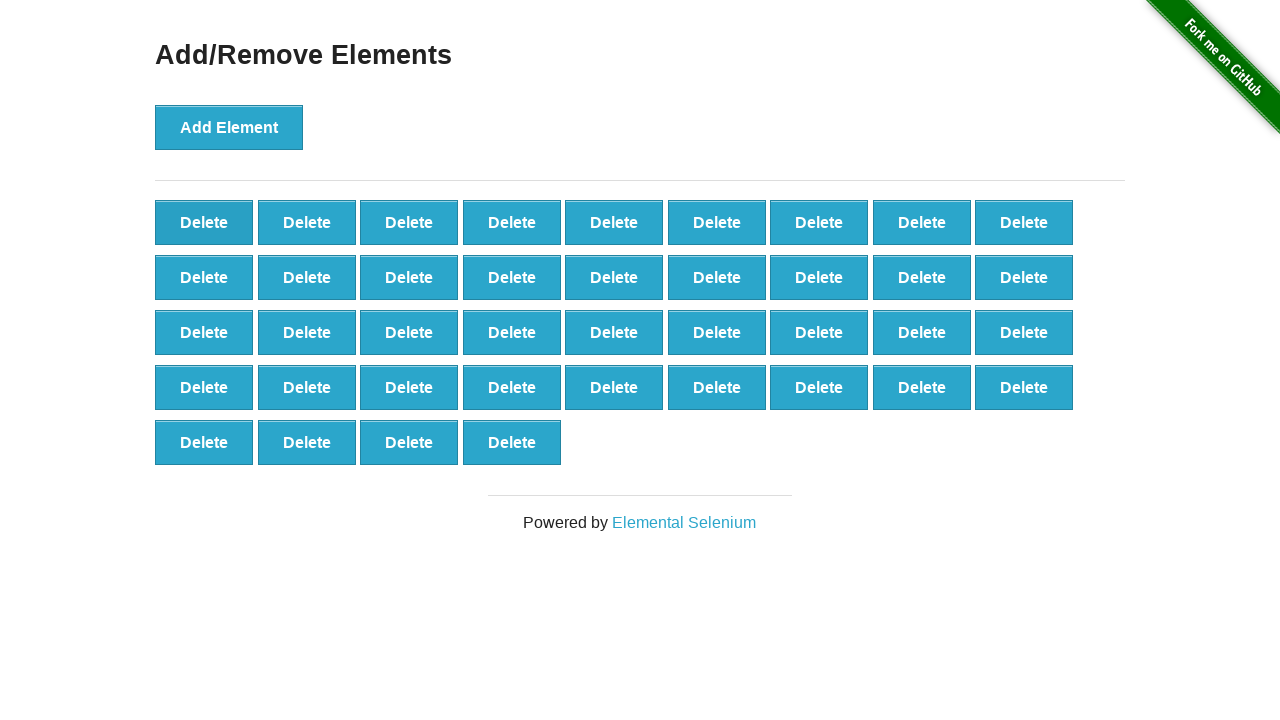

Clicked Delete button (iteration 61/90) at (204, 222) on button.added-manually
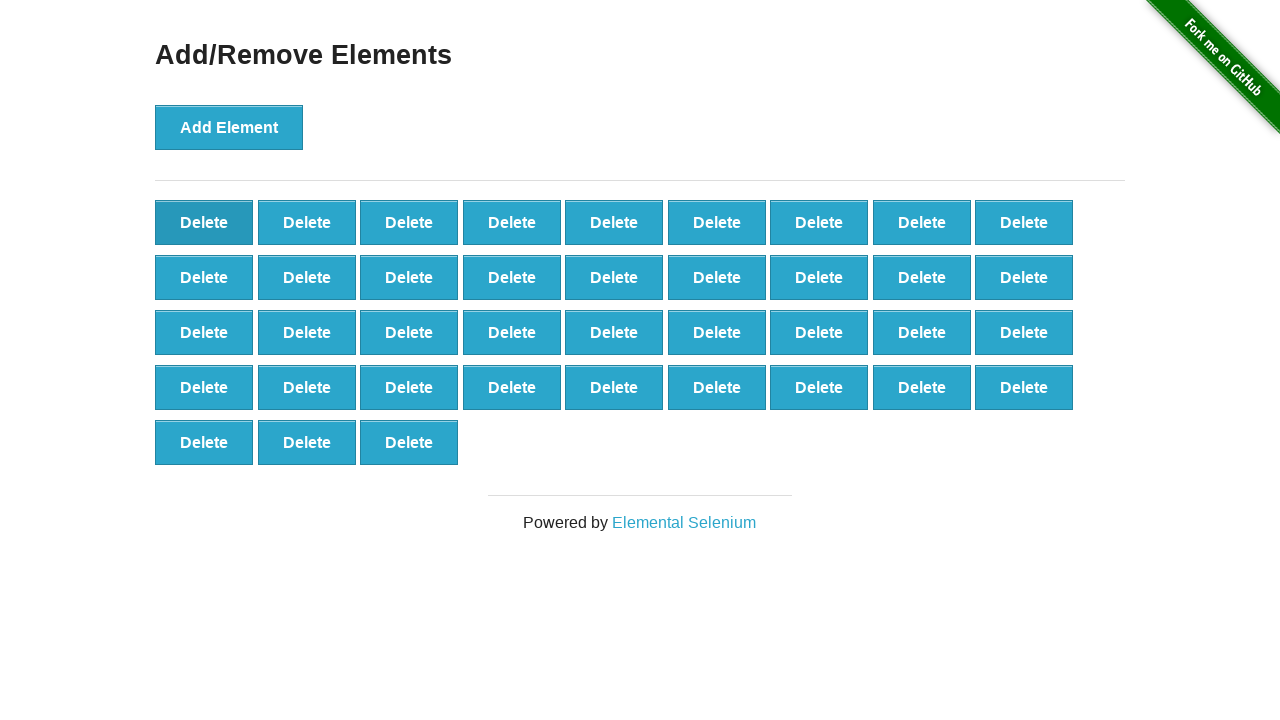

Clicked Delete button (iteration 62/90) at (204, 222) on button.added-manually
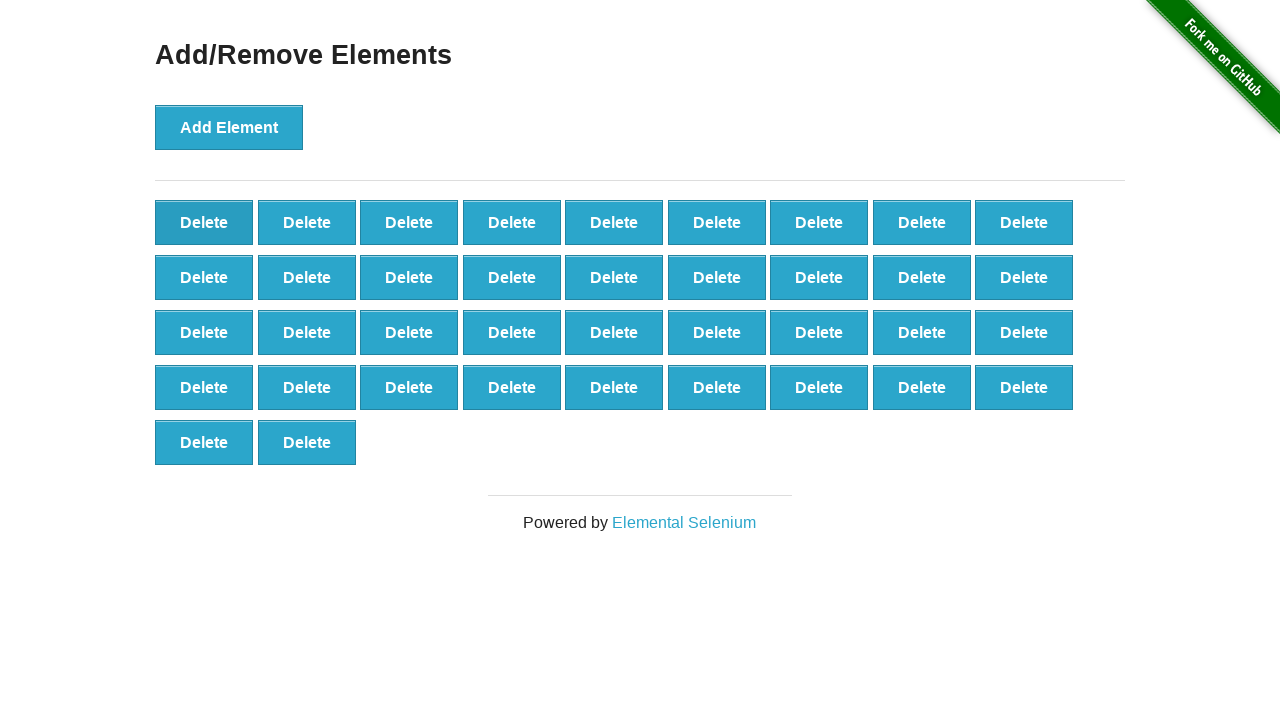

Clicked Delete button (iteration 63/90) at (204, 222) on button.added-manually
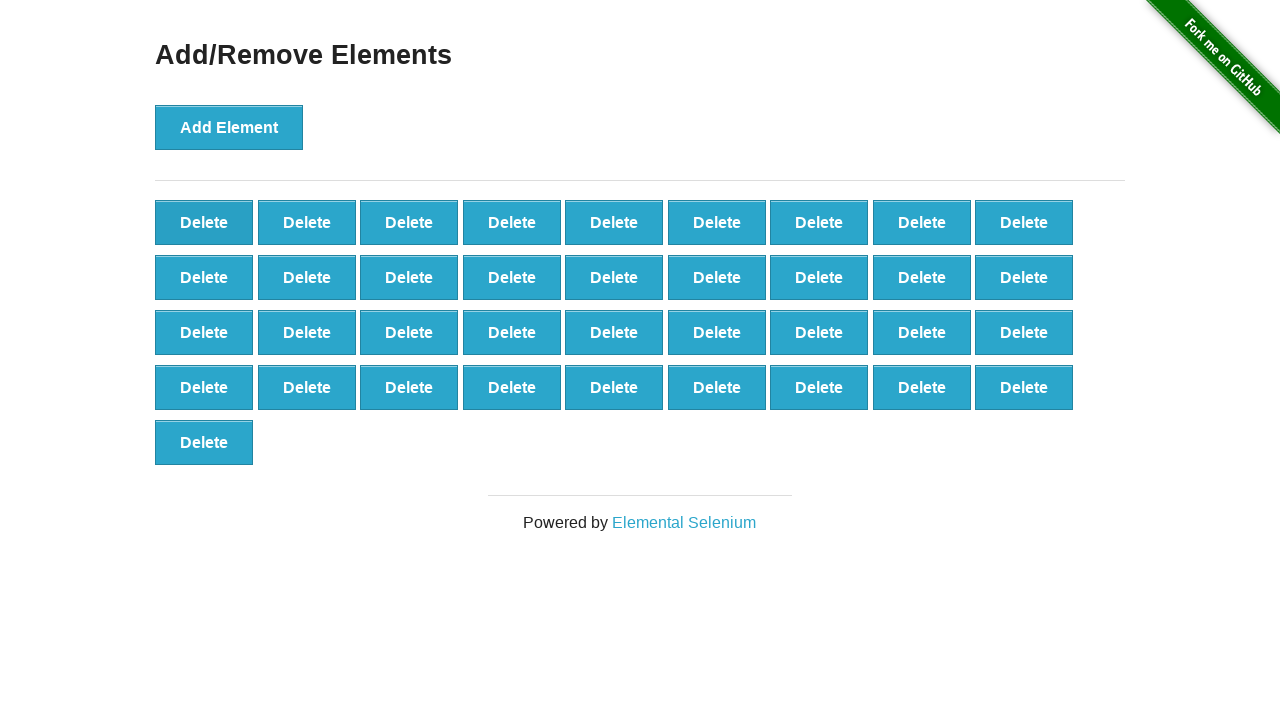

Clicked Delete button (iteration 64/90) at (204, 222) on button.added-manually
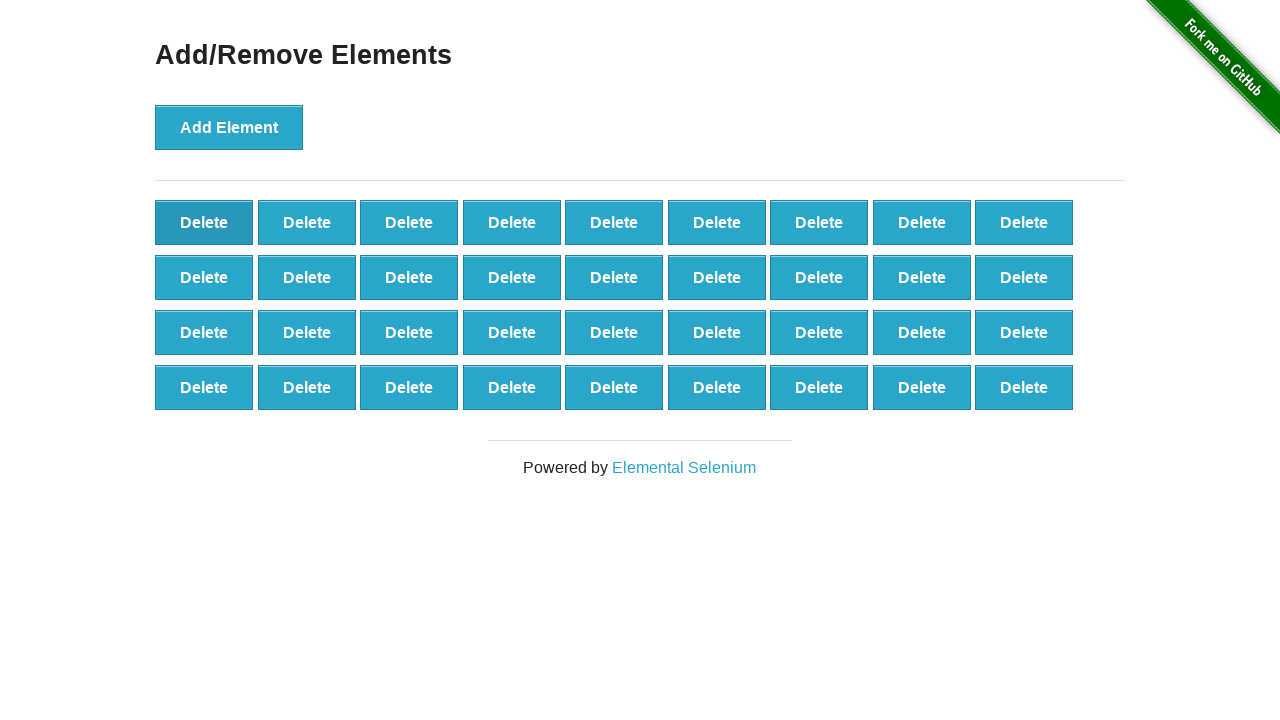

Clicked Delete button (iteration 65/90) at (204, 222) on button.added-manually
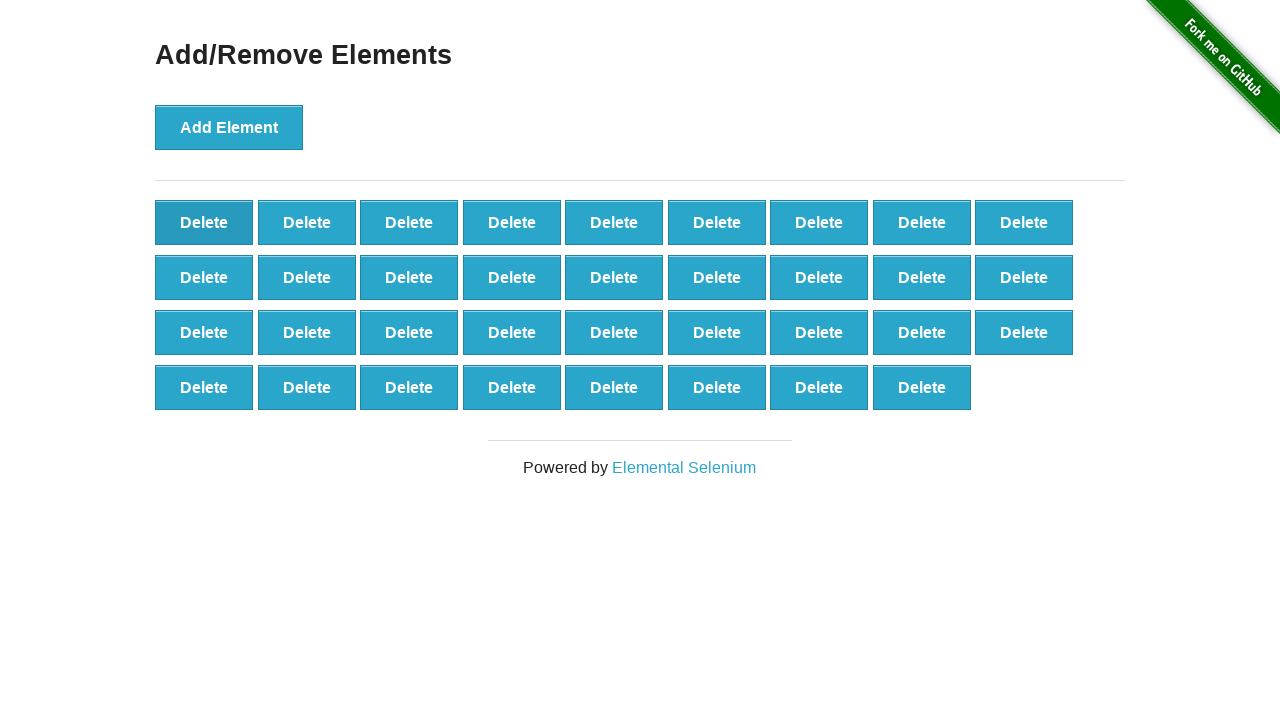

Clicked Delete button (iteration 66/90) at (204, 222) on button.added-manually
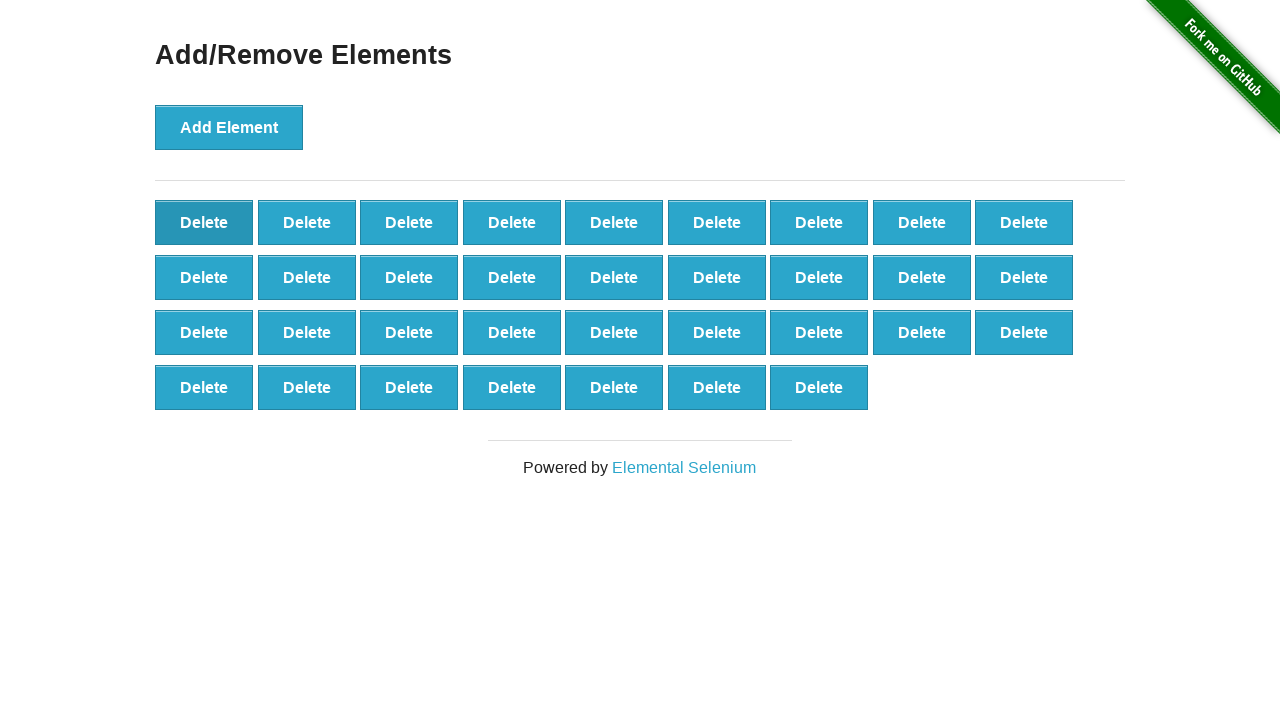

Clicked Delete button (iteration 67/90) at (204, 222) on button.added-manually
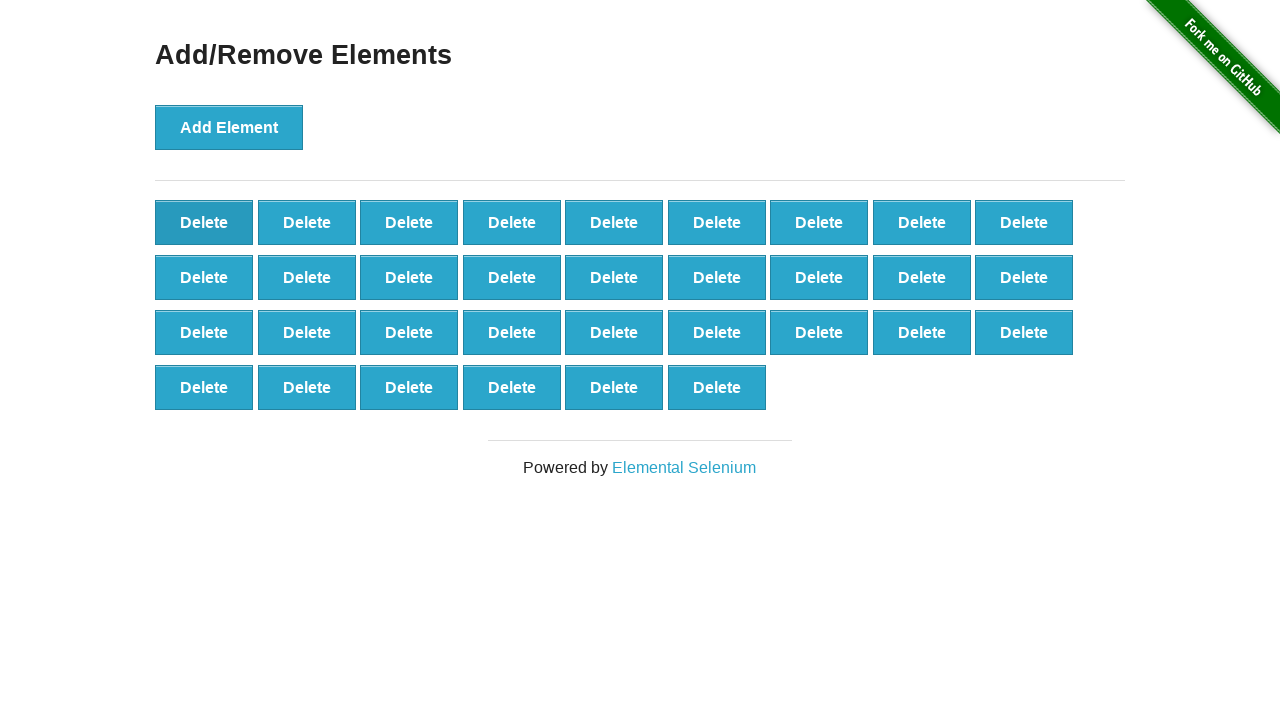

Clicked Delete button (iteration 68/90) at (204, 222) on button.added-manually
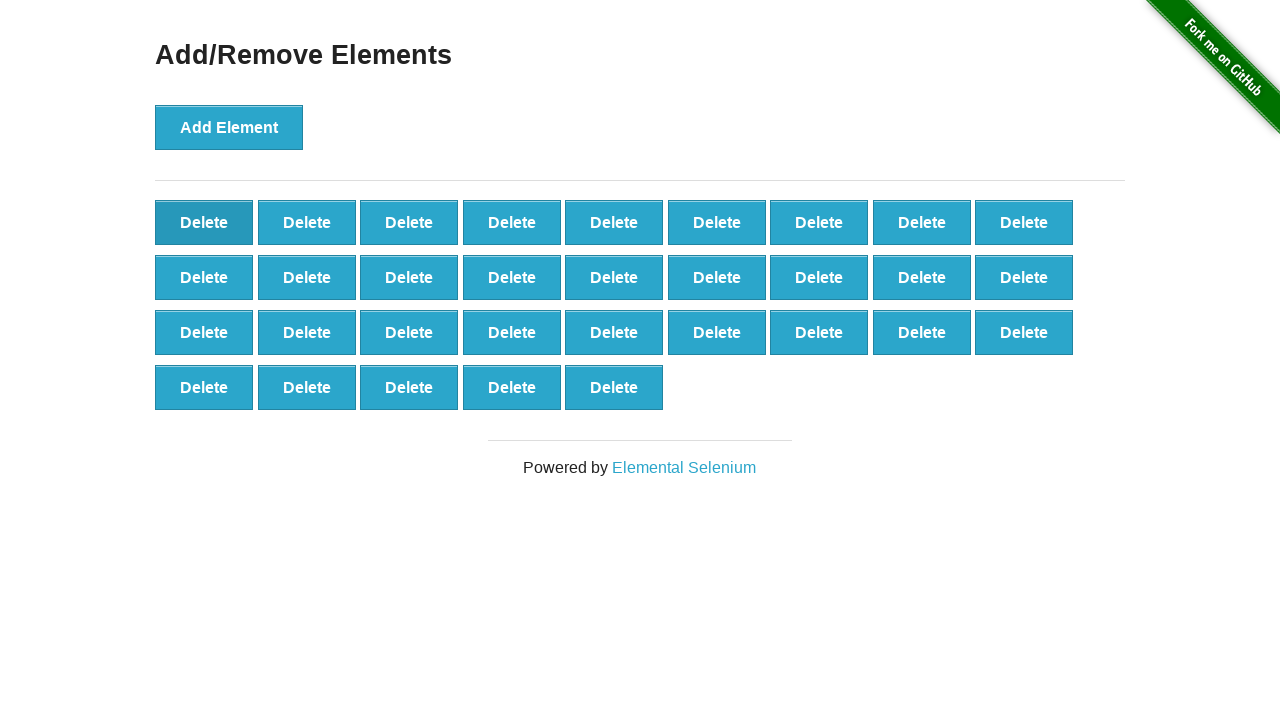

Clicked Delete button (iteration 69/90) at (204, 222) on button.added-manually
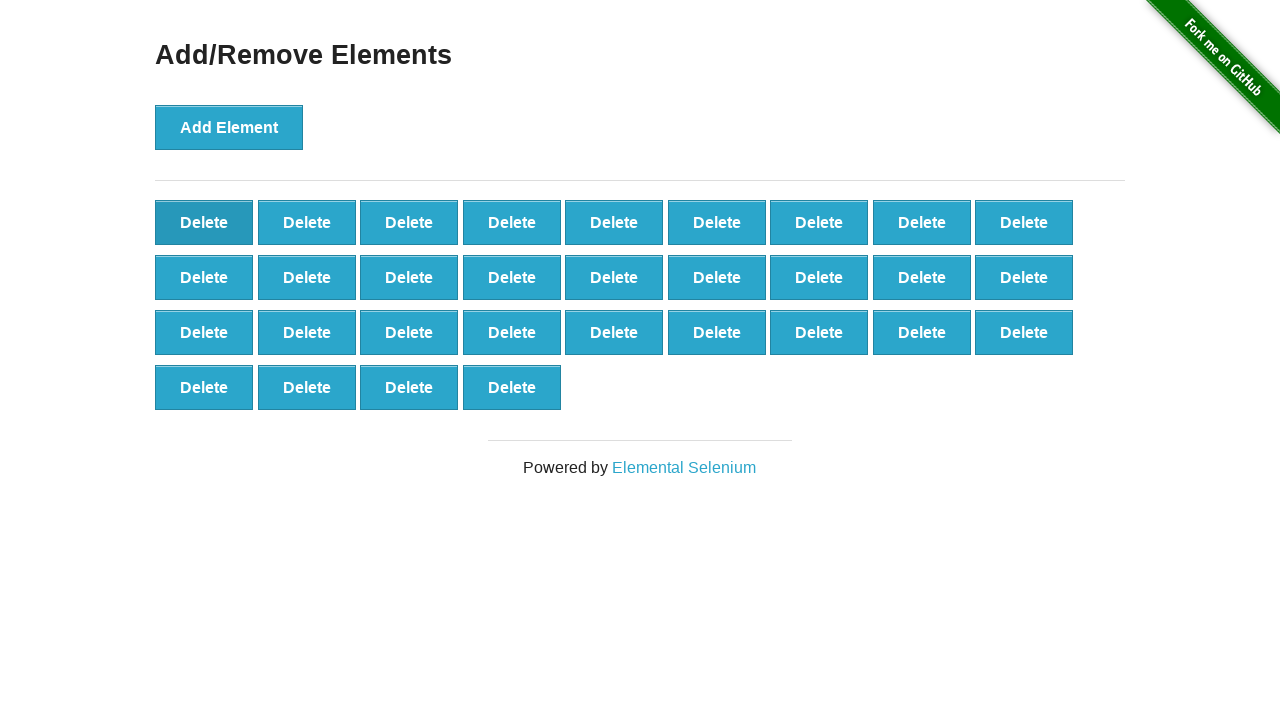

Clicked Delete button (iteration 70/90) at (204, 222) on button.added-manually
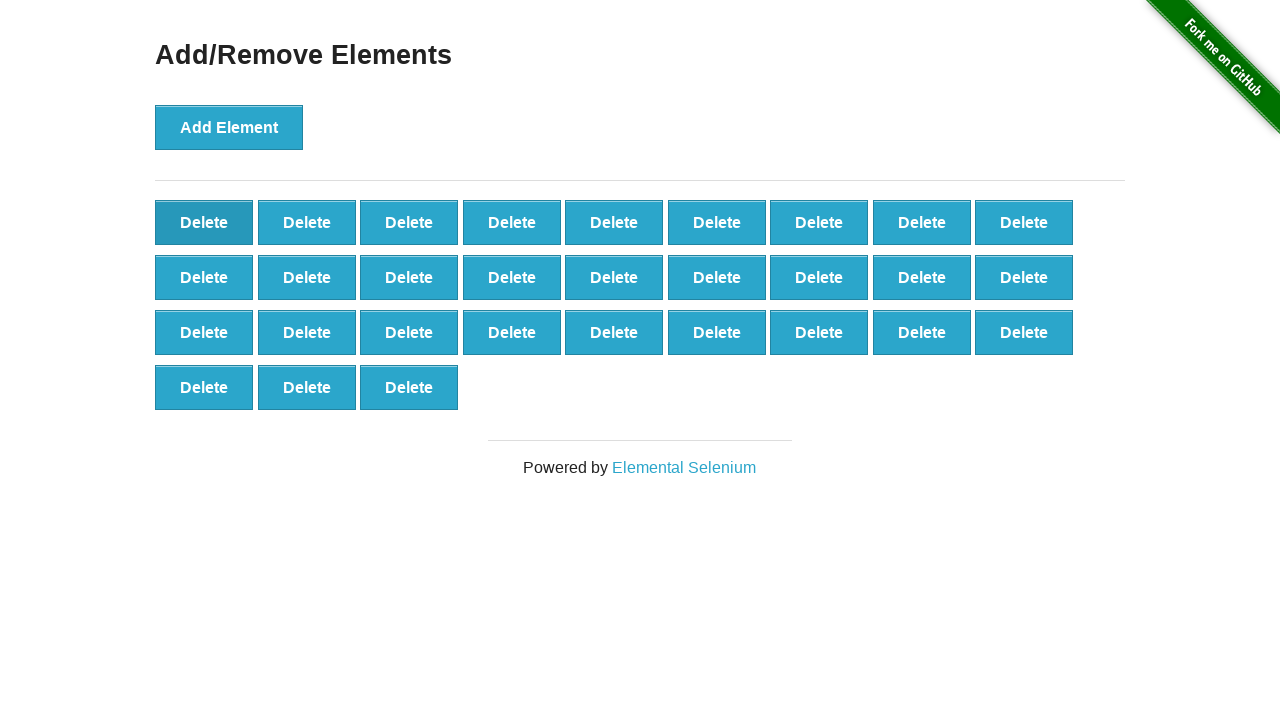

Clicked Delete button (iteration 71/90) at (204, 222) on button.added-manually
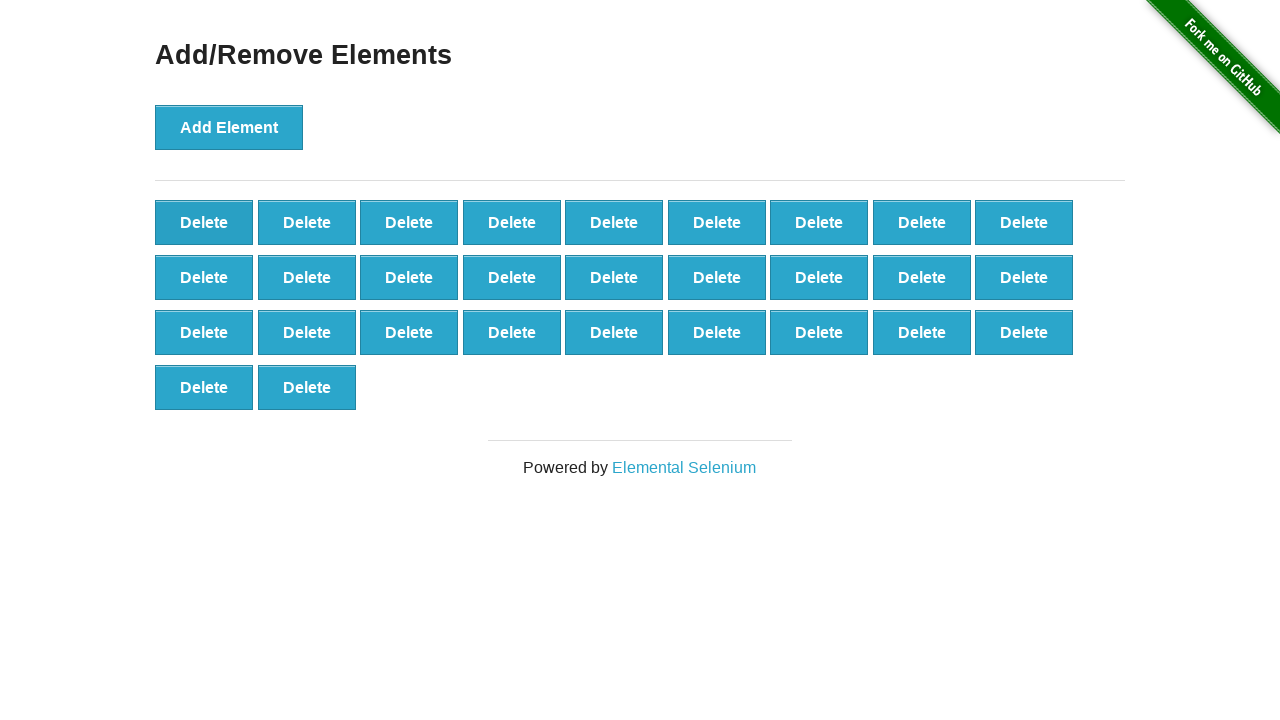

Clicked Delete button (iteration 72/90) at (204, 222) on button.added-manually
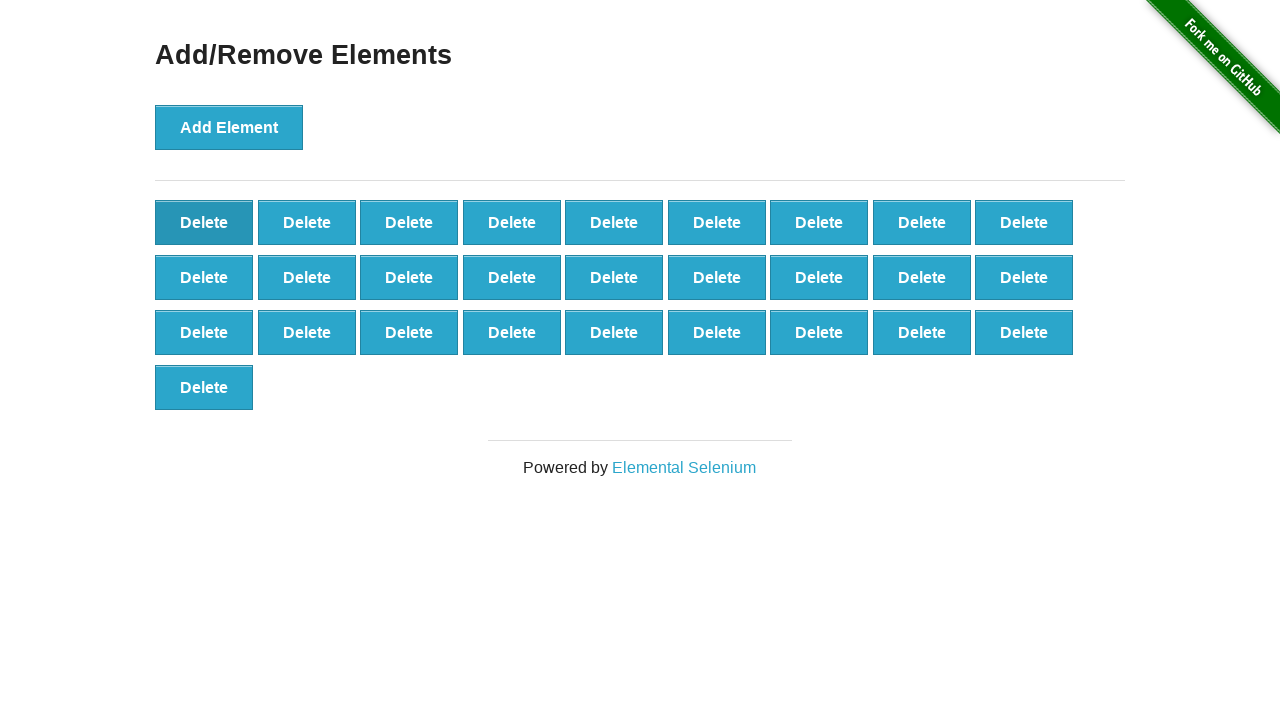

Clicked Delete button (iteration 73/90) at (204, 222) on button.added-manually
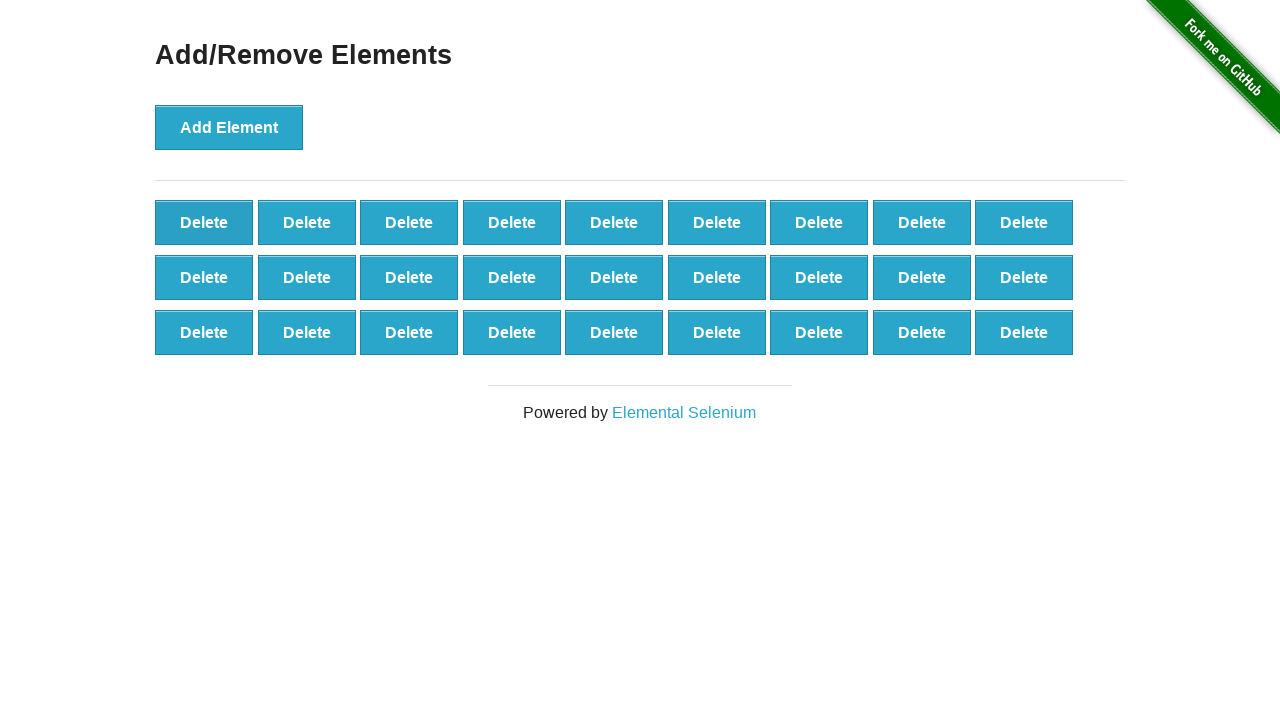

Clicked Delete button (iteration 74/90) at (204, 222) on button.added-manually
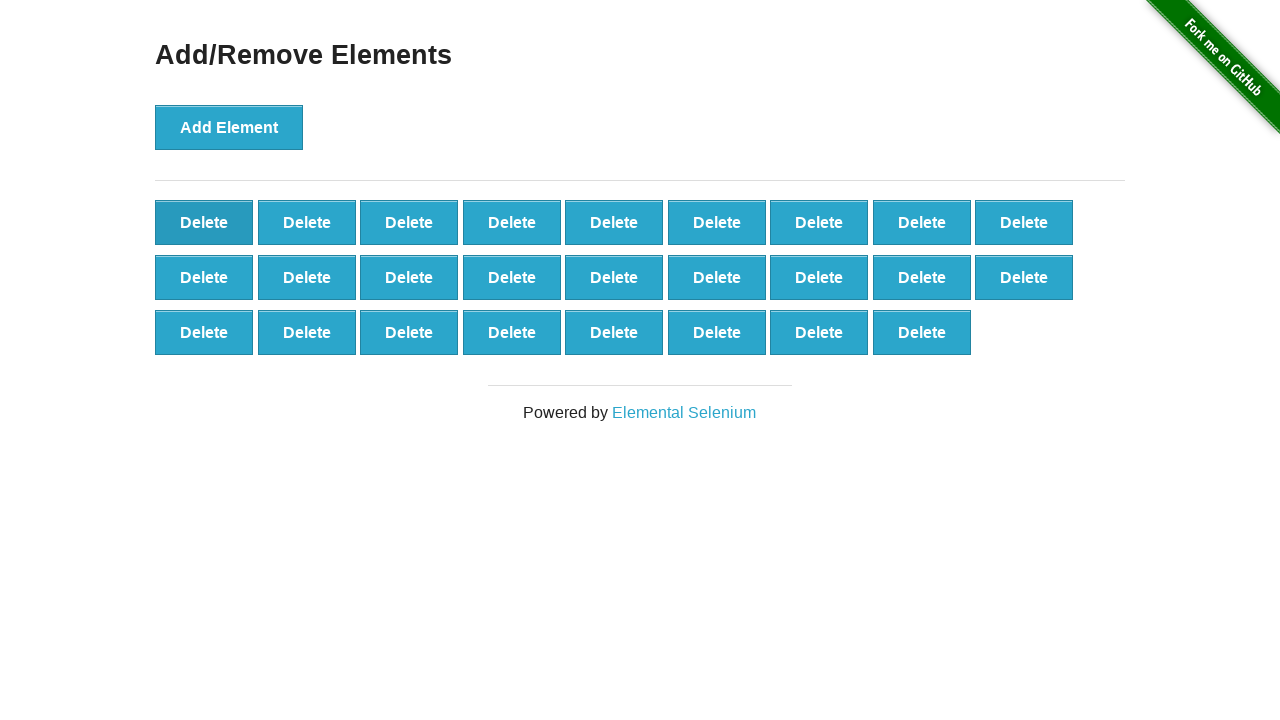

Clicked Delete button (iteration 75/90) at (204, 222) on button.added-manually
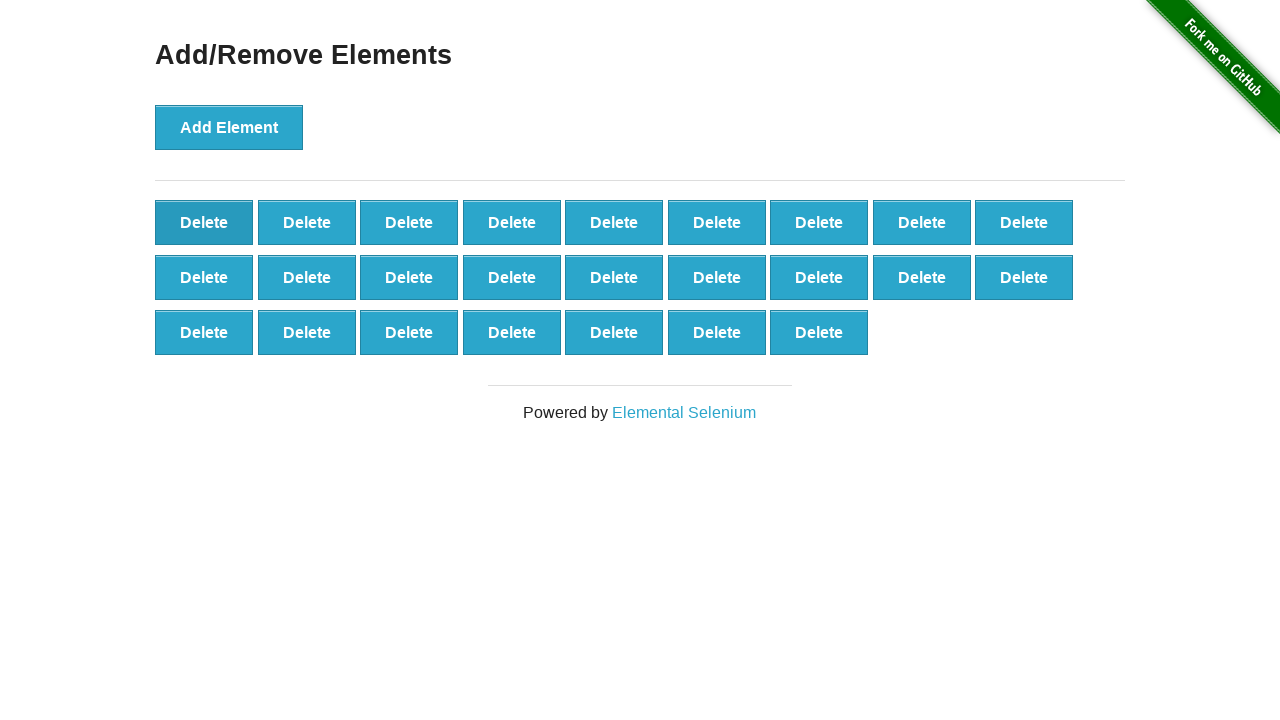

Clicked Delete button (iteration 76/90) at (204, 222) on button.added-manually
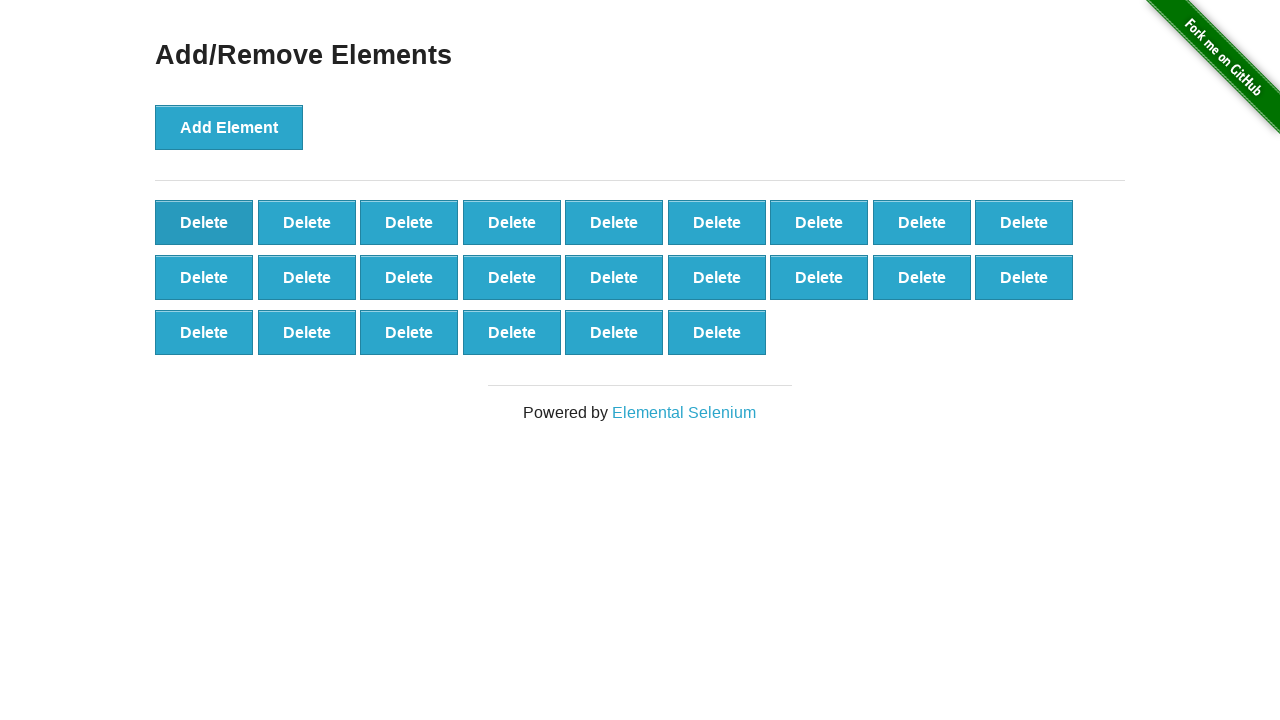

Clicked Delete button (iteration 77/90) at (204, 222) on button.added-manually
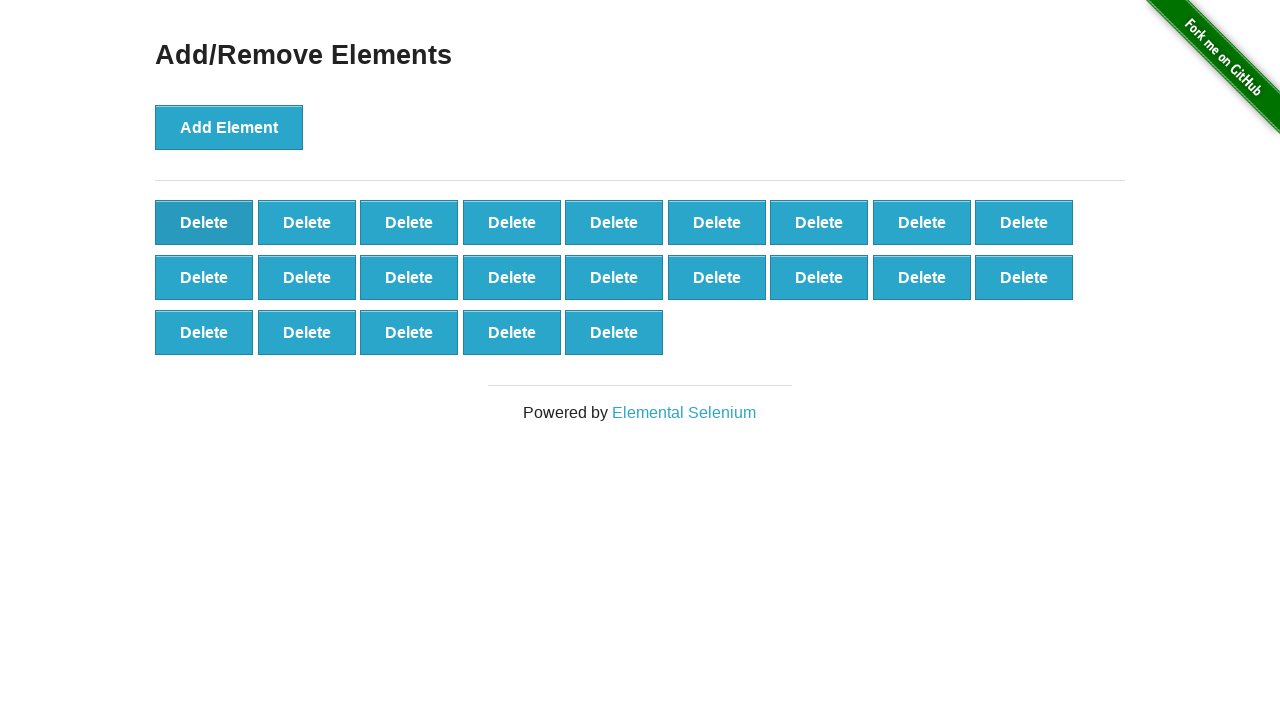

Clicked Delete button (iteration 78/90) at (204, 222) on button.added-manually
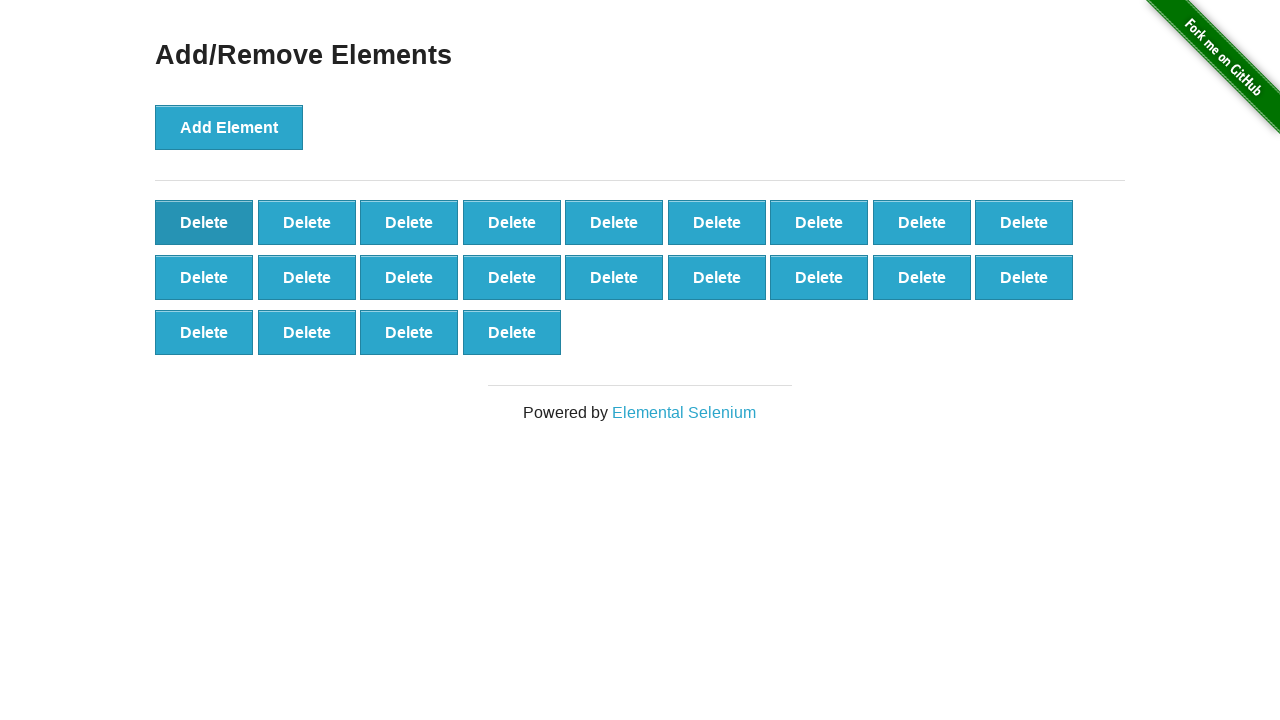

Clicked Delete button (iteration 79/90) at (204, 222) on button.added-manually
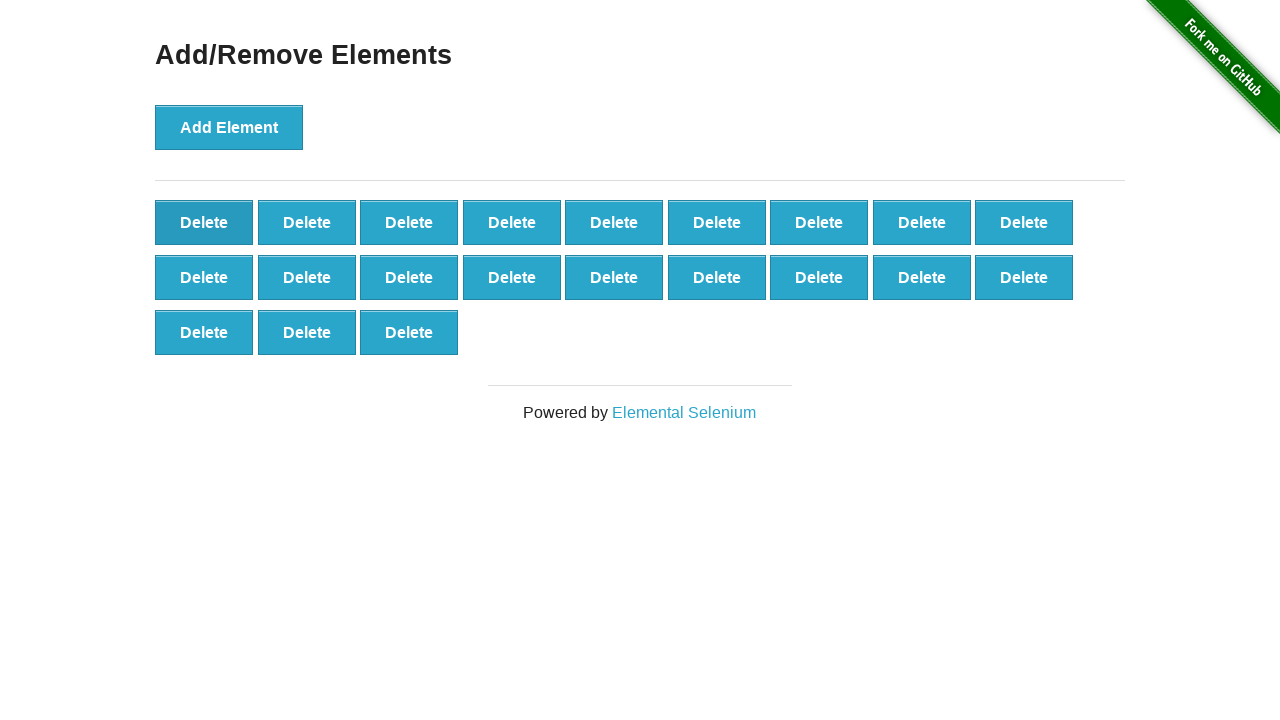

Clicked Delete button (iteration 80/90) at (204, 222) on button.added-manually
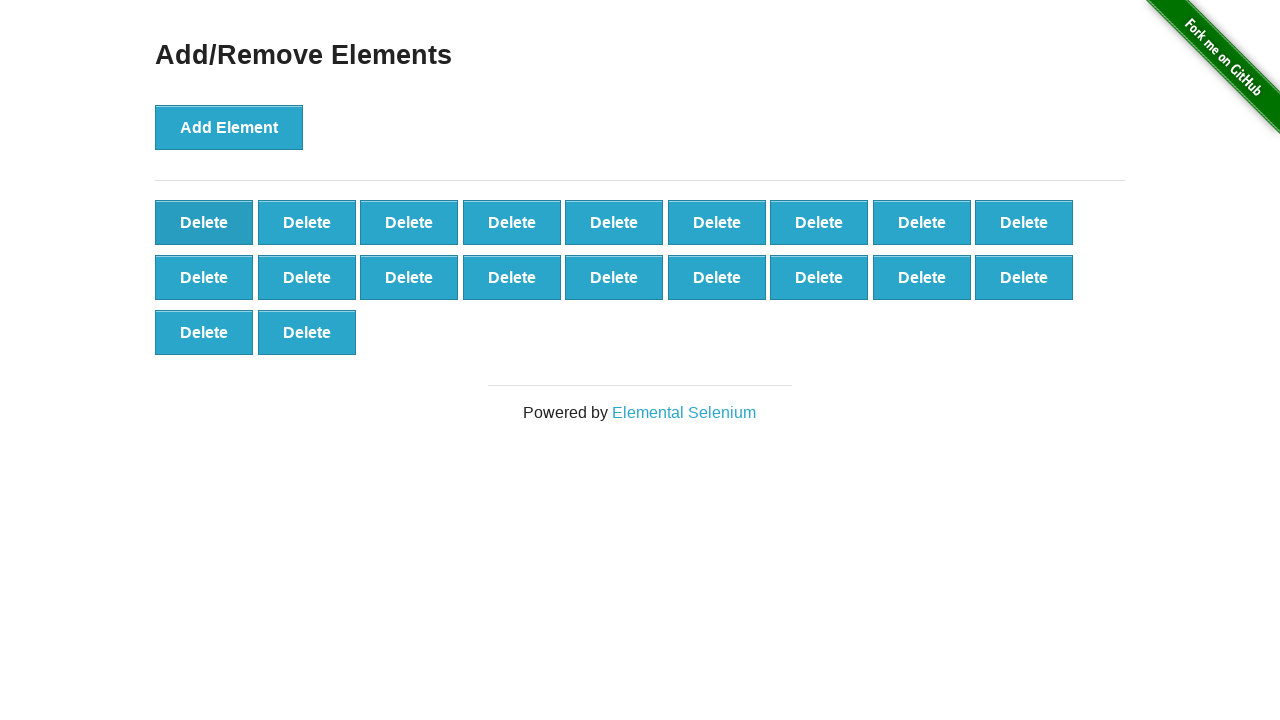

Clicked Delete button (iteration 81/90) at (204, 222) on button.added-manually
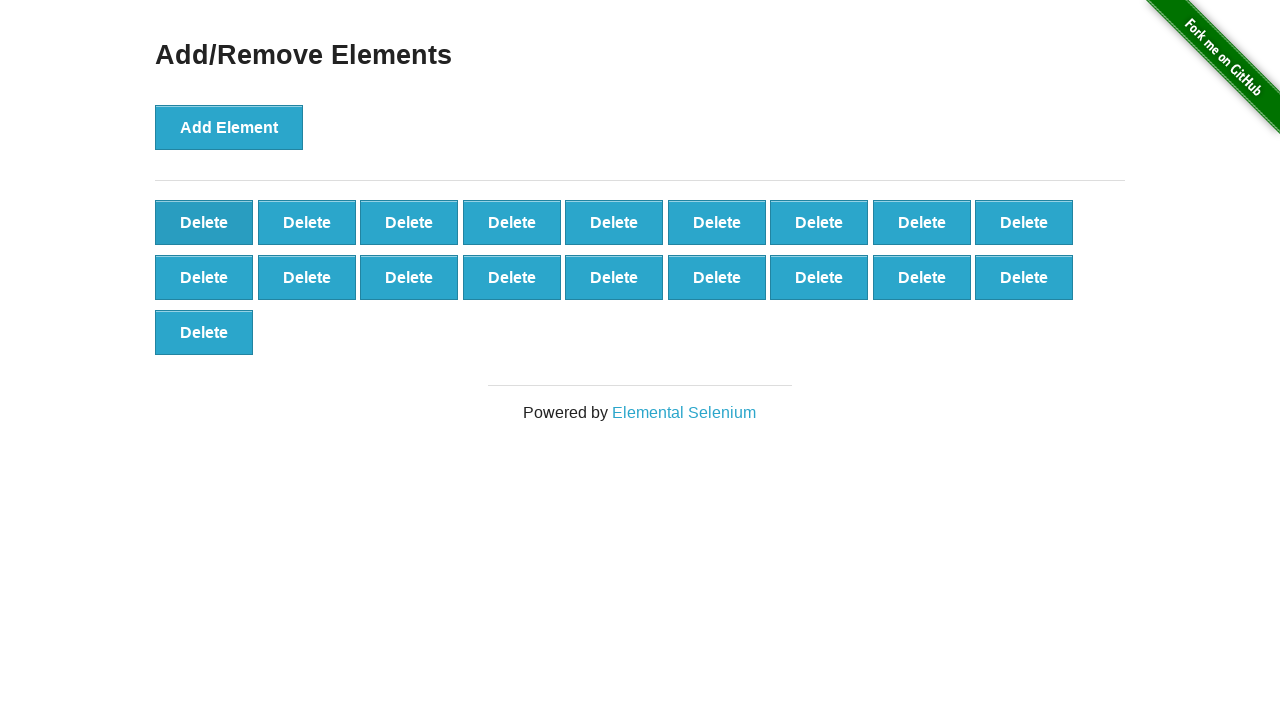

Clicked Delete button (iteration 82/90) at (204, 222) on button.added-manually
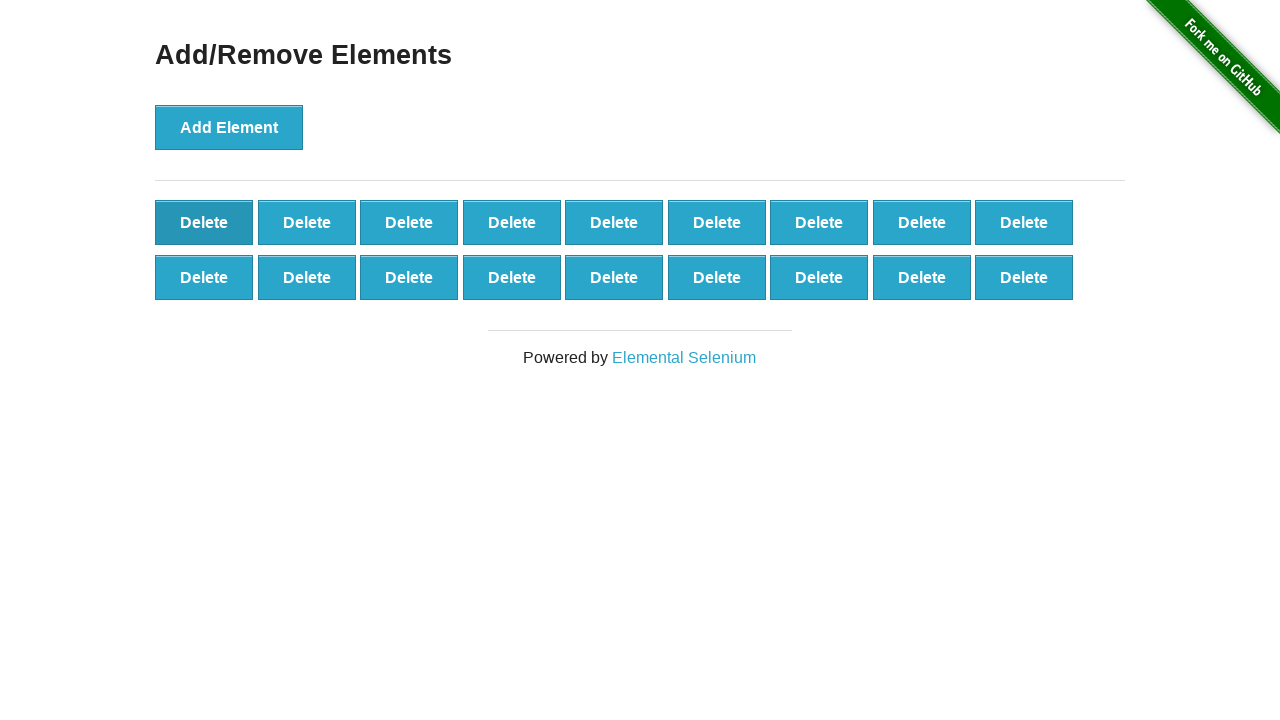

Clicked Delete button (iteration 83/90) at (204, 222) on button.added-manually
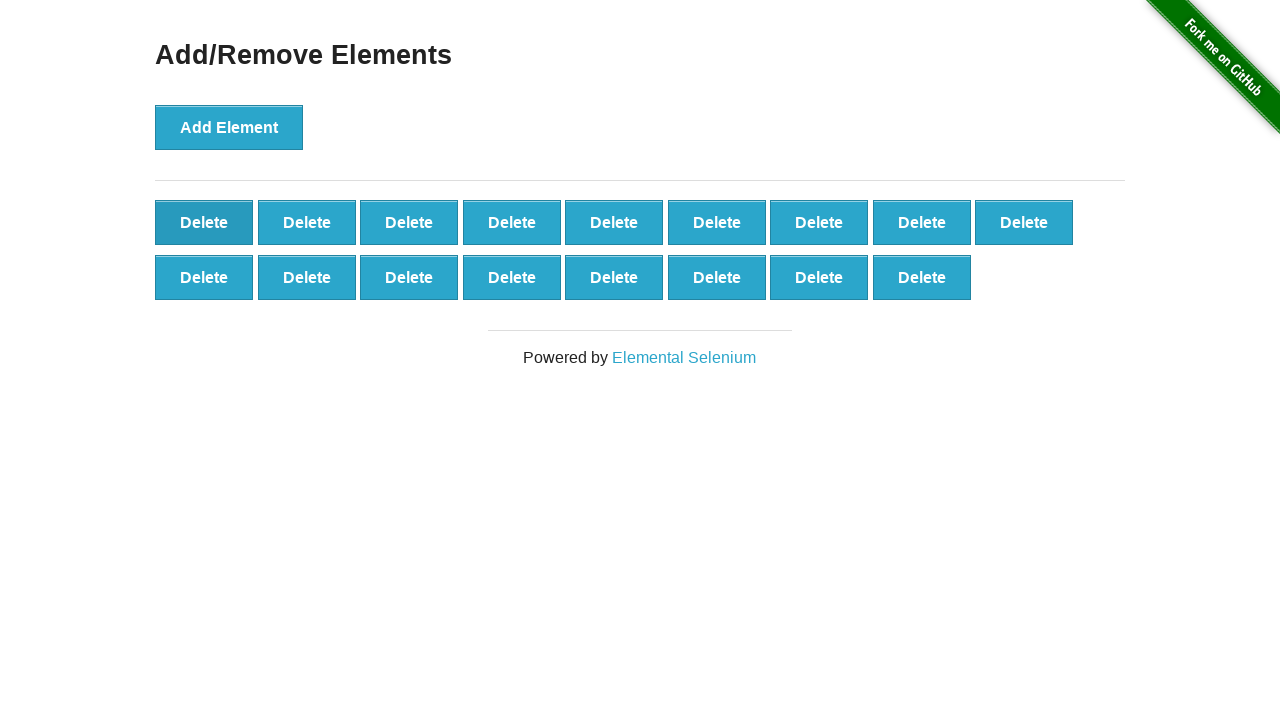

Clicked Delete button (iteration 84/90) at (204, 222) on button.added-manually
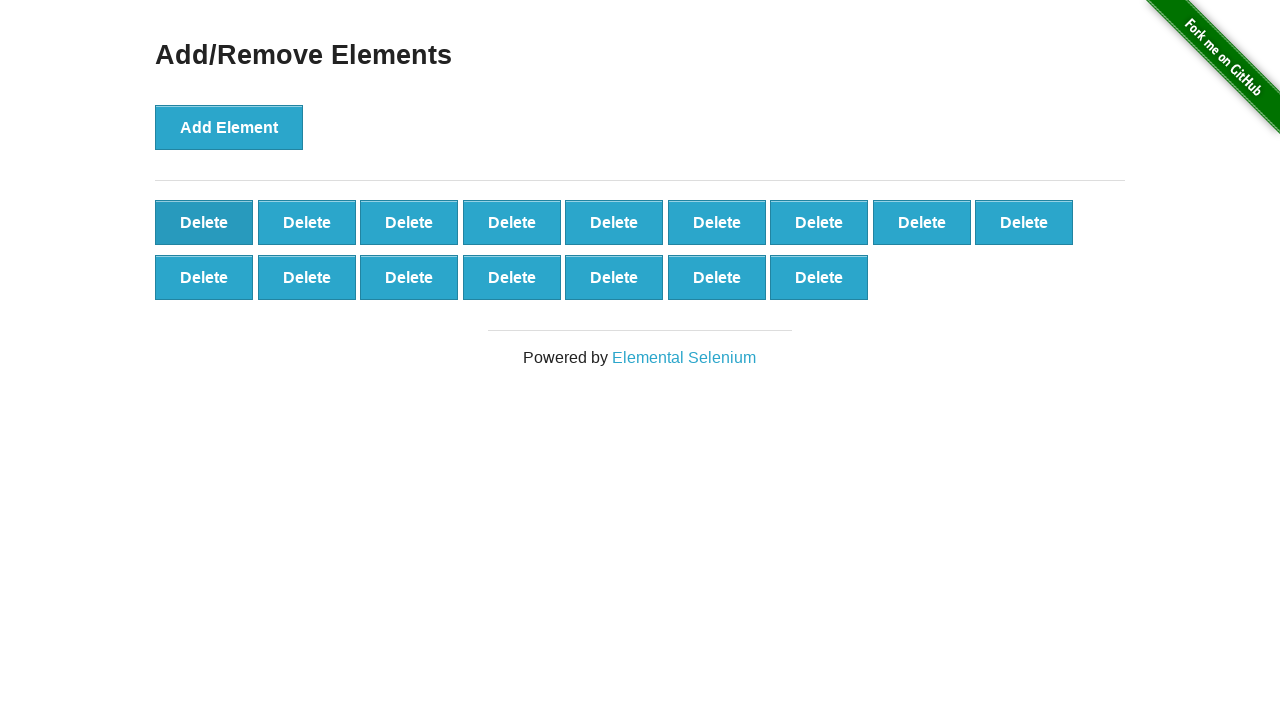

Clicked Delete button (iteration 85/90) at (204, 222) on button.added-manually
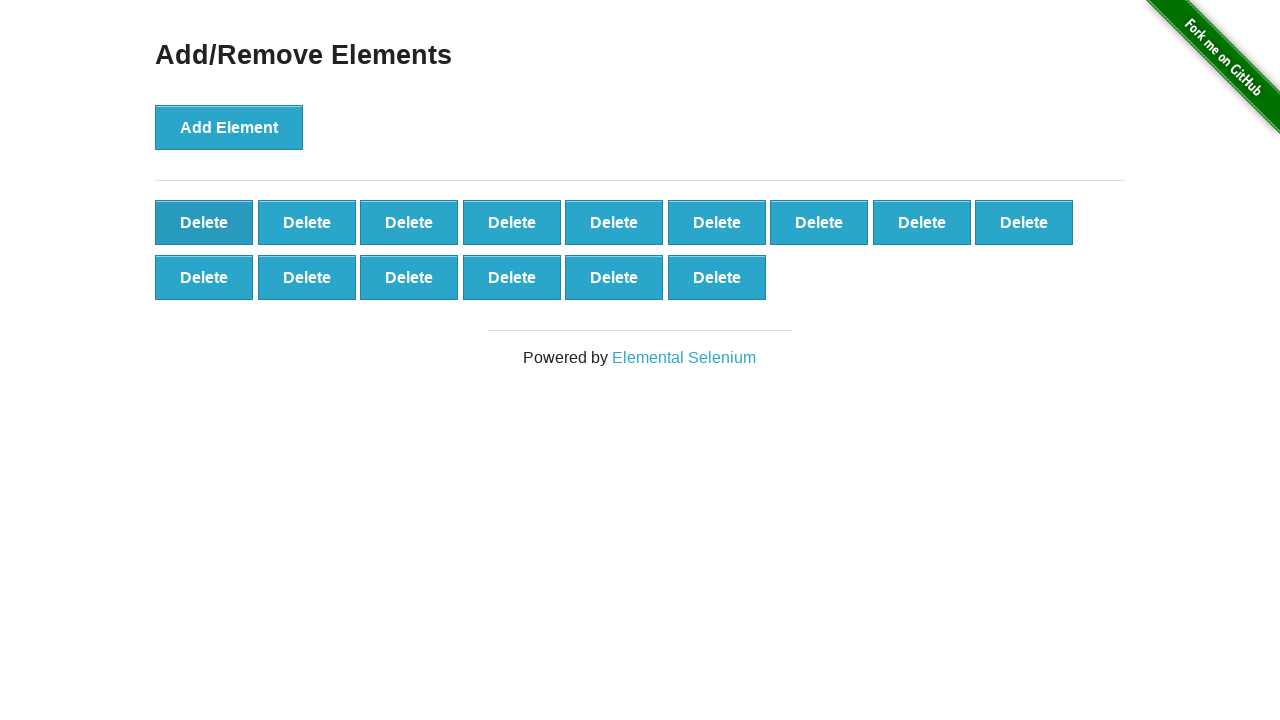

Clicked Delete button (iteration 86/90) at (204, 222) on button.added-manually
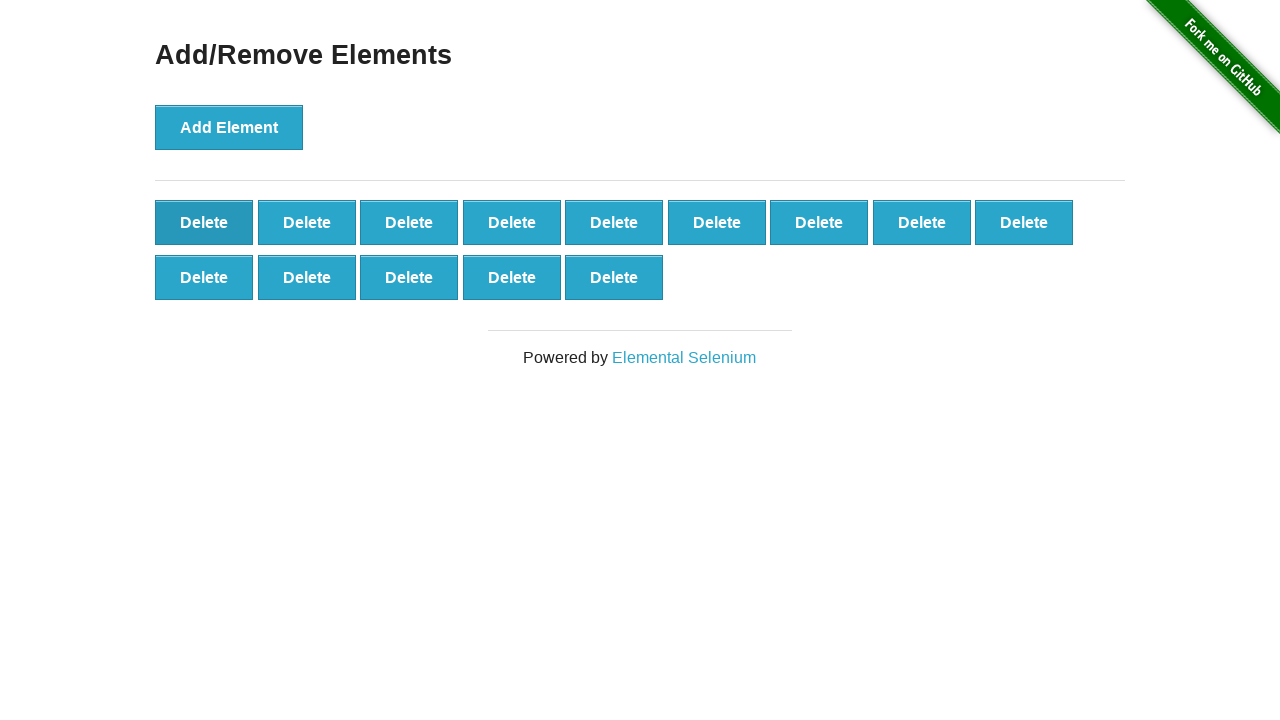

Clicked Delete button (iteration 87/90) at (204, 222) on button.added-manually
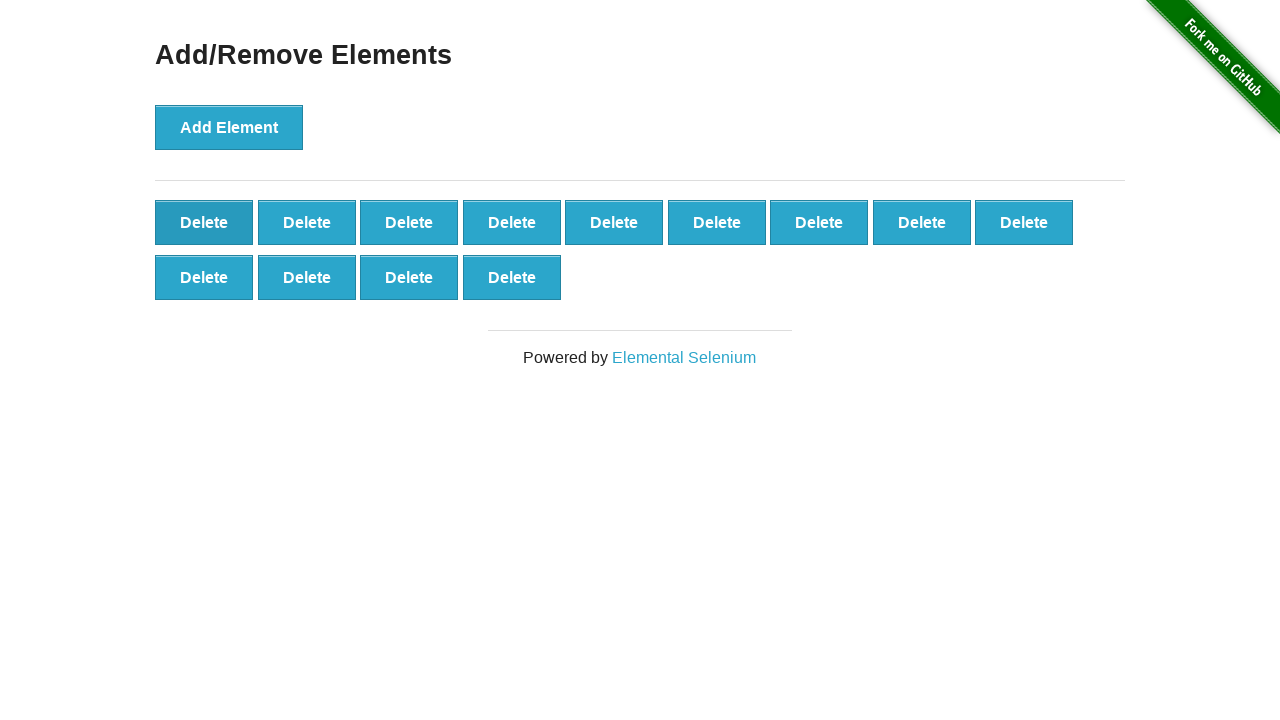

Clicked Delete button (iteration 88/90) at (204, 222) on button.added-manually
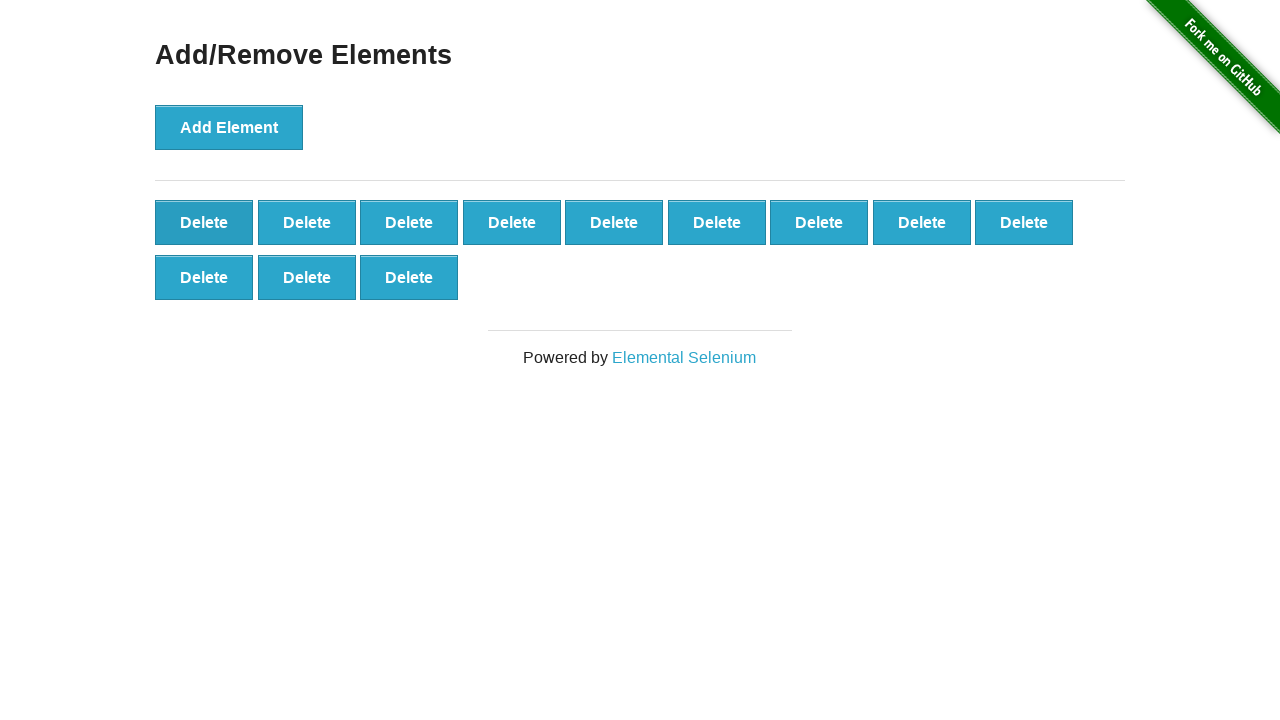

Clicked Delete button (iteration 89/90) at (204, 222) on button.added-manually
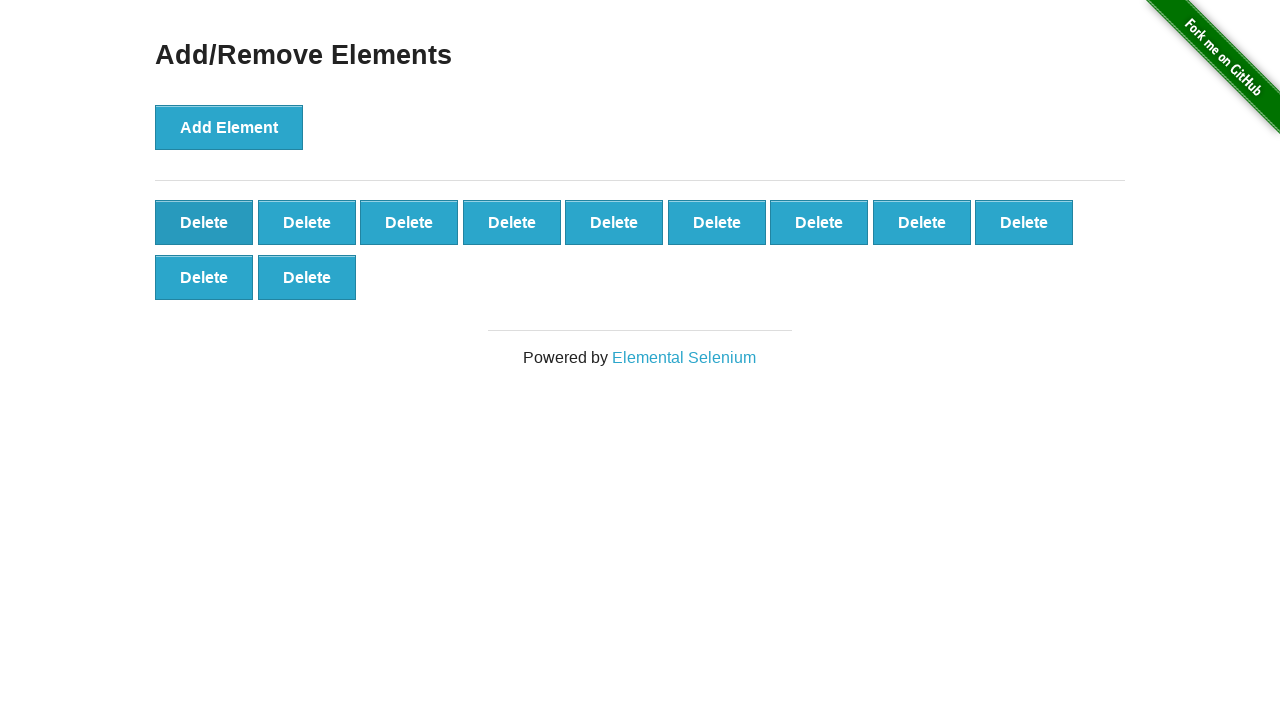

Clicked Delete button (iteration 90/90) at (204, 222) on button.added-manually
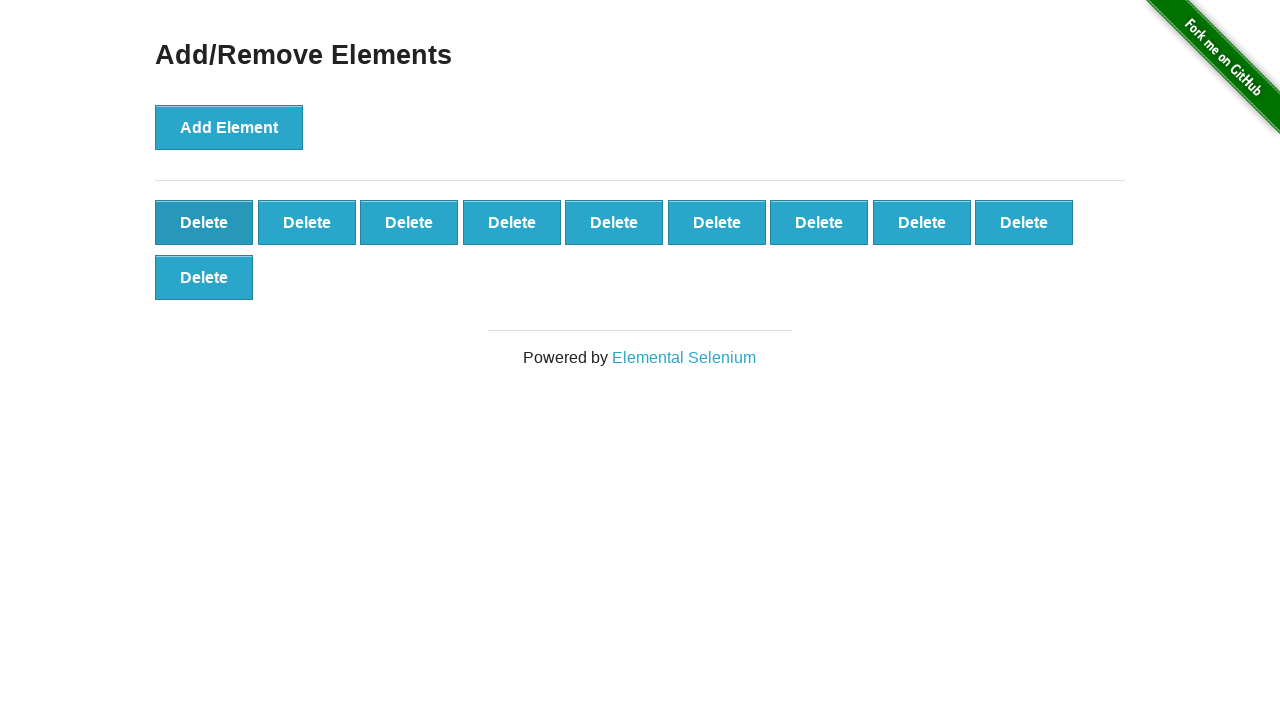

Retrieved remaining delete buttons after deleting 90 elements
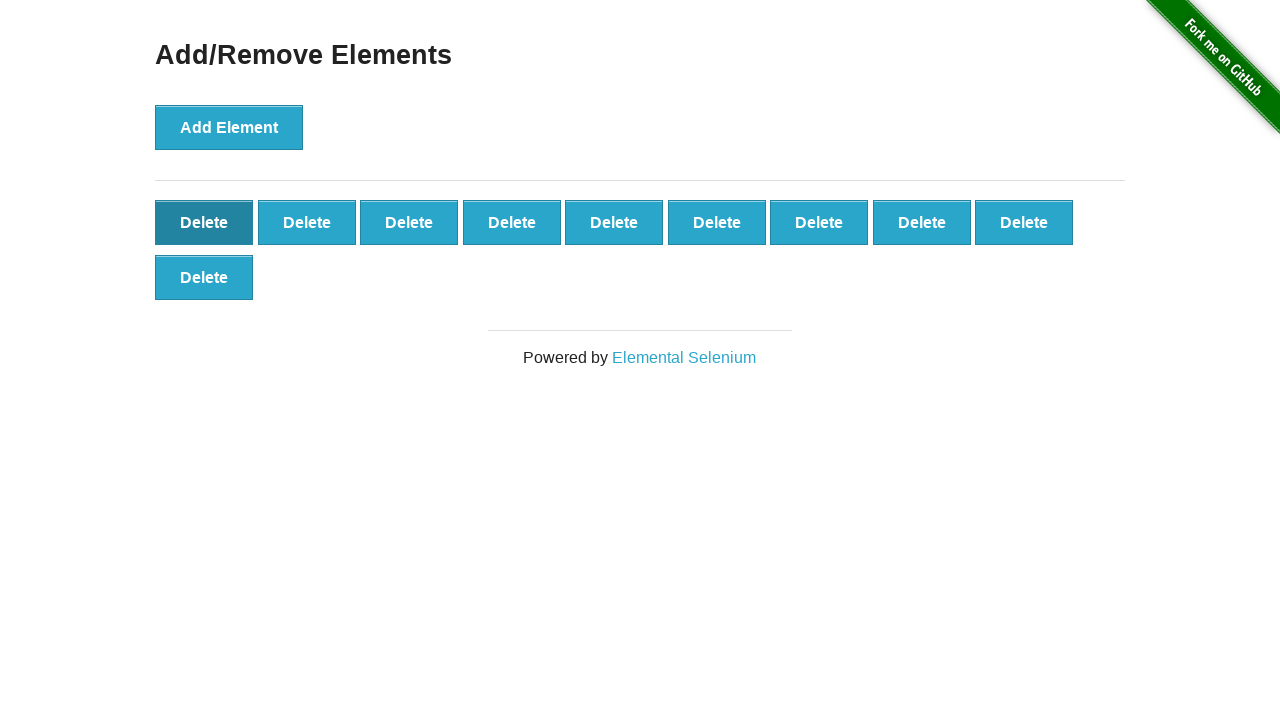

Verified that 10 delete buttons remain
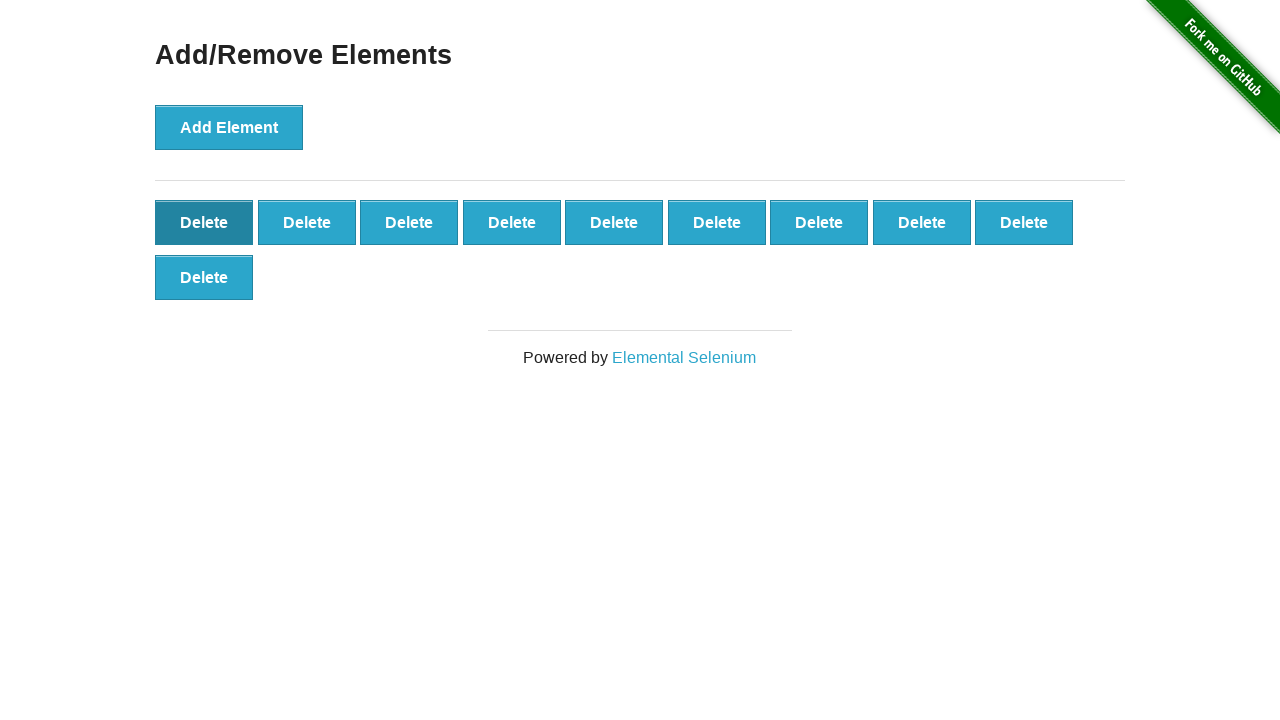

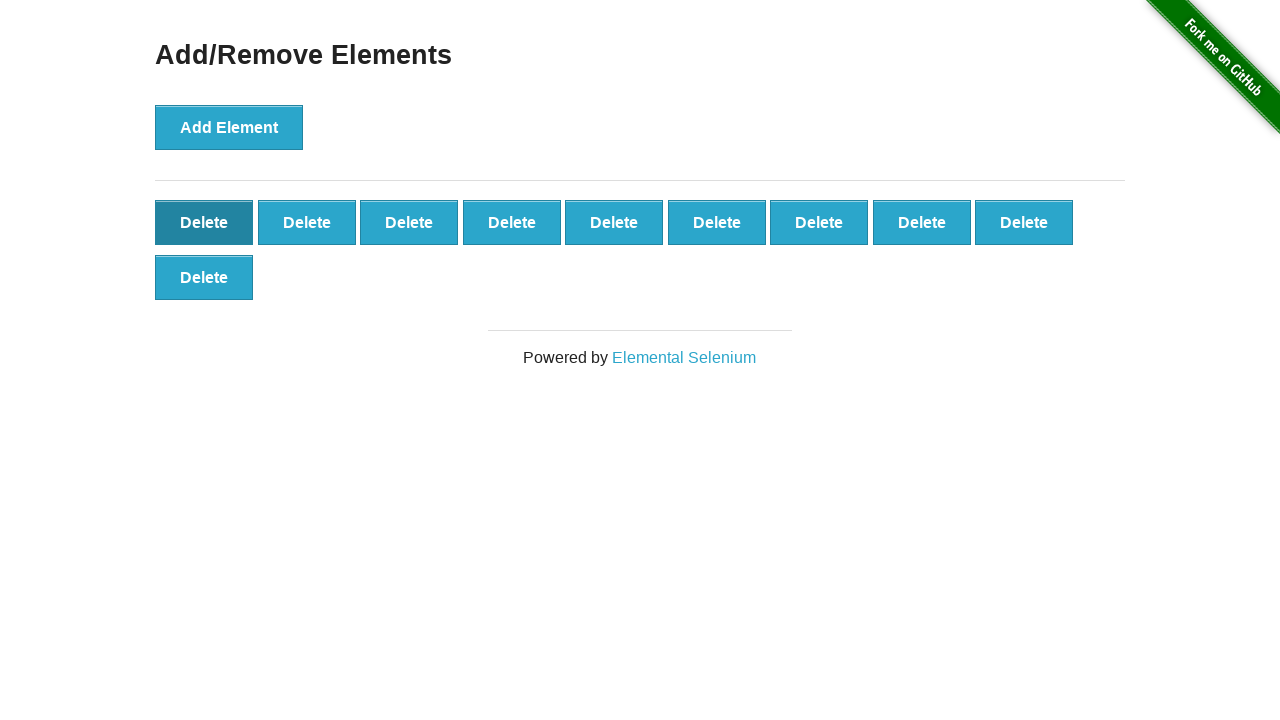